Tests adding and removing elements by clicking the "Add Element" button multiple times to create delete buttons, then clicking some delete buttons to remove them, and validating the correct number of buttons remain.

Starting URL: http://the-internet.herokuapp.com/add_remove_elements/

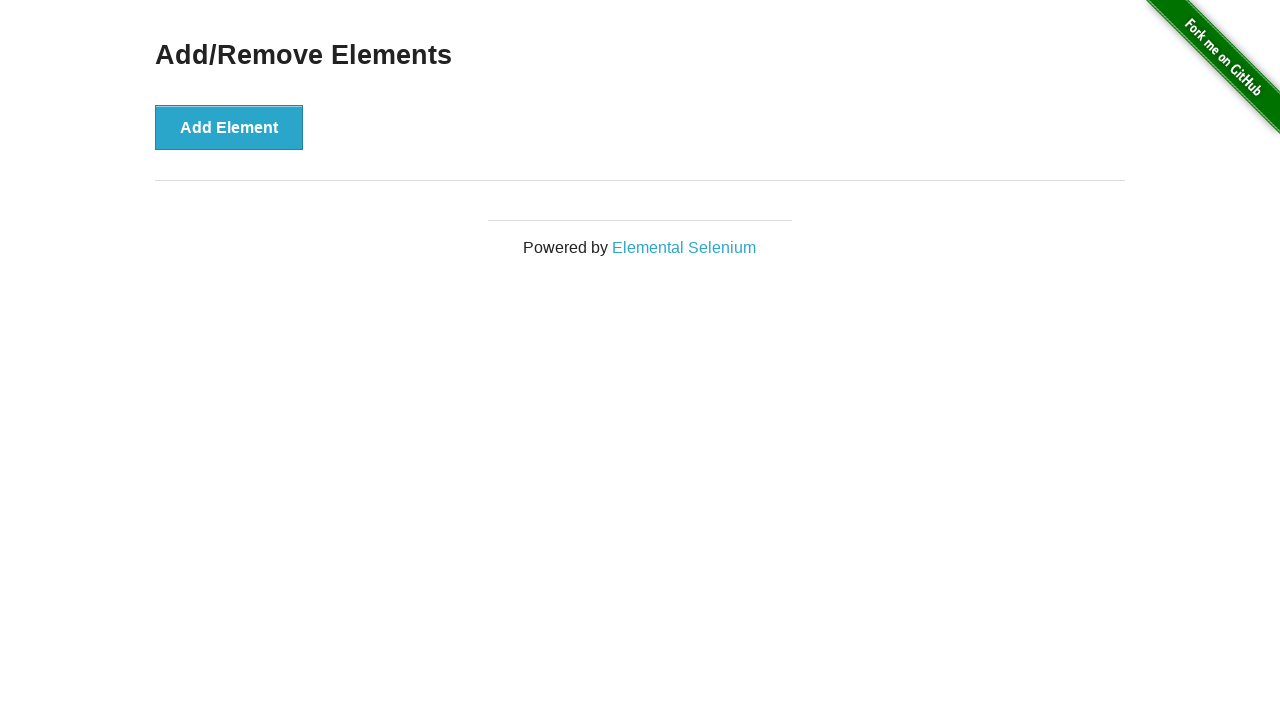

Navigated to Add/Remove Elements page
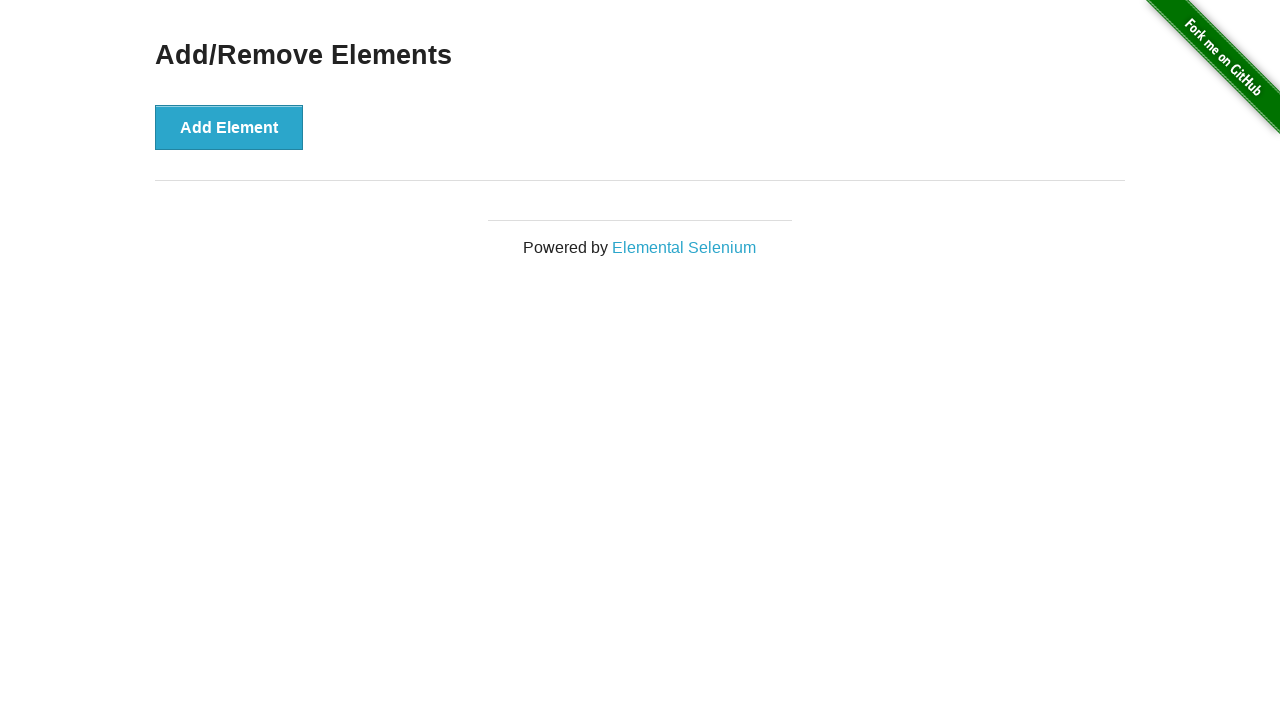

Clicked 'Add Element' button (iteration 1/120) at (229, 127) on button[onclick='addElement()']
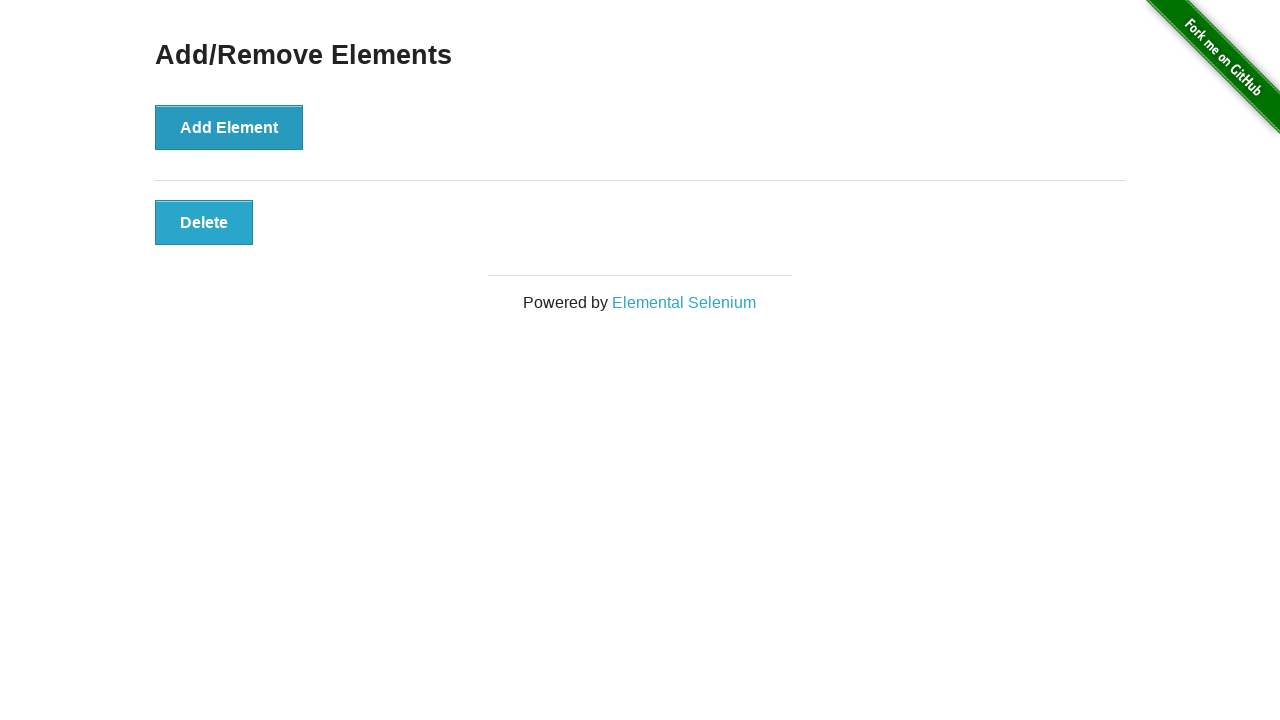

Clicked 'Add Element' button (iteration 2/120) at (229, 127) on button[onclick='addElement()']
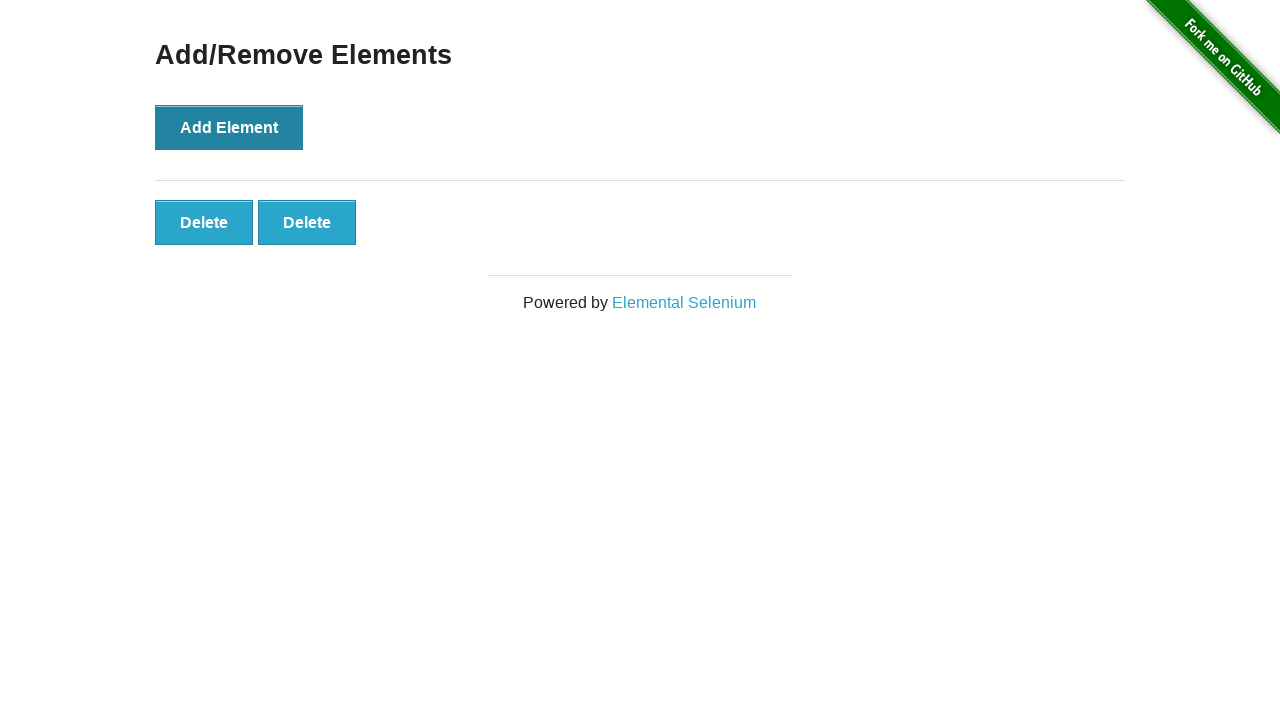

Clicked 'Add Element' button (iteration 3/120) at (229, 127) on button[onclick='addElement()']
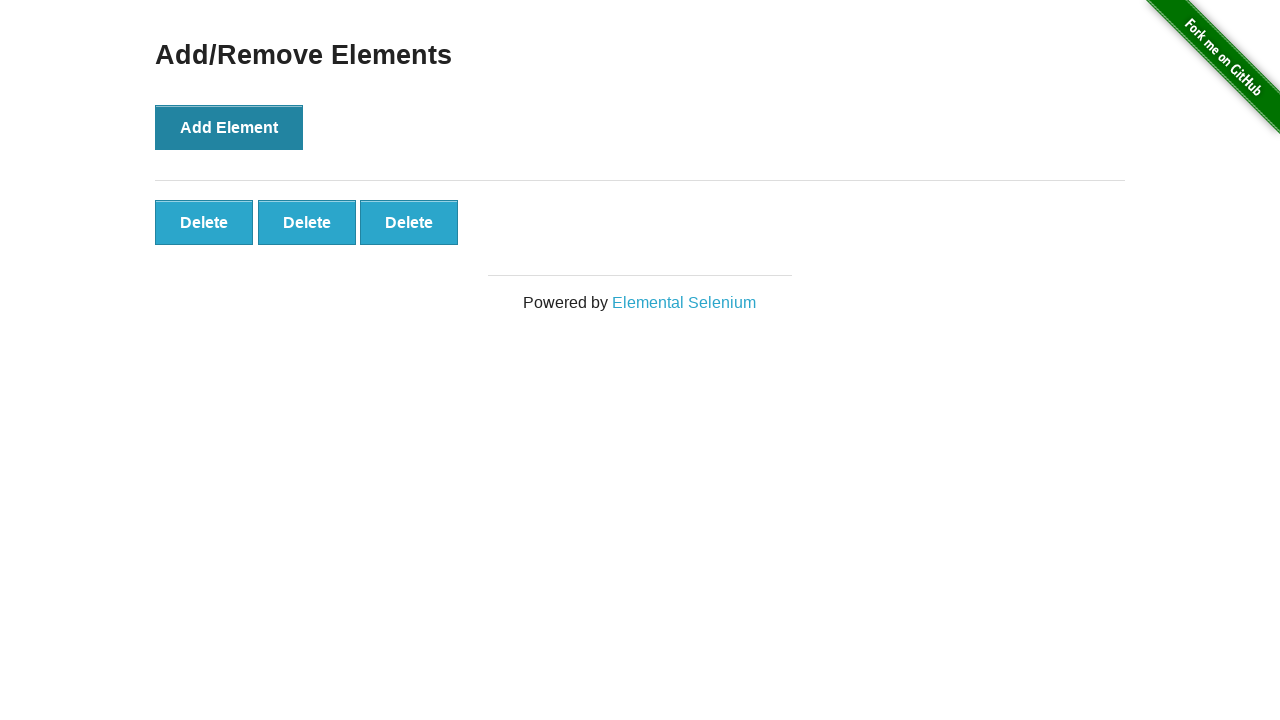

Clicked 'Add Element' button (iteration 4/120) at (229, 127) on button[onclick='addElement()']
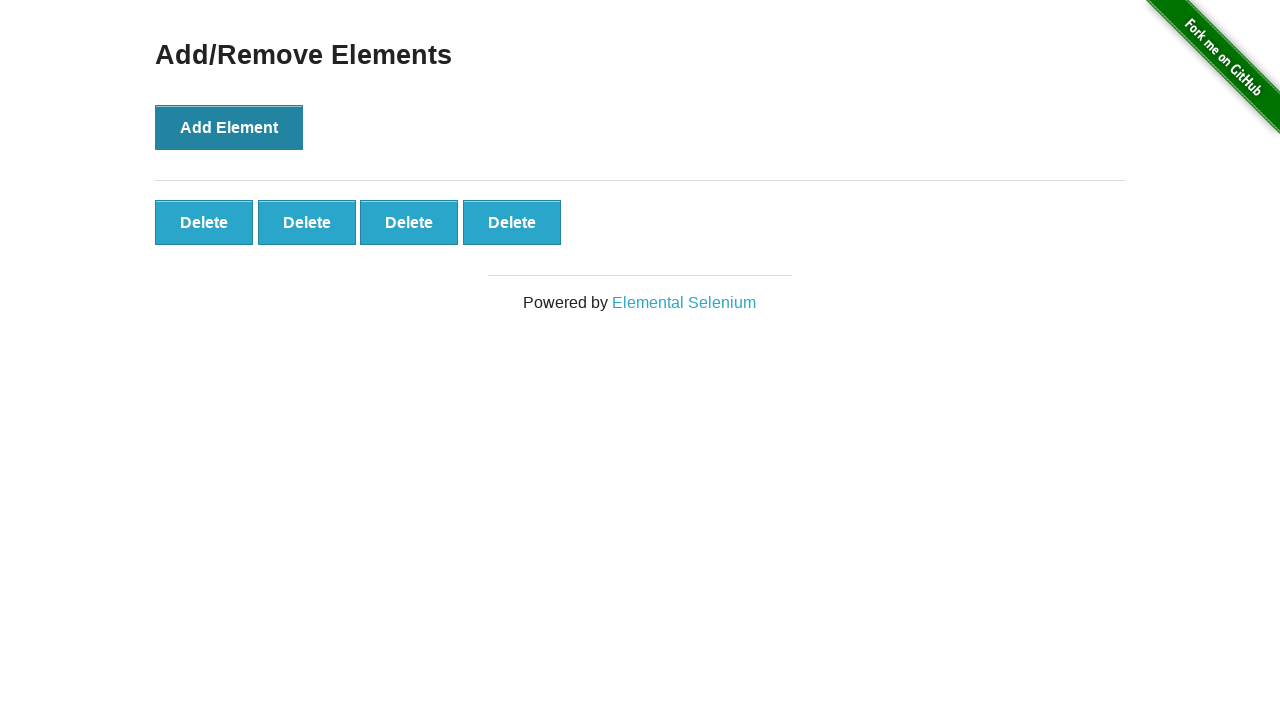

Clicked 'Add Element' button (iteration 5/120) at (229, 127) on button[onclick='addElement()']
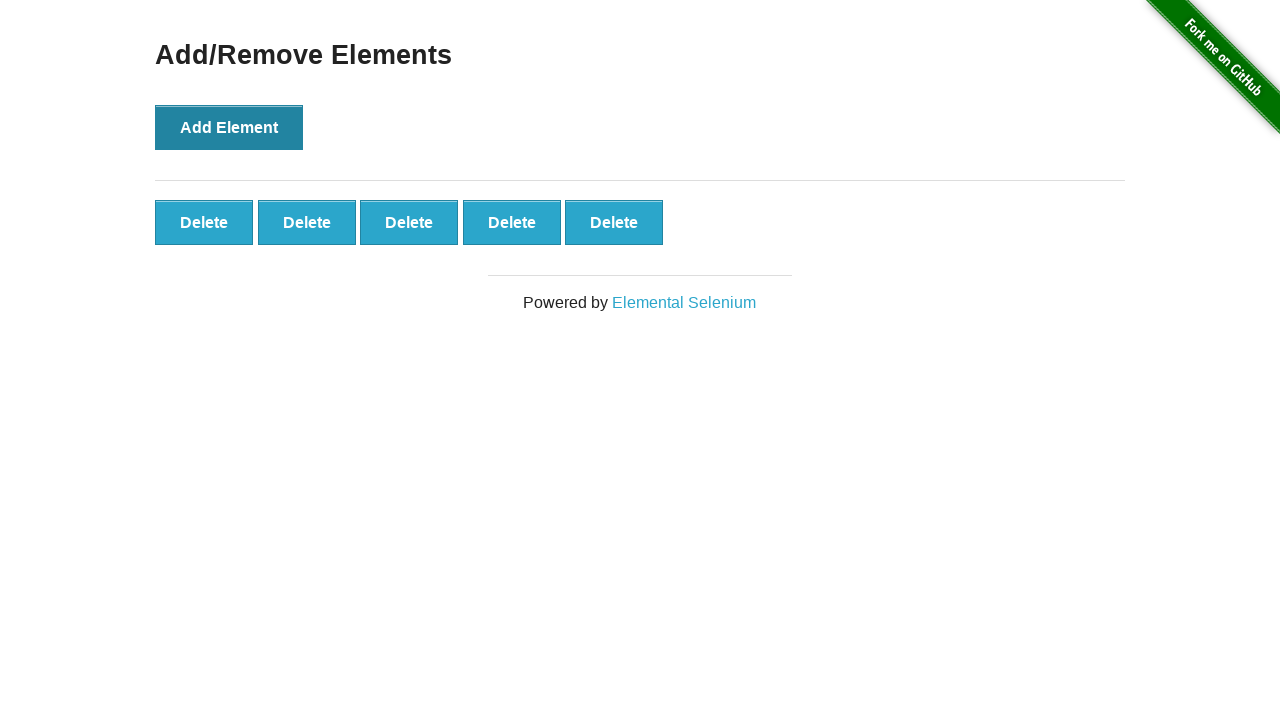

Clicked 'Add Element' button (iteration 6/120) at (229, 127) on button[onclick='addElement()']
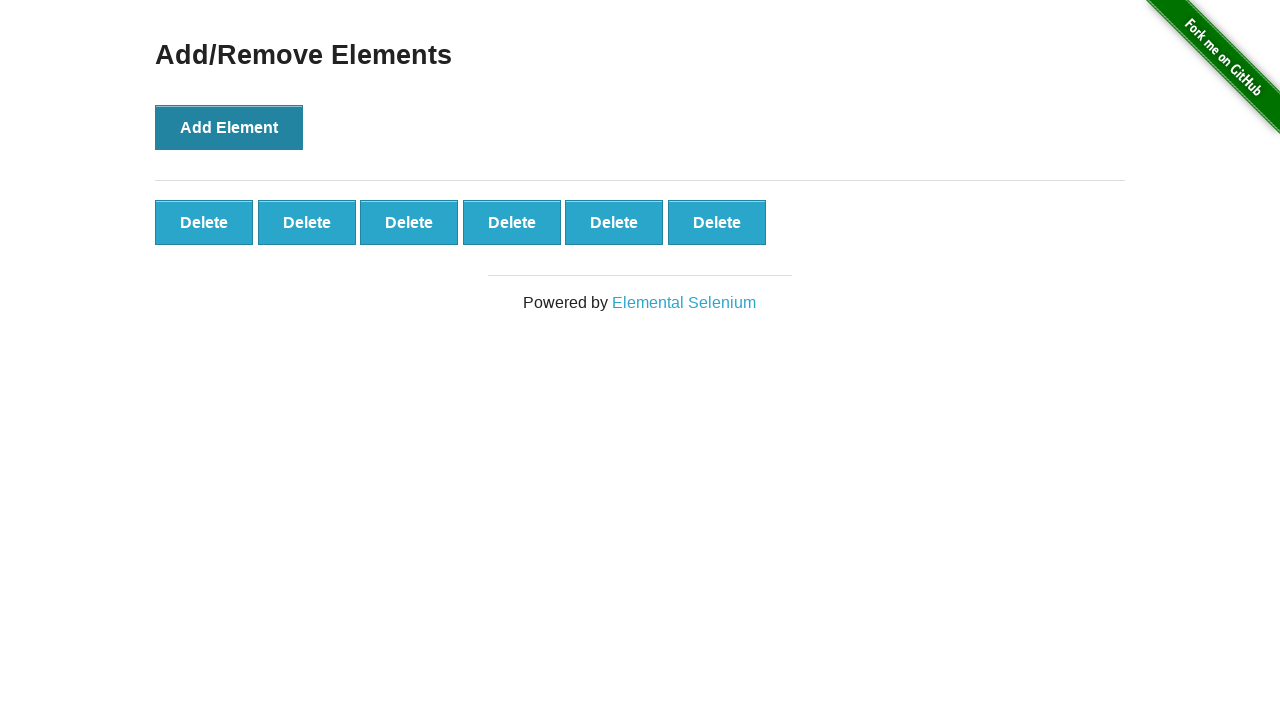

Clicked 'Add Element' button (iteration 7/120) at (229, 127) on button[onclick='addElement()']
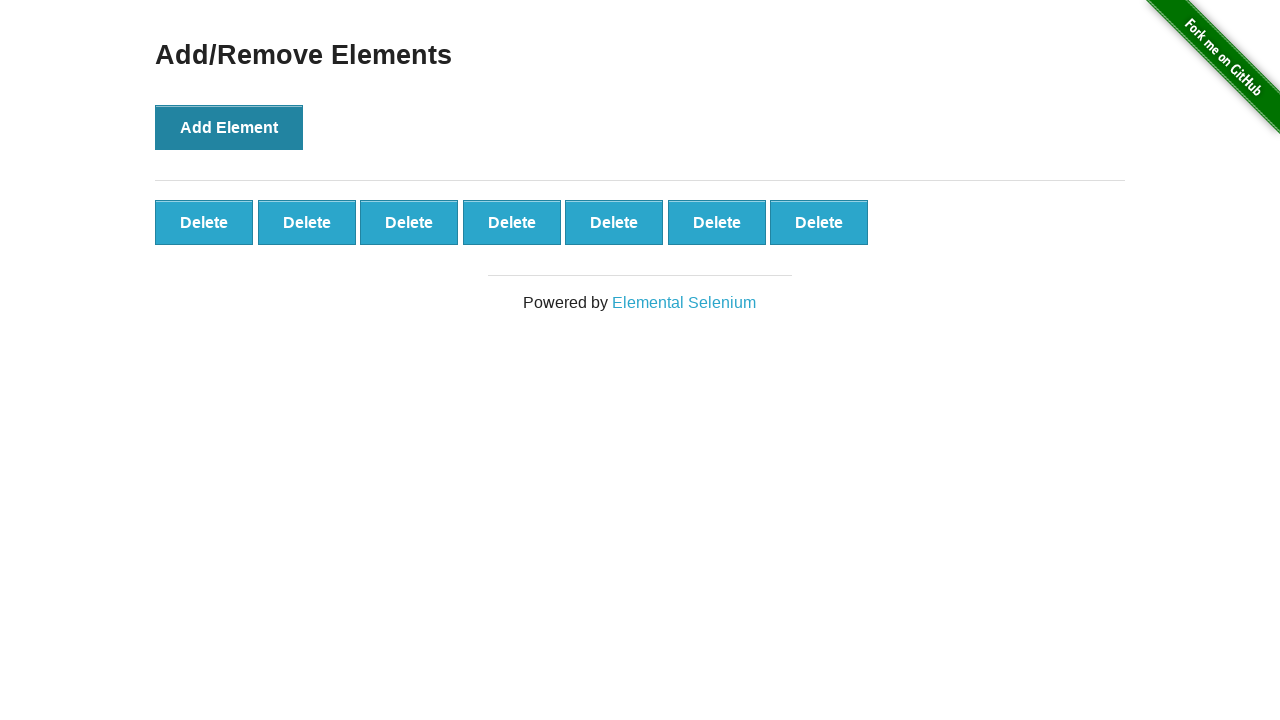

Clicked 'Add Element' button (iteration 8/120) at (229, 127) on button[onclick='addElement()']
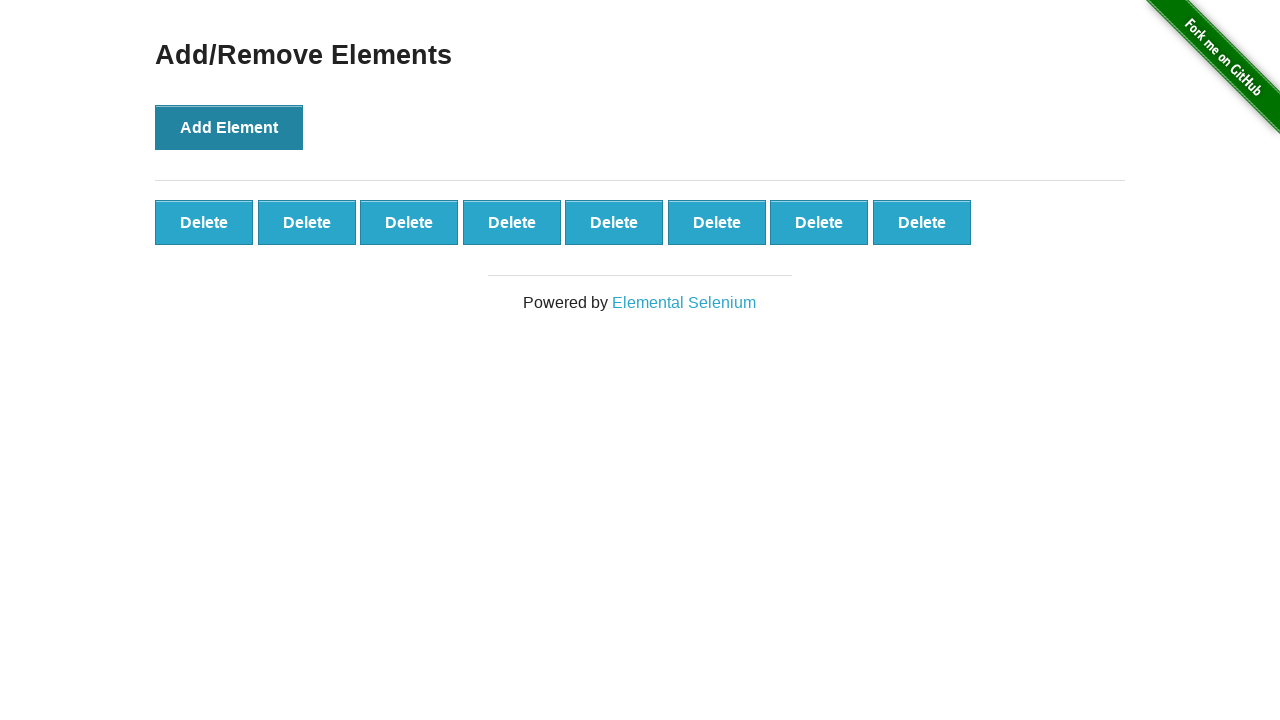

Clicked 'Add Element' button (iteration 9/120) at (229, 127) on button[onclick='addElement()']
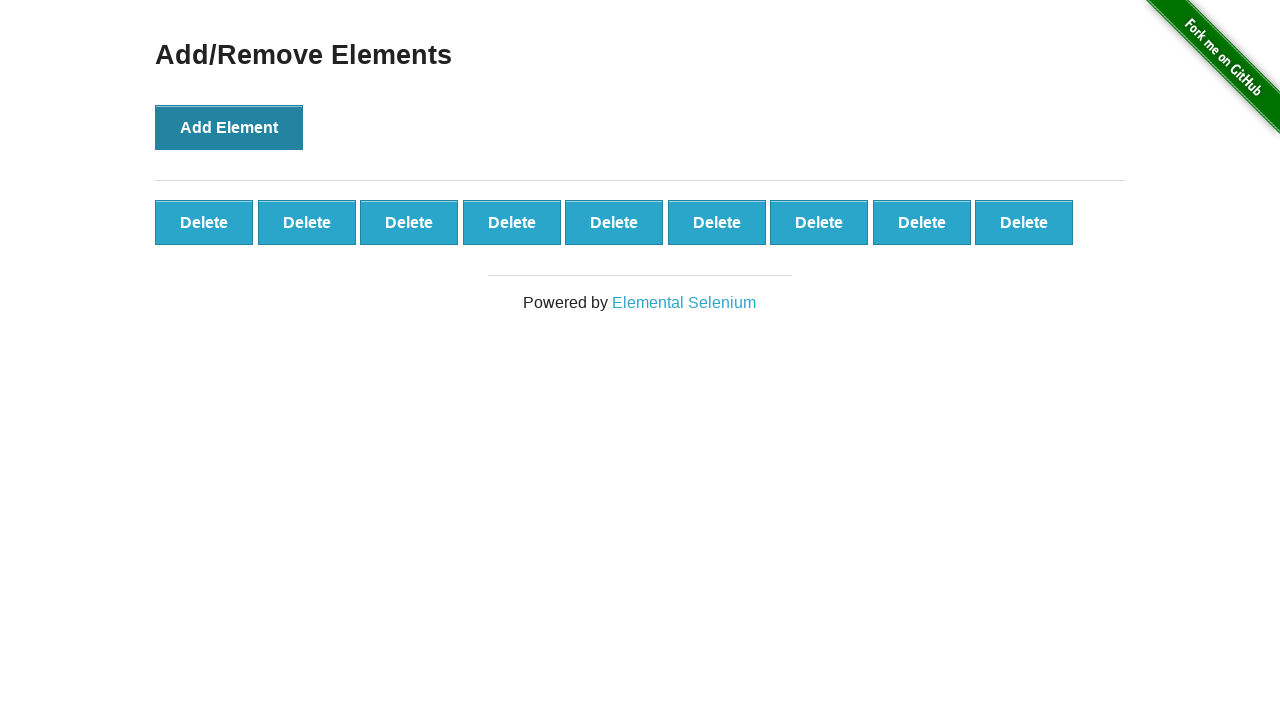

Clicked 'Add Element' button (iteration 10/120) at (229, 127) on button[onclick='addElement()']
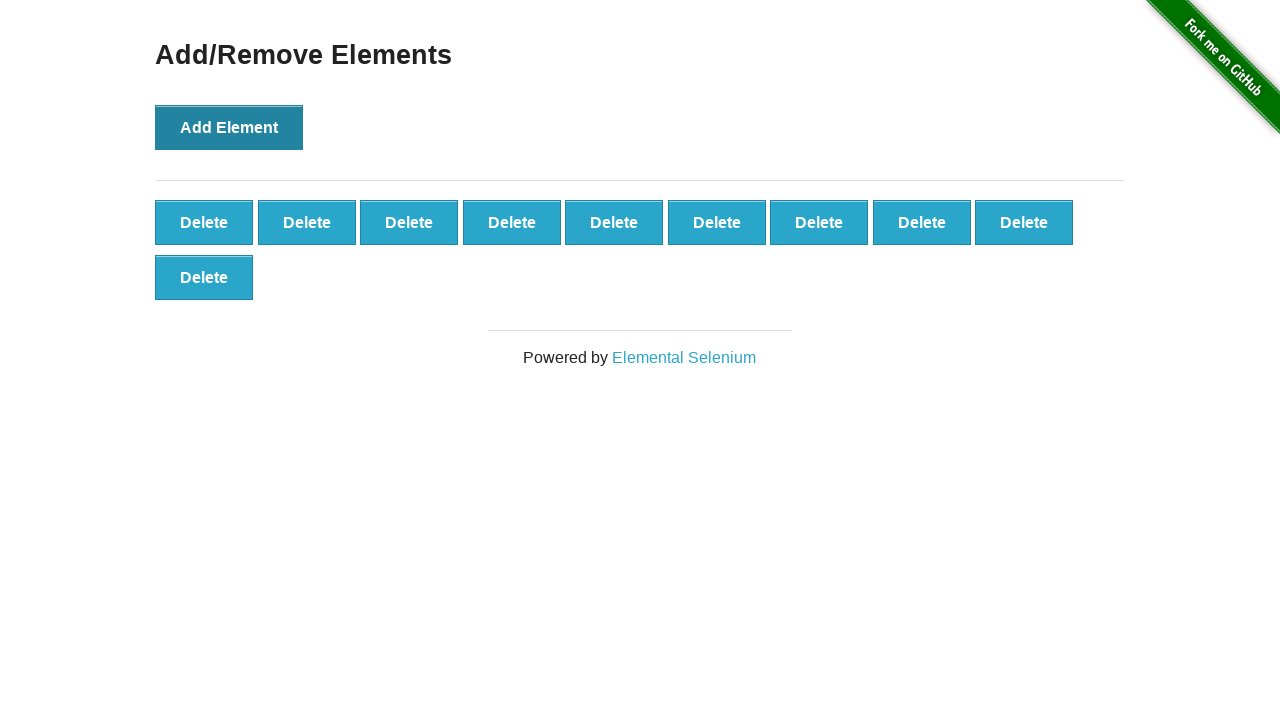

Clicked 'Add Element' button (iteration 11/120) at (229, 127) on button[onclick='addElement()']
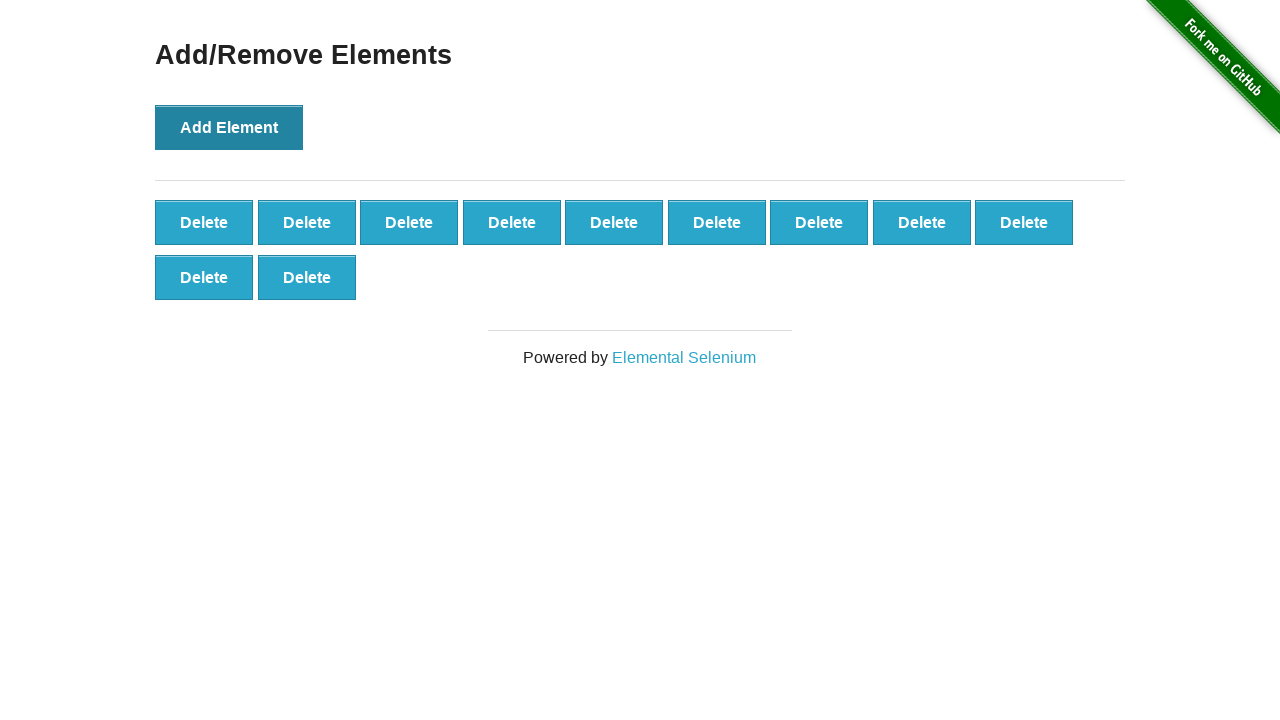

Clicked 'Add Element' button (iteration 12/120) at (229, 127) on button[onclick='addElement()']
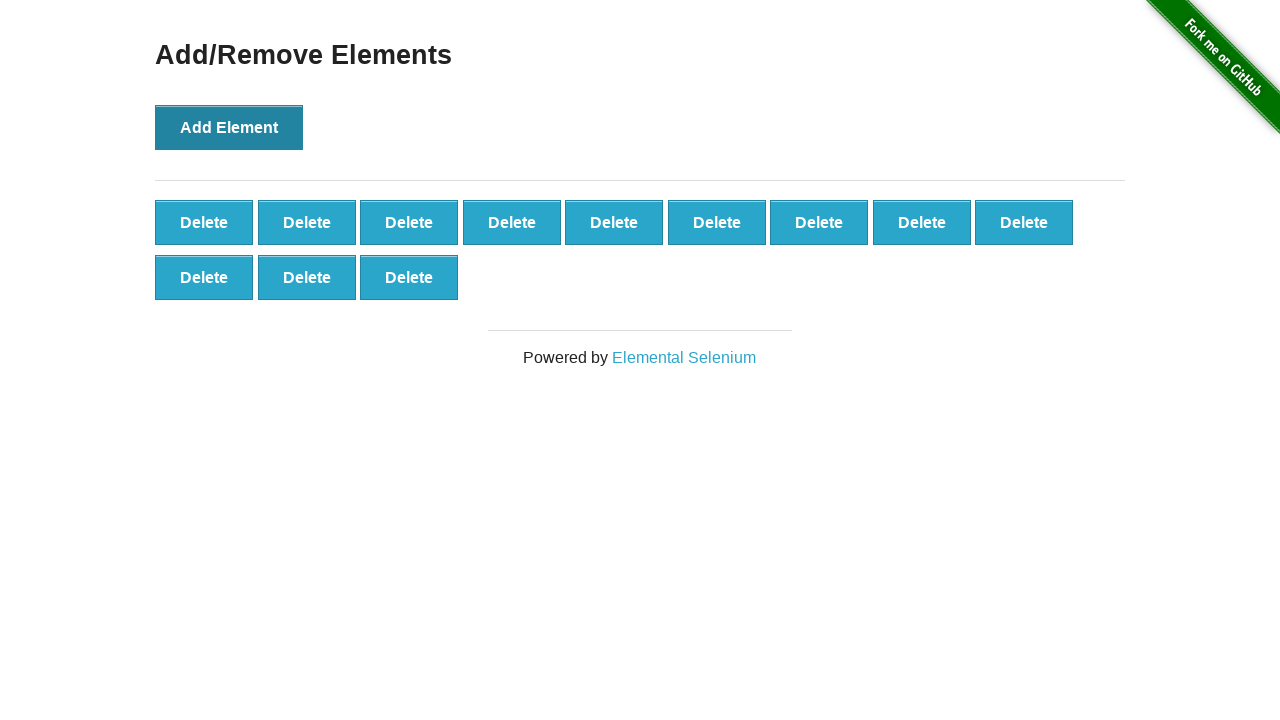

Clicked 'Add Element' button (iteration 13/120) at (229, 127) on button[onclick='addElement()']
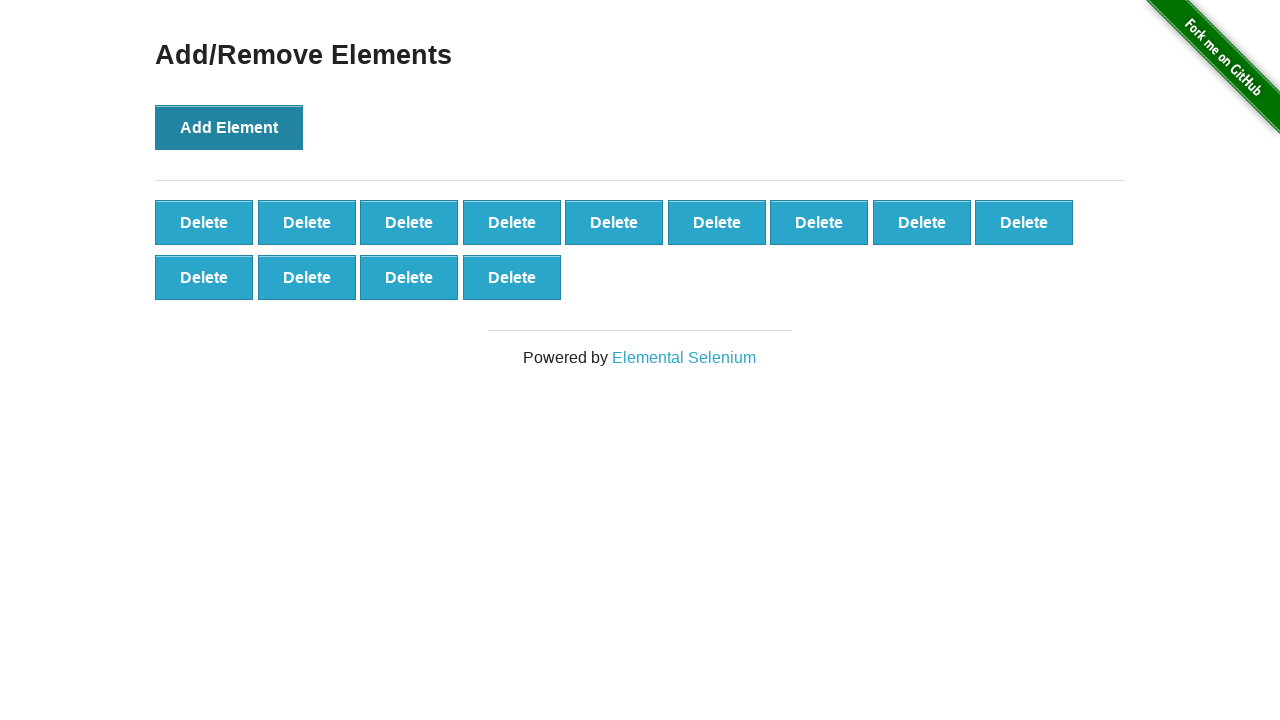

Clicked 'Add Element' button (iteration 14/120) at (229, 127) on button[onclick='addElement()']
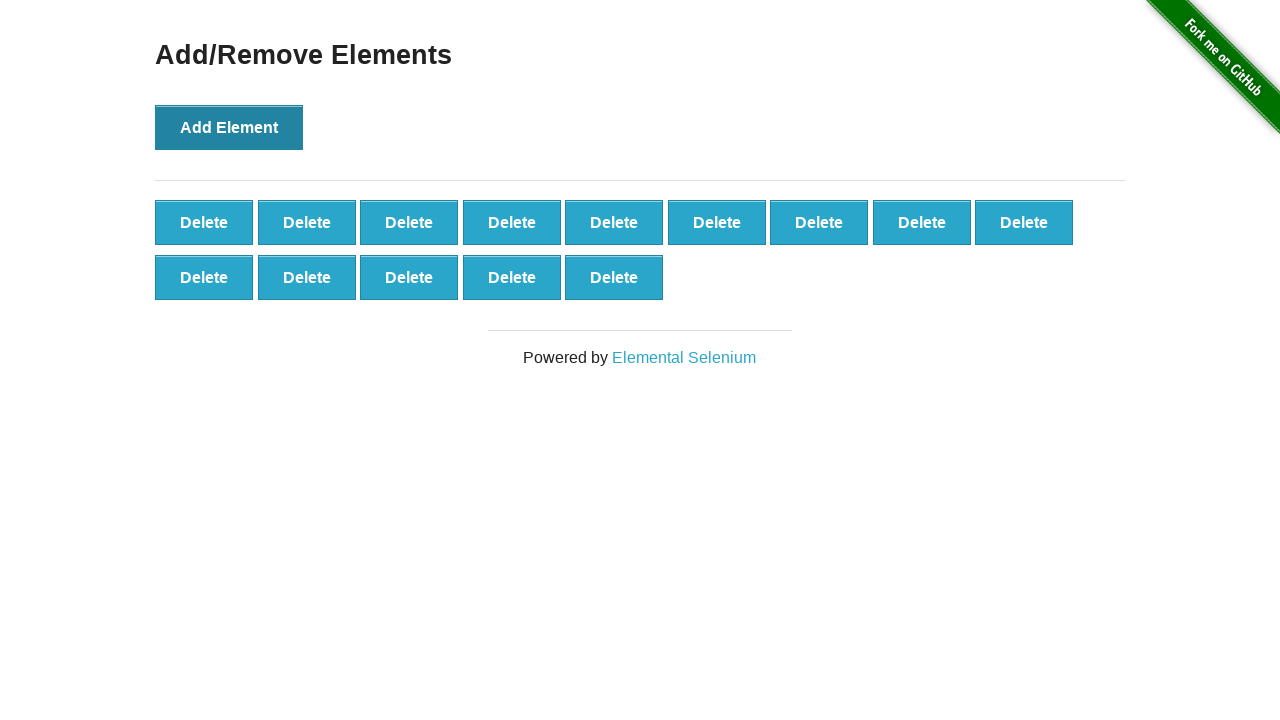

Clicked 'Add Element' button (iteration 15/120) at (229, 127) on button[onclick='addElement()']
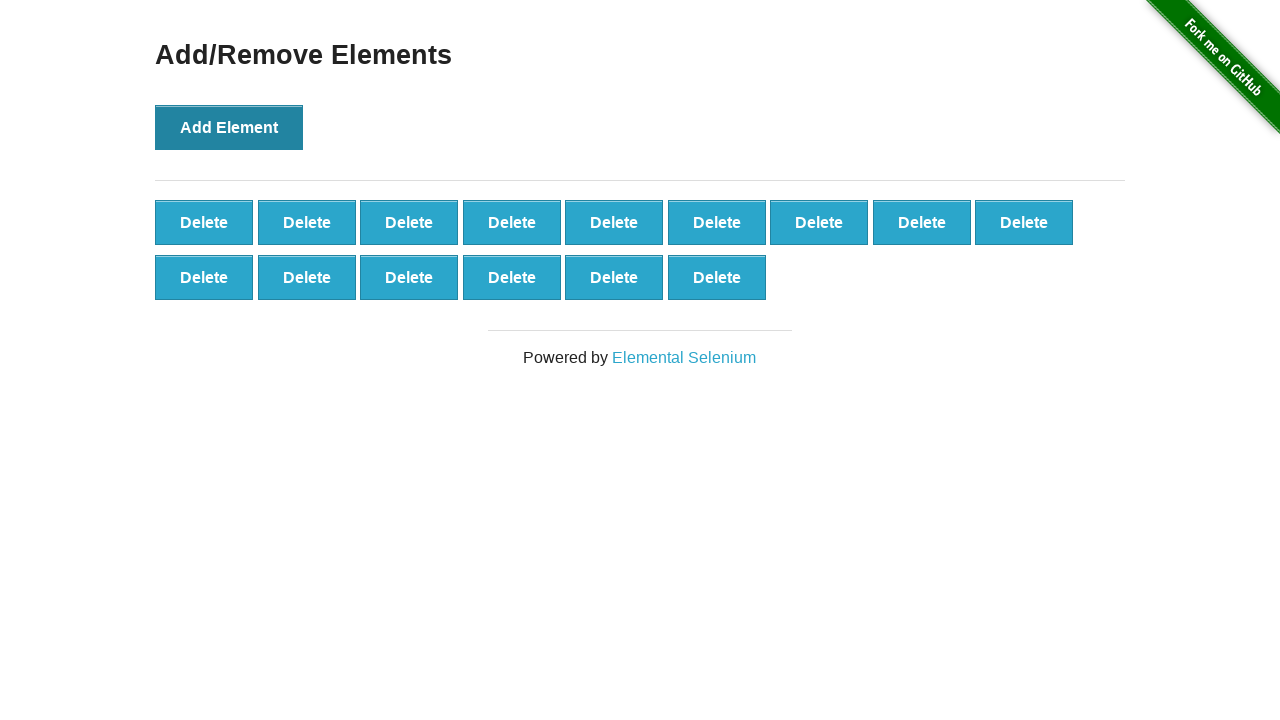

Clicked 'Add Element' button (iteration 16/120) at (229, 127) on button[onclick='addElement()']
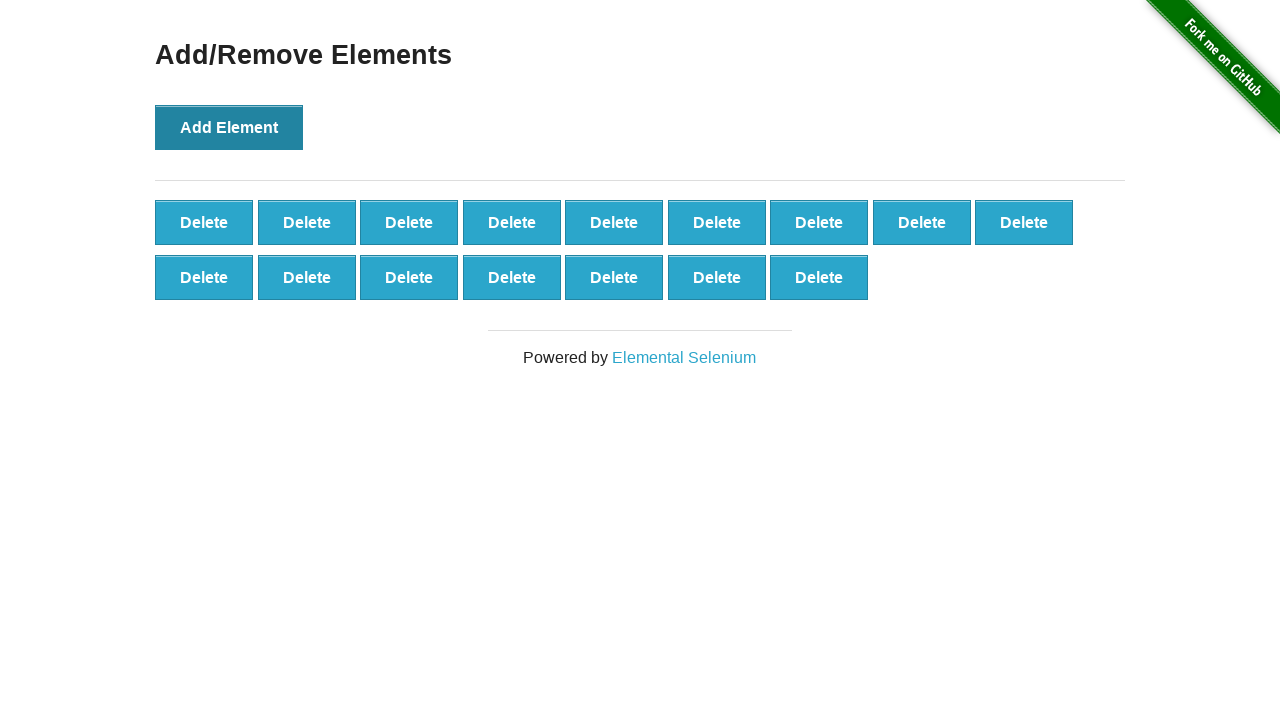

Clicked 'Add Element' button (iteration 17/120) at (229, 127) on button[onclick='addElement()']
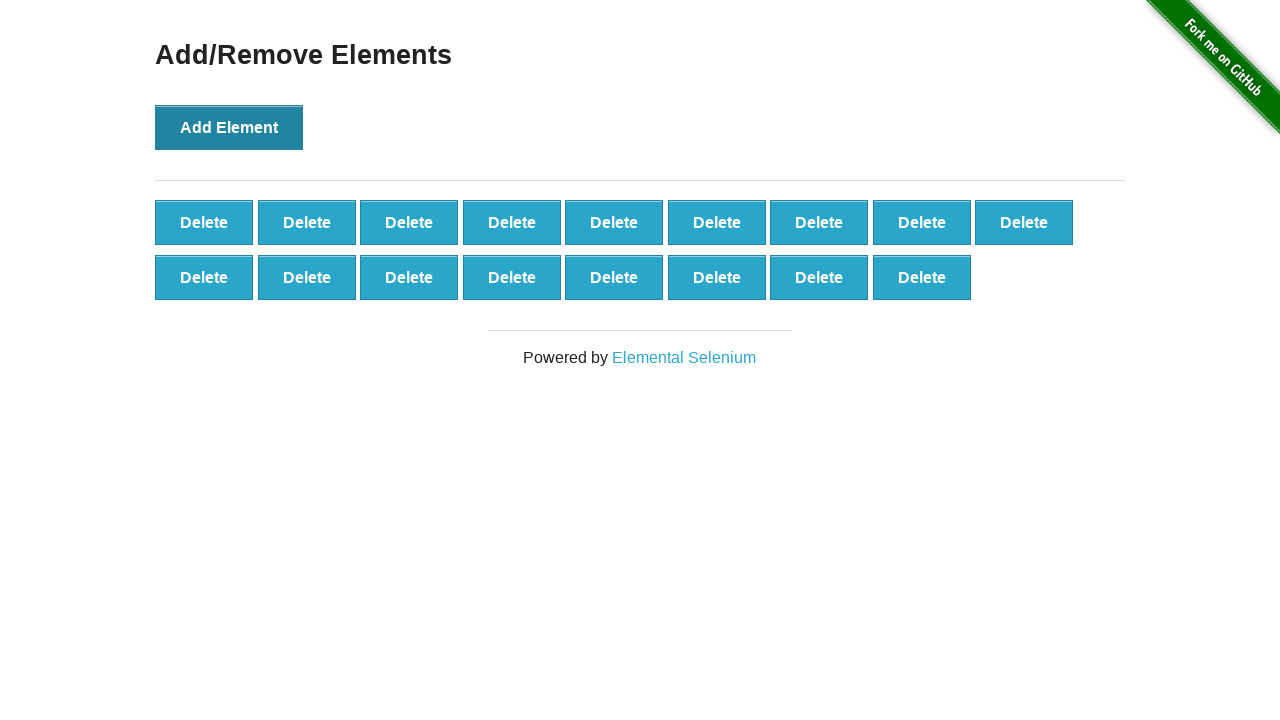

Clicked 'Add Element' button (iteration 18/120) at (229, 127) on button[onclick='addElement()']
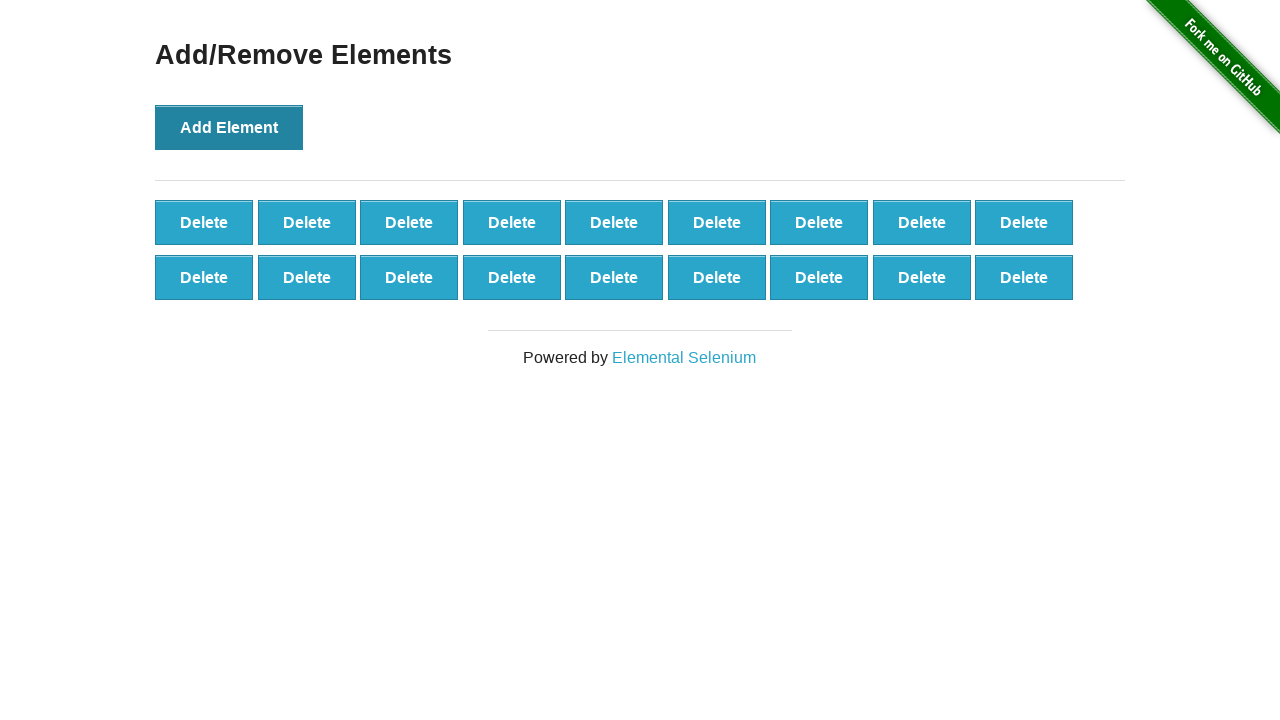

Clicked 'Add Element' button (iteration 19/120) at (229, 127) on button[onclick='addElement()']
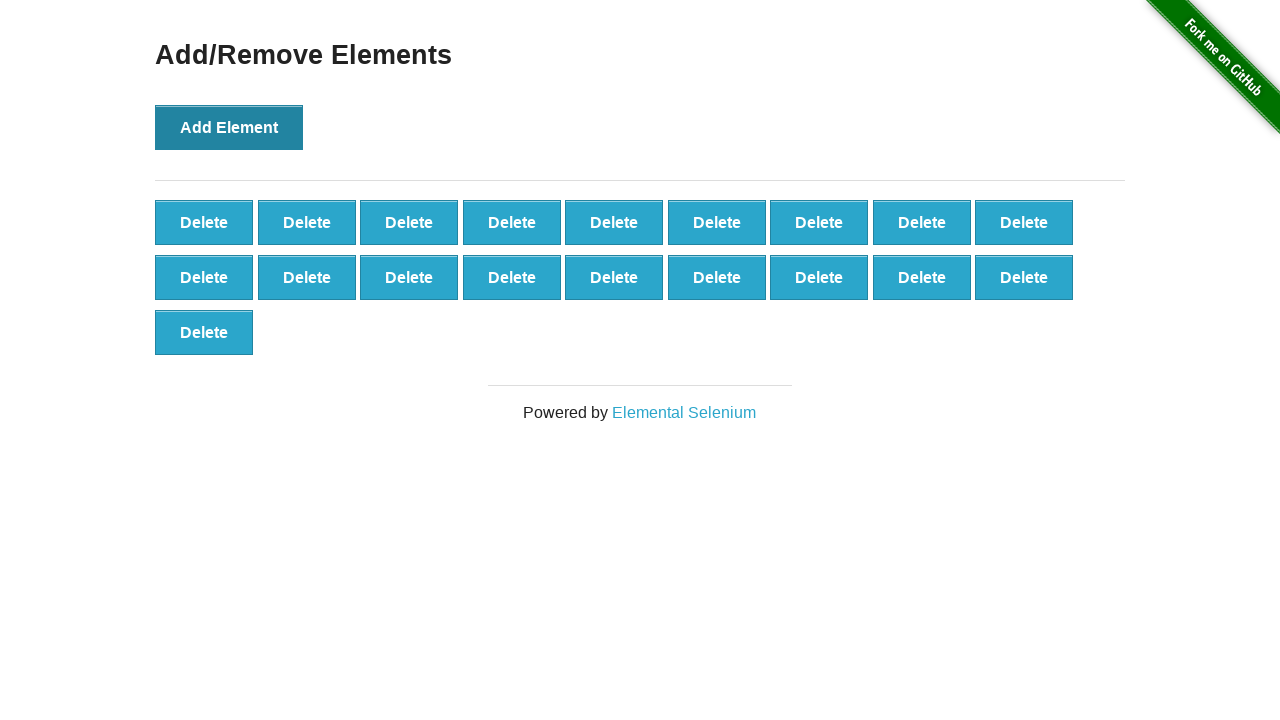

Clicked 'Add Element' button (iteration 20/120) at (229, 127) on button[onclick='addElement()']
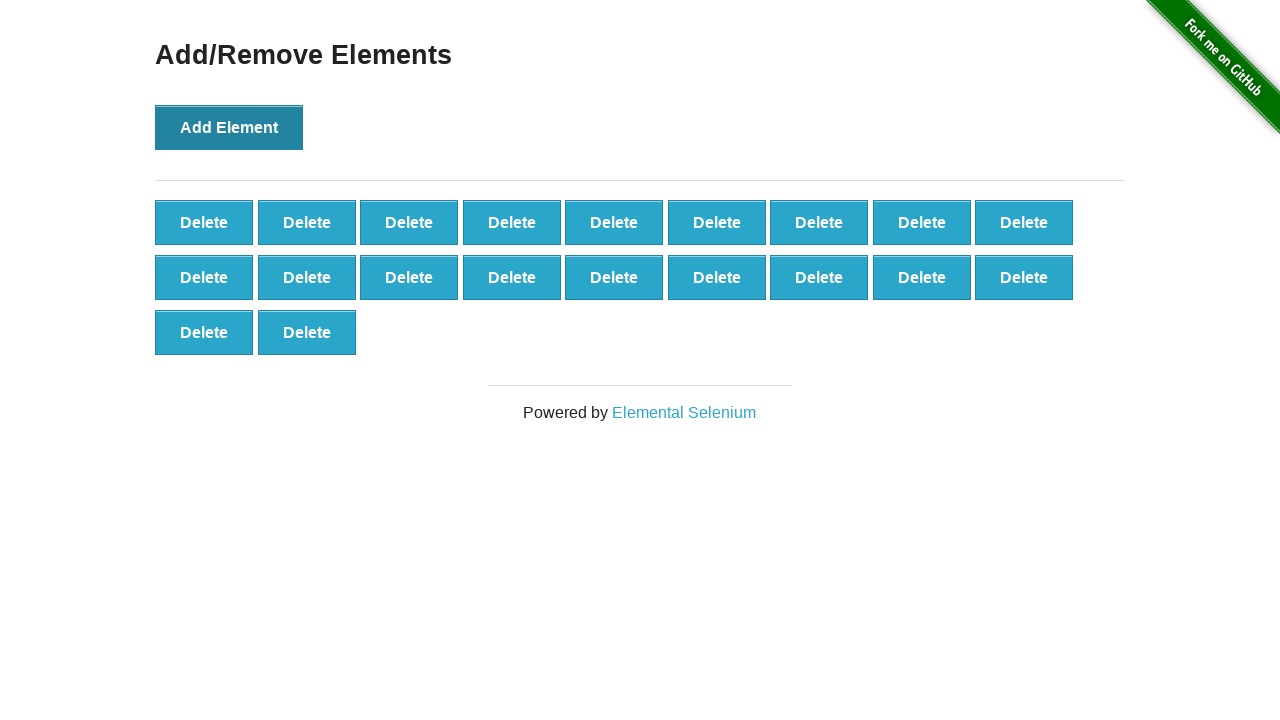

Clicked 'Add Element' button (iteration 21/120) at (229, 127) on button[onclick='addElement()']
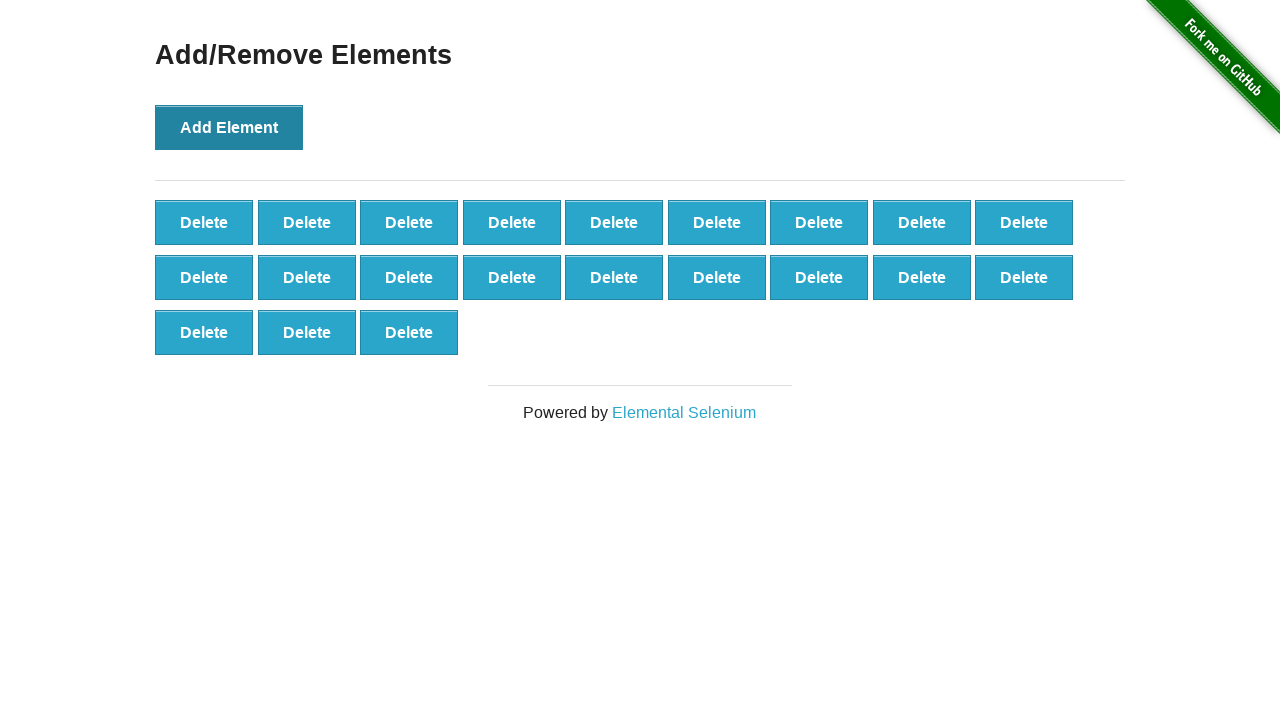

Clicked 'Add Element' button (iteration 22/120) at (229, 127) on button[onclick='addElement()']
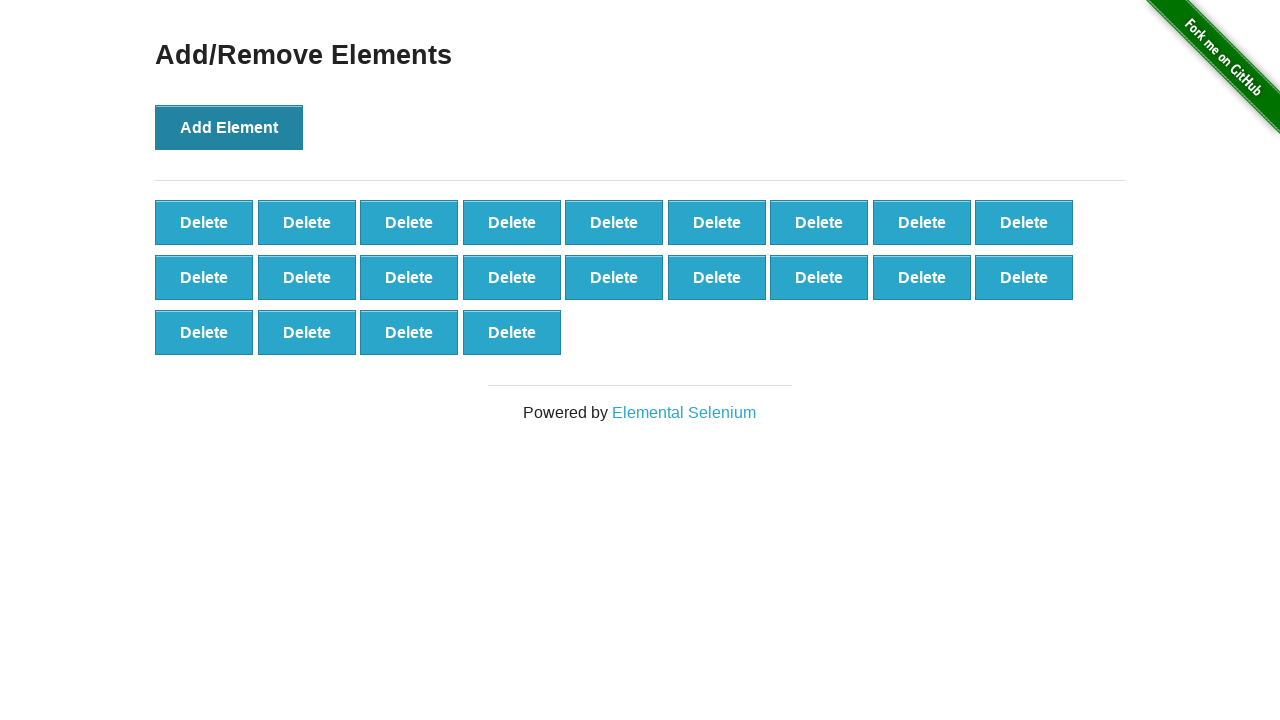

Clicked 'Add Element' button (iteration 23/120) at (229, 127) on button[onclick='addElement()']
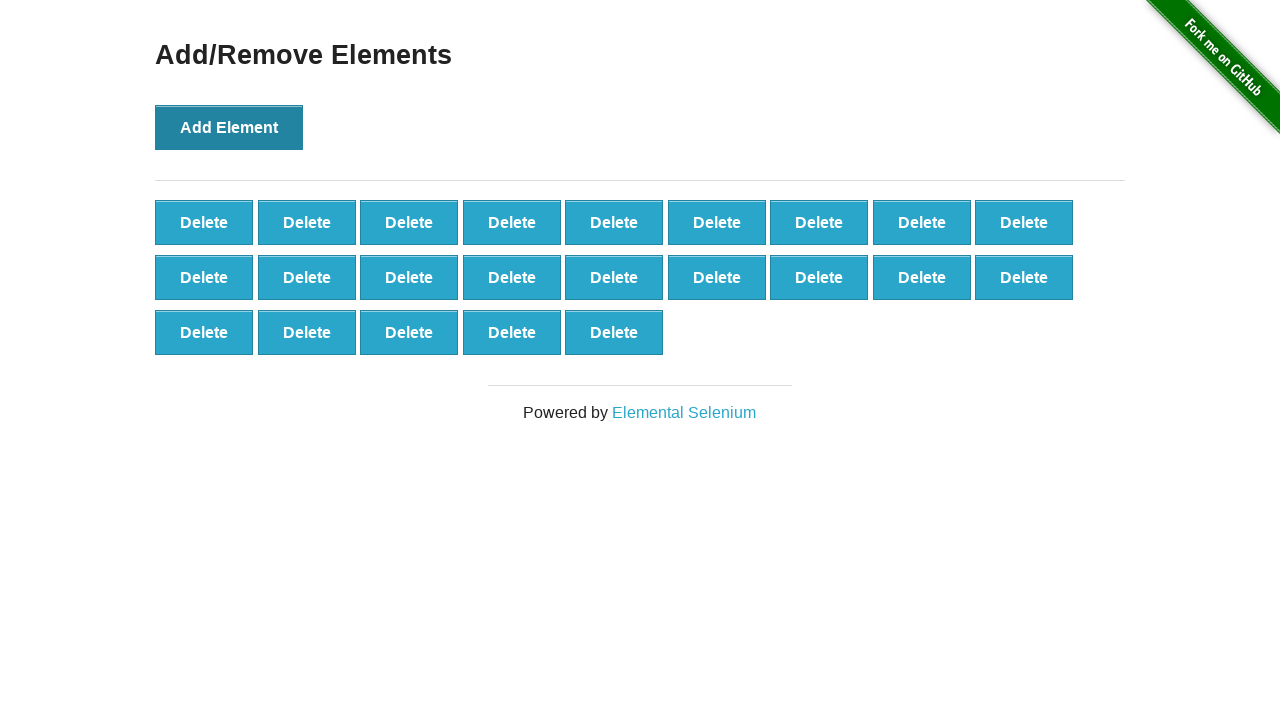

Clicked 'Add Element' button (iteration 24/120) at (229, 127) on button[onclick='addElement()']
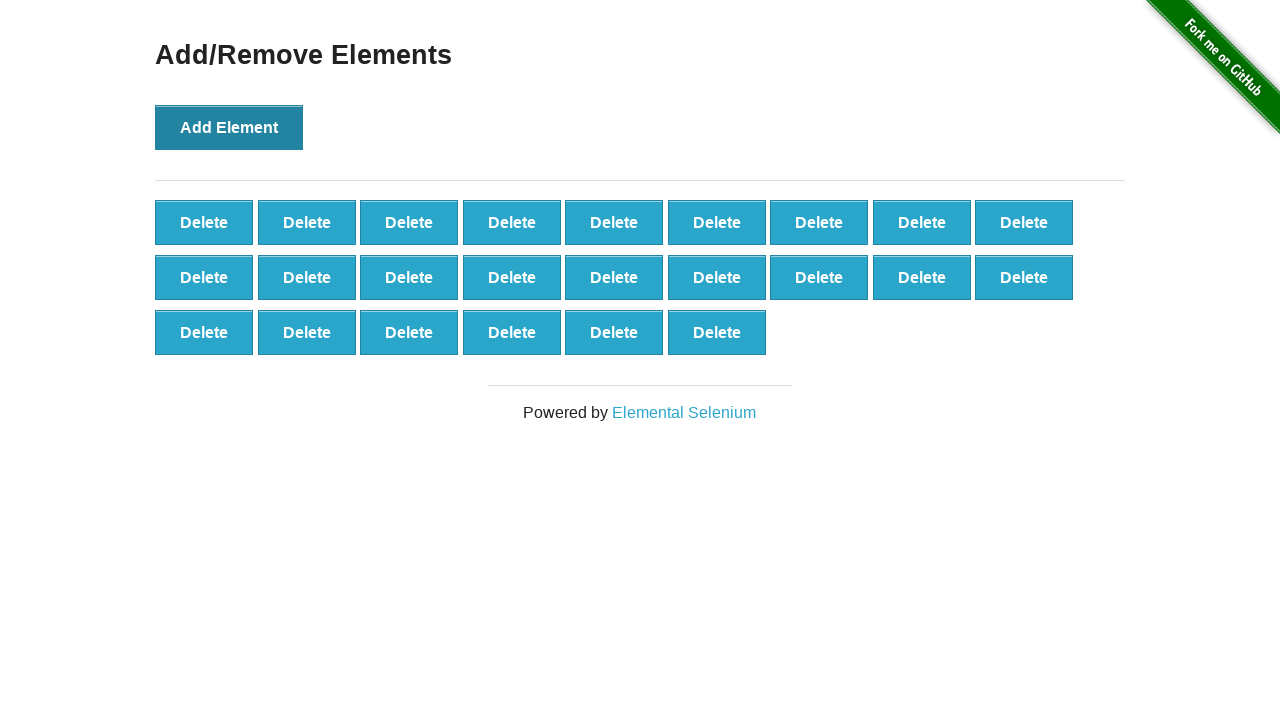

Clicked 'Add Element' button (iteration 25/120) at (229, 127) on button[onclick='addElement()']
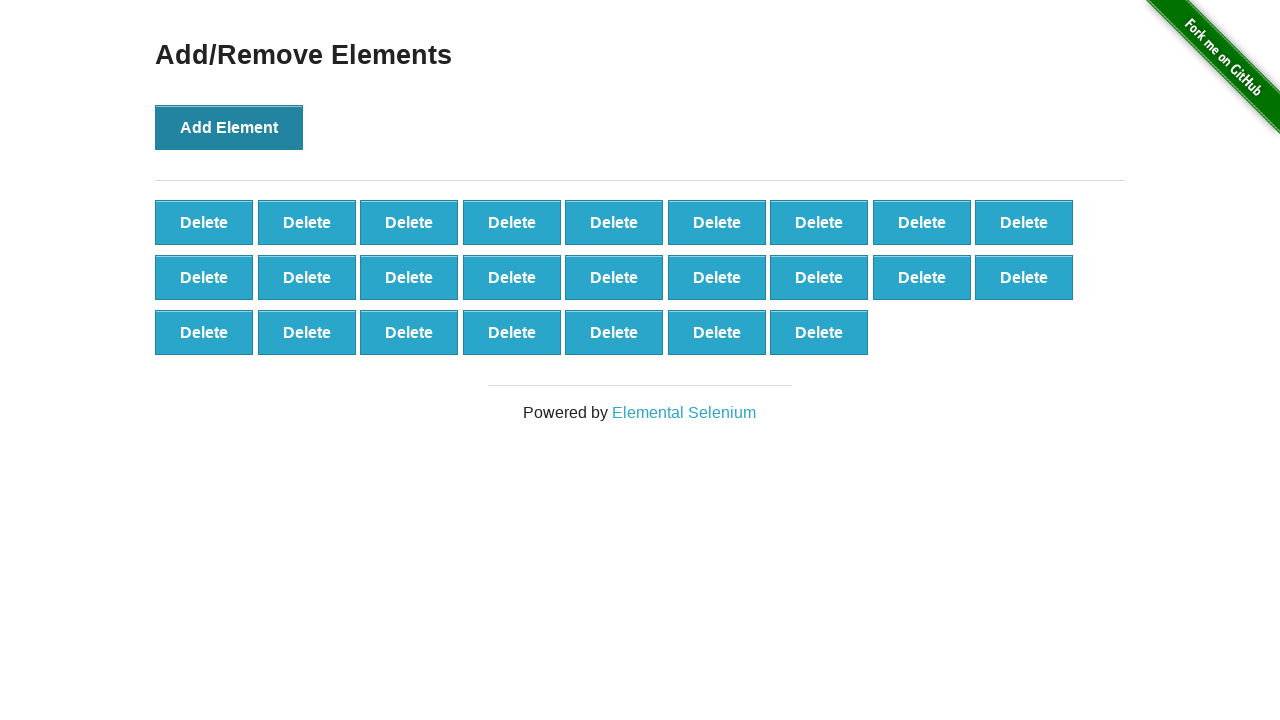

Clicked 'Add Element' button (iteration 26/120) at (229, 127) on button[onclick='addElement()']
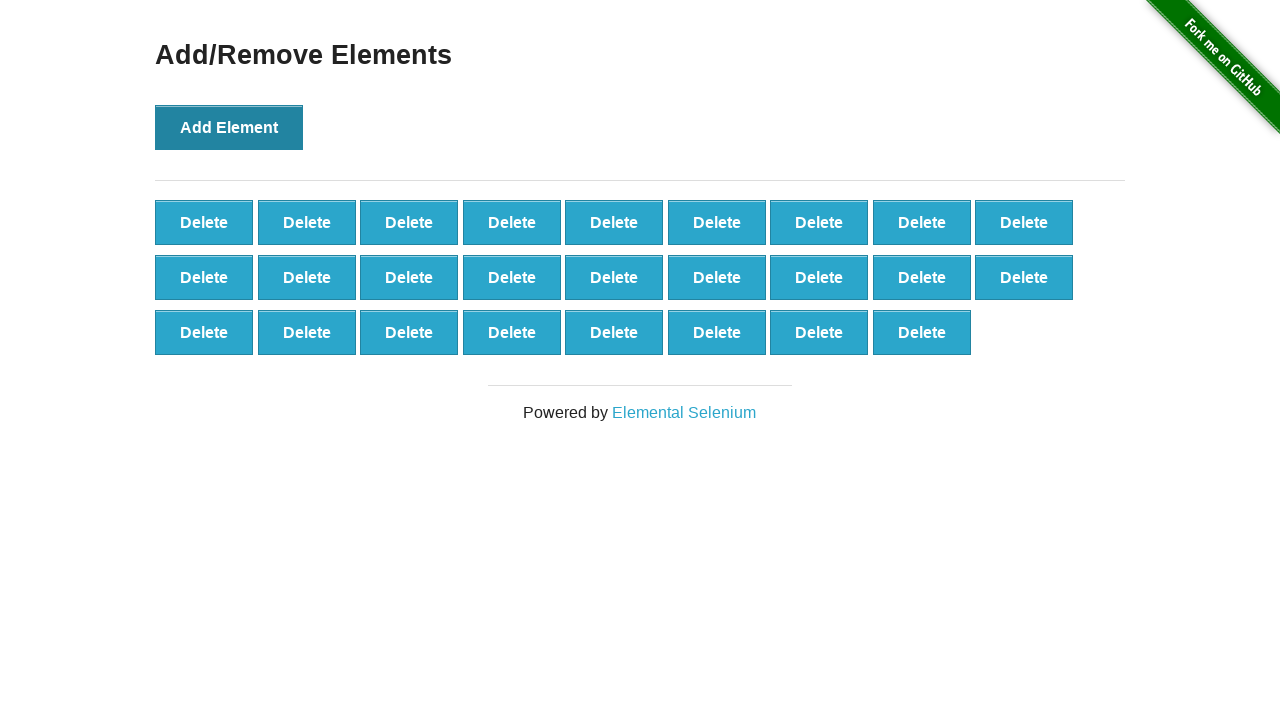

Clicked 'Add Element' button (iteration 27/120) at (229, 127) on button[onclick='addElement()']
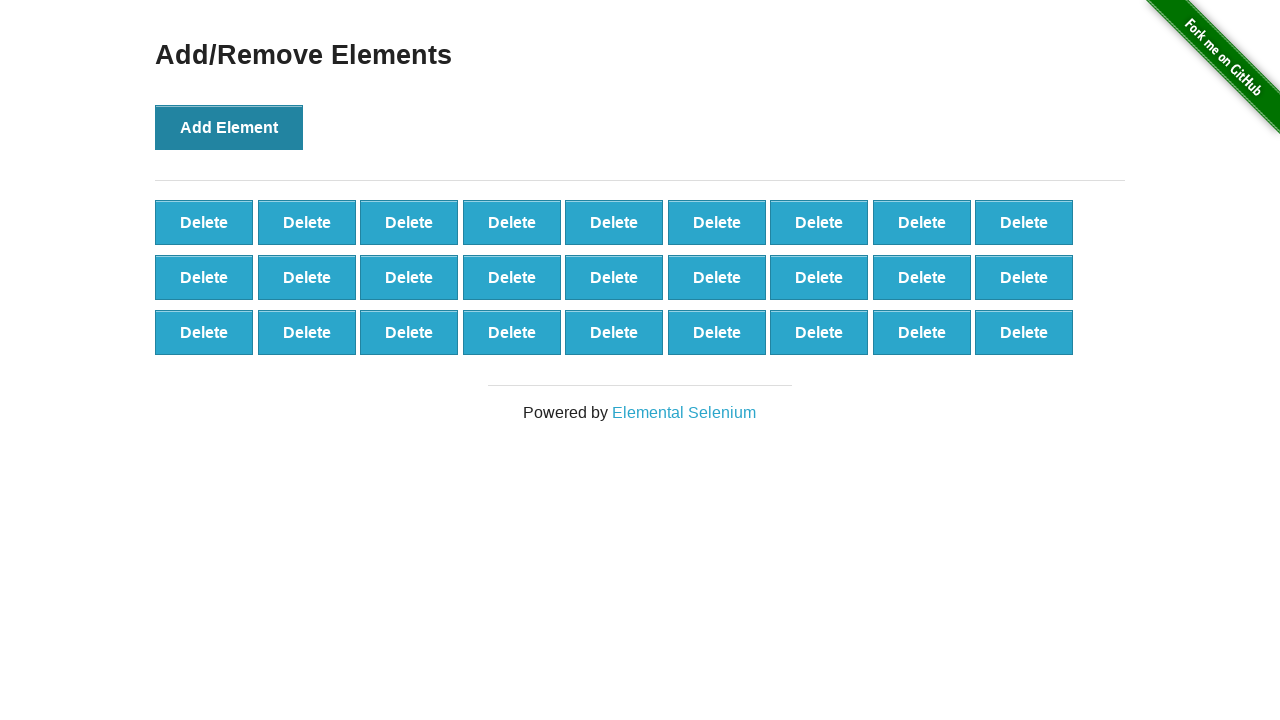

Clicked 'Add Element' button (iteration 28/120) at (229, 127) on button[onclick='addElement()']
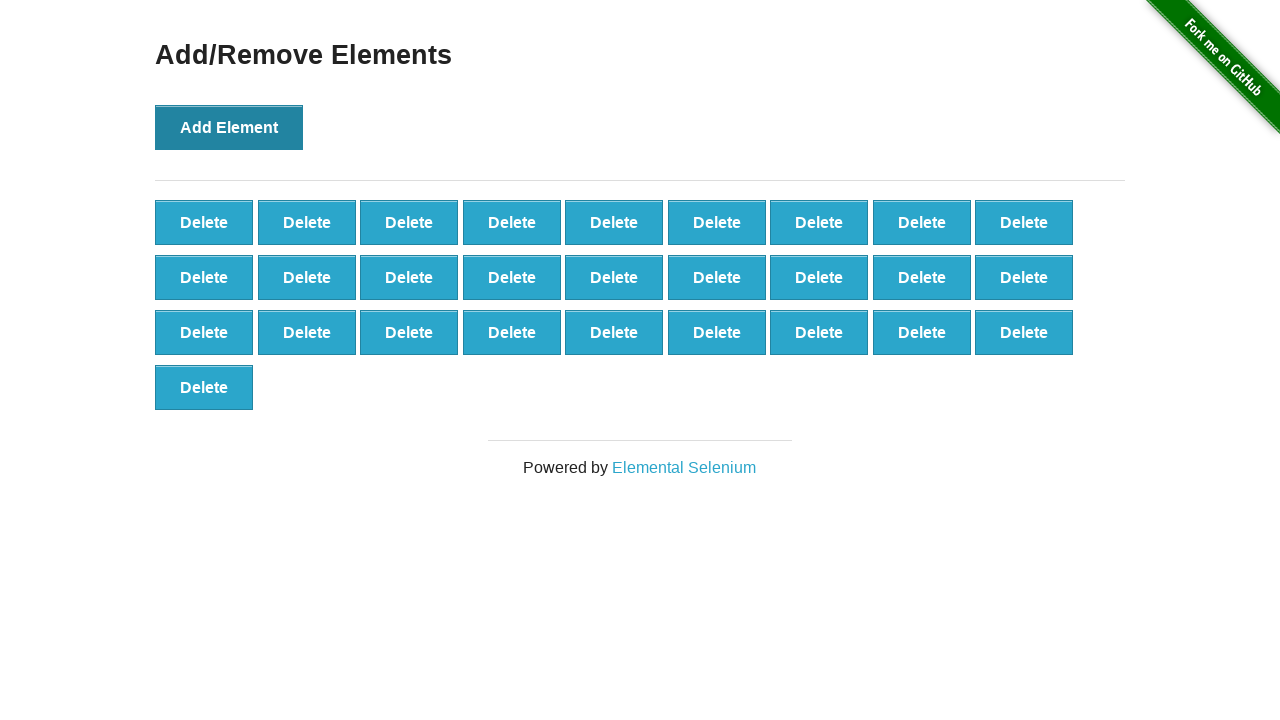

Clicked 'Add Element' button (iteration 29/120) at (229, 127) on button[onclick='addElement()']
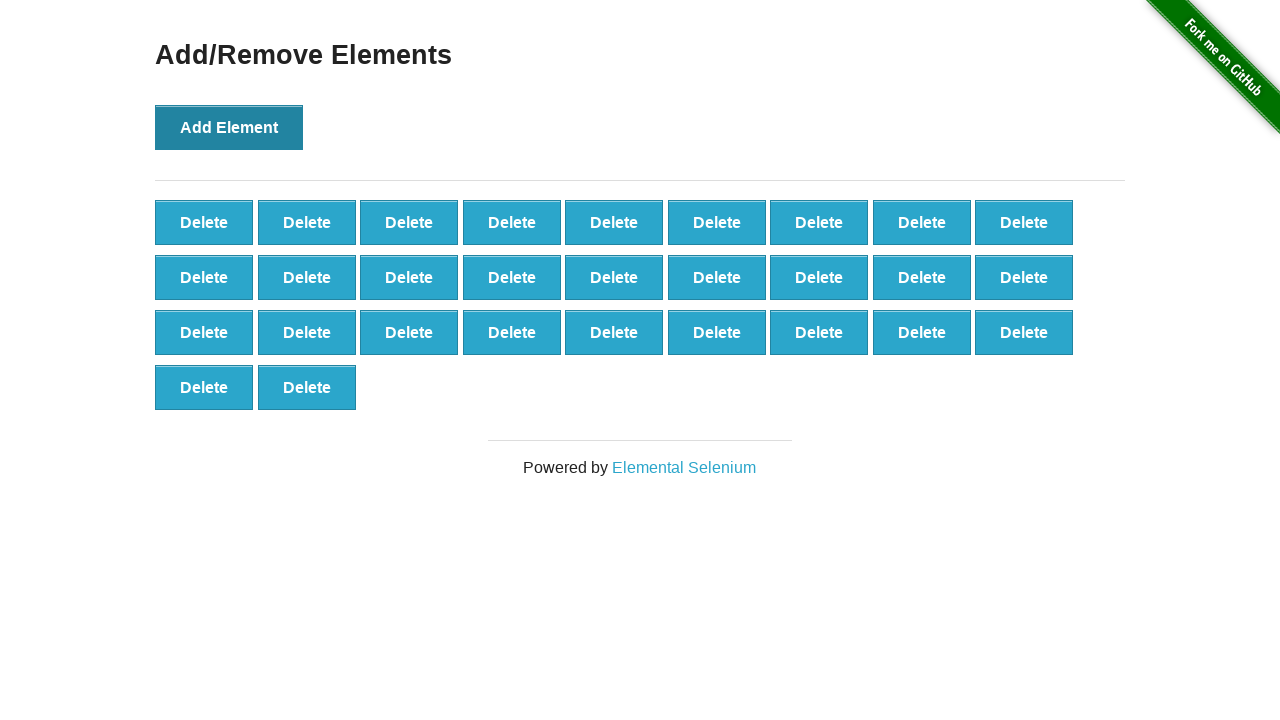

Clicked 'Add Element' button (iteration 30/120) at (229, 127) on button[onclick='addElement()']
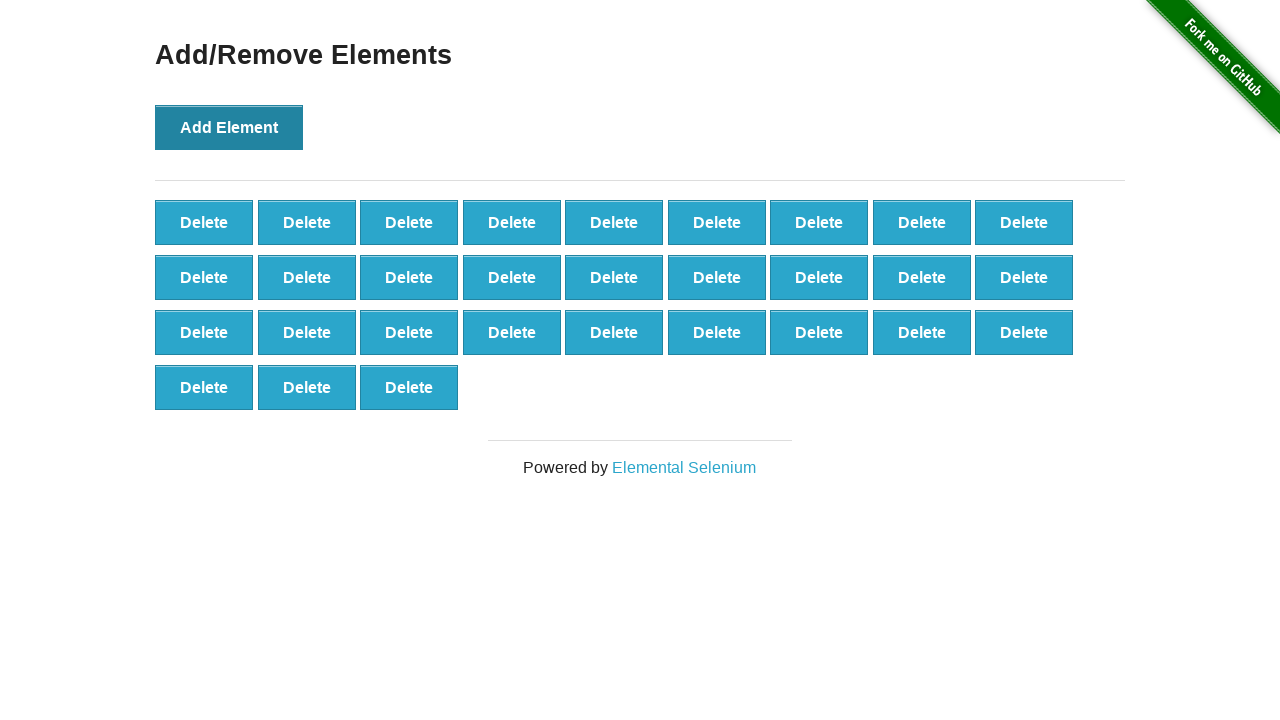

Clicked 'Add Element' button (iteration 31/120) at (229, 127) on button[onclick='addElement()']
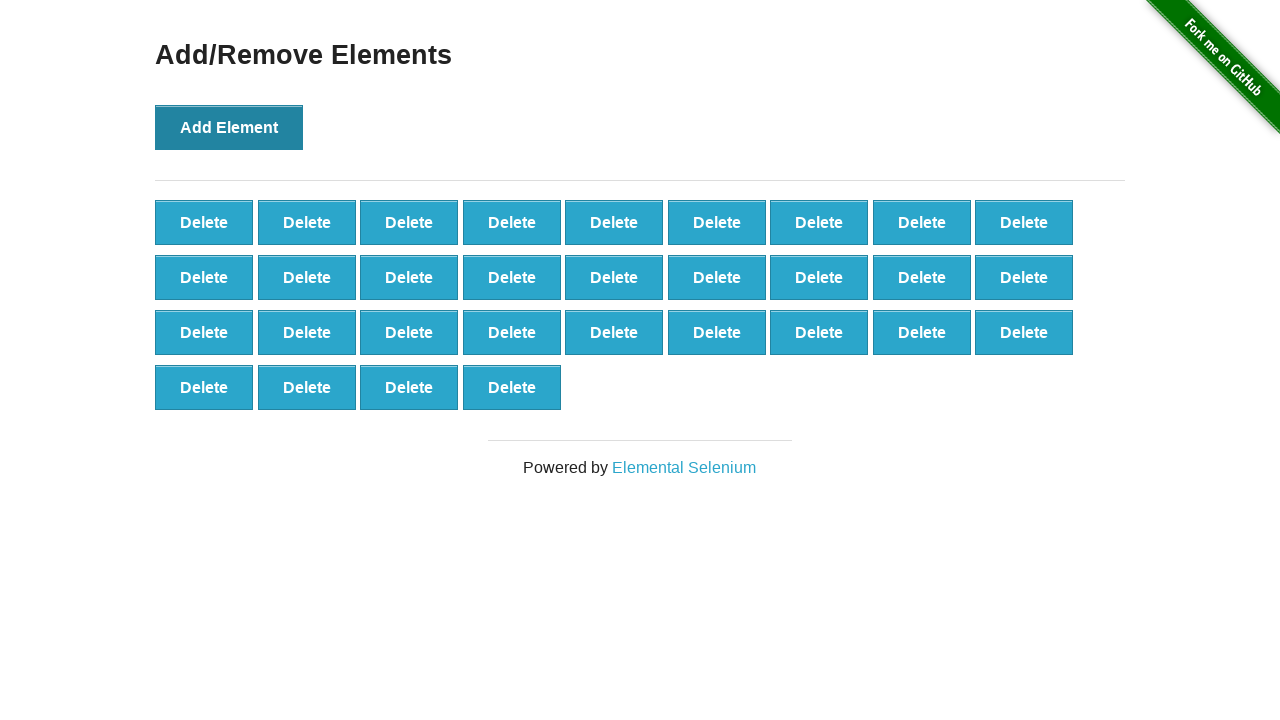

Clicked 'Add Element' button (iteration 32/120) at (229, 127) on button[onclick='addElement()']
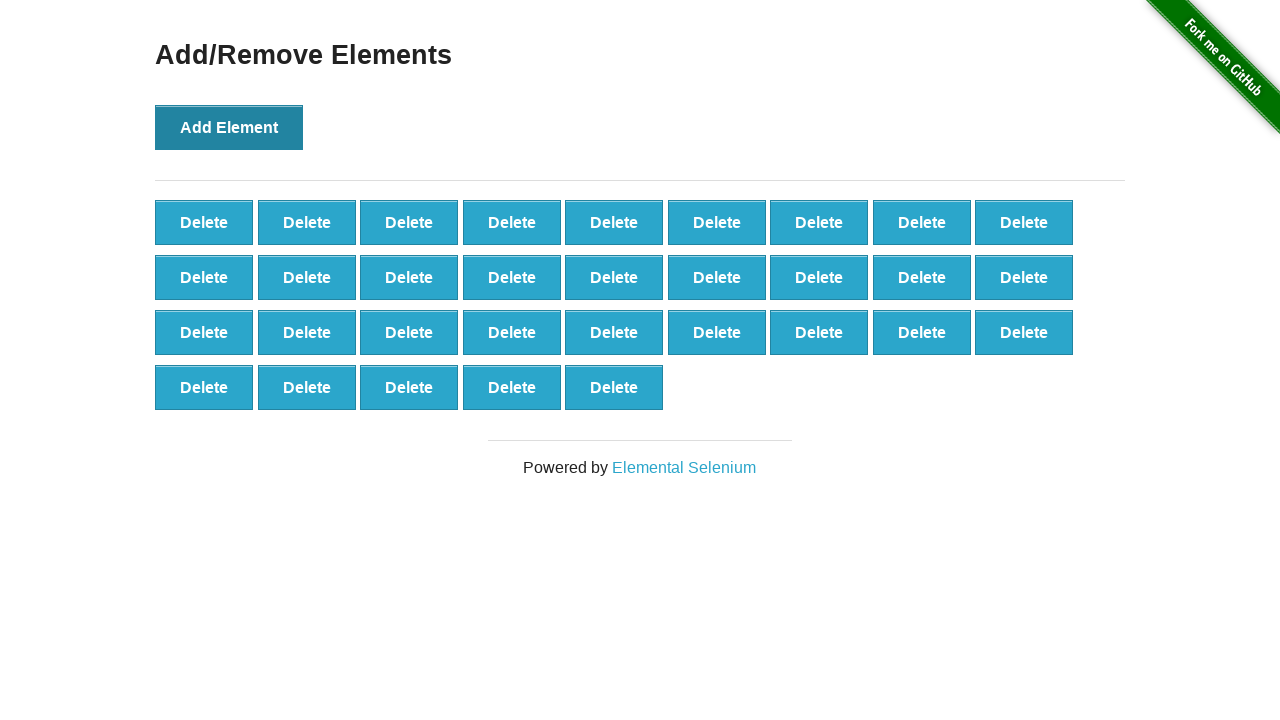

Clicked 'Add Element' button (iteration 33/120) at (229, 127) on button[onclick='addElement()']
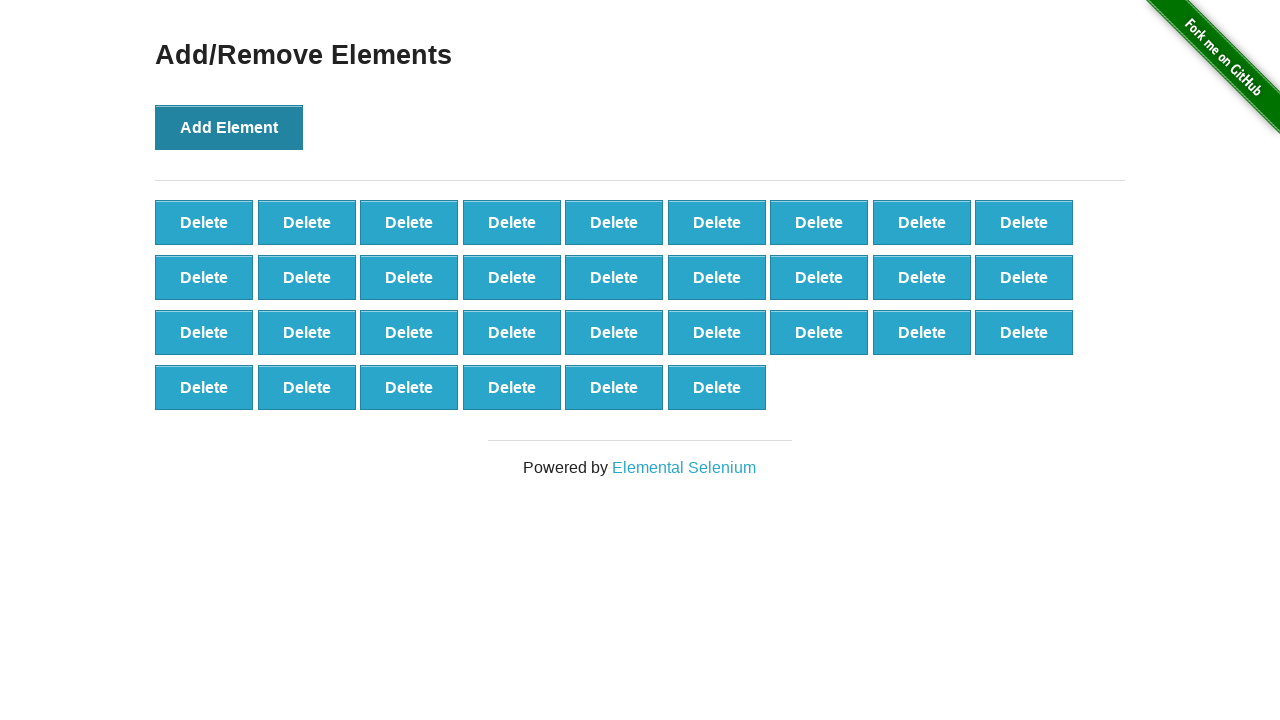

Clicked 'Add Element' button (iteration 34/120) at (229, 127) on button[onclick='addElement()']
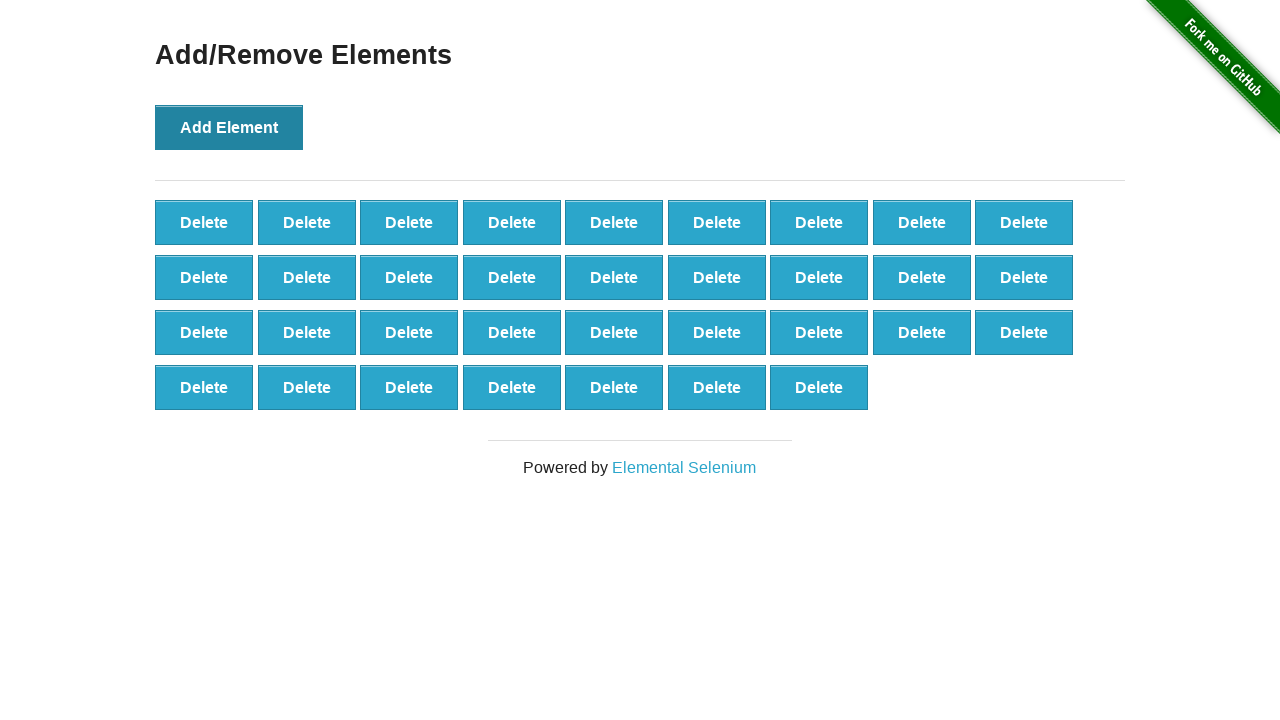

Clicked 'Add Element' button (iteration 35/120) at (229, 127) on button[onclick='addElement()']
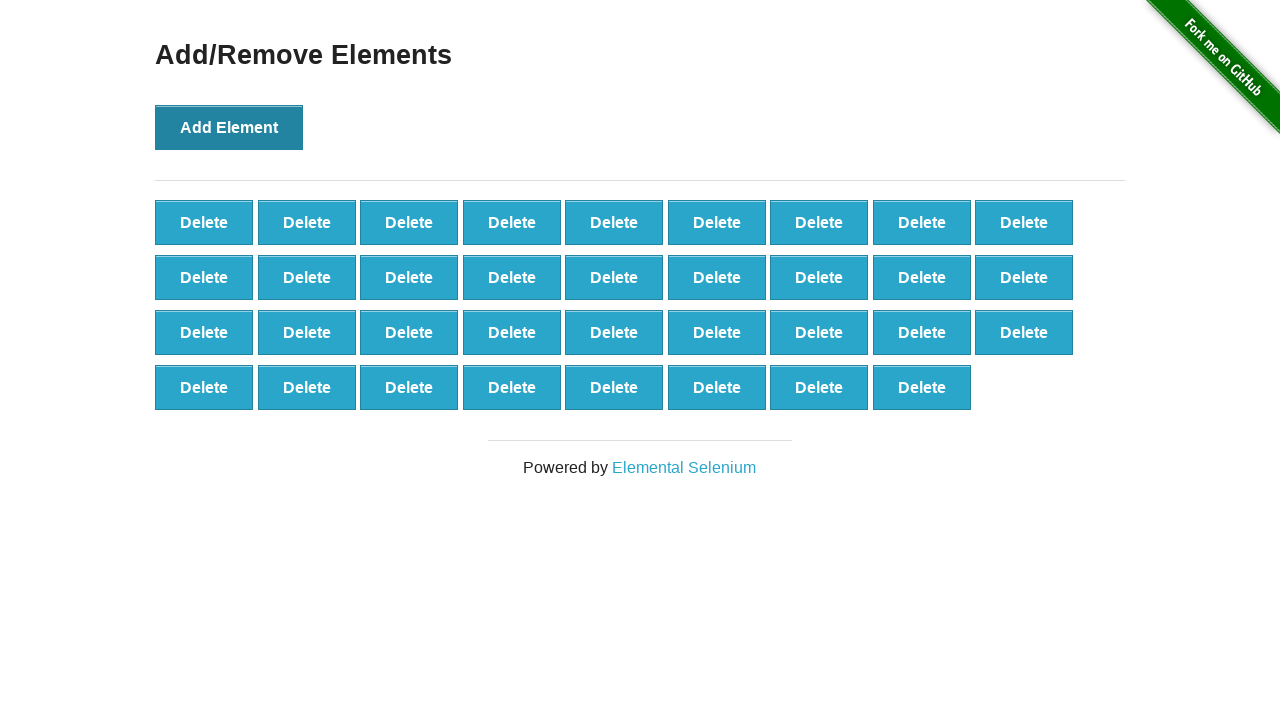

Clicked 'Add Element' button (iteration 36/120) at (229, 127) on button[onclick='addElement()']
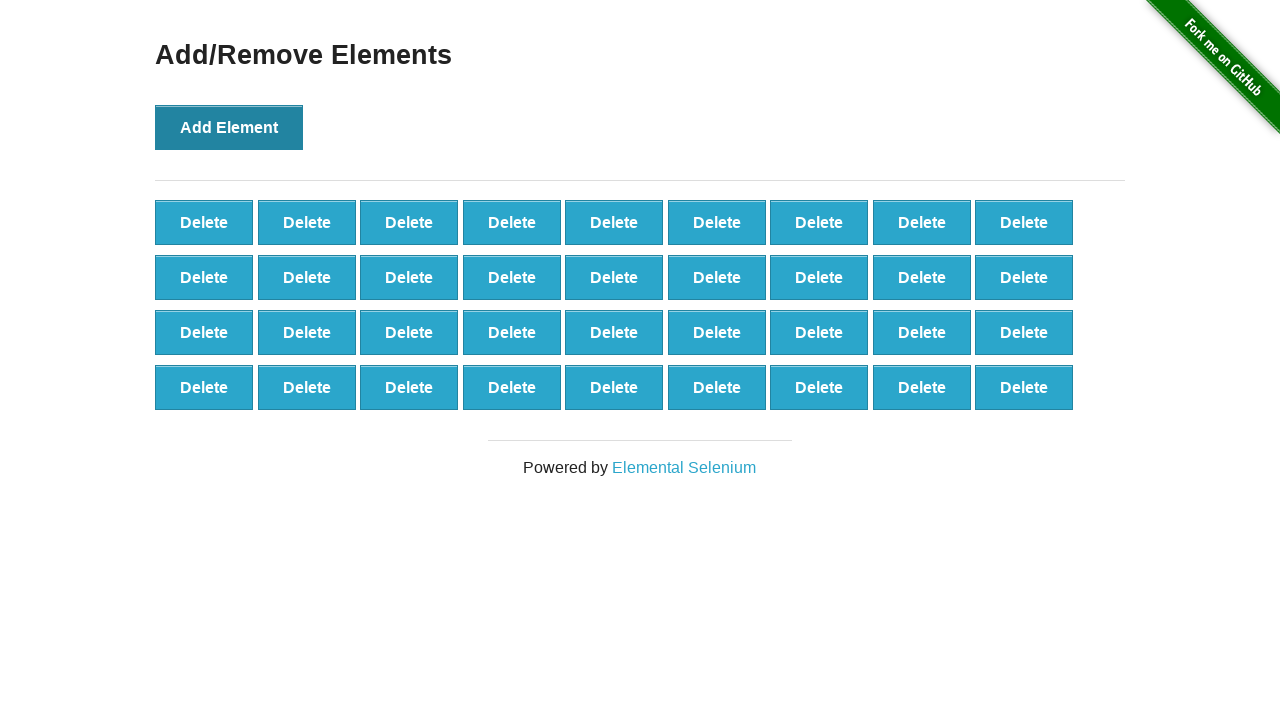

Clicked 'Add Element' button (iteration 37/120) at (229, 127) on button[onclick='addElement()']
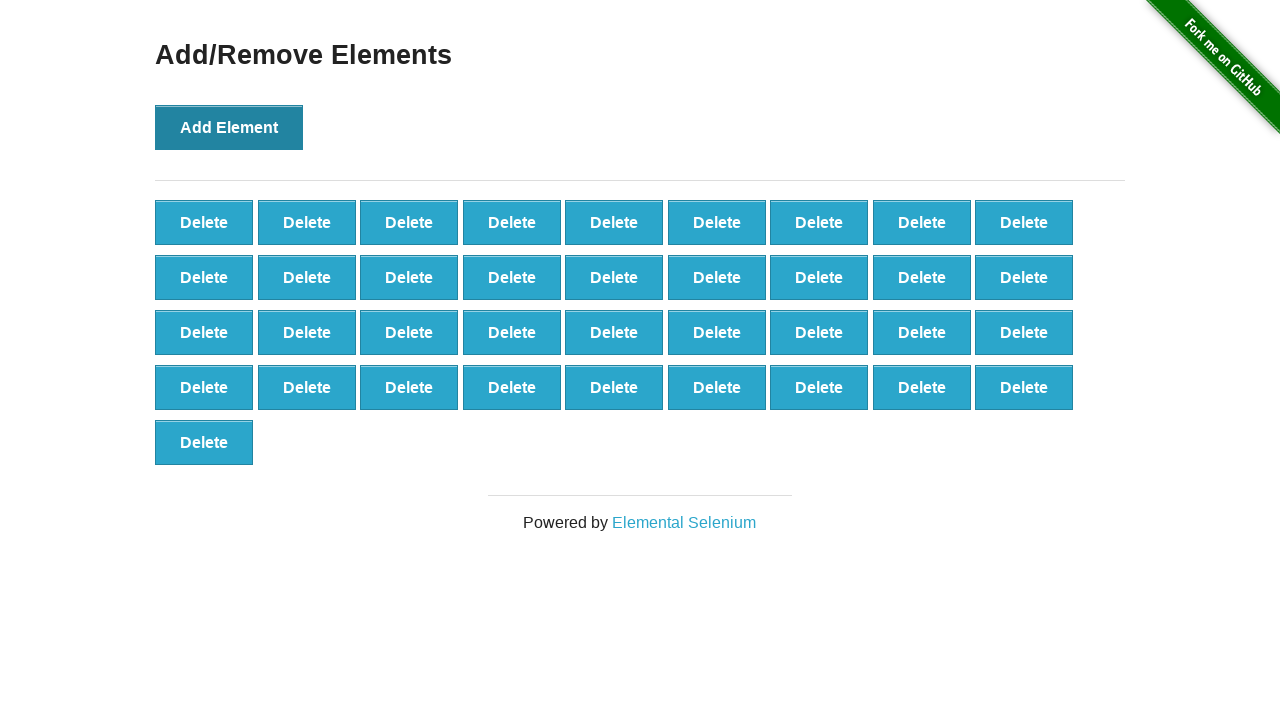

Clicked 'Add Element' button (iteration 38/120) at (229, 127) on button[onclick='addElement()']
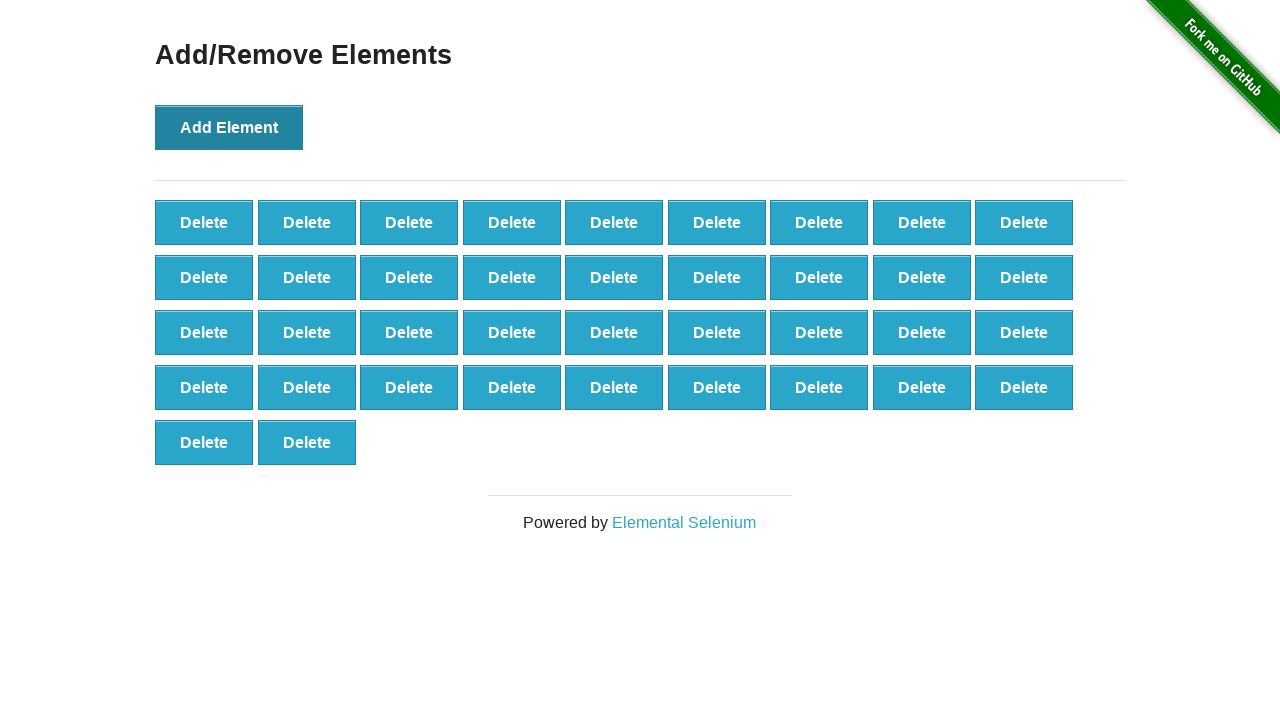

Clicked 'Add Element' button (iteration 39/120) at (229, 127) on button[onclick='addElement()']
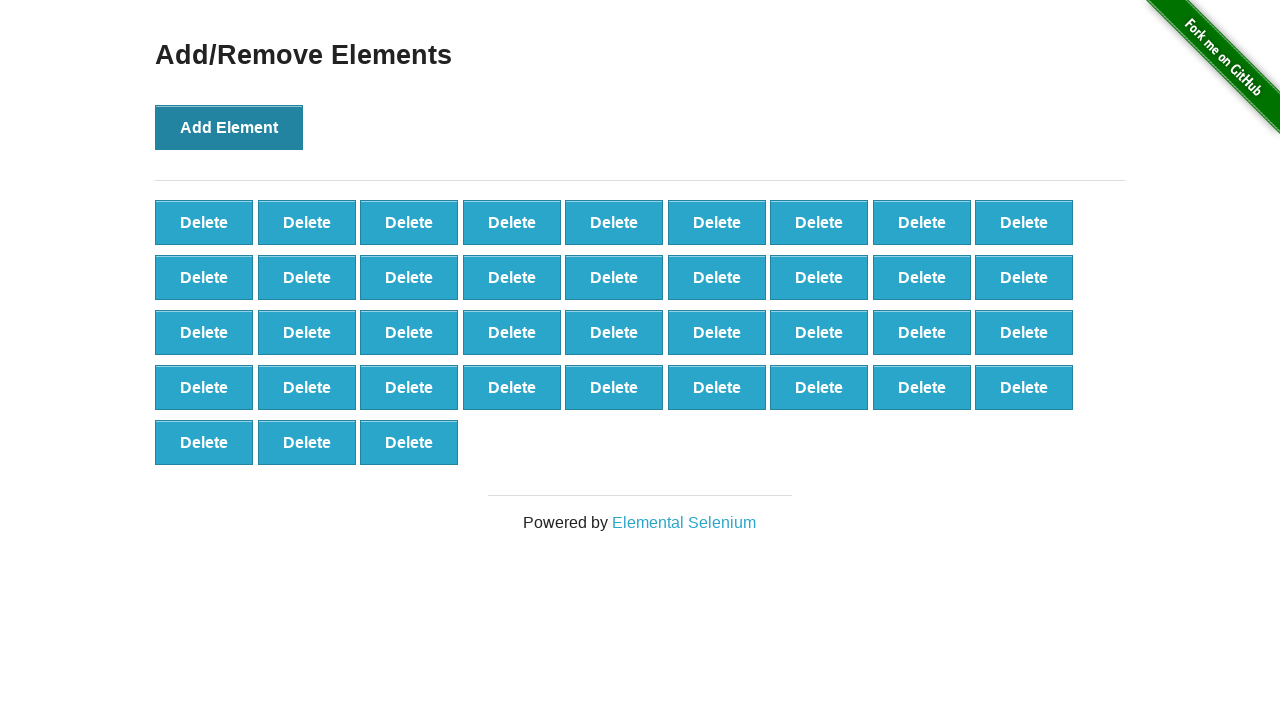

Clicked 'Add Element' button (iteration 40/120) at (229, 127) on button[onclick='addElement()']
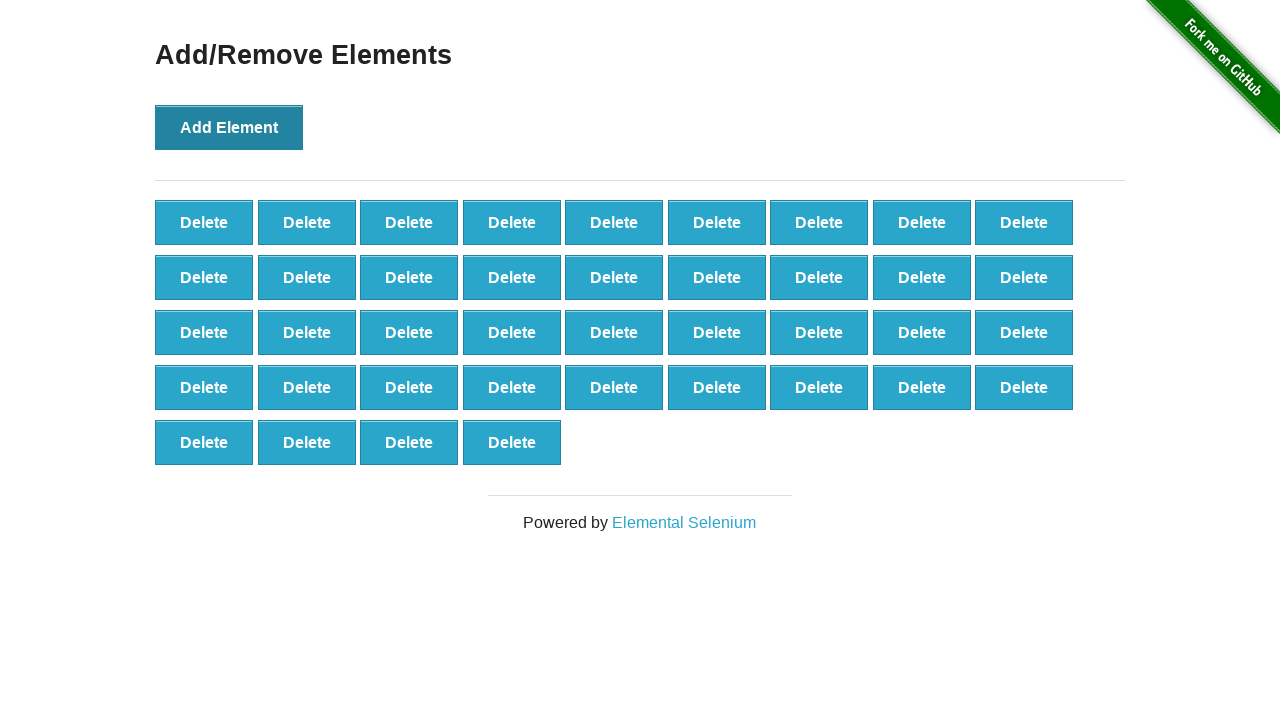

Clicked 'Add Element' button (iteration 41/120) at (229, 127) on button[onclick='addElement()']
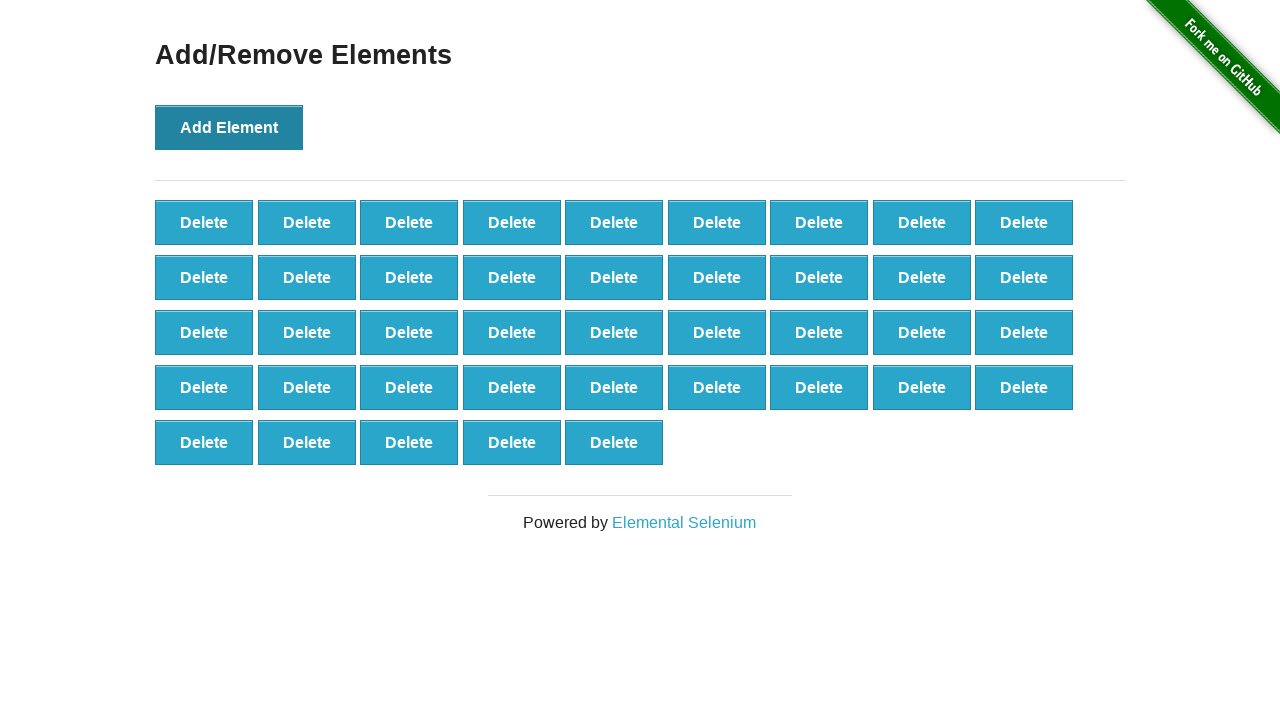

Clicked 'Add Element' button (iteration 42/120) at (229, 127) on button[onclick='addElement()']
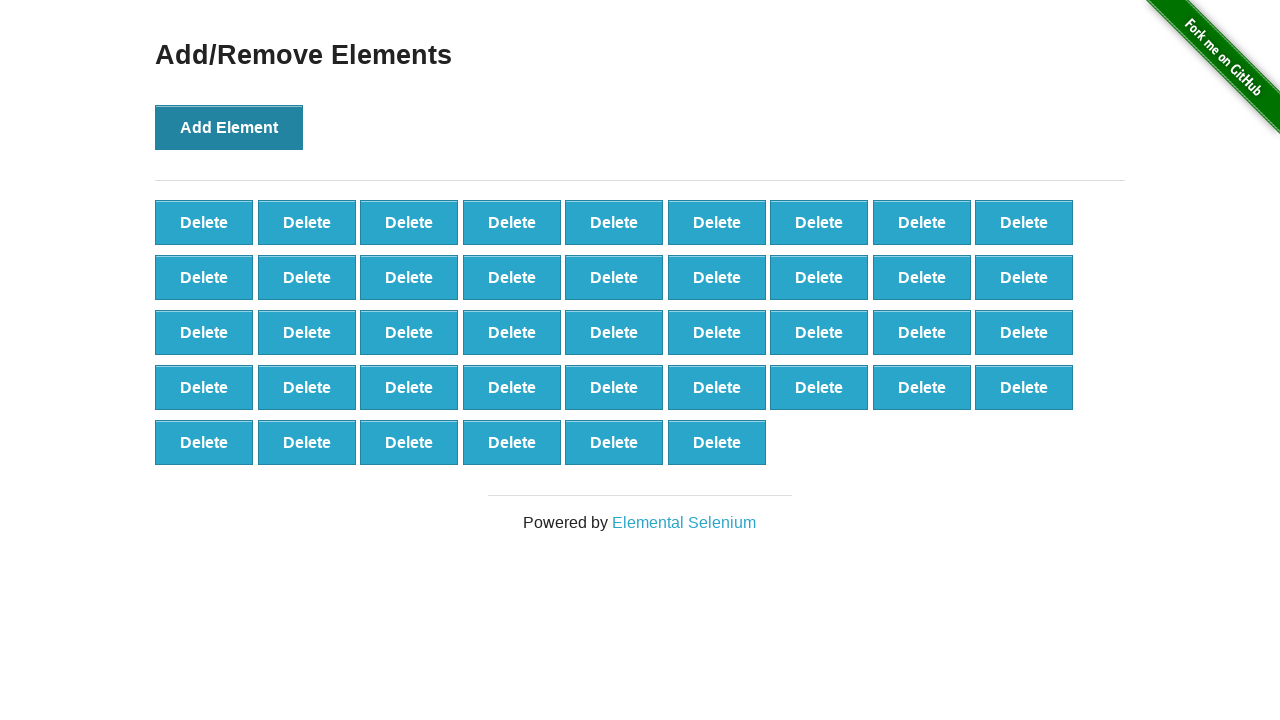

Clicked 'Add Element' button (iteration 43/120) at (229, 127) on button[onclick='addElement()']
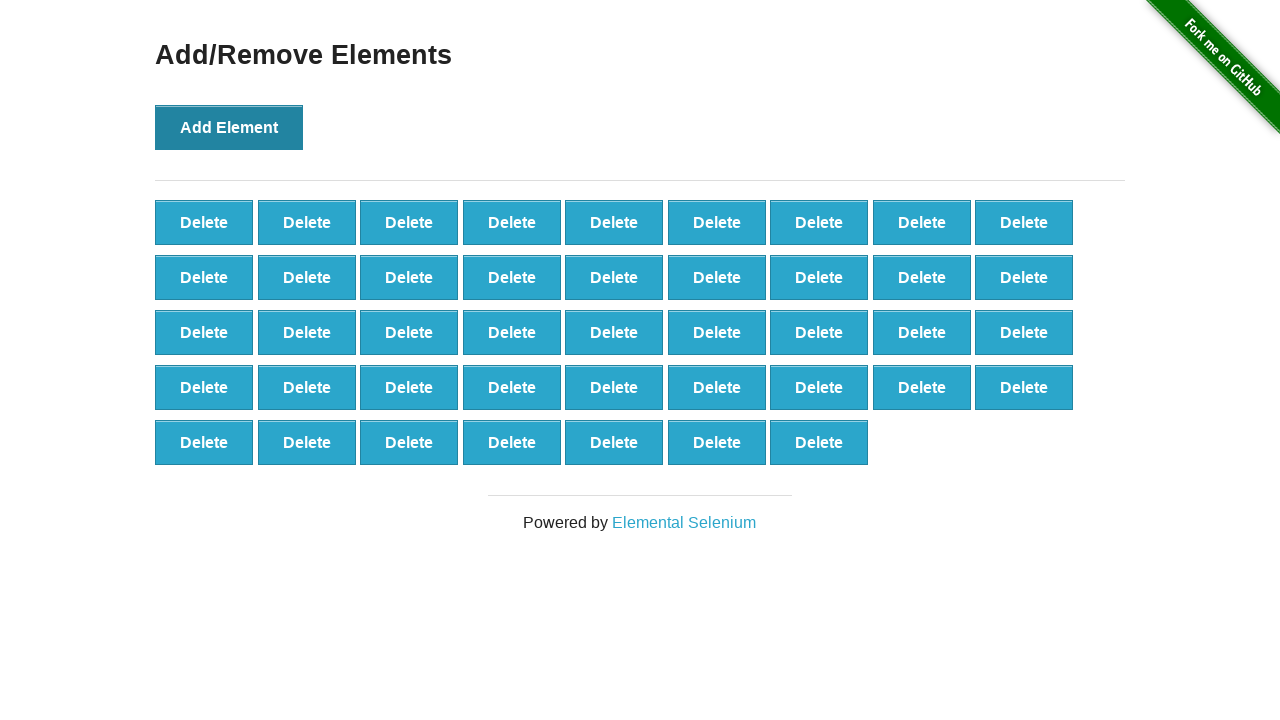

Clicked 'Add Element' button (iteration 44/120) at (229, 127) on button[onclick='addElement()']
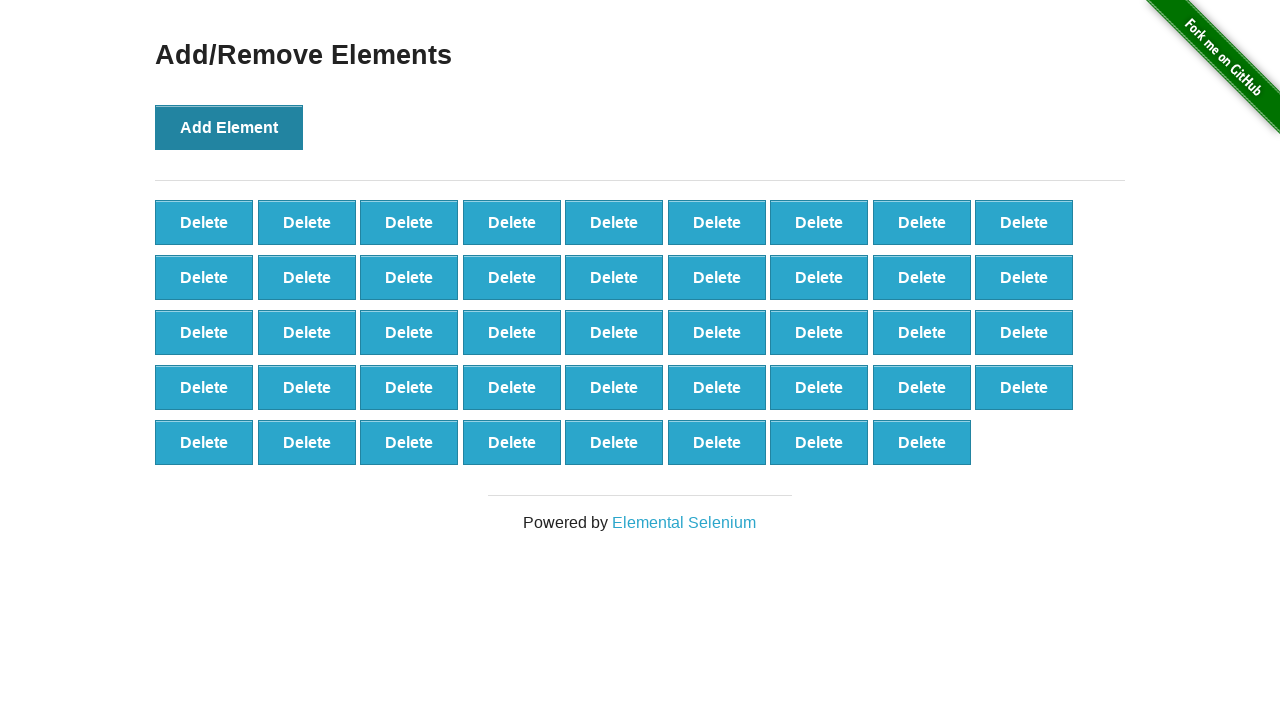

Clicked 'Add Element' button (iteration 45/120) at (229, 127) on button[onclick='addElement()']
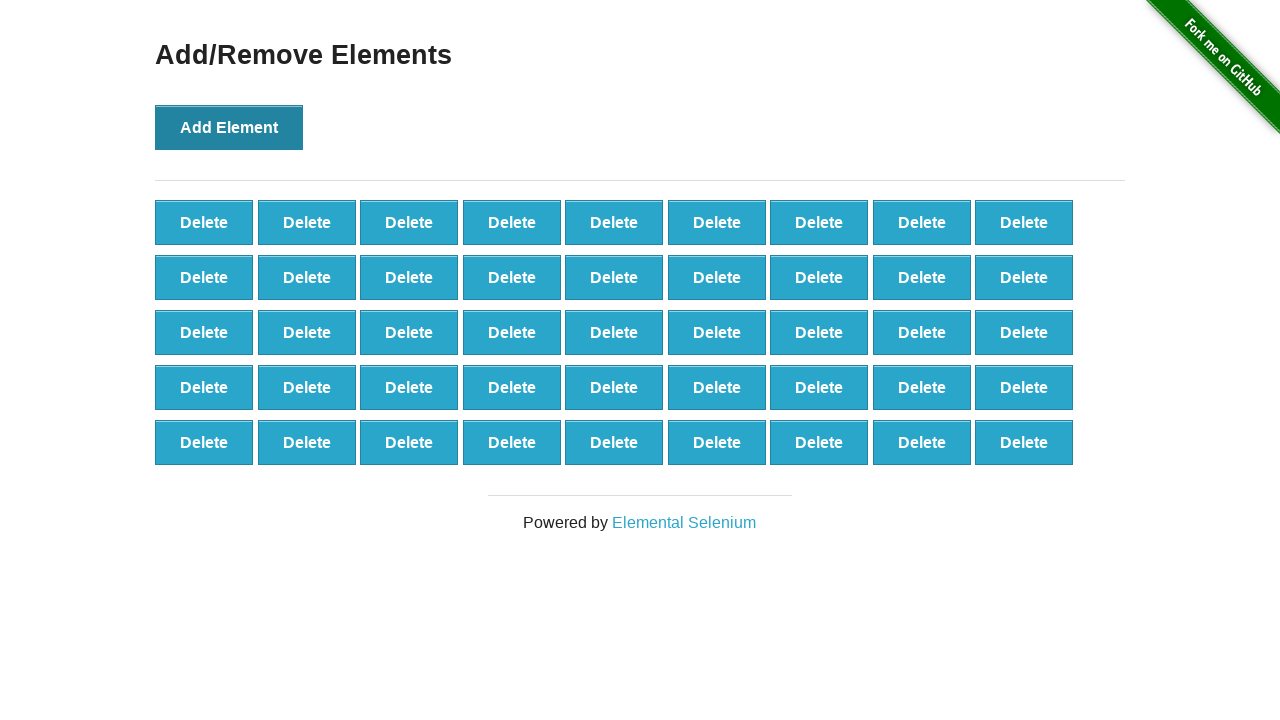

Clicked 'Add Element' button (iteration 46/120) at (229, 127) on button[onclick='addElement()']
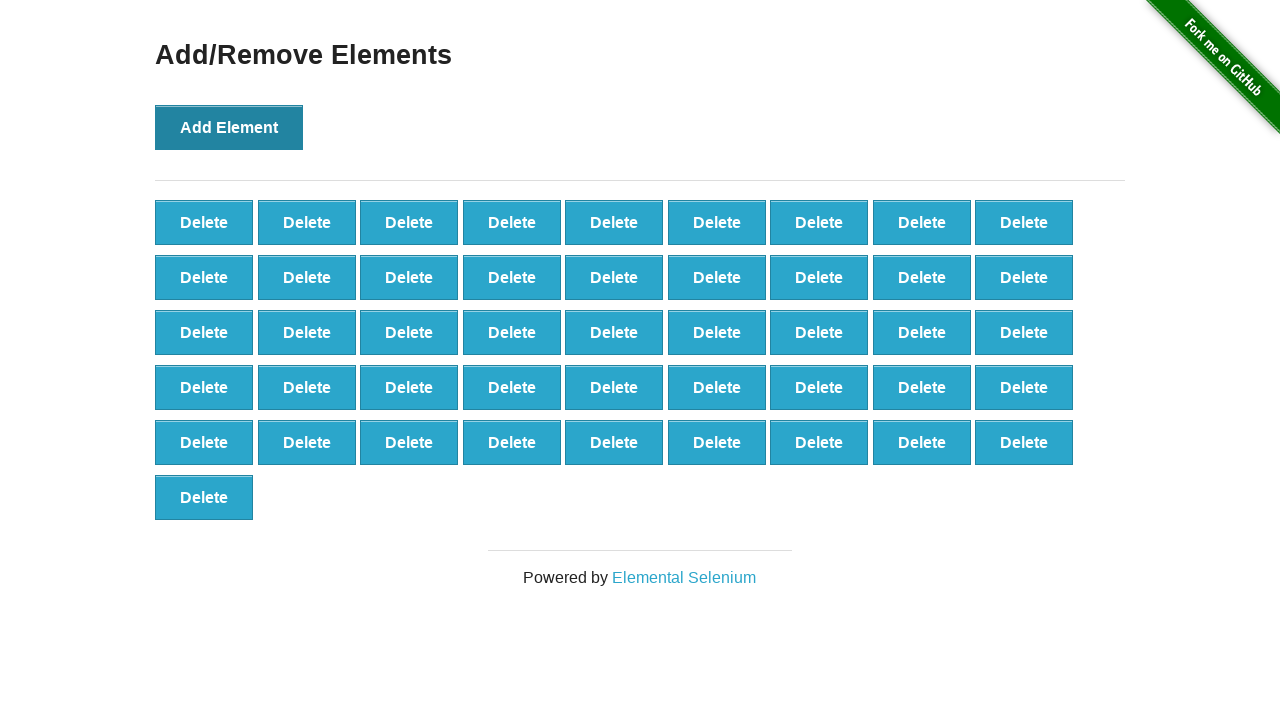

Clicked 'Add Element' button (iteration 47/120) at (229, 127) on button[onclick='addElement()']
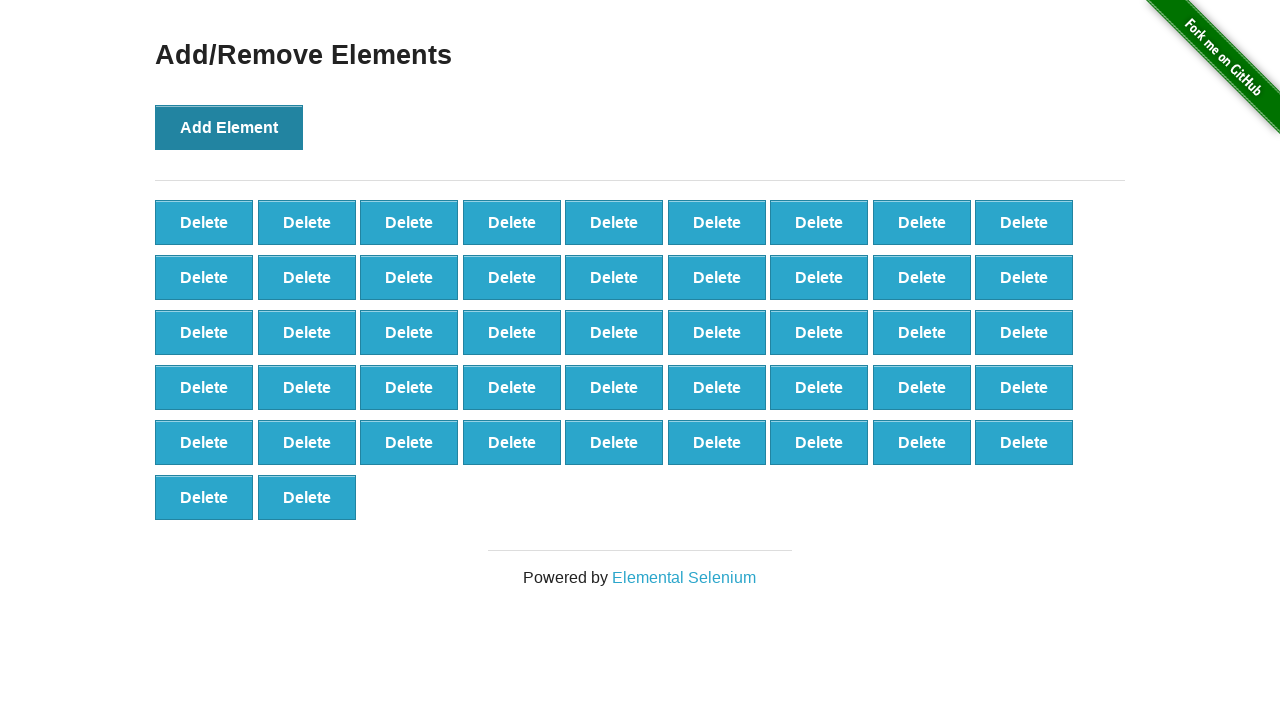

Clicked 'Add Element' button (iteration 48/120) at (229, 127) on button[onclick='addElement()']
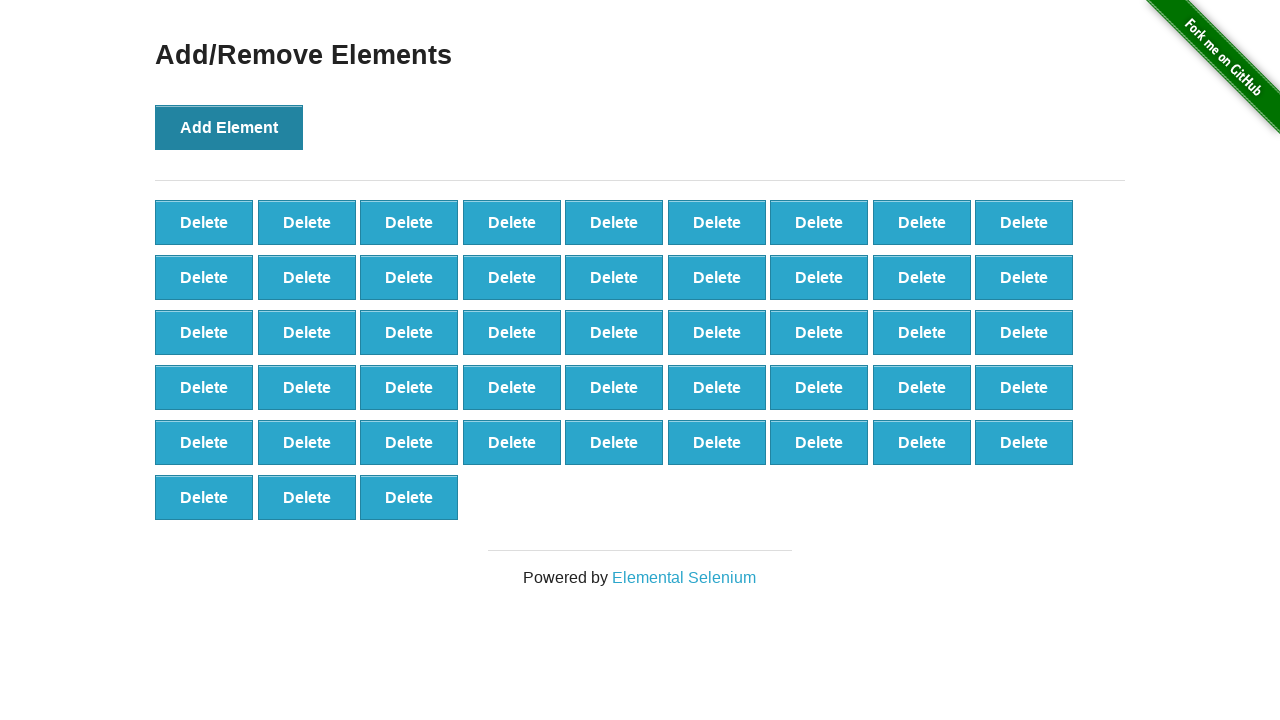

Clicked 'Add Element' button (iteration 49/120) at (229, 127) on button[onclick='addElement()']
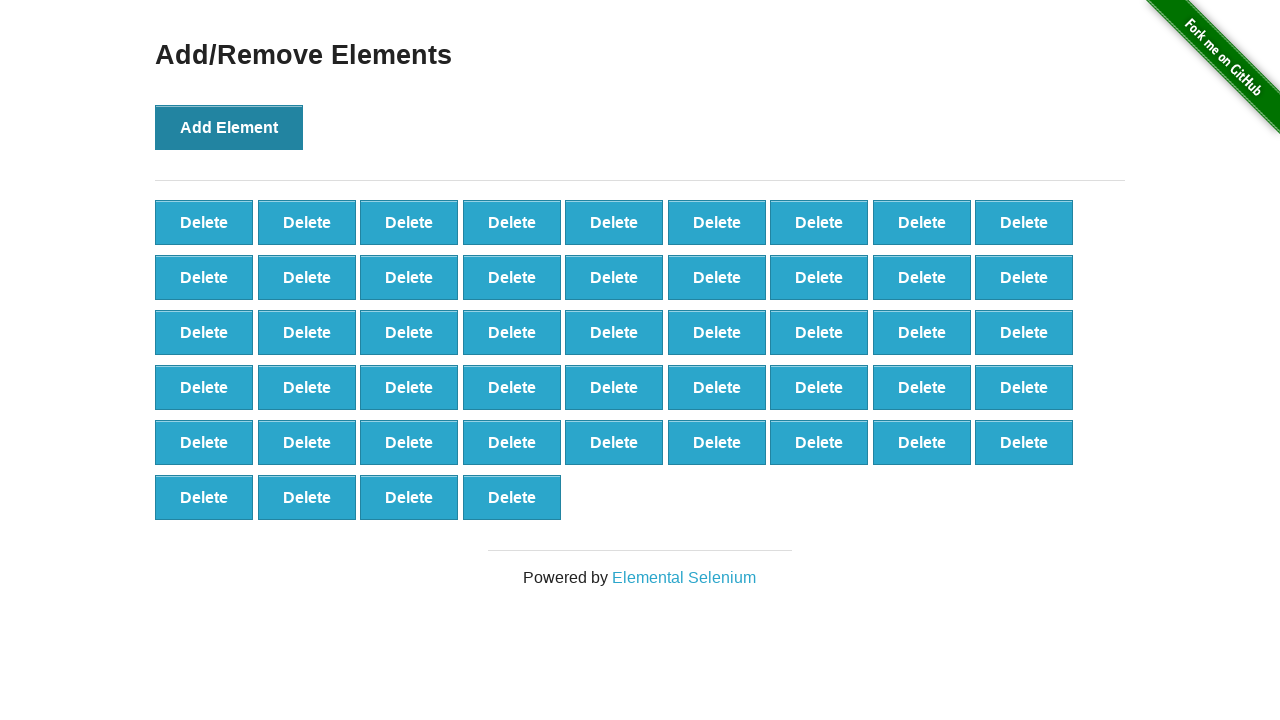

Clicked 'Add Element' button (iteration 50/120) at (229, 127) on button[onclick='addElement()']
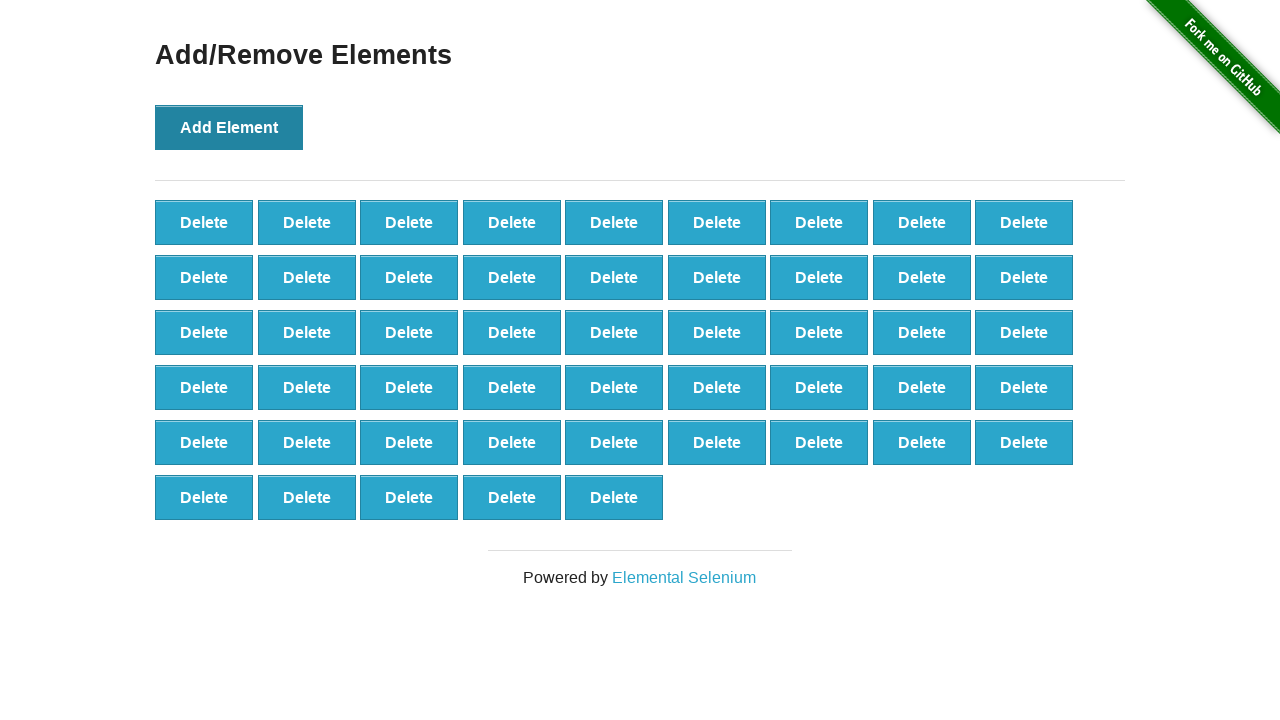

Clicked 'Add Element' button (iteration 51/120) at (229, 127) on button[onclick='addElement()']
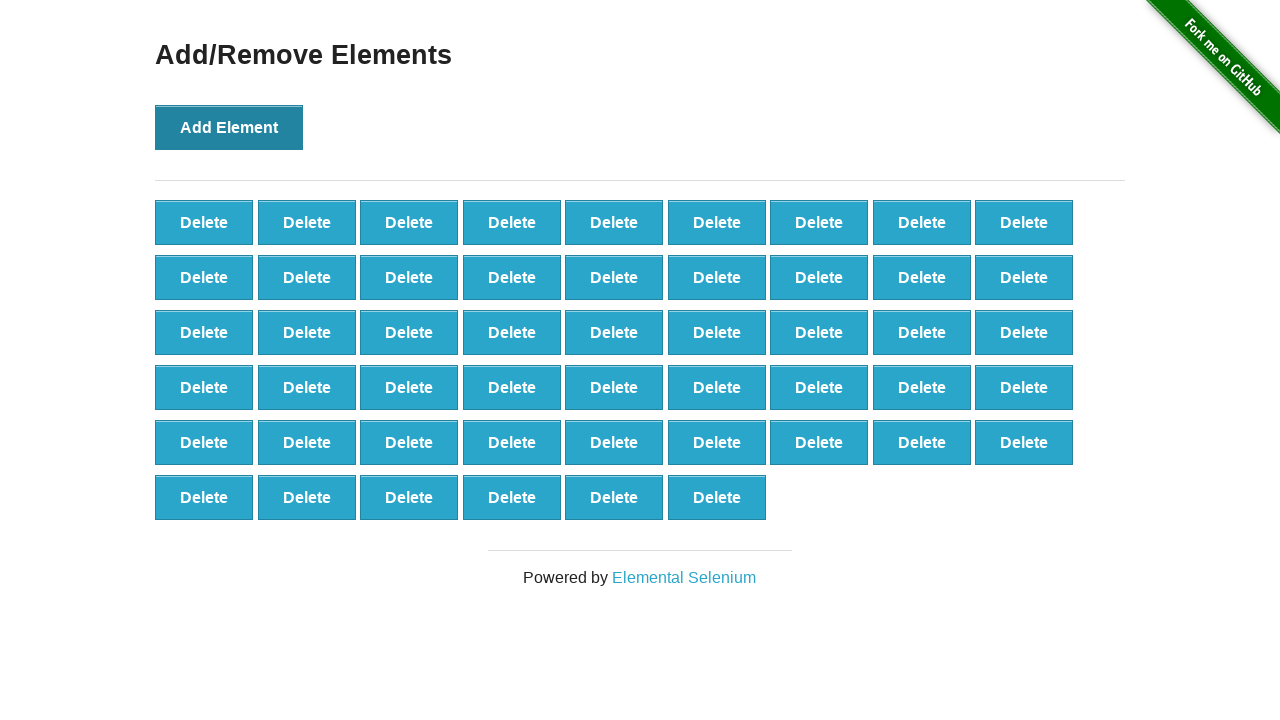

Clicked 'Add Element' button (iteration 52/120) at (229, 127) on button[onclick='addElement()']
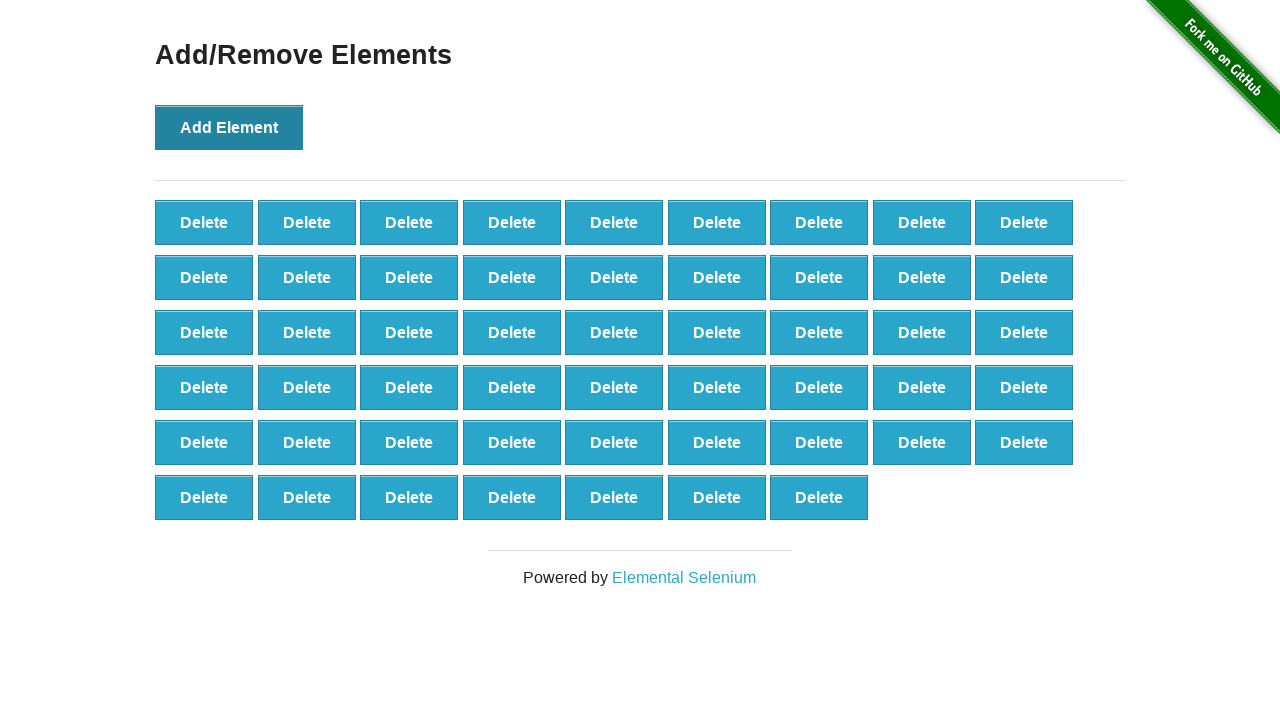

Clicked 'Add Element' button (iteration 53/120) at (229, 127) on button[onclick='addElement()']
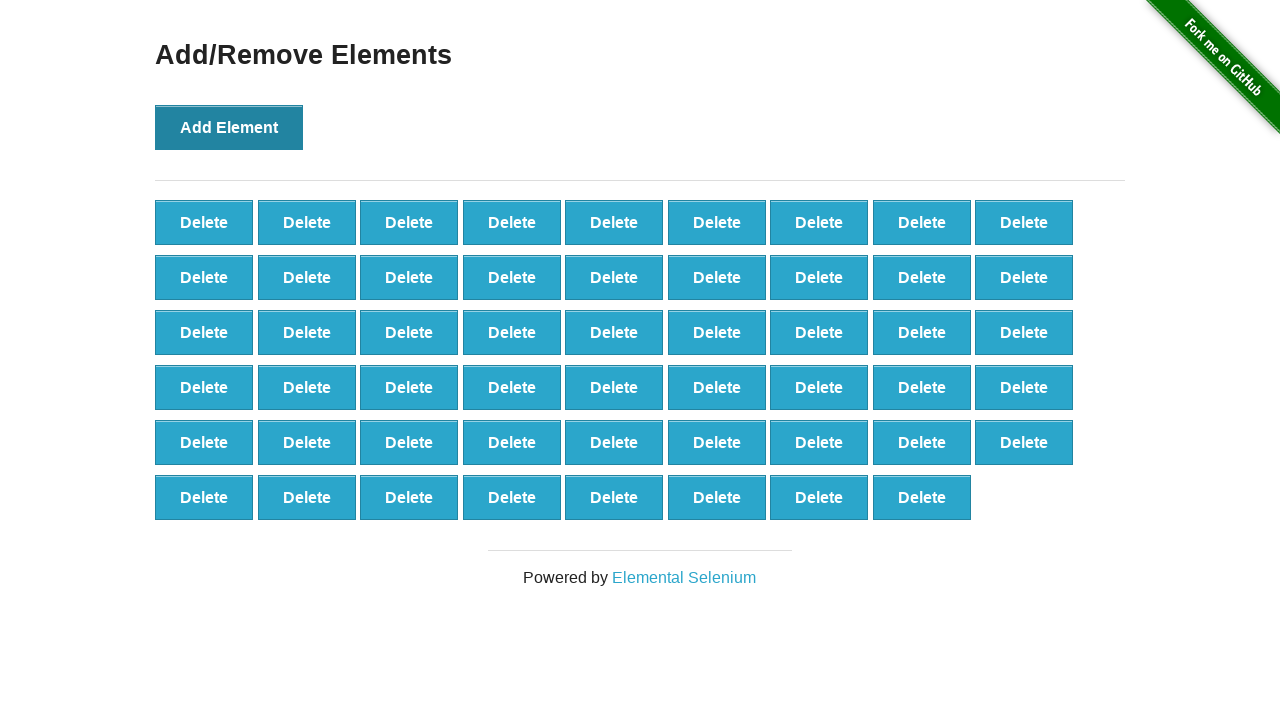

Clicked 'Add Element' button (iteration 54/120) at (229, 127) on button[onclick='addElement()']
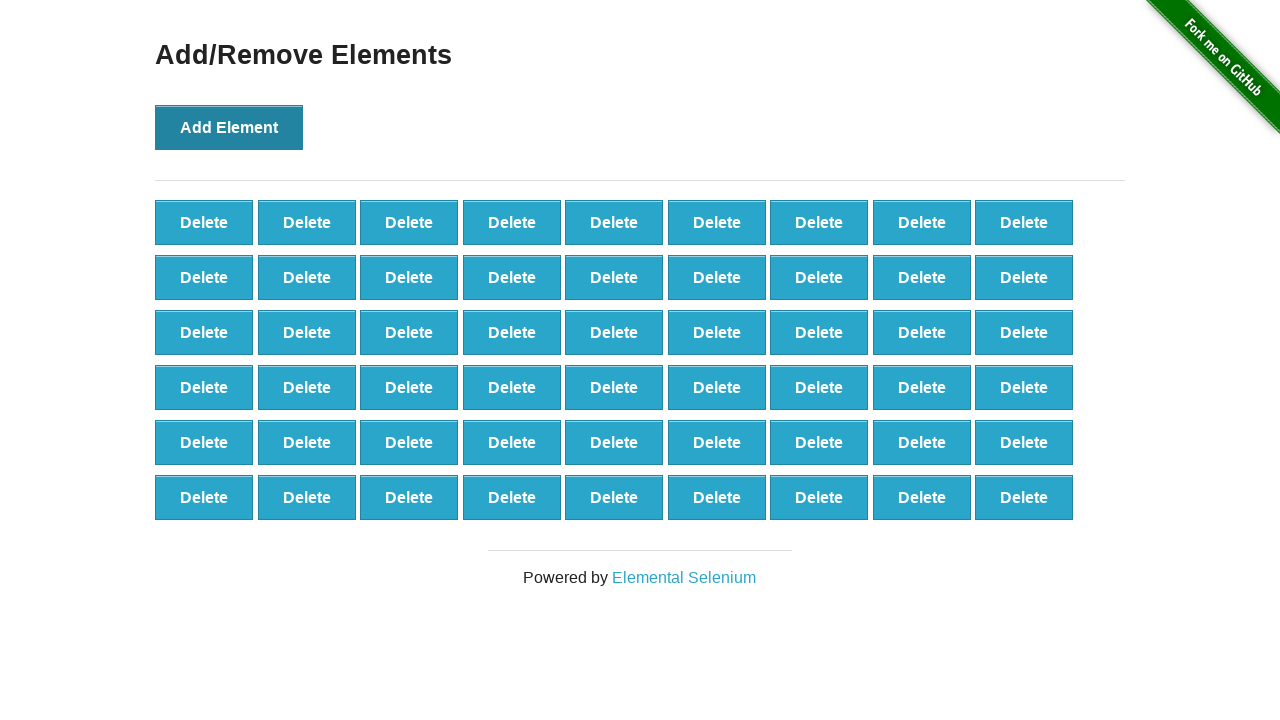

Clicked 'Add Element' button (iteration 55/120) at (229, 127) on button[onclick='addElement()']
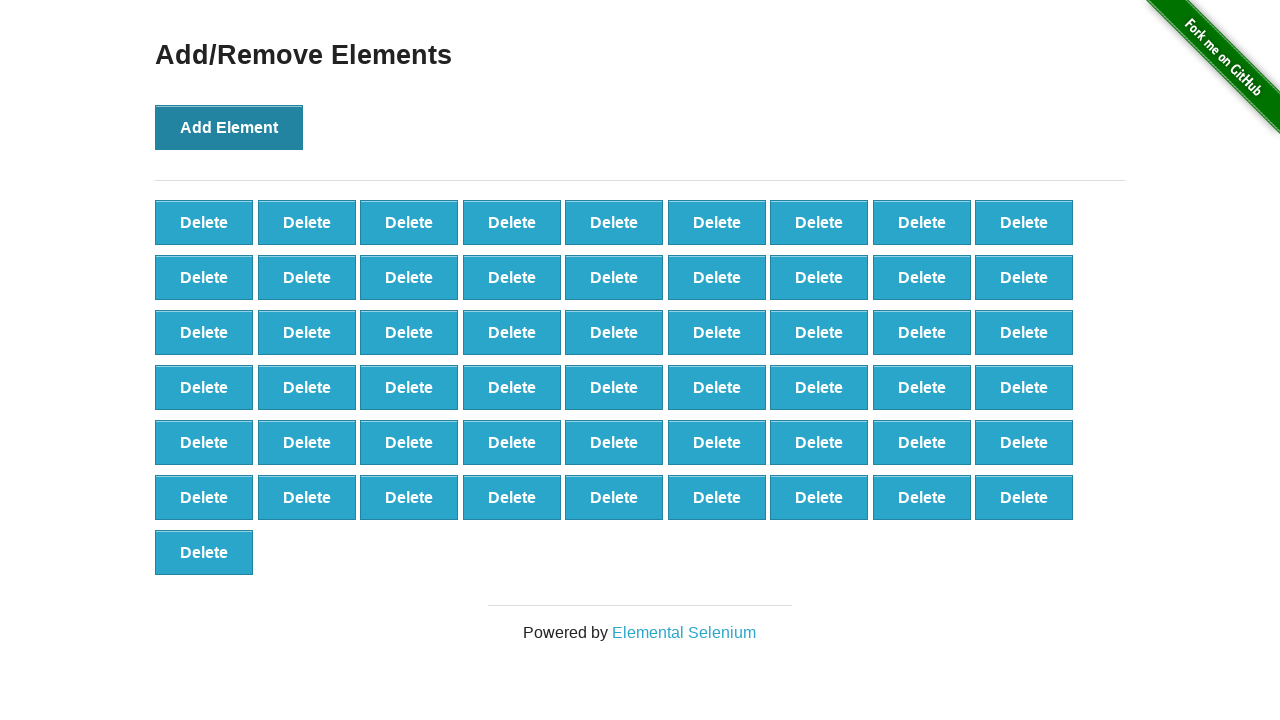

Clicked 'Add Element' button (iteration 56/120) at (229, 127) on button[onclick='addElement()']
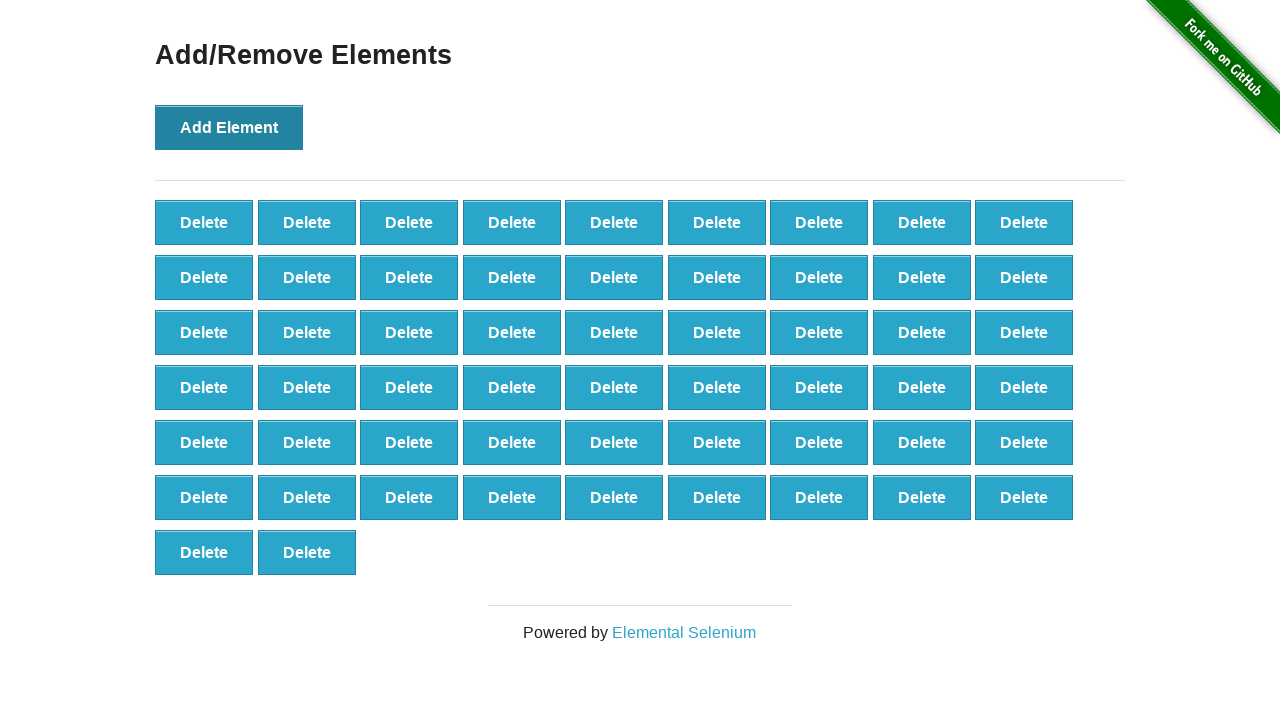

Clicked 'Add Element' button (iteration 57/120) at (229, 127) on button[onclick='addElement()']
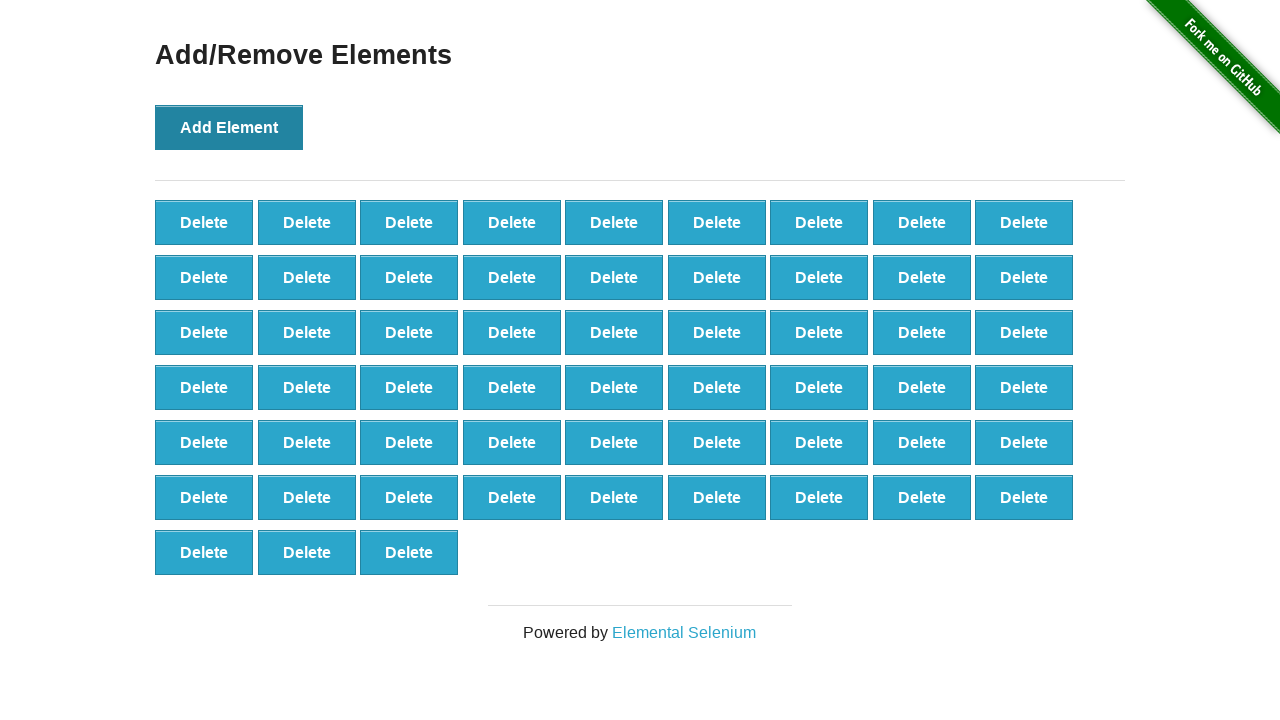

Clicked 'Add Element' button (iteration 58/120) at (229, 127) on button[onclick='addElement()']
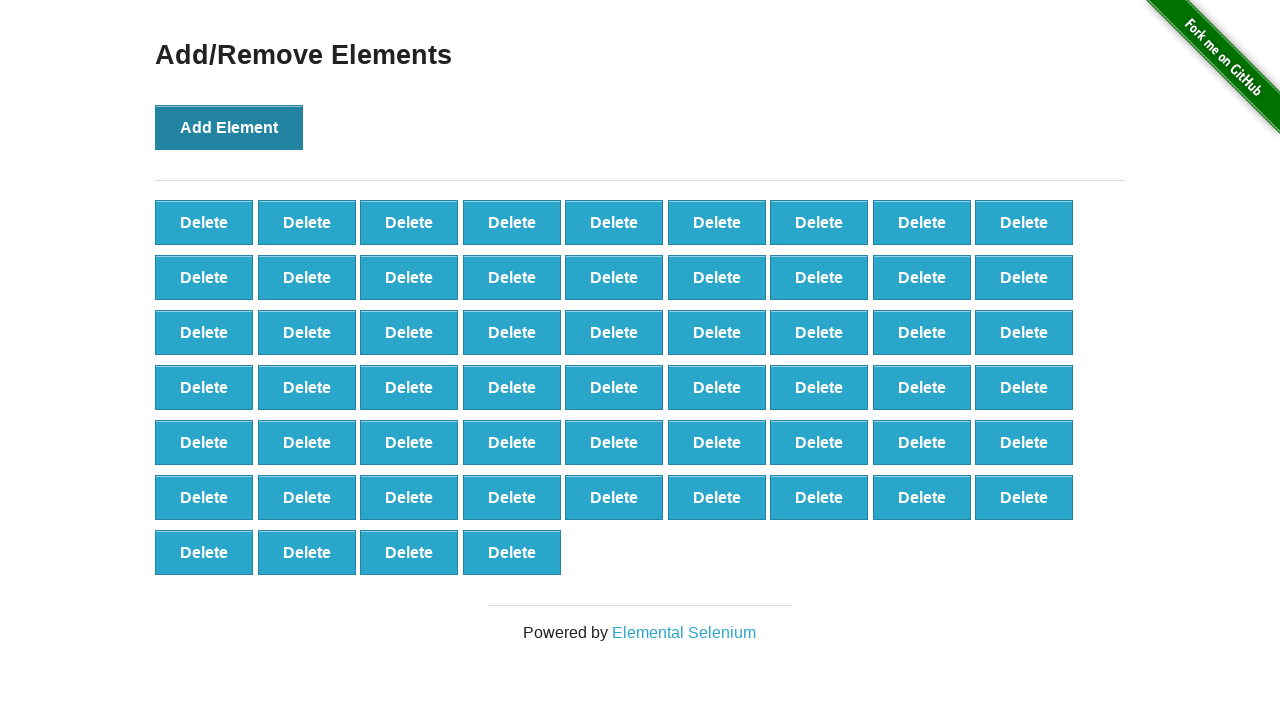

Clicked 'Add Element' button (iteration 59/120) at (229, 127) on button[onclick='addElement()']
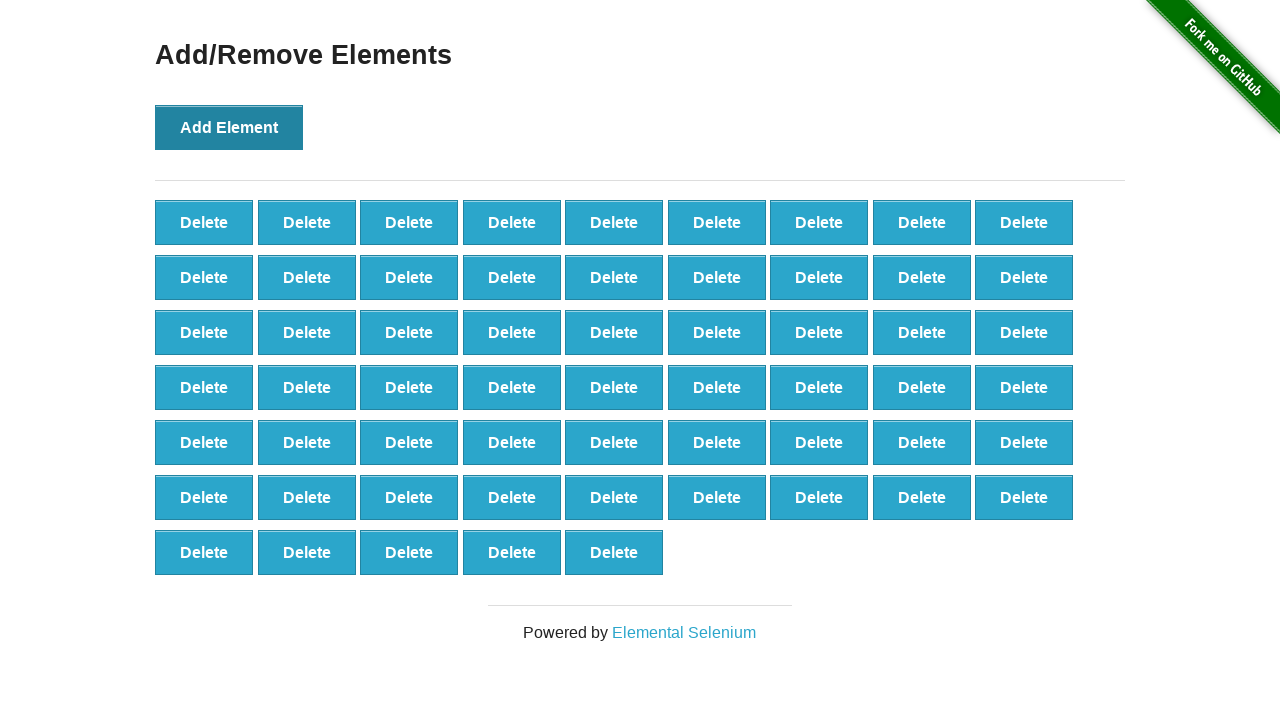

Clicked 'Add Element' button (iteration 60/120) at (229, 127) on button[onclick='addElement()']
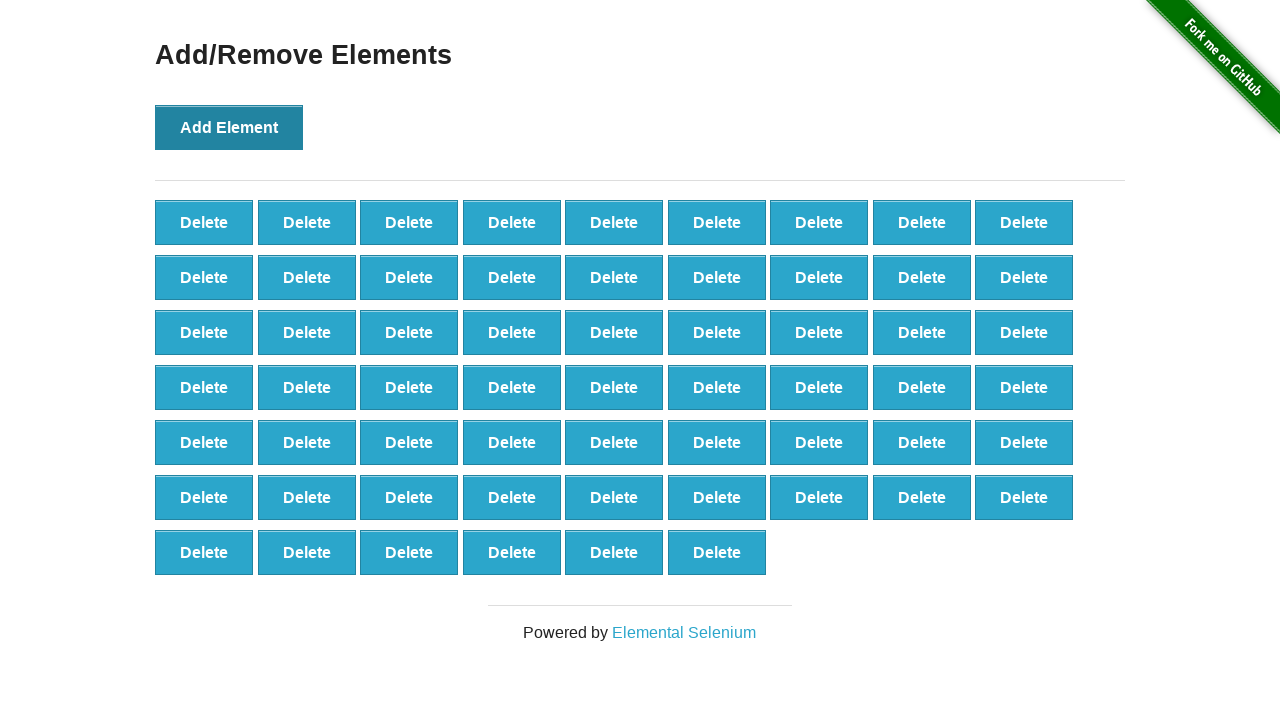

Clicked 'Add Element' button (iteration 61/120) at (229, 127) on button[onclick='addElement()']
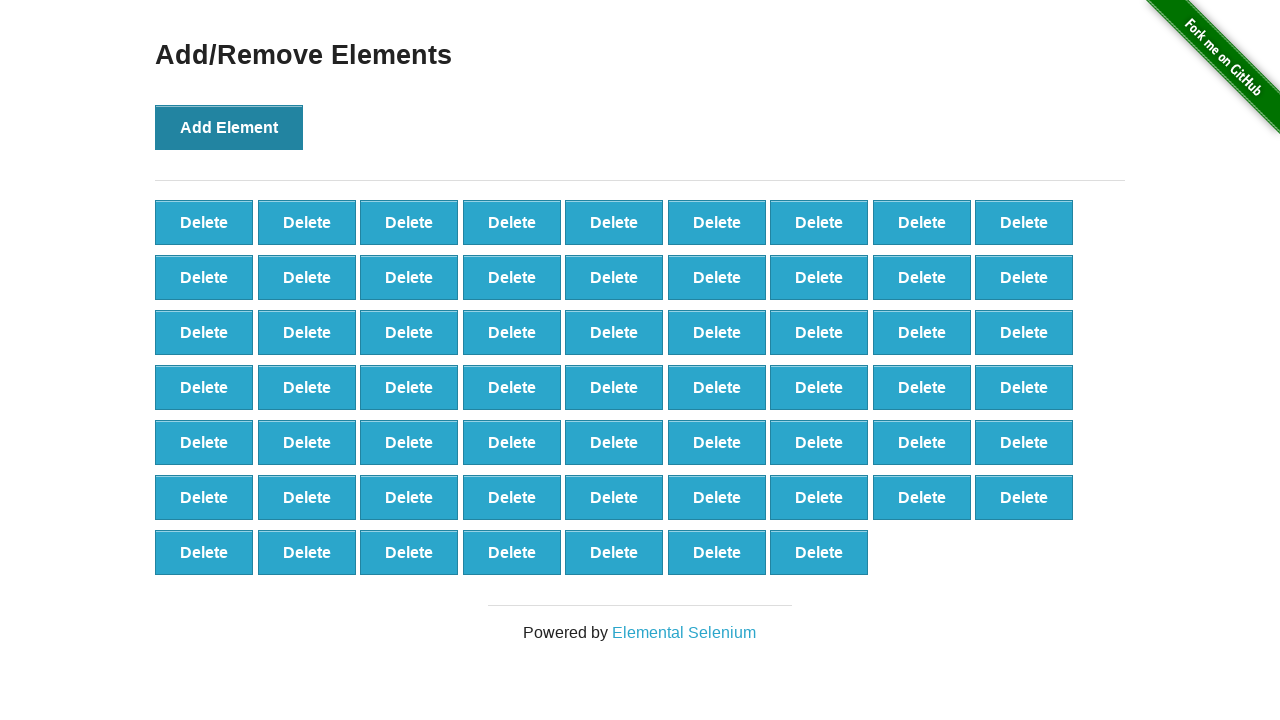

Clicked 'Add Element' button (iteration 62/120) at (229, 127) on button[onclick='addElement()']
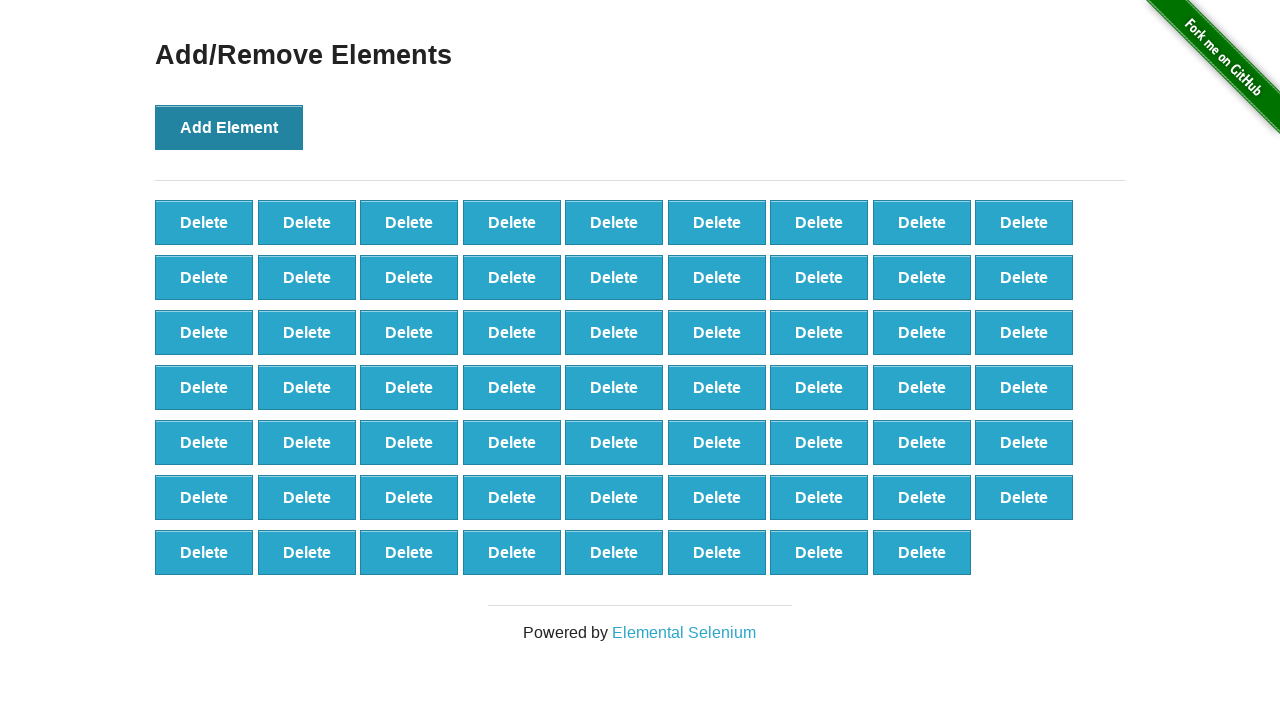

Clicked 'Add Element' button (iteration 63/120) at (229, 127) on button[onclick='addElement()']
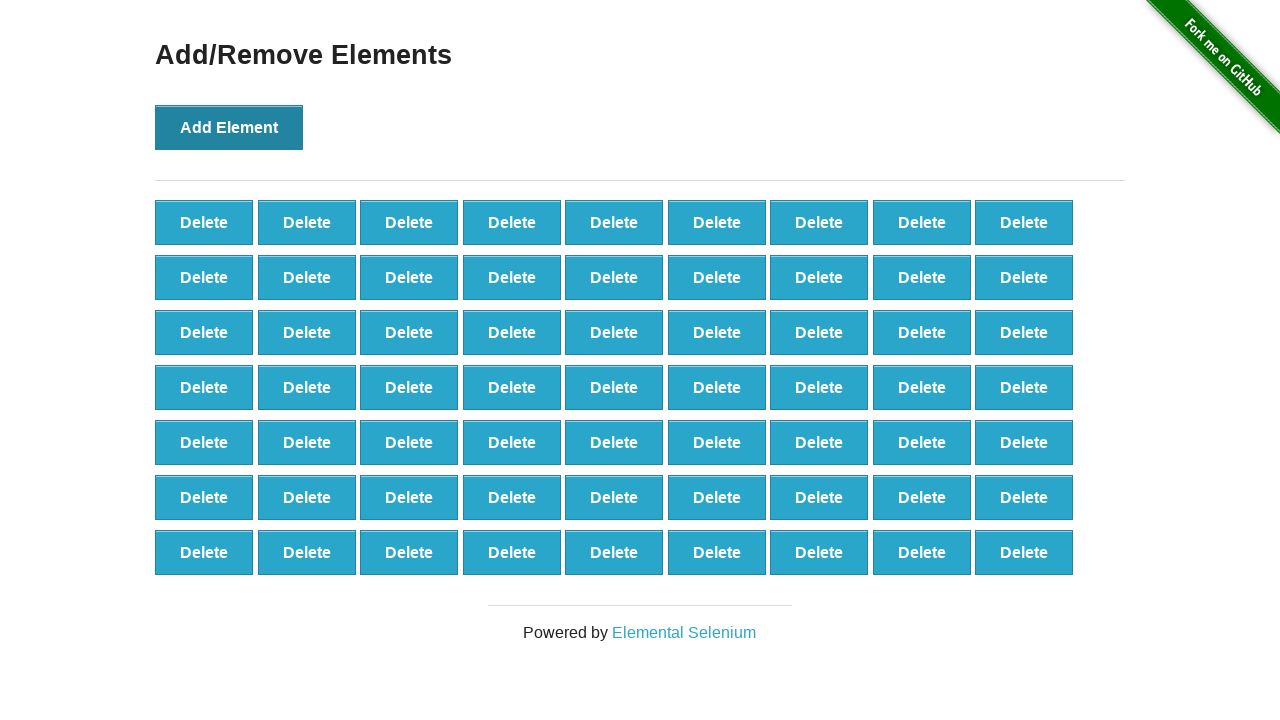

Clicked 'Add Element' button (iteration 64/120) at (229, 127) on button[onclick='addElement()']
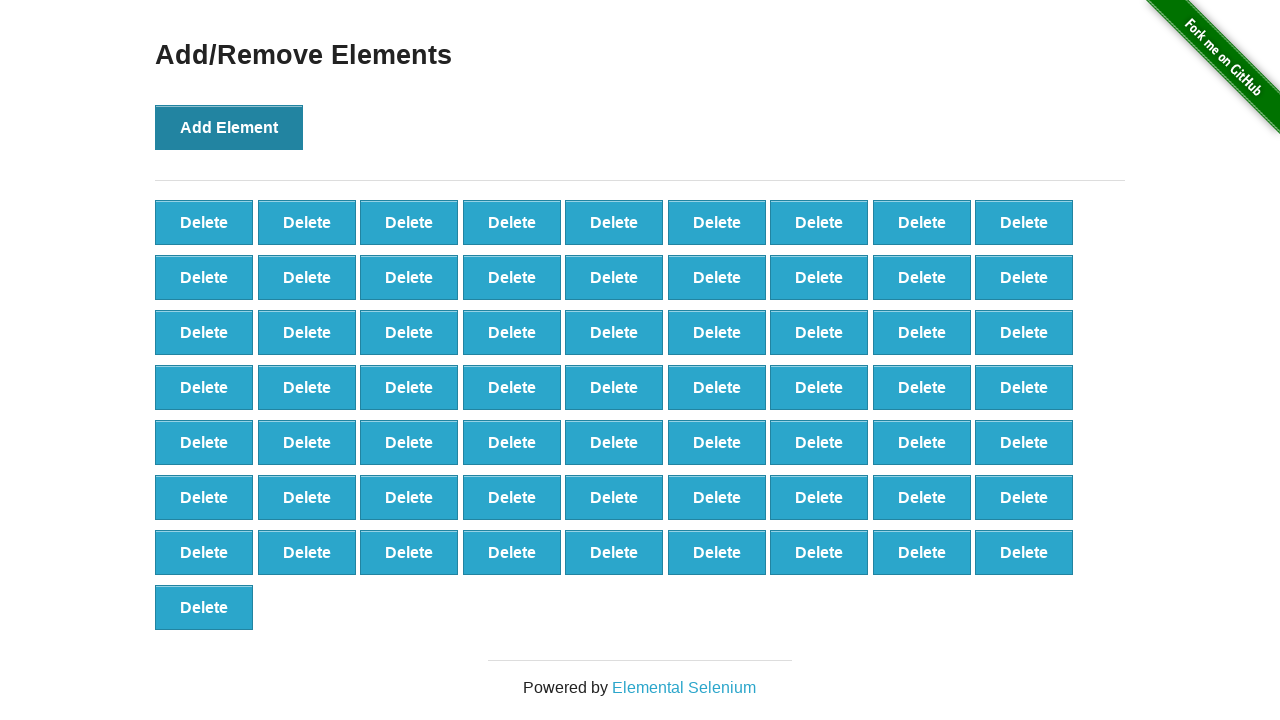

Clicked 'Add Element' button (iteration 65/120) at (229, 127) on button[onclick='addElement()']
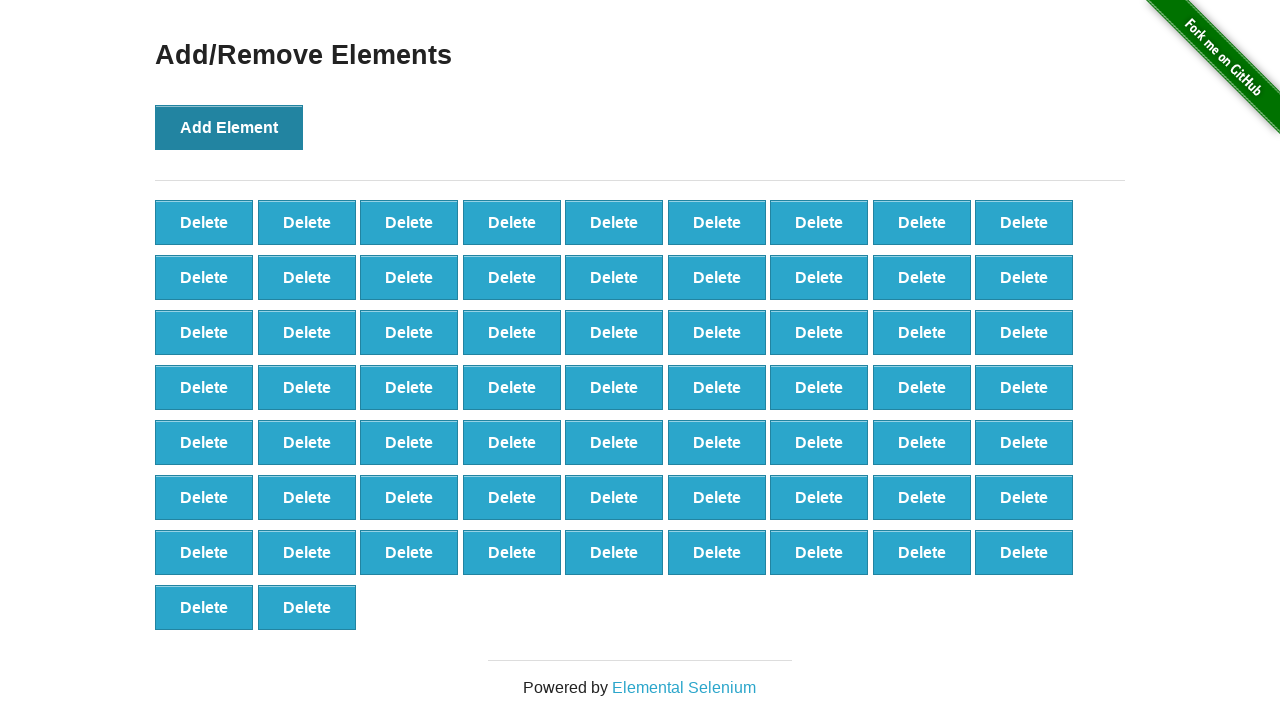

Clicked 'Add Element' button (iteration 66/120) at (229, 127) on button[onclick='addElement()']
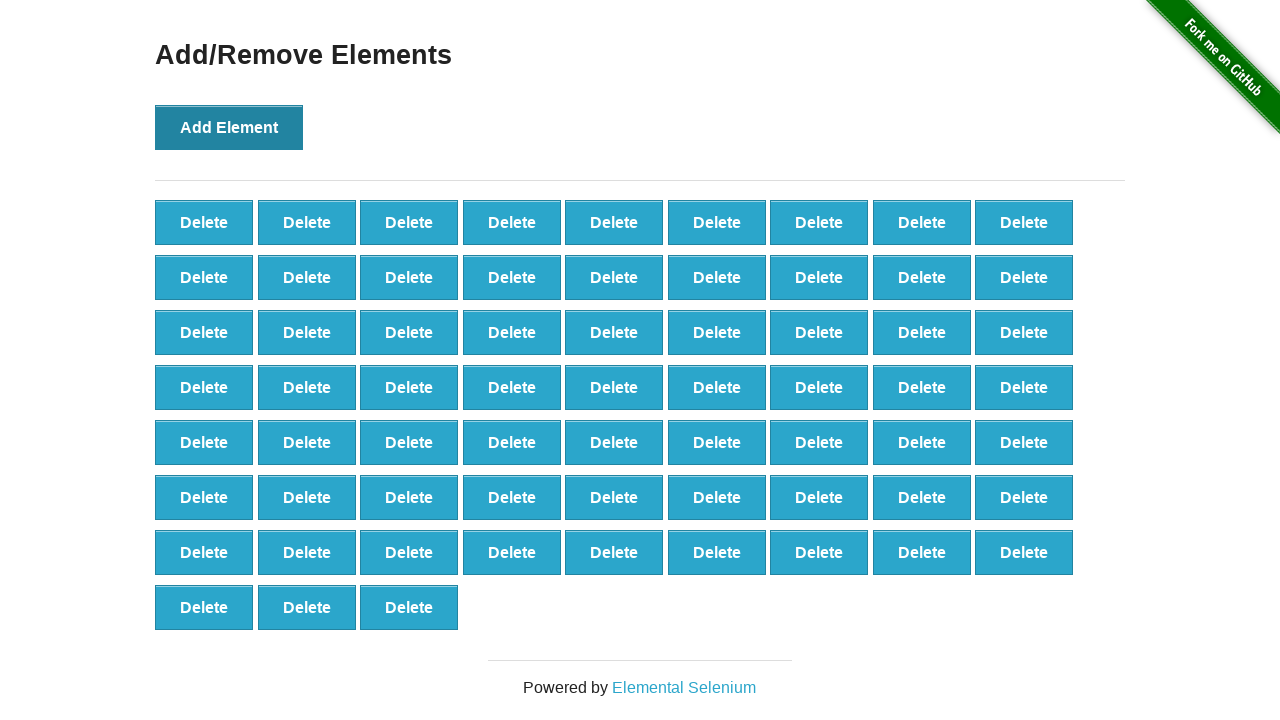

Clicked 'Add Element' button (iteration 67/120) at (229, 127) on button[onclick='addElement()']
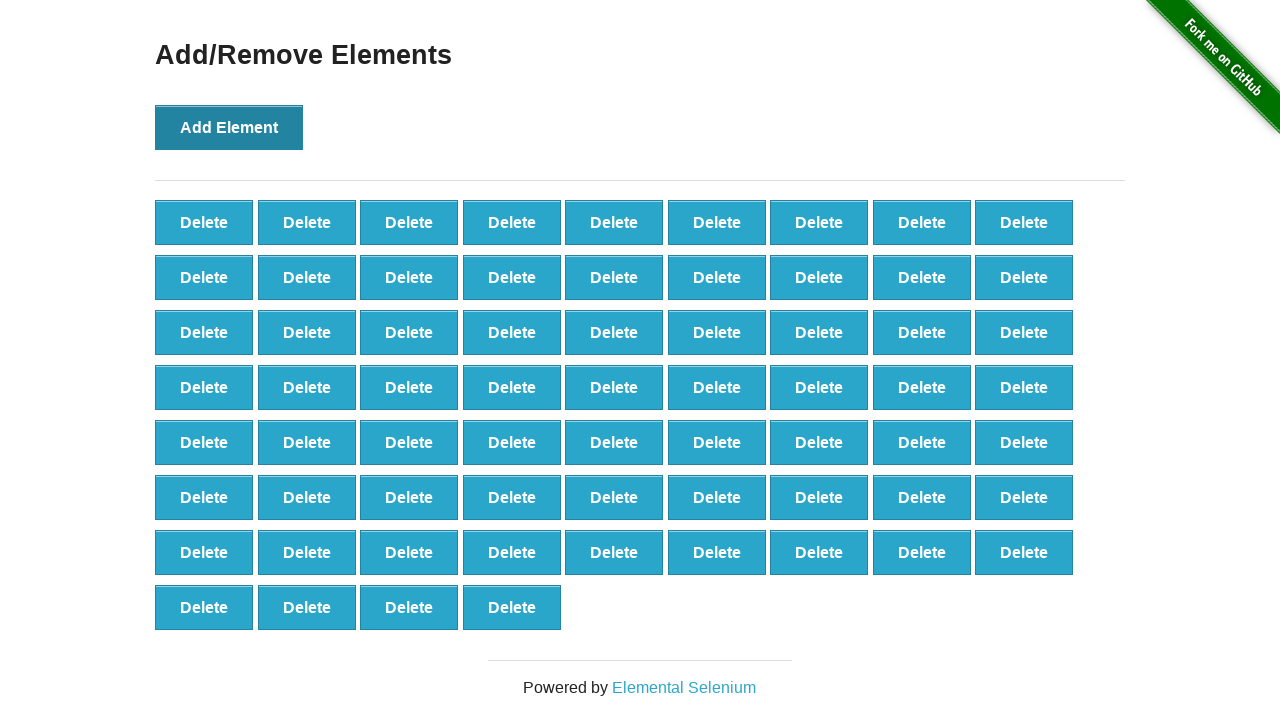

Clicked 'Add Element' button (iteration 68/120) at (229, 127) on button[onclick='addElement()']
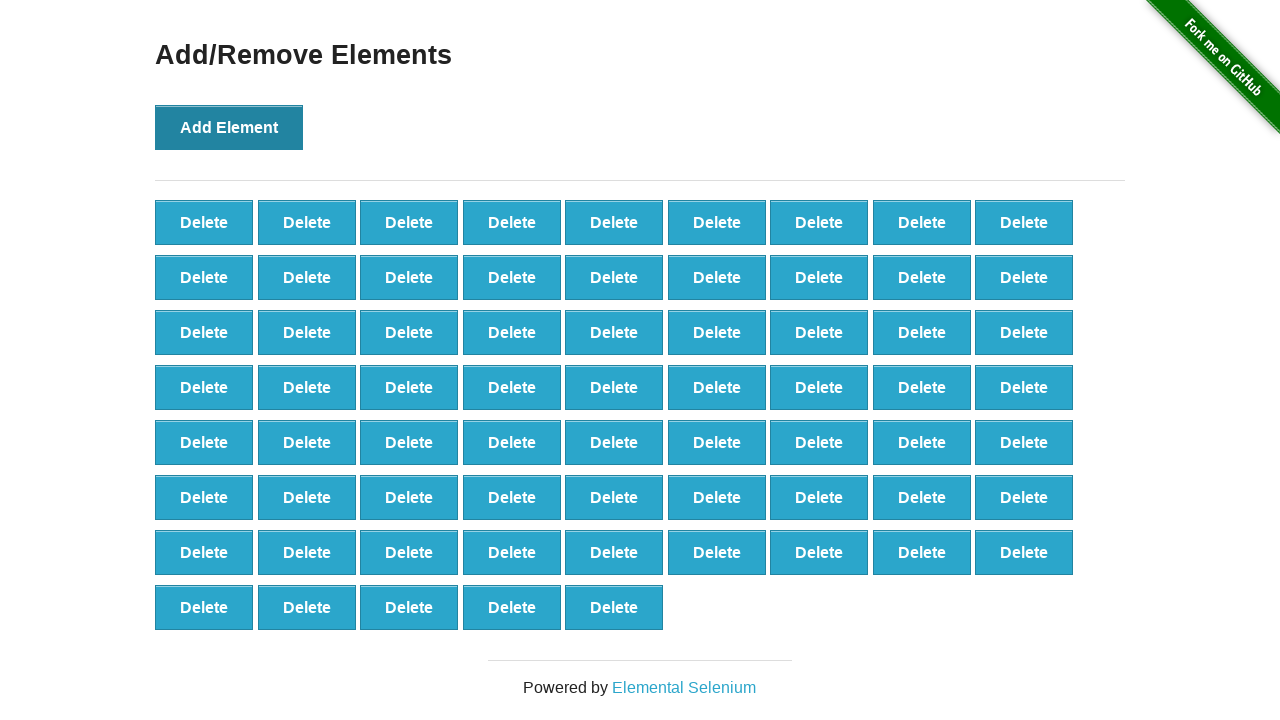

Clicked 'Add Element' button (iteration 69/120) at (229, 127) on button[onclick='addElement()']
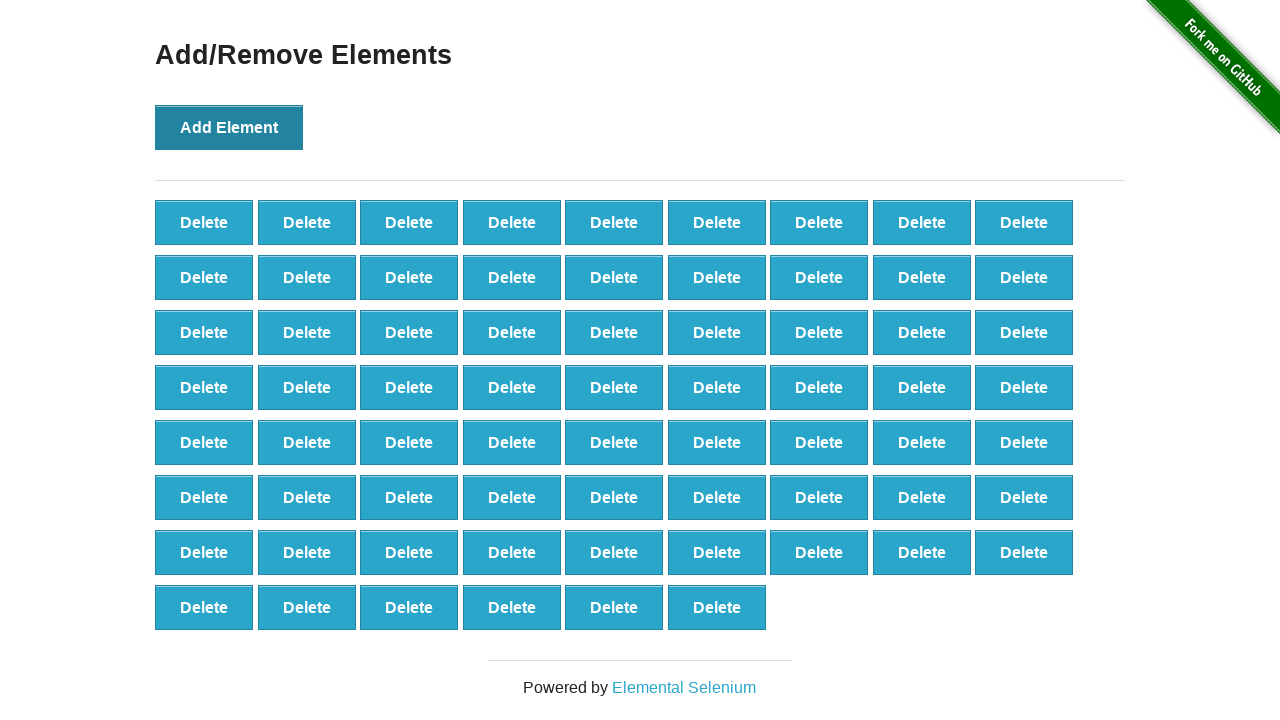

Clicked 'Add Element' button (iteration 70/120) at (229, 127) on button[onclick='addElement()']
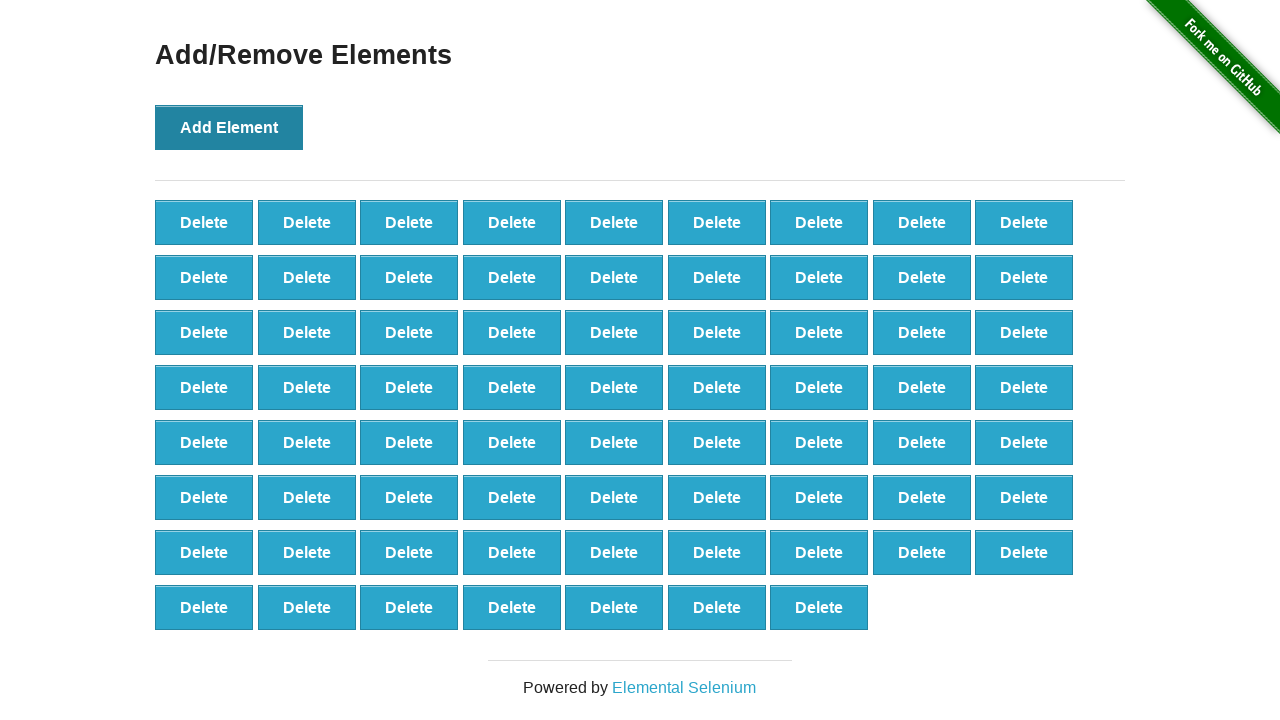

Clicked 'Add Element' button (iteration 71/120) at (229, 127) on button[onclick='addElement()']
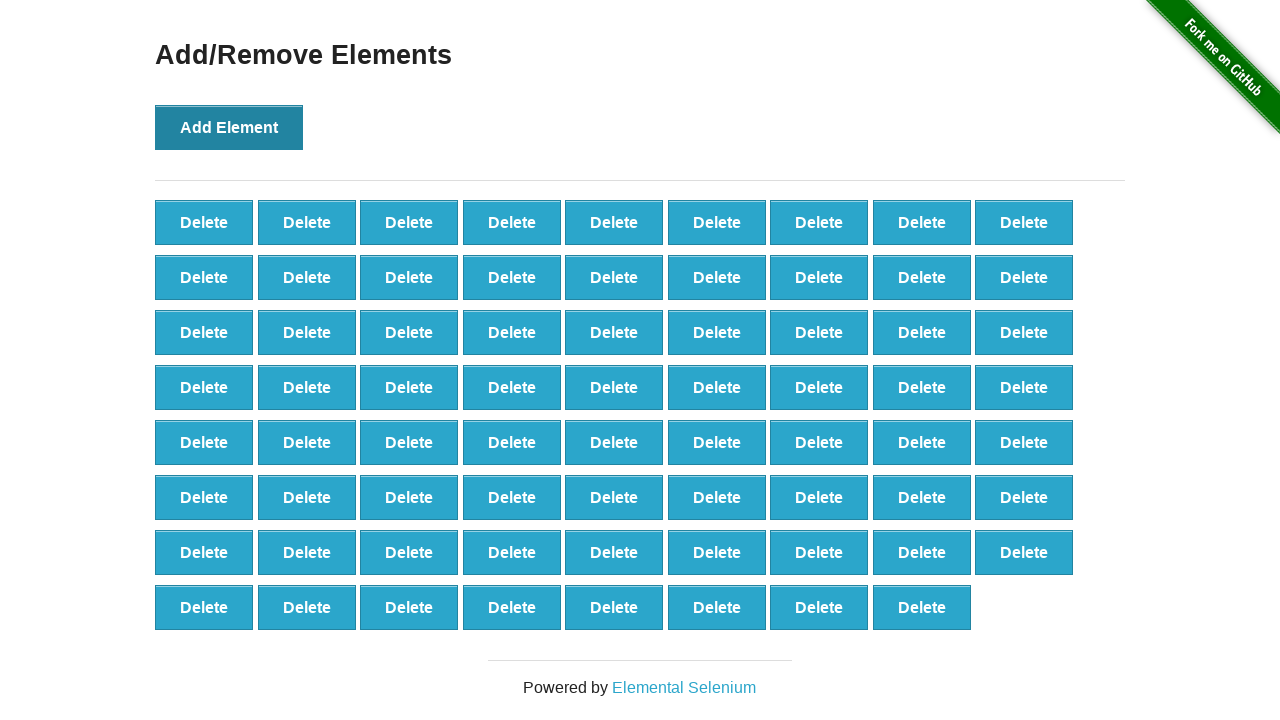

Clicked 'Add Element' button (iteration 72/120) at (229, 127) on button[onclick='addElement()']
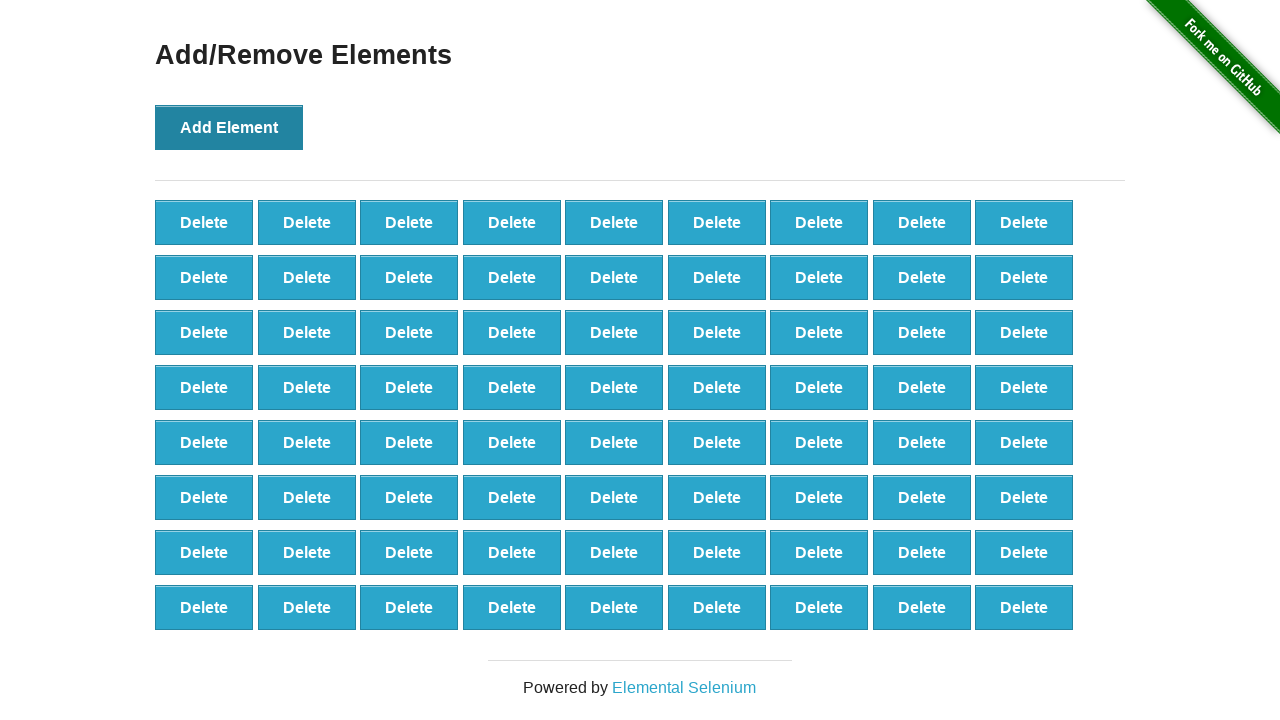

Clicked 'Add Element' button (iteration 73/120) at (229, 127) on button[onclick='addElement()']
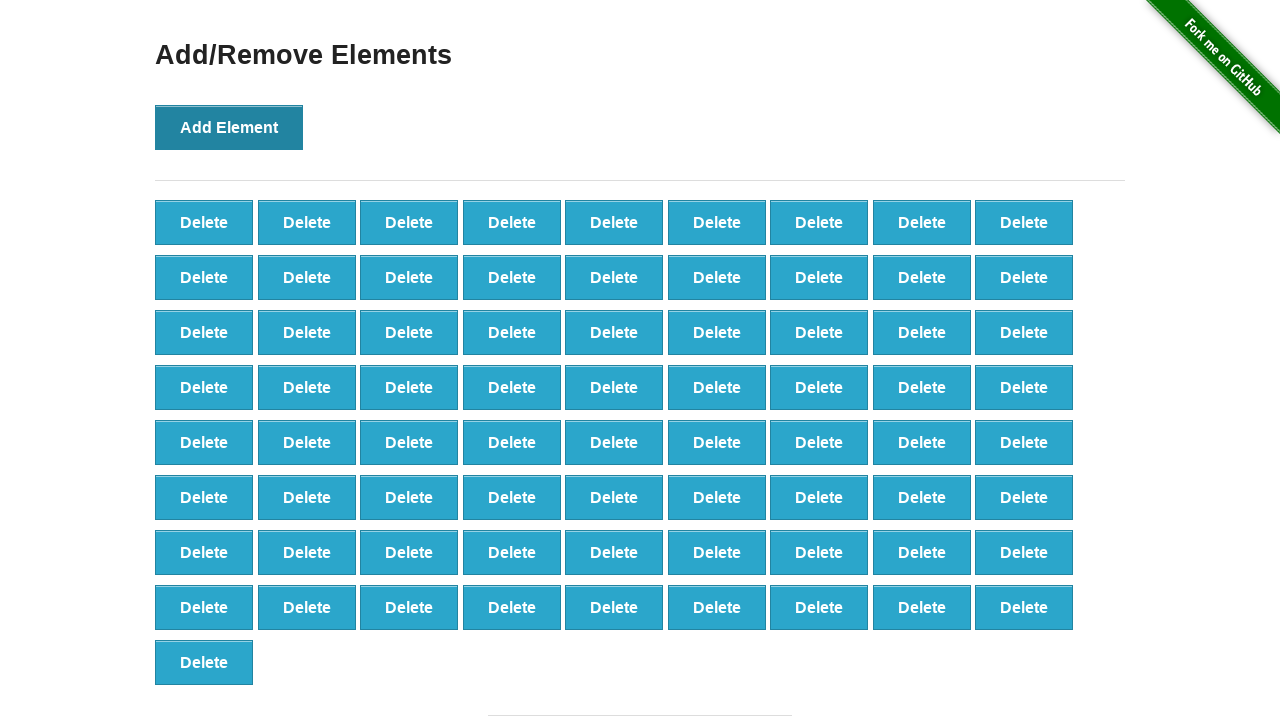

Clicked 'Add Element' button (iteration 74/120) at (229, 127) on button[onclick='addElement()']
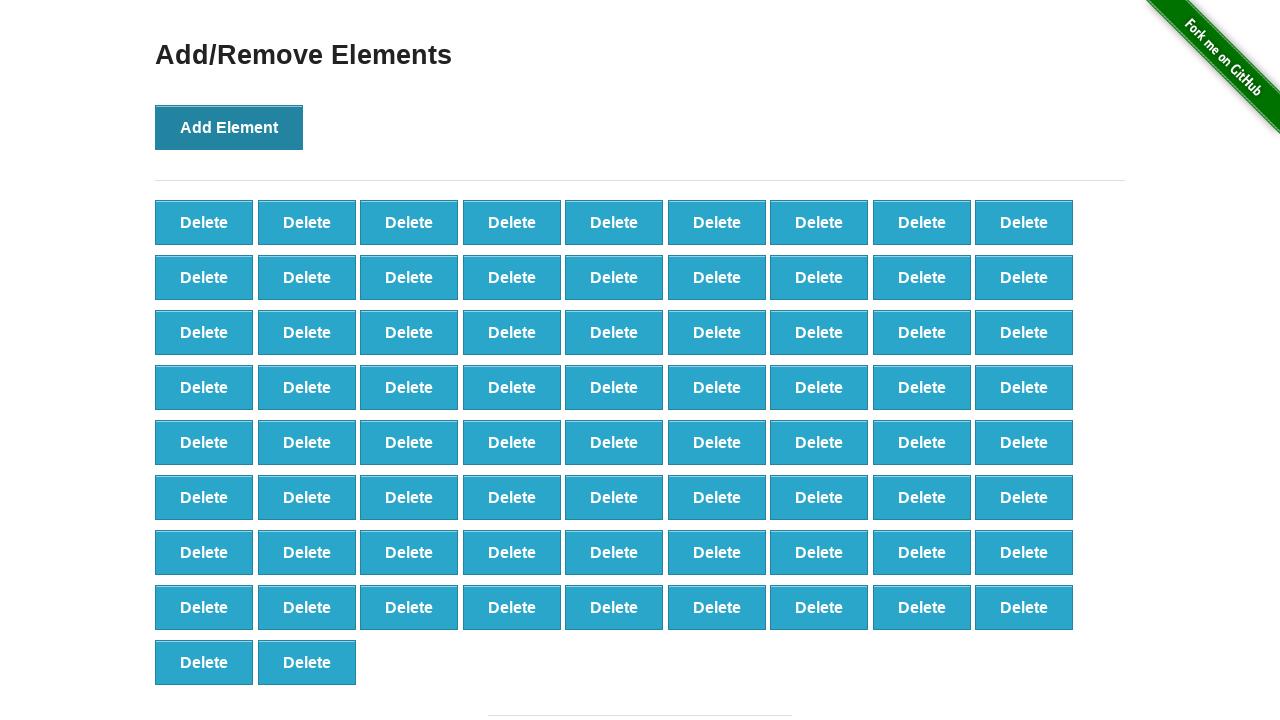

Clicked 'Add Element' button (iteration 75/120) at (229, 127) on button[onclick='addElement()']
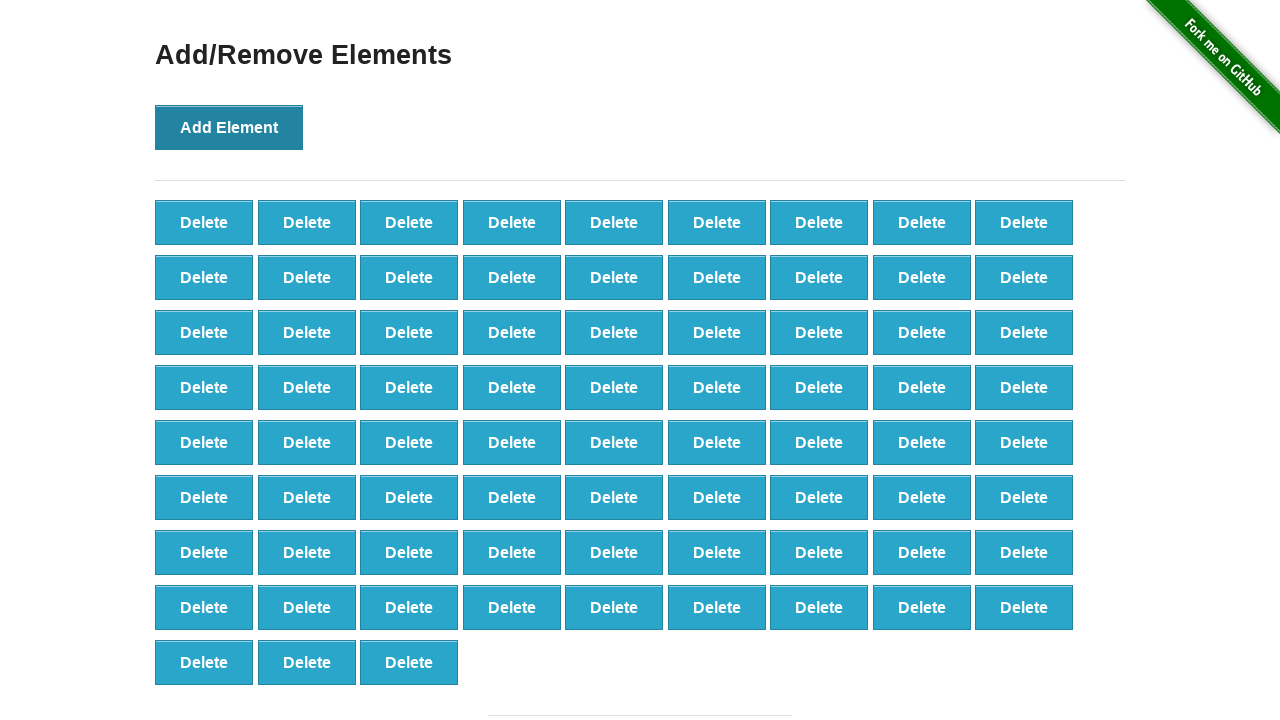

Clicked 'Add Element' button (iteration 76/120) at (229, 127) on button[onclick='addElement()']
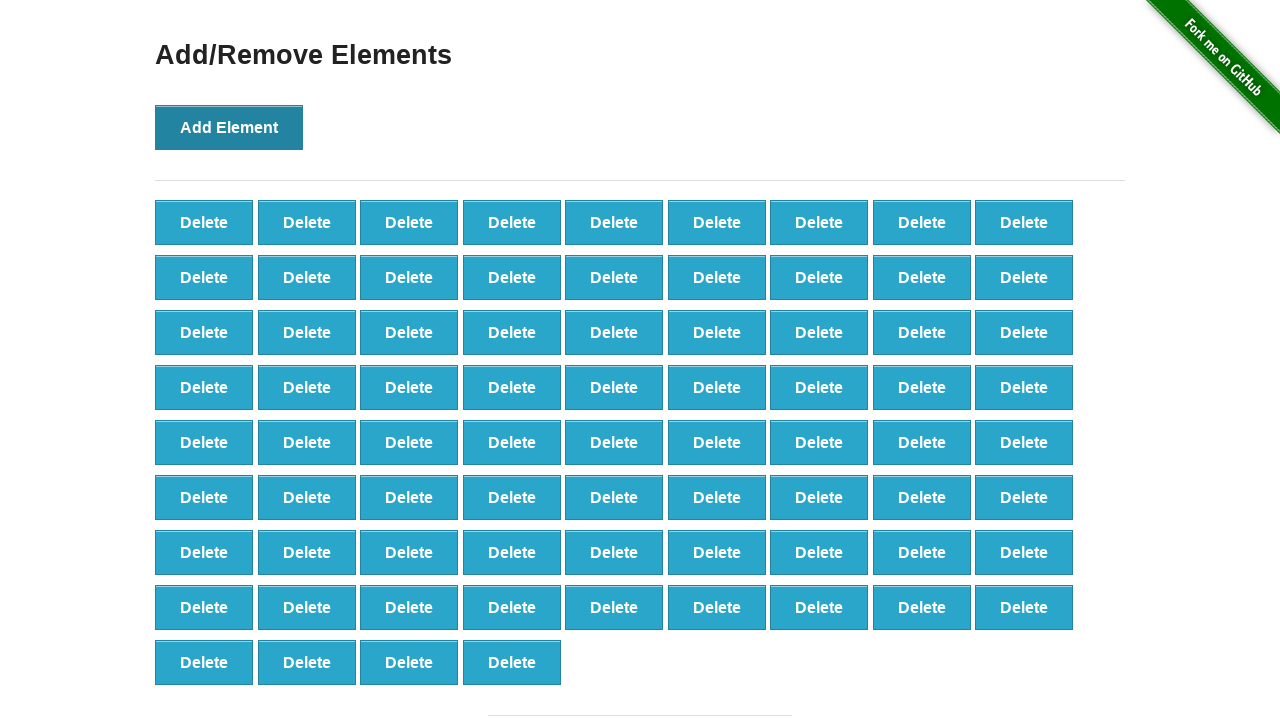

Clicked 'Add Element' button (iteration 77/120) at (229, 127) on button[onclick='addElement()']
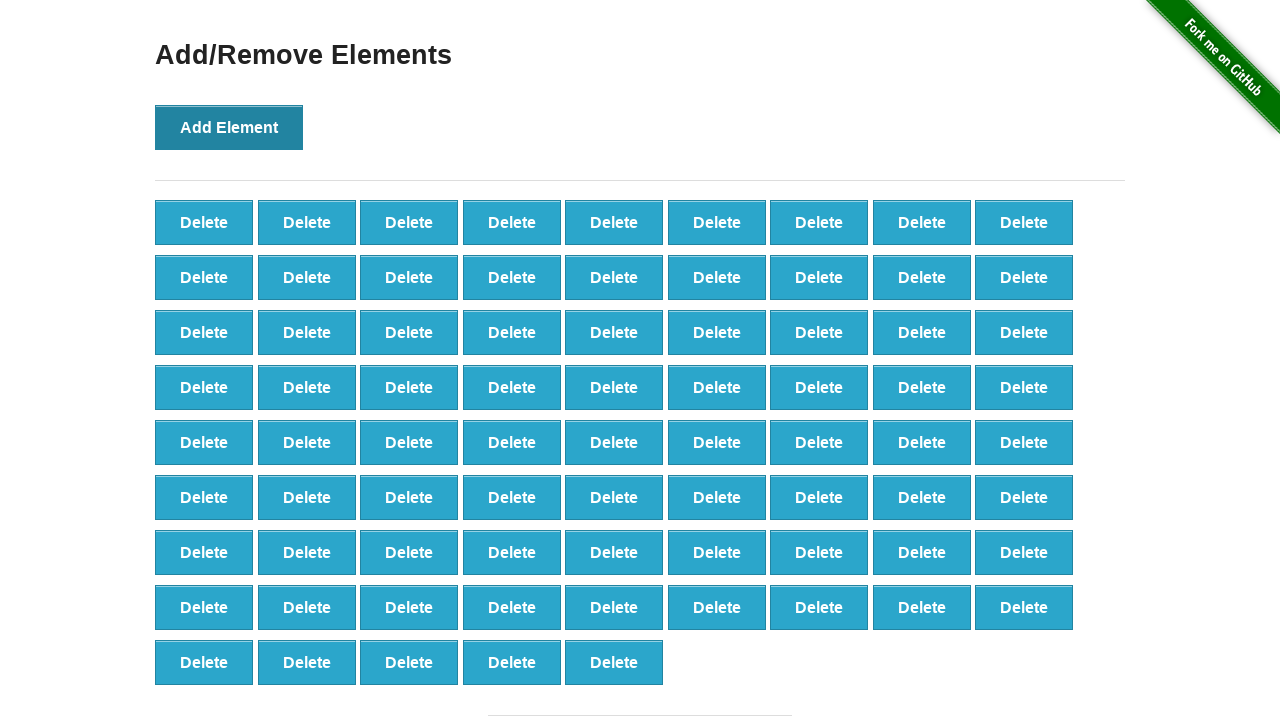

Clicked 'Add Element' button (iteration 78/120) at (229, 127) on button[onclick='addElement()']
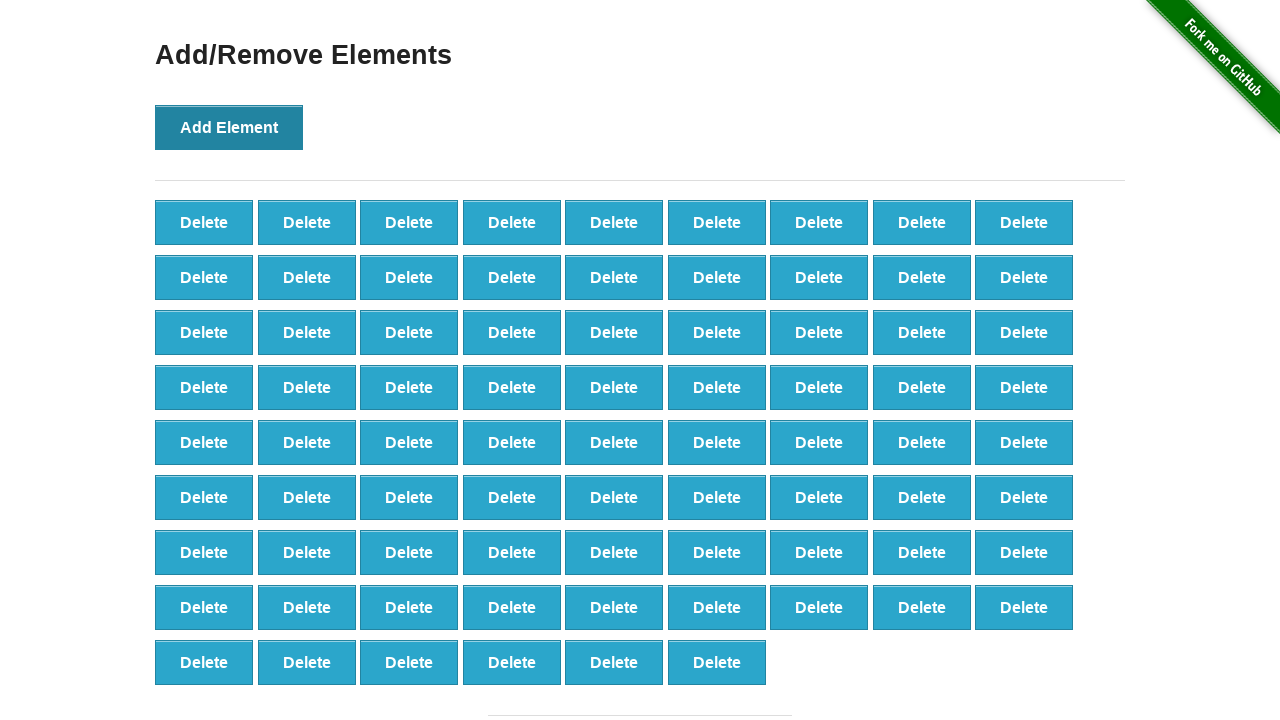

Clicked 'Add Element' button (iteration 79/120) at (229, 127) on button[onclick='addElement()']
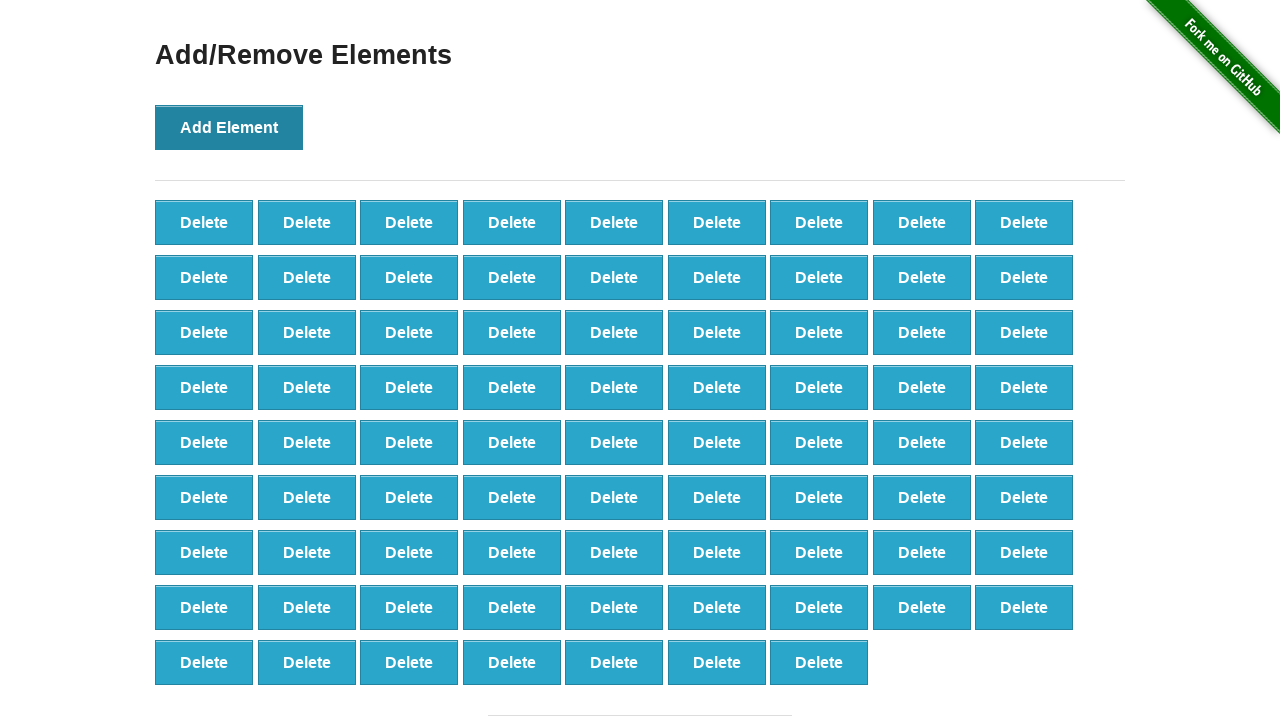

Clicked 'Add Element' button (iteration 80/120) at (229, 127) on button[onclick='addElement()']
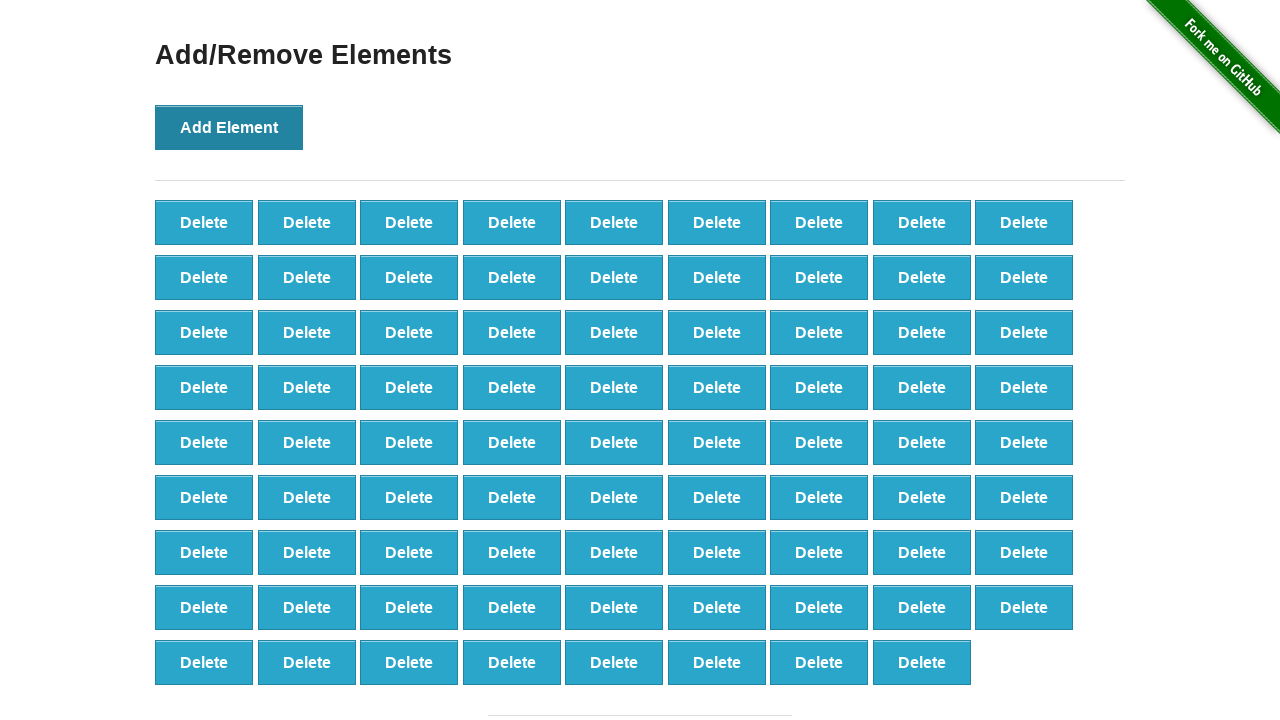

Clicked 'Add Element' button (iteration 81/120) at (229, 127) on button[onclick='addElement()']
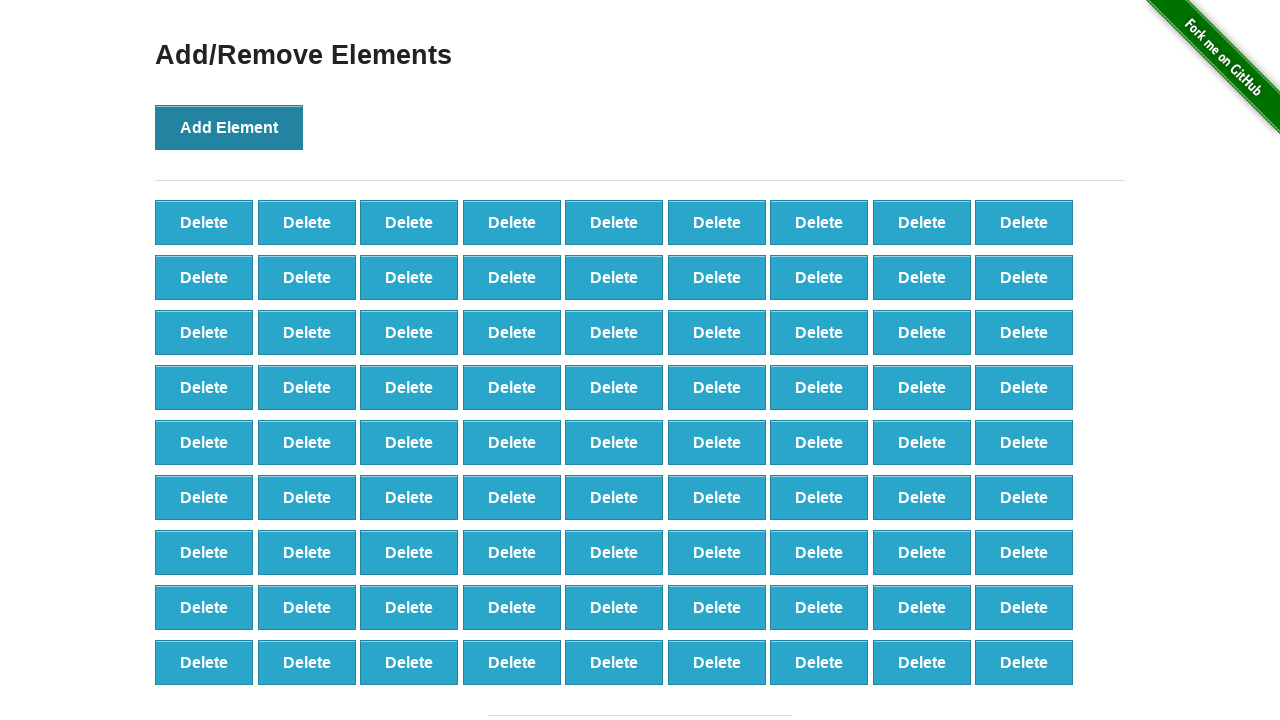

Clicked 'Add Element' button (iteration 82/120) at (229, 127) on button[onclick='addElement()']
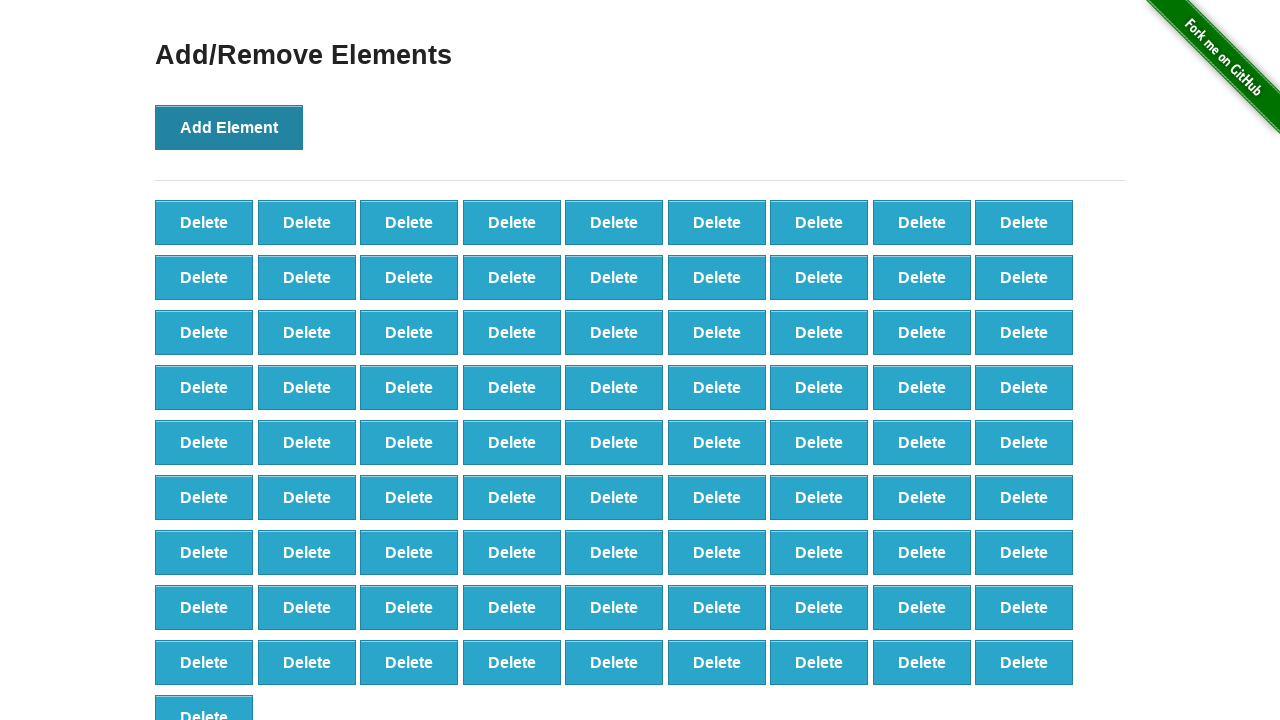

Clicked 'Add Element' button (iteration 83/120) at (229, 127) on button[onclick='addElement()']
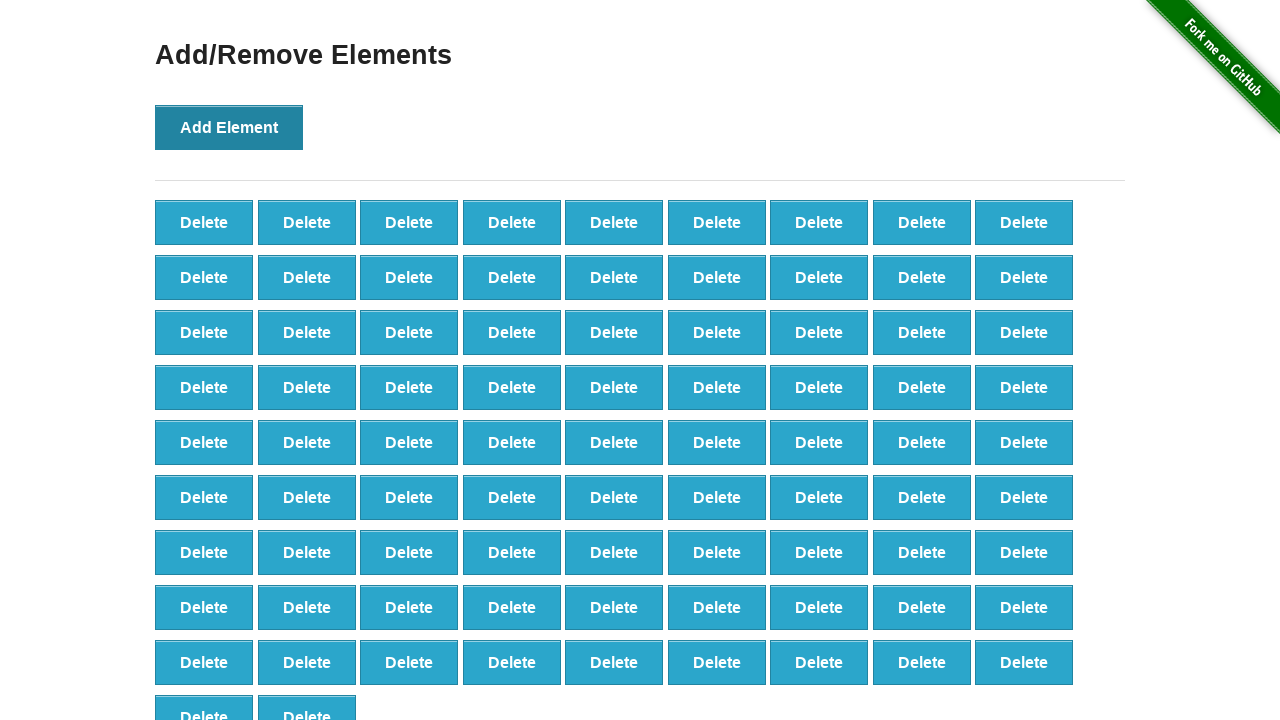

Clicked 'Add Element' button (iteration 84/120) at (229, 127) on button[onclick='addElement()']
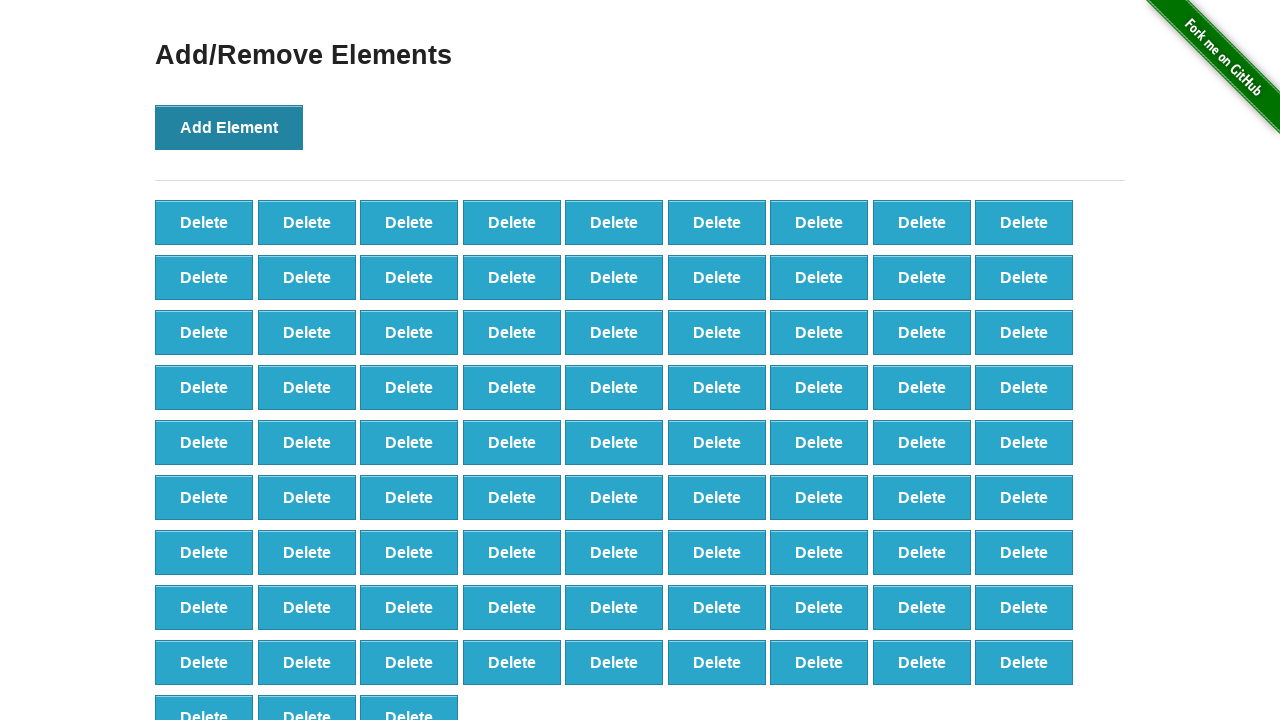

Clicked 'Add Element' button (iteration 85/120) at (229, 127) on button[onclick='addElement()']
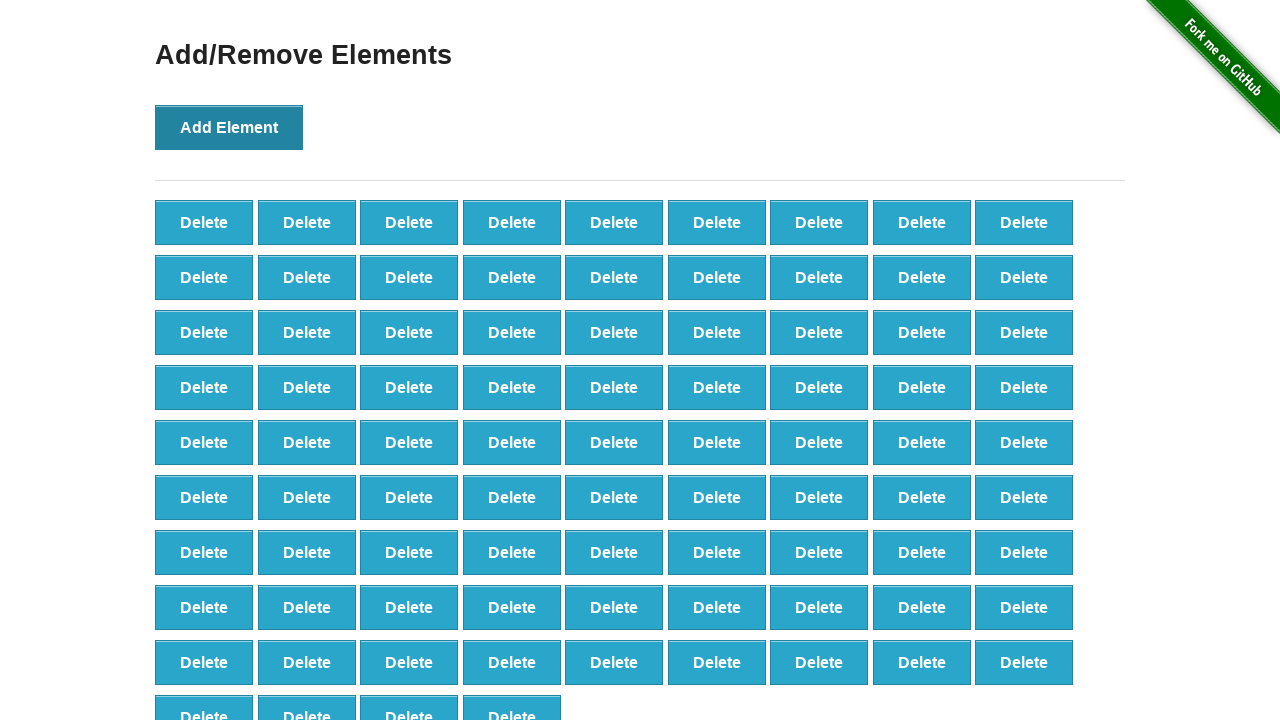

Clicked 'Add Element' button (iteration 86/120) at (229, 127) on button[onclick='addElement()']
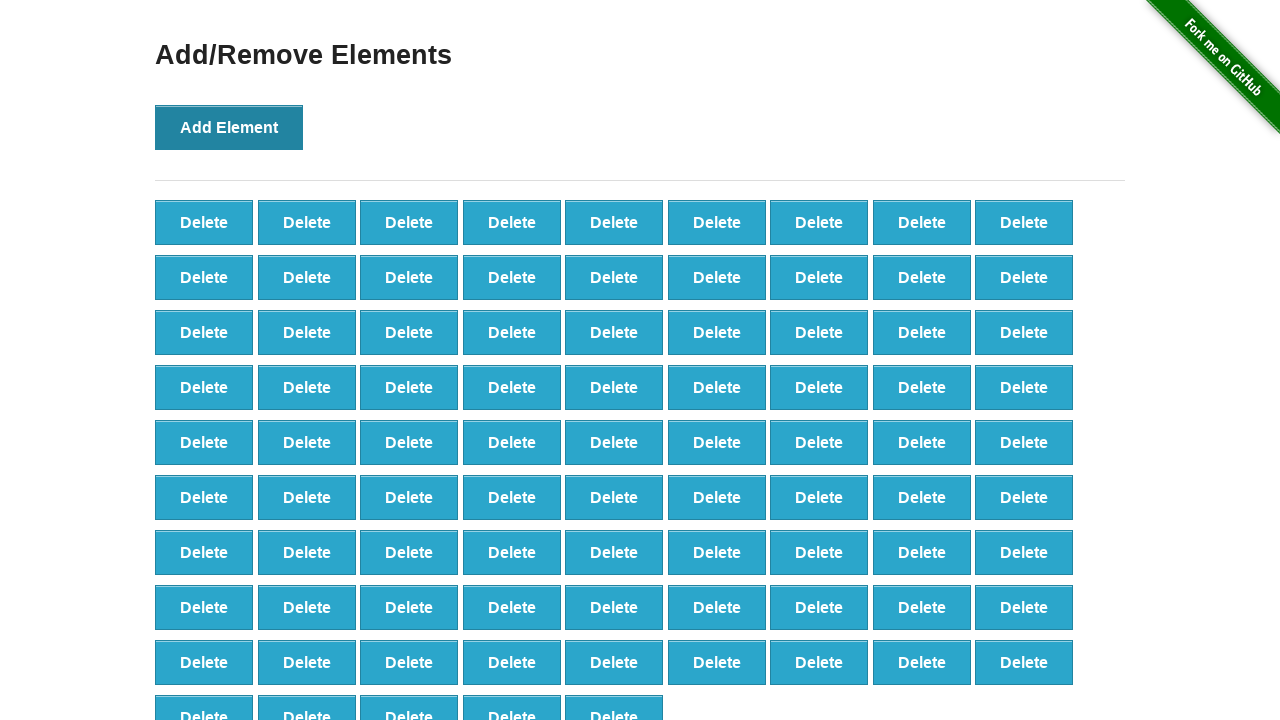

Clicked 'Add Element' button (iteration 87/120) at (229, 127) on button[onclick='addElement()']
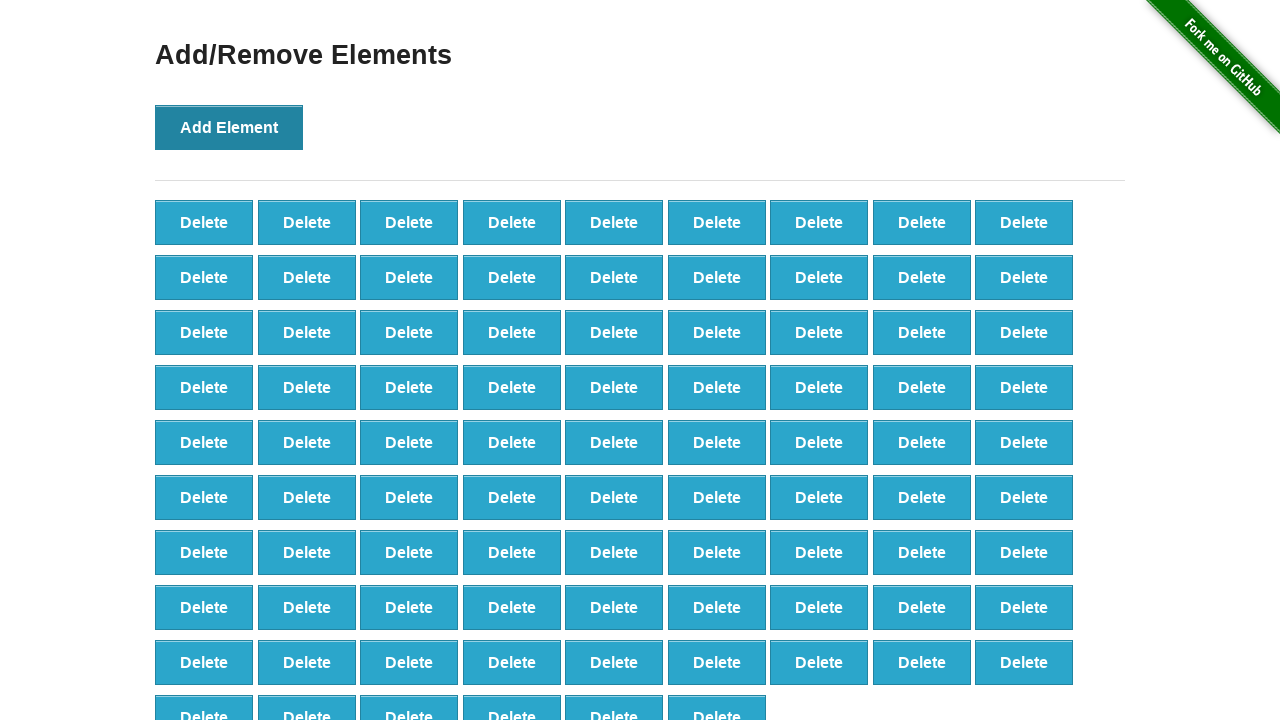

Clicked 'Add Element' button (iteration 88/120) at (229, 127) on button[onclick='addElement()']
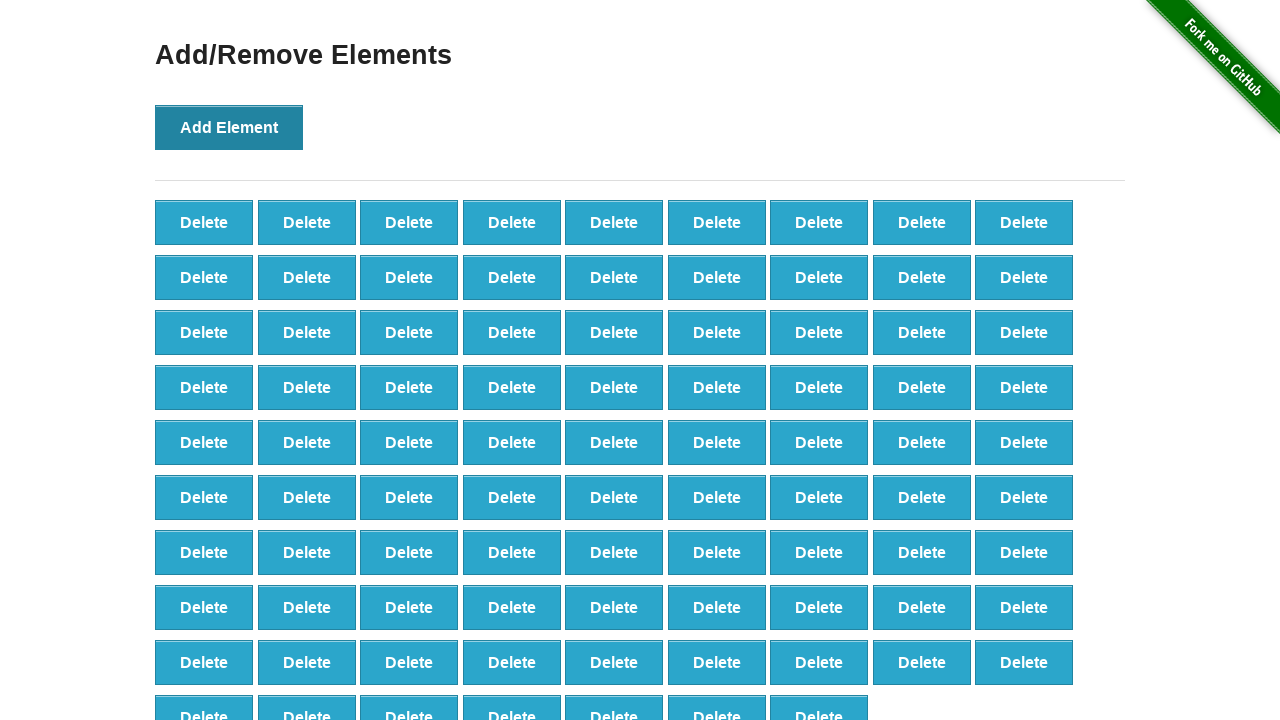

Clicked 'Add Element' button (iteration 89/120) at (229, 127) on button[onclick='addElement()']
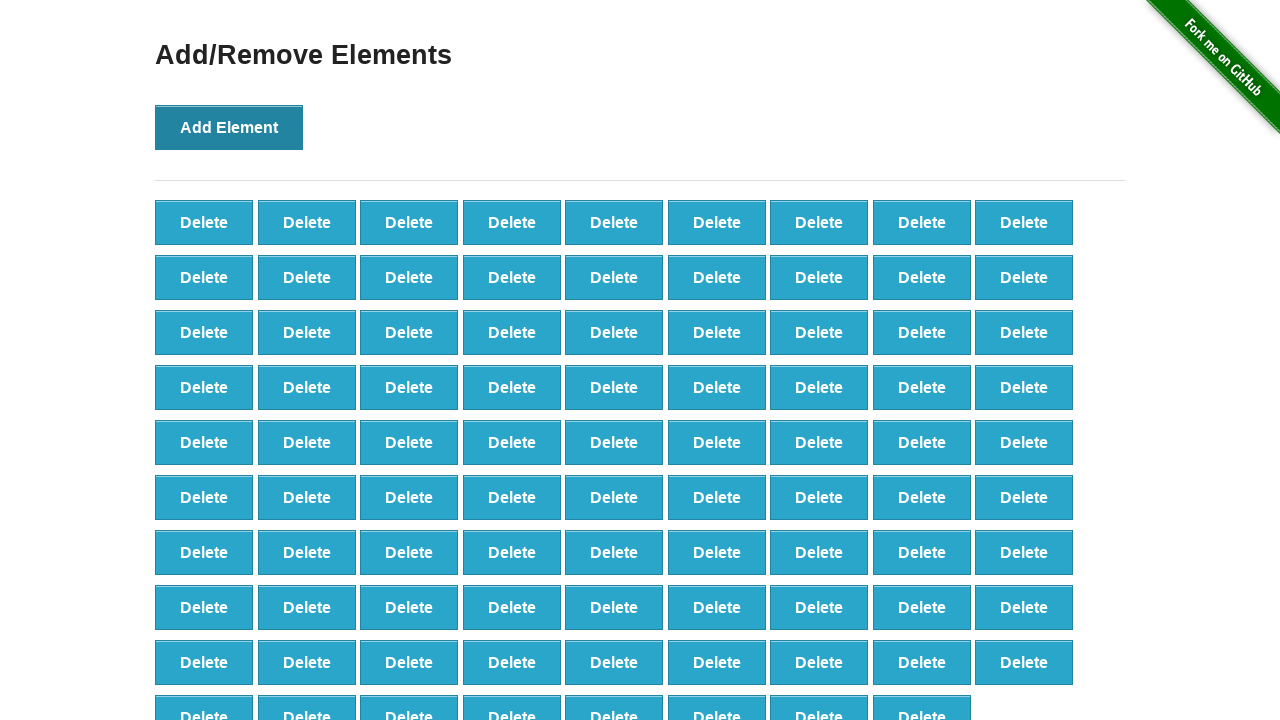

Clicked 'Add Element' button (iteration 90/120) at (229, 127) on button[onclick='addElement()']
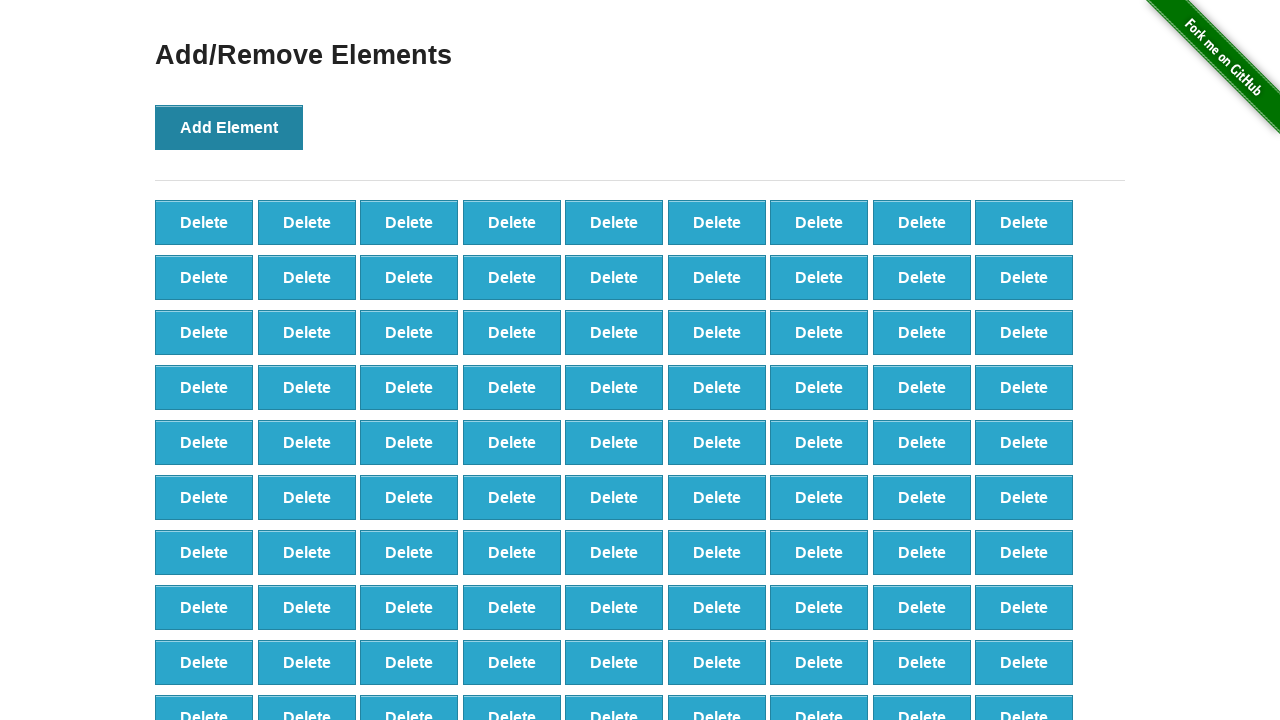

Clicked 'Add Element' button (iteration 91/120) at (229, 127) on button[onclick='addElement()']
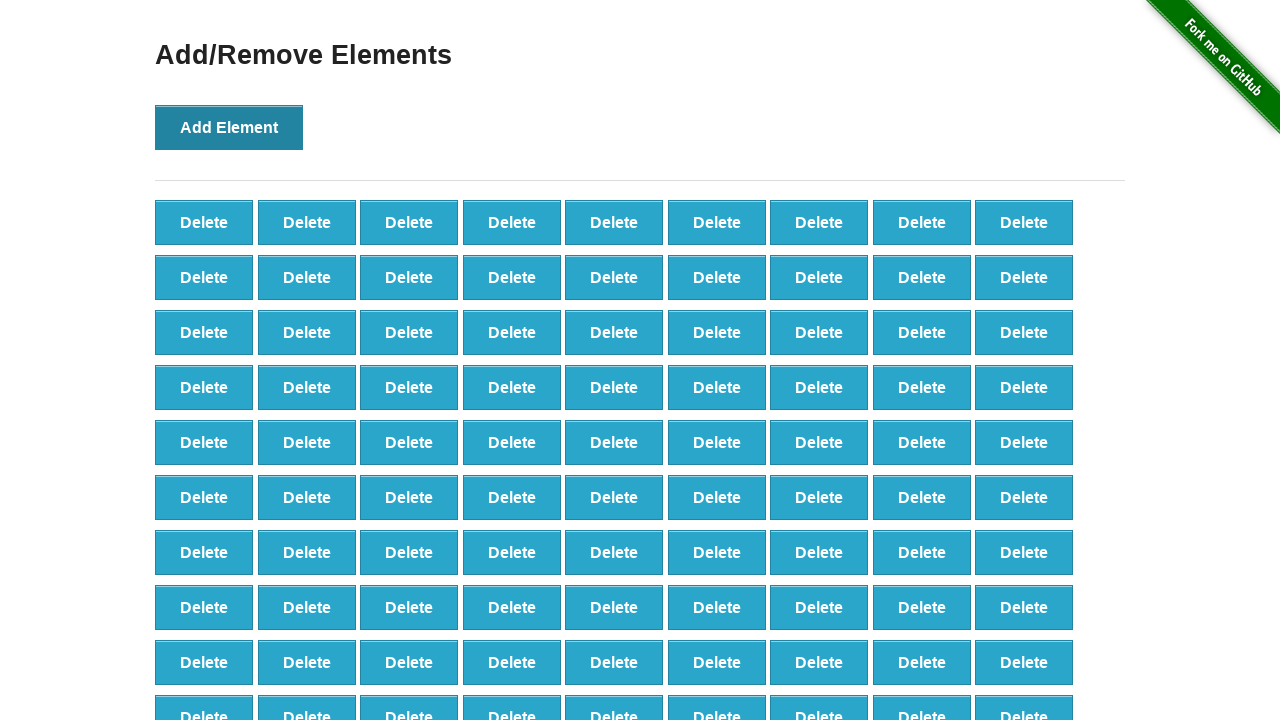

Clicked 'Add Element' button (iteration 92/120) at (229, 127) on button[onclick='addElement()']
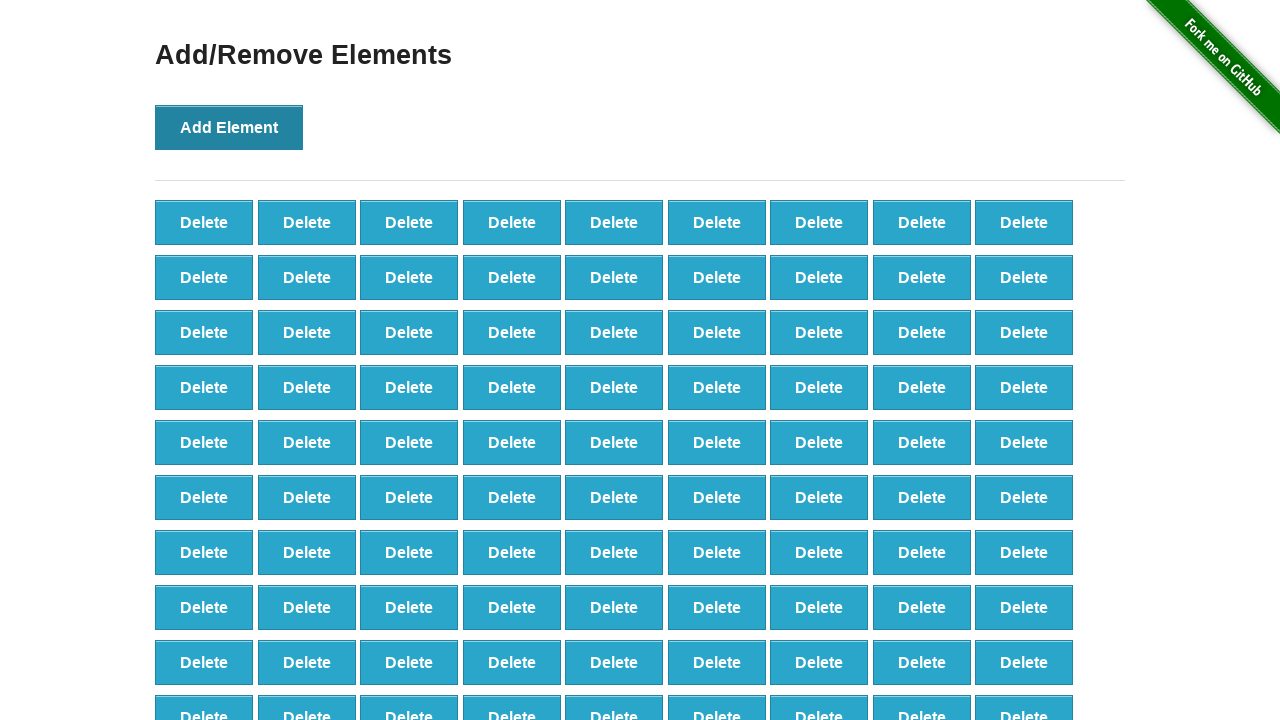

Clicked 'Add Element' button (iteration 93/120) at (229, 127) on button[onclick='addElement()']
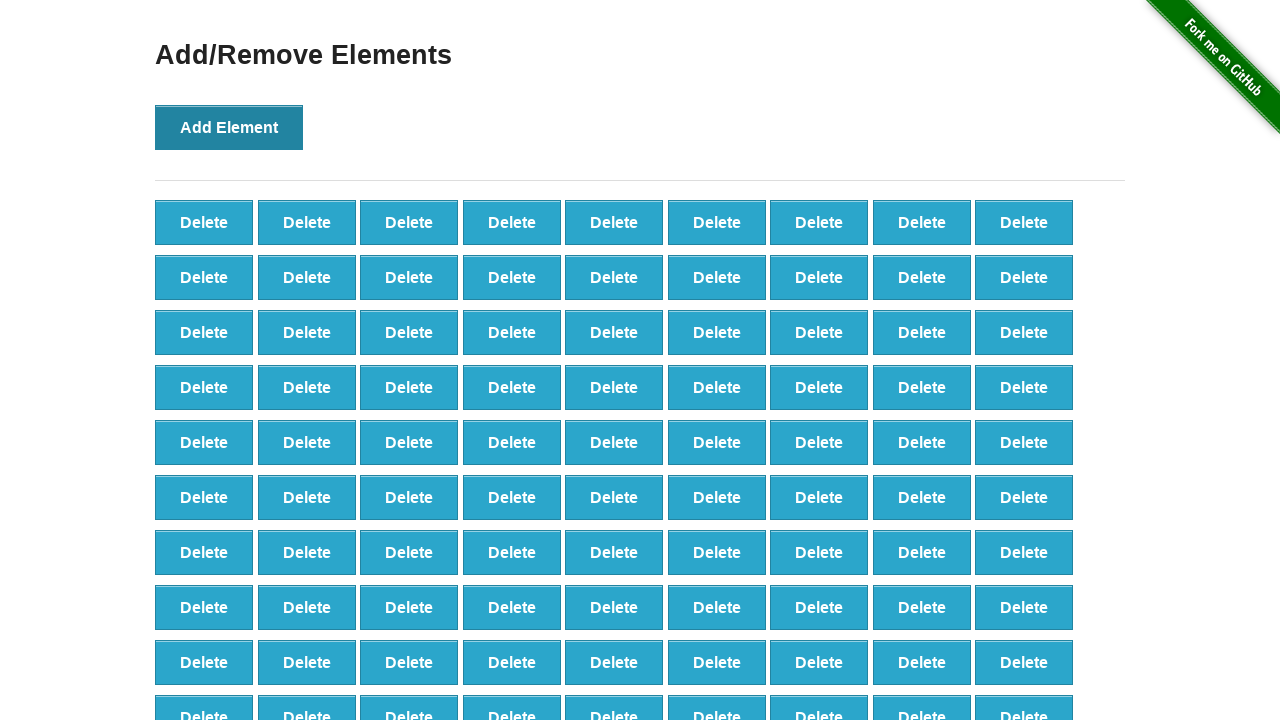

Clicked 'Add Element' button (iteration 94/120) at (229, 127) on button[onclick='addElement()']
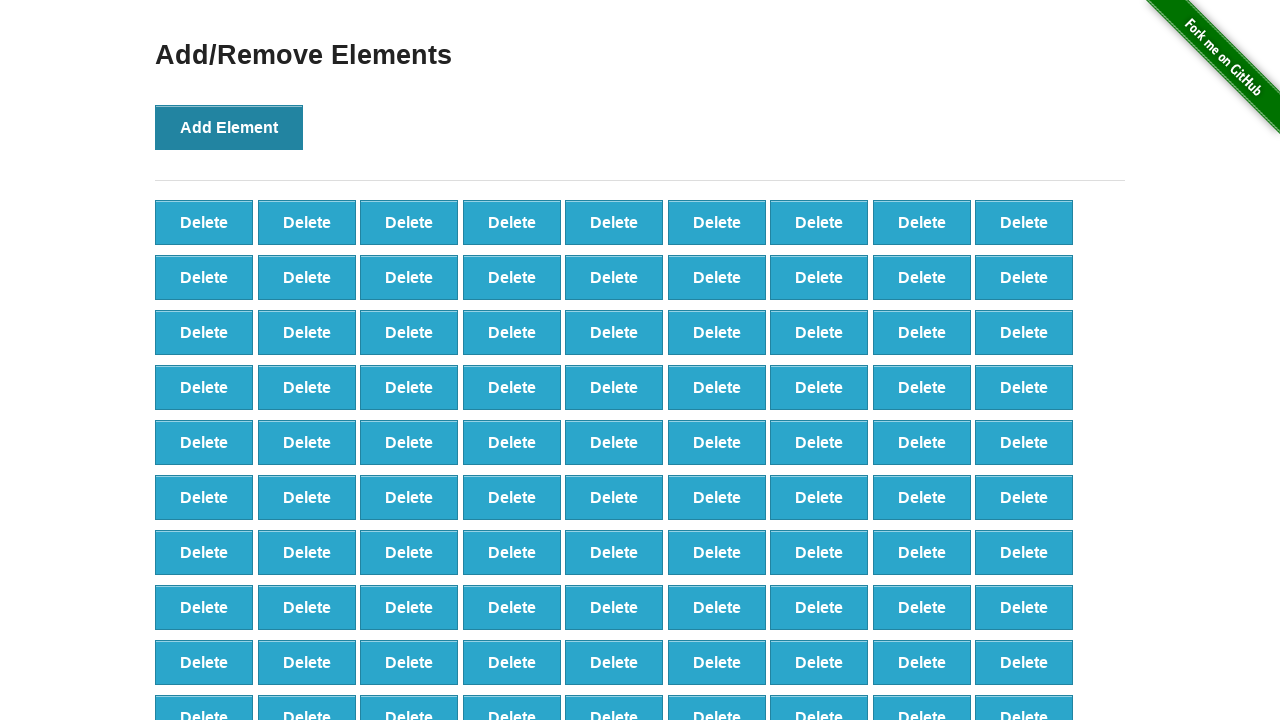

Clicked 'Add Element' button (iteration 95/120) at (229, 127) on button[onclick='addElement()']
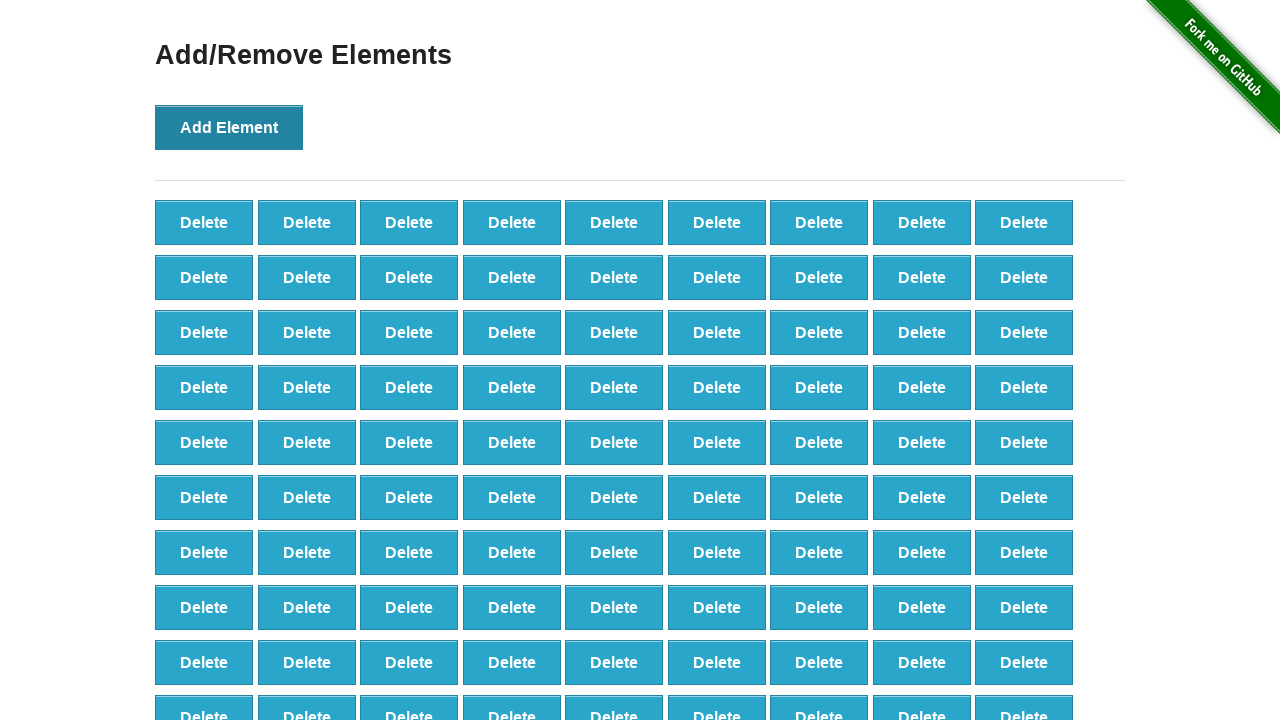

Clicked 'Add Element' button (iteration 96/120) at (229, 127) on button[onclick='addElement()']
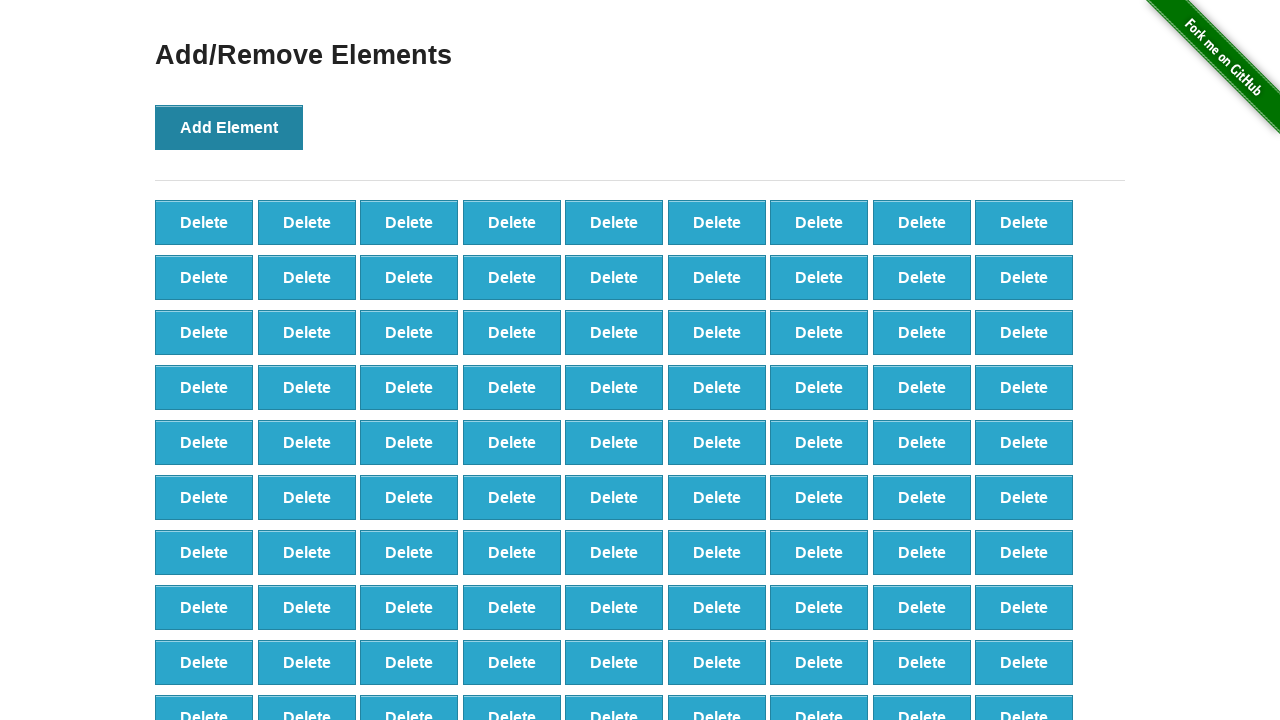

Clicked 'Add Element' button (iteration 97/120) at (229, 127) on button[onclick='addElement()']
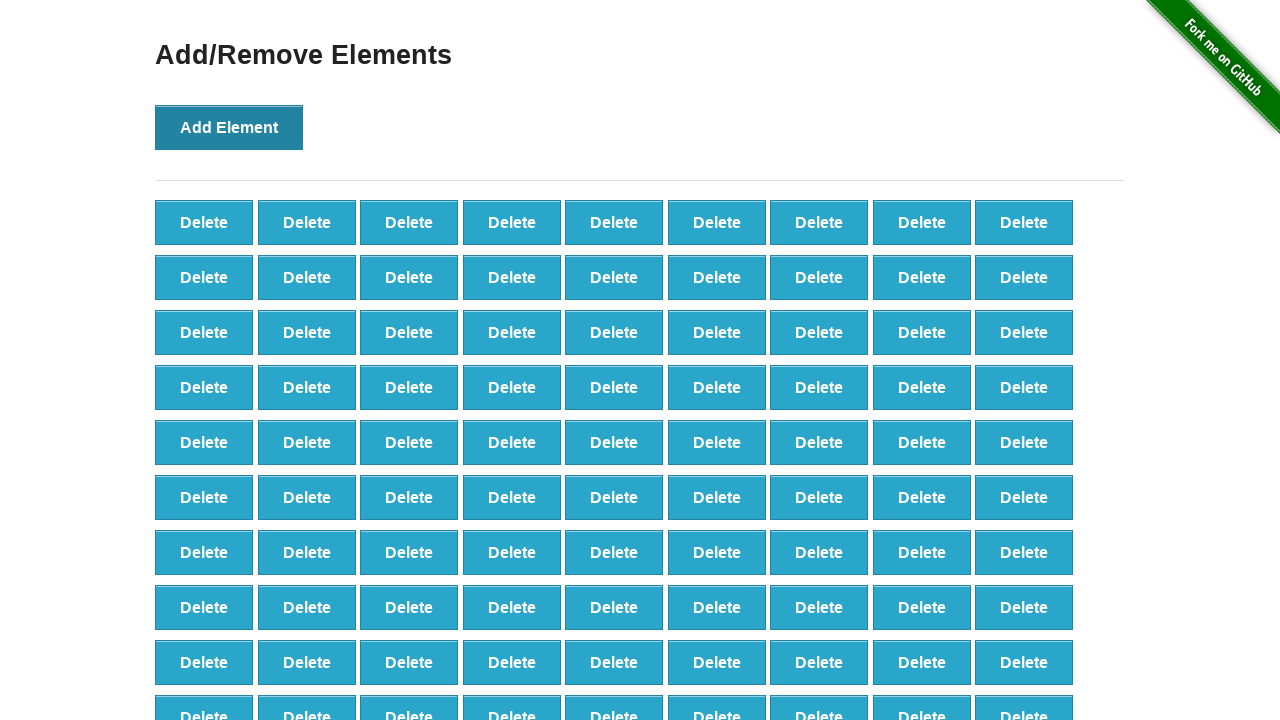

Clicked 'Add Element' button (iteration 98/120) at (229, 127) on button[onclick='addElement()']
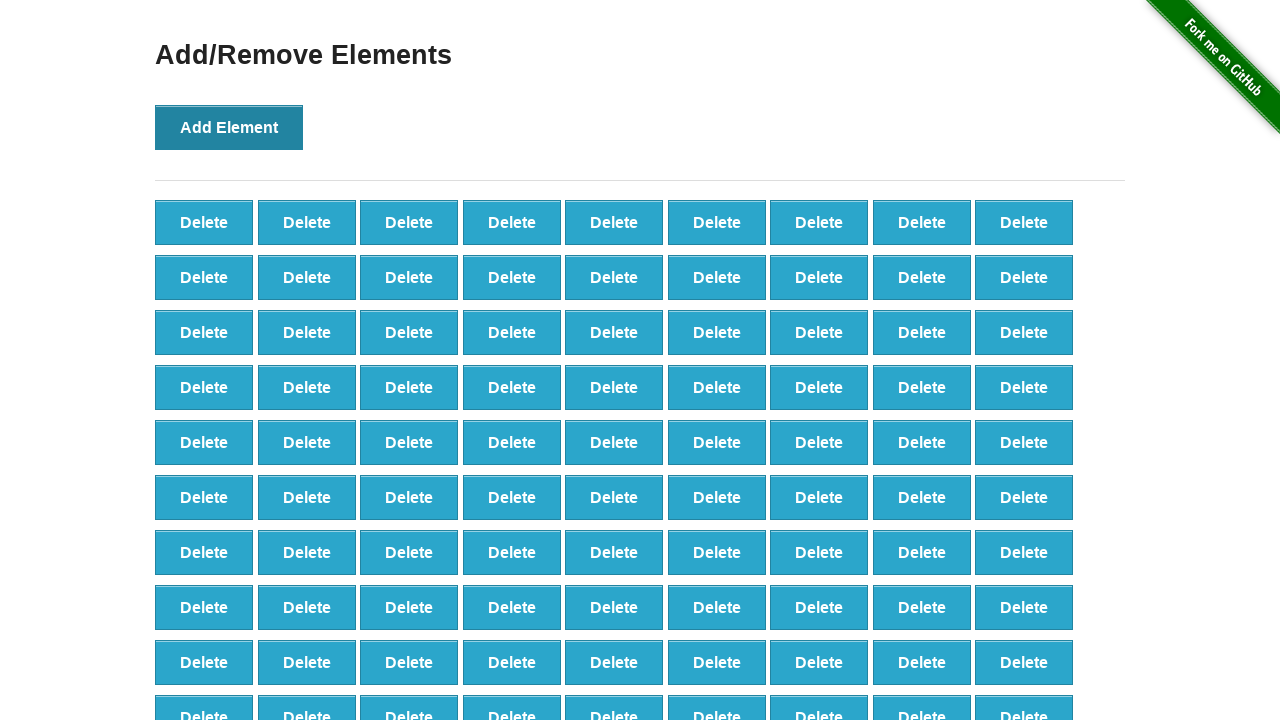

Clicked 'Add Element' button (iteration 99/120) at (229, 127) on button[onclick='addElement()']
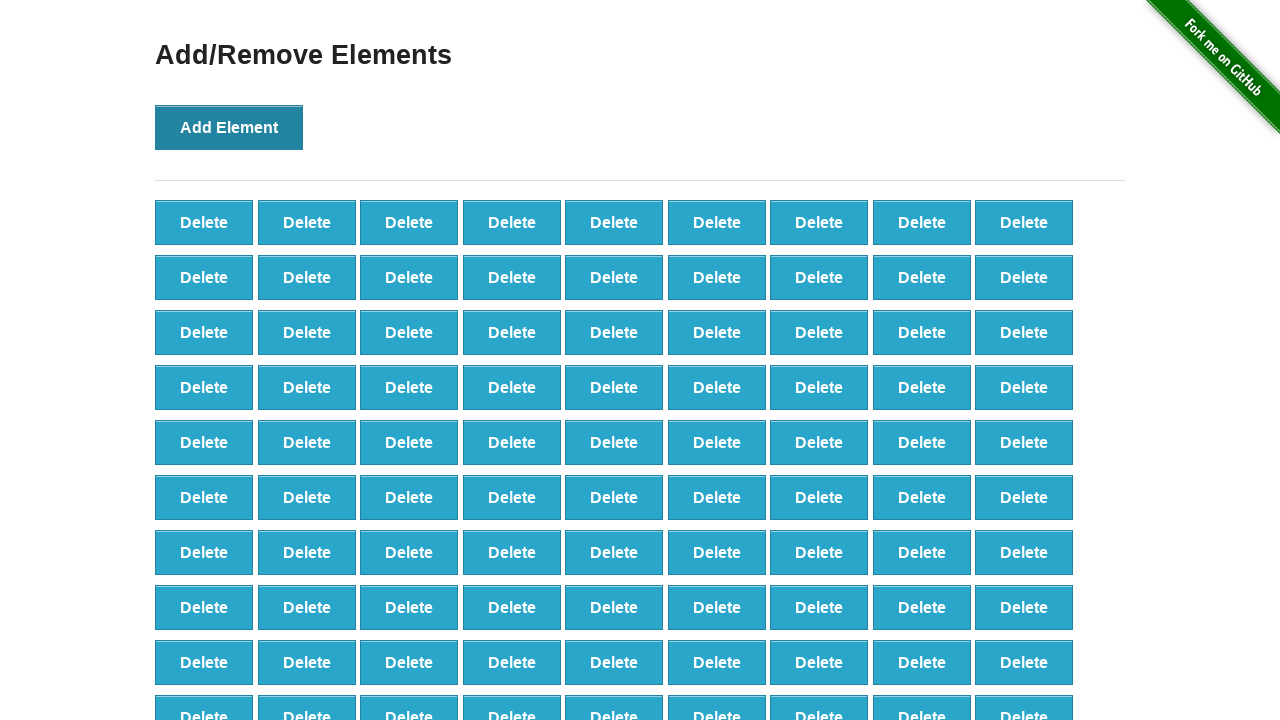

Clicked 'Add Element' button (iteration 100/120) at (229, 127) on button[onclick='addElement()']
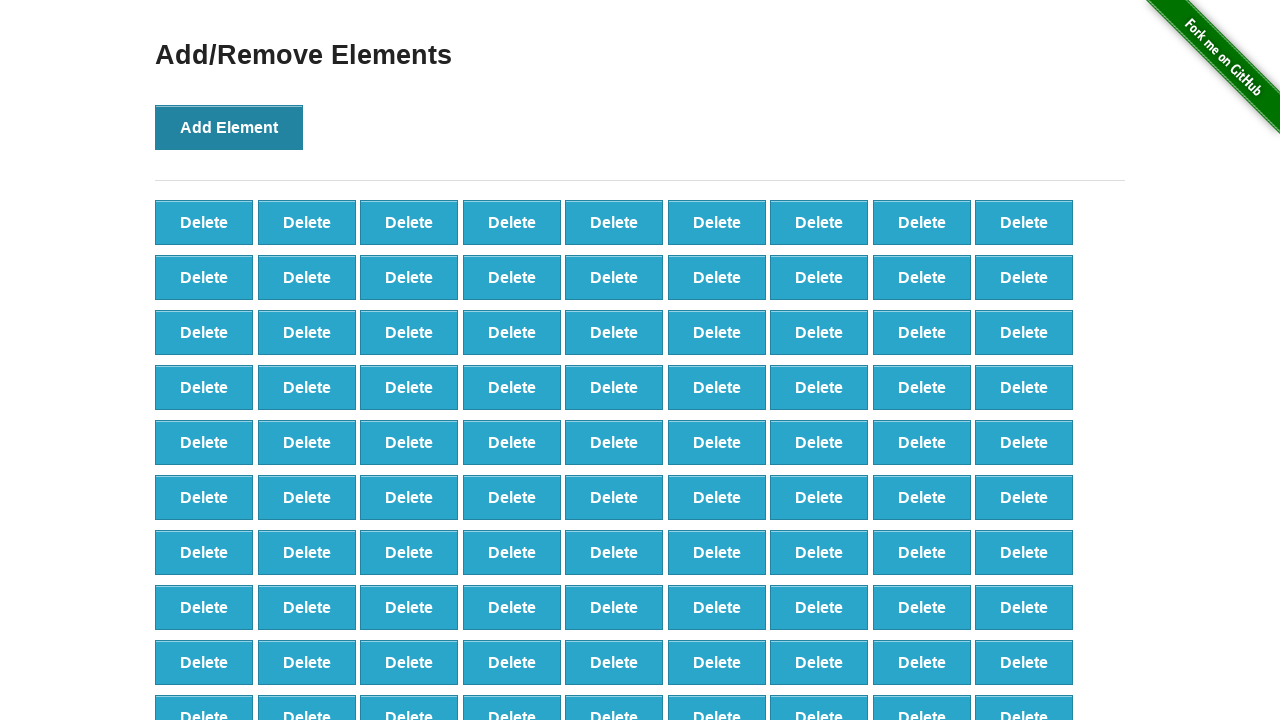

Clicked 'Add Element' button (iteration 101/120) at (229, 127) on button[onclick='addElement()']
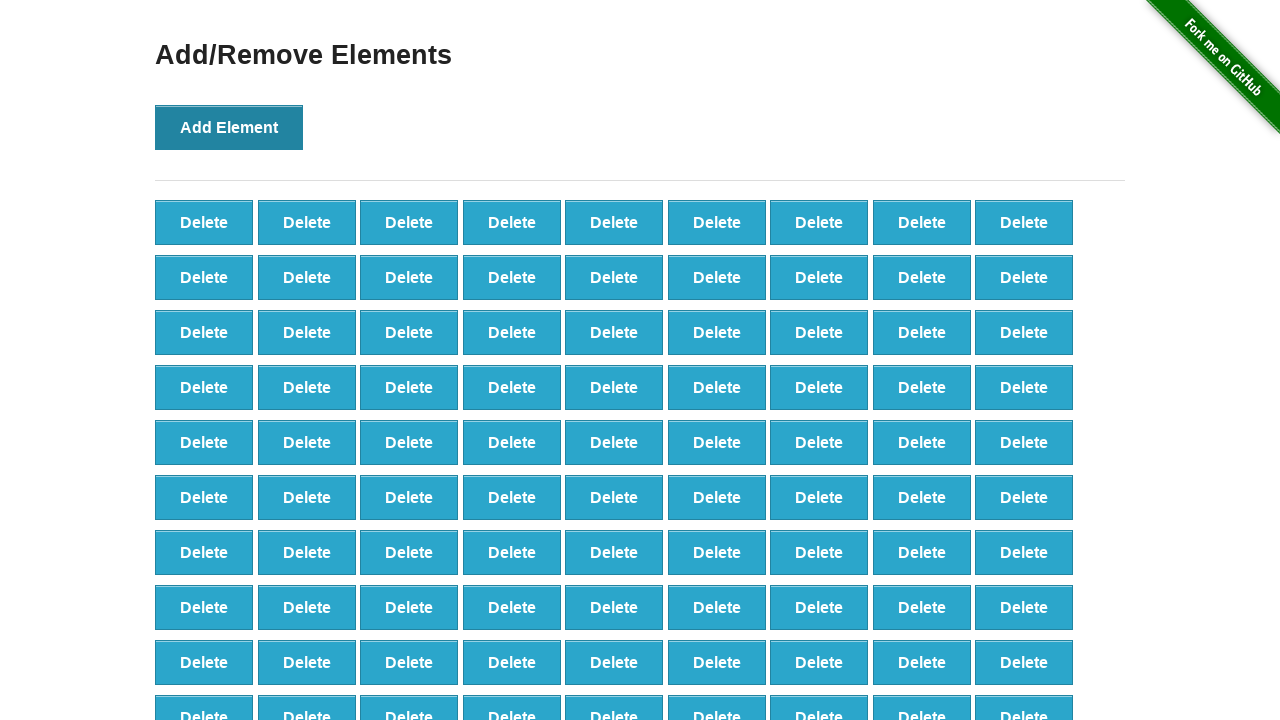

Clicked 'Add Element' button (iteration 102/120) at (229, 127) on button[onclick='addElement()']
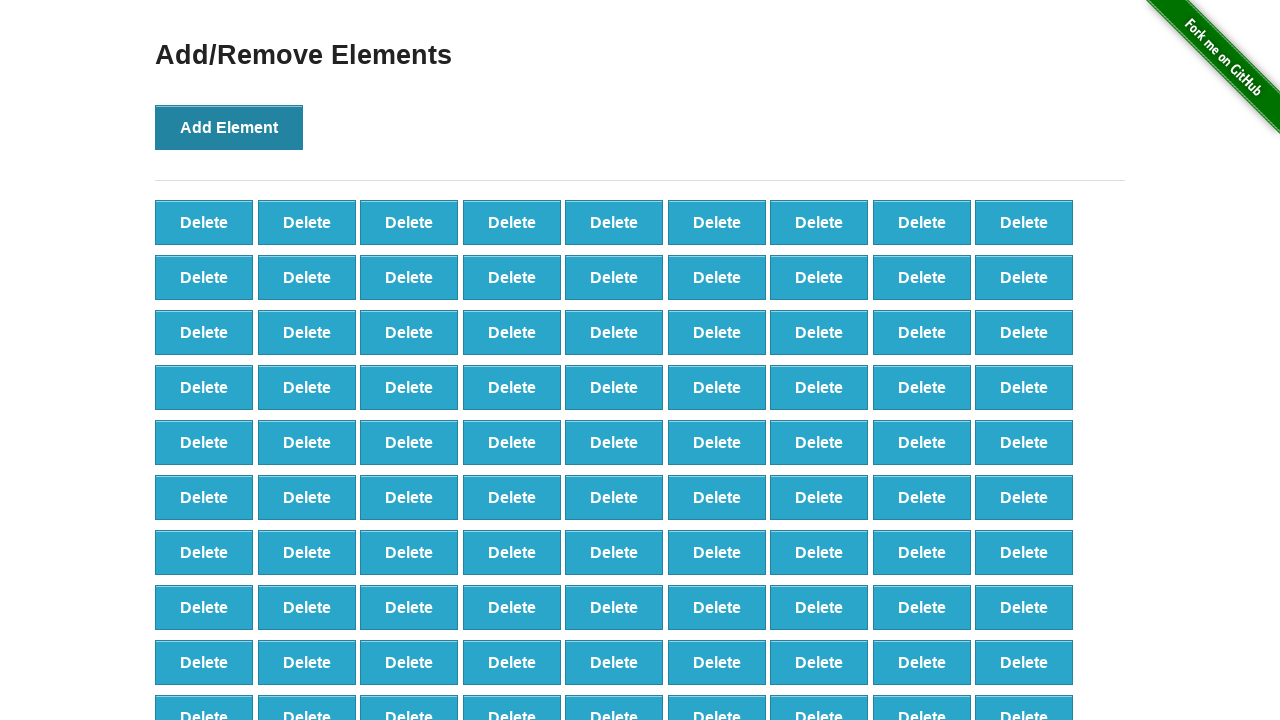

Clicked 'Add Element' button (iteration 103/120) at (229, 127) on button[onclick='addElement()']
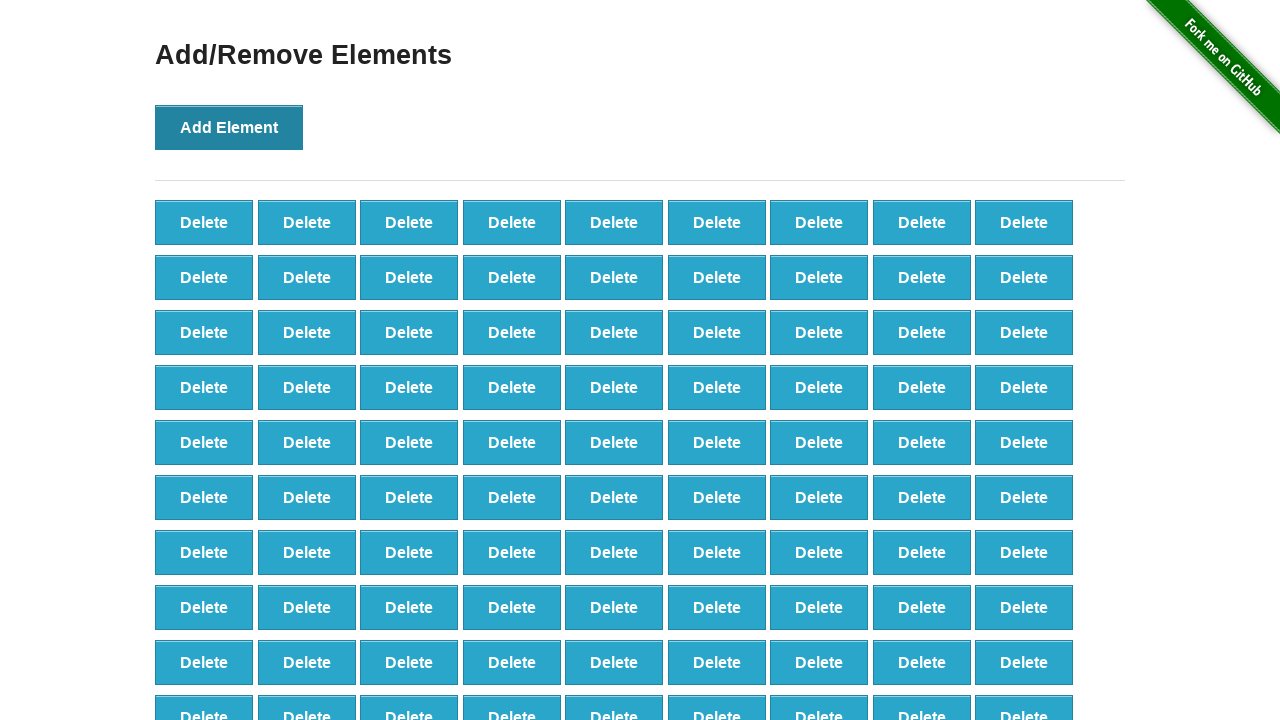

Clicked 'Add Element' button (iteration 104/120) at (229, 127) on button[onclick='addElement()']
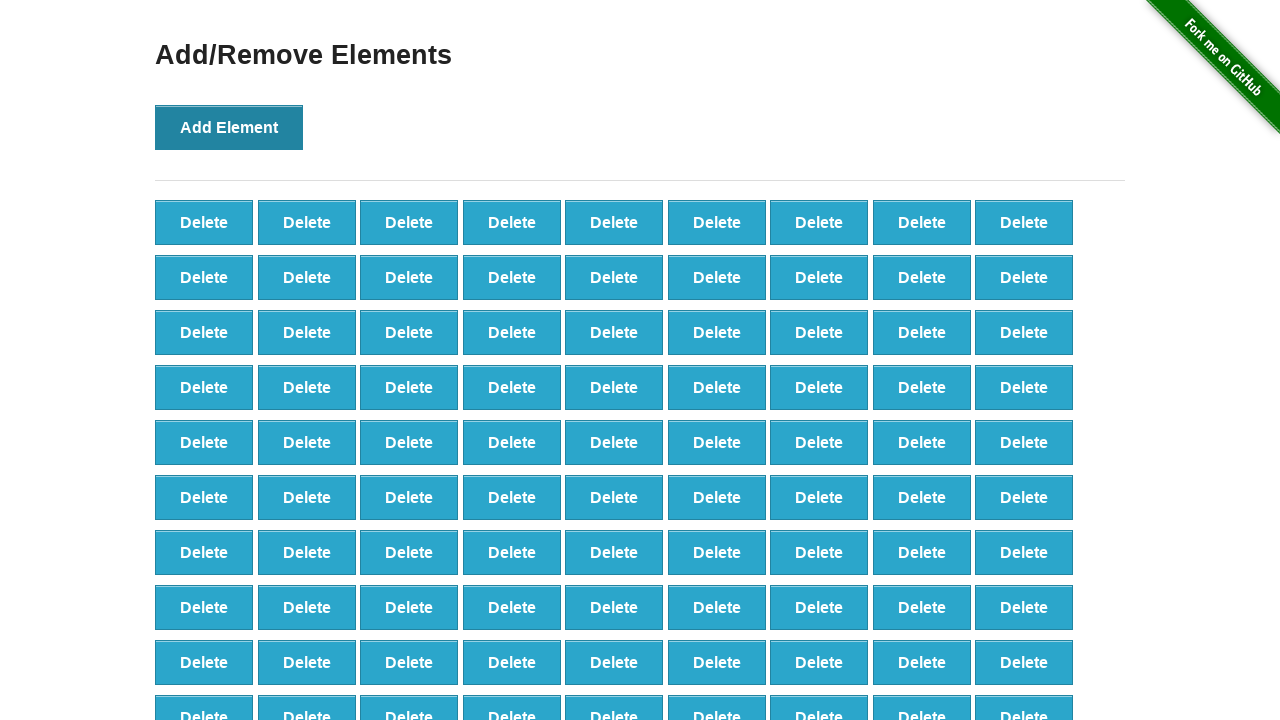

Clicked 'Add Element' button (iteration 105/120) at (229, 127) on button[onclick='addElement()']
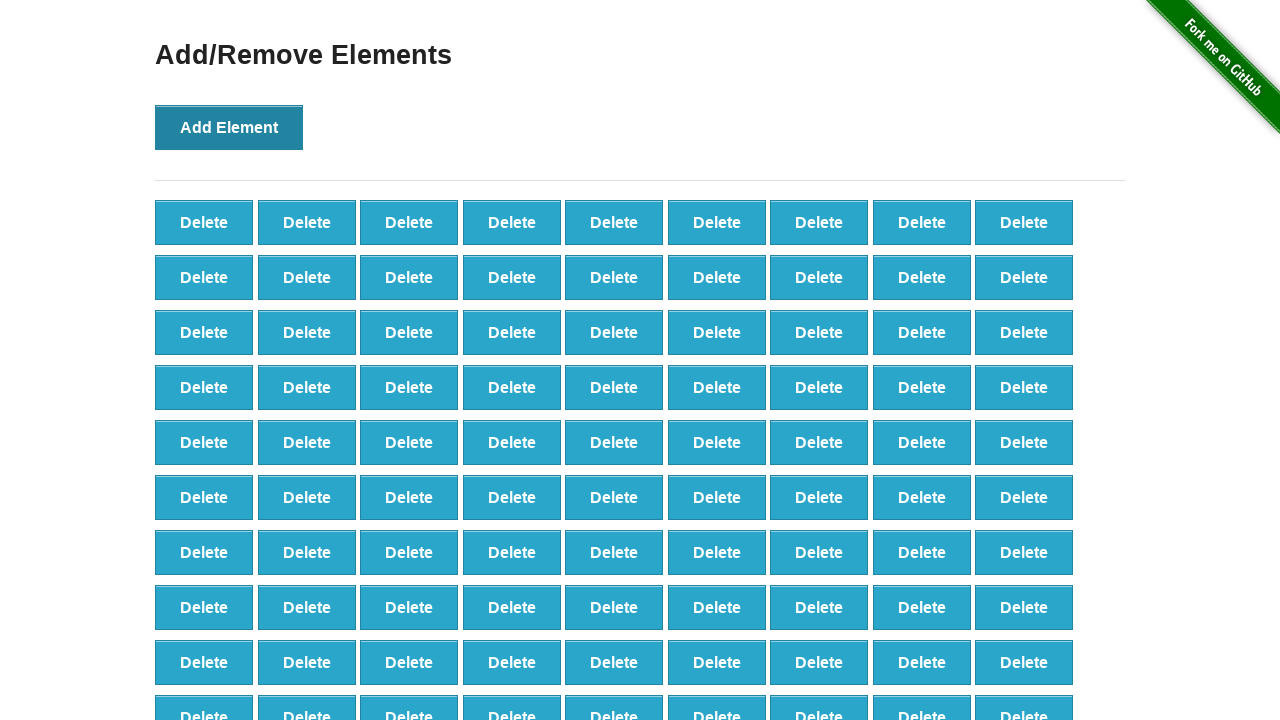

Clicked 'Add Element' button (iteration 106/120) at (229, 127) on button[onclick='addElement()']
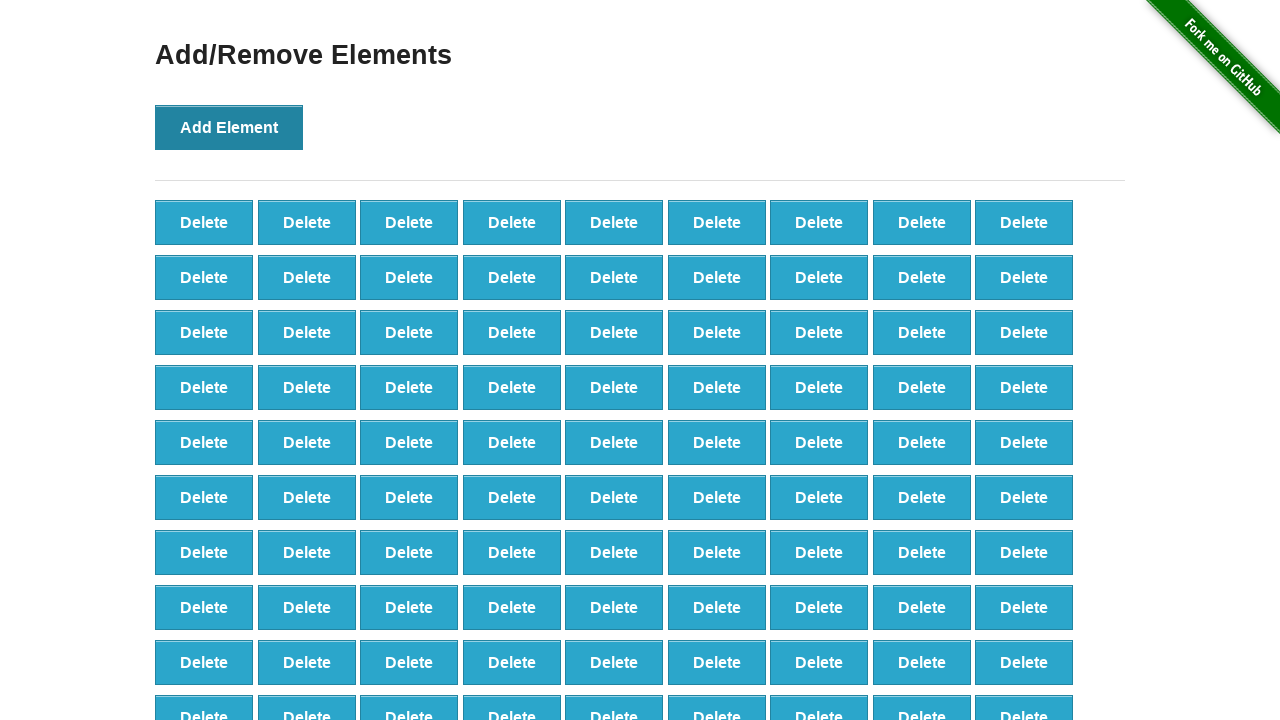

Clicked 'Add Element' button (iteration 107/120) at (229, 127) on button[onclick='addElement()']
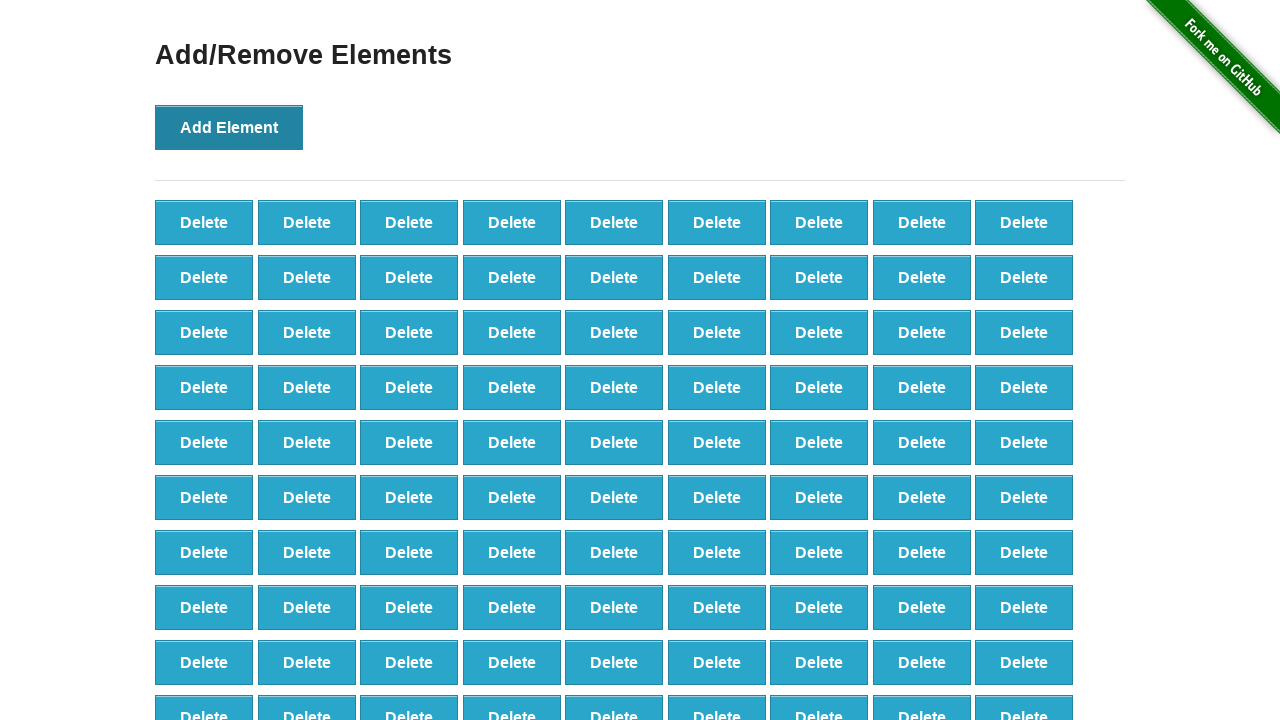

Clicked 'Add Element' button (iteration 108/120) at (229, 127) on button[onclick='addElement()']
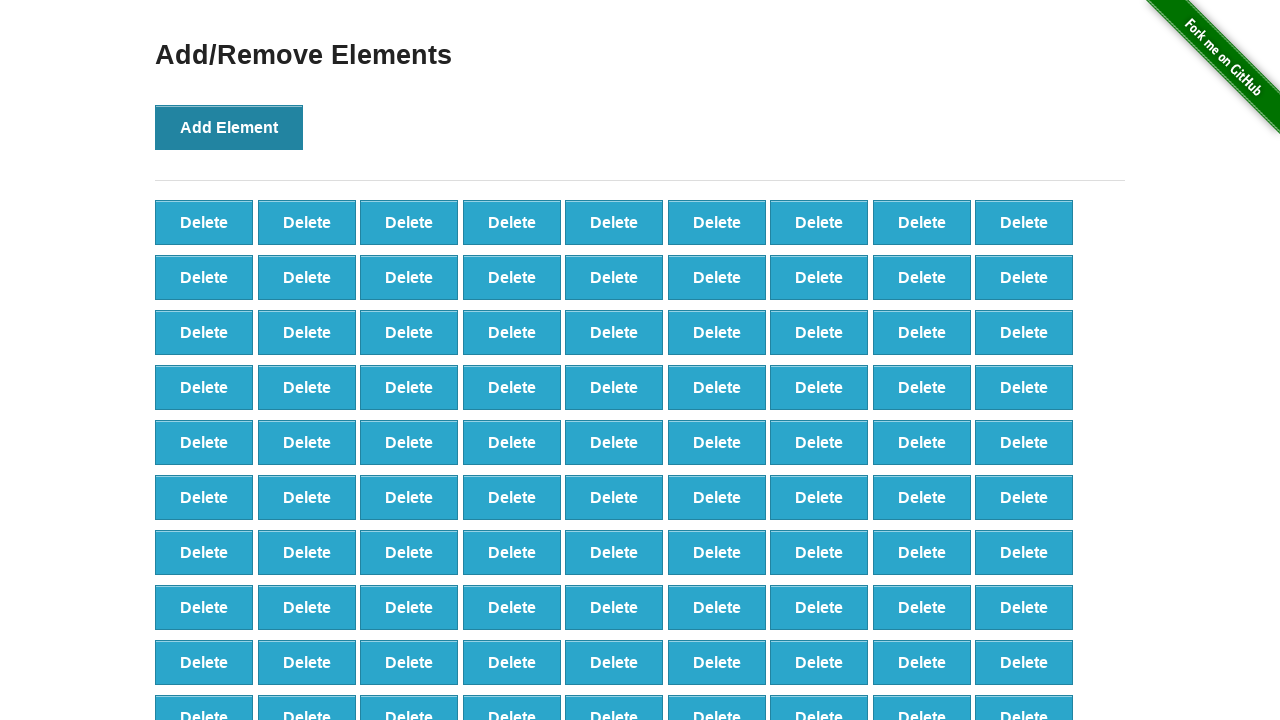

Clicked 'Add Element' button (iteration 109/120) at (229, 127) on button[onclick='addElement()']
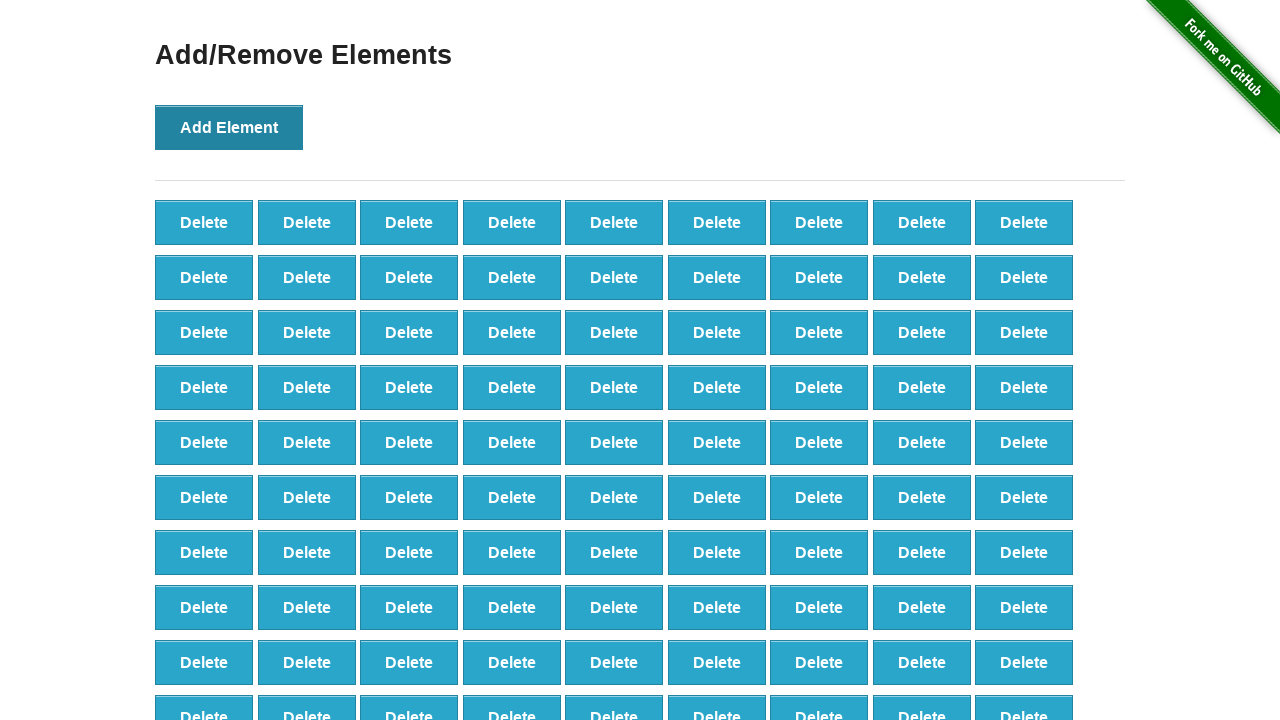

Clicked 'Add Element' button (iteration 110/120) at (229, 127) on button[onclick='addElement()']
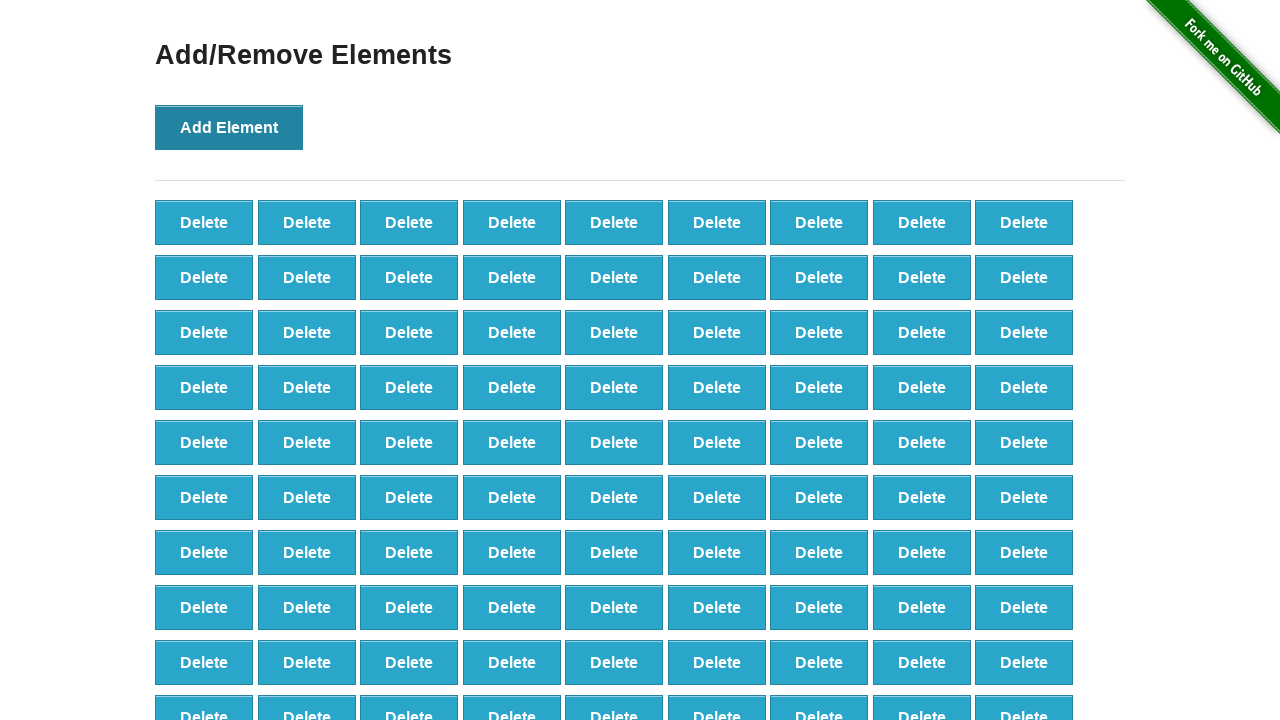

Clicked 'Add Element' button (iteration 111/120) at (229, 127) on button[onclick='addElement()']
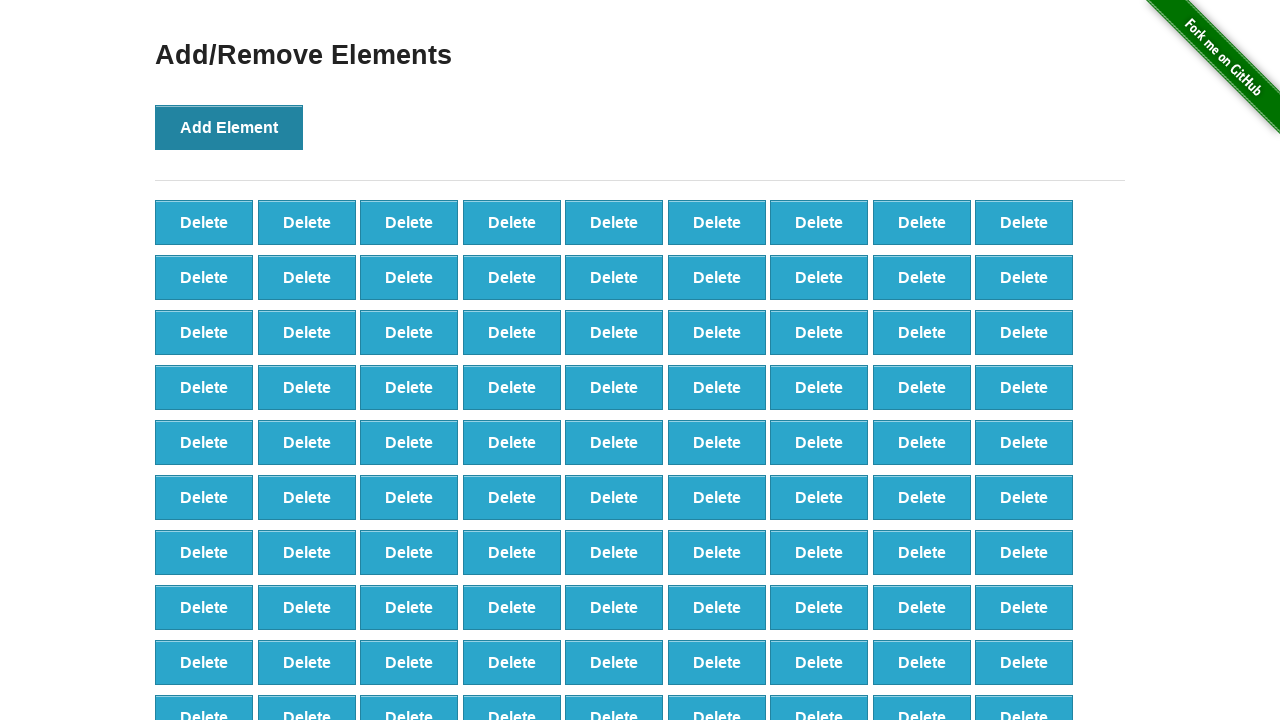

Clicked 'Add Element' button (iteration 112/120) at (229, 127) on button[onclick='addElement()']
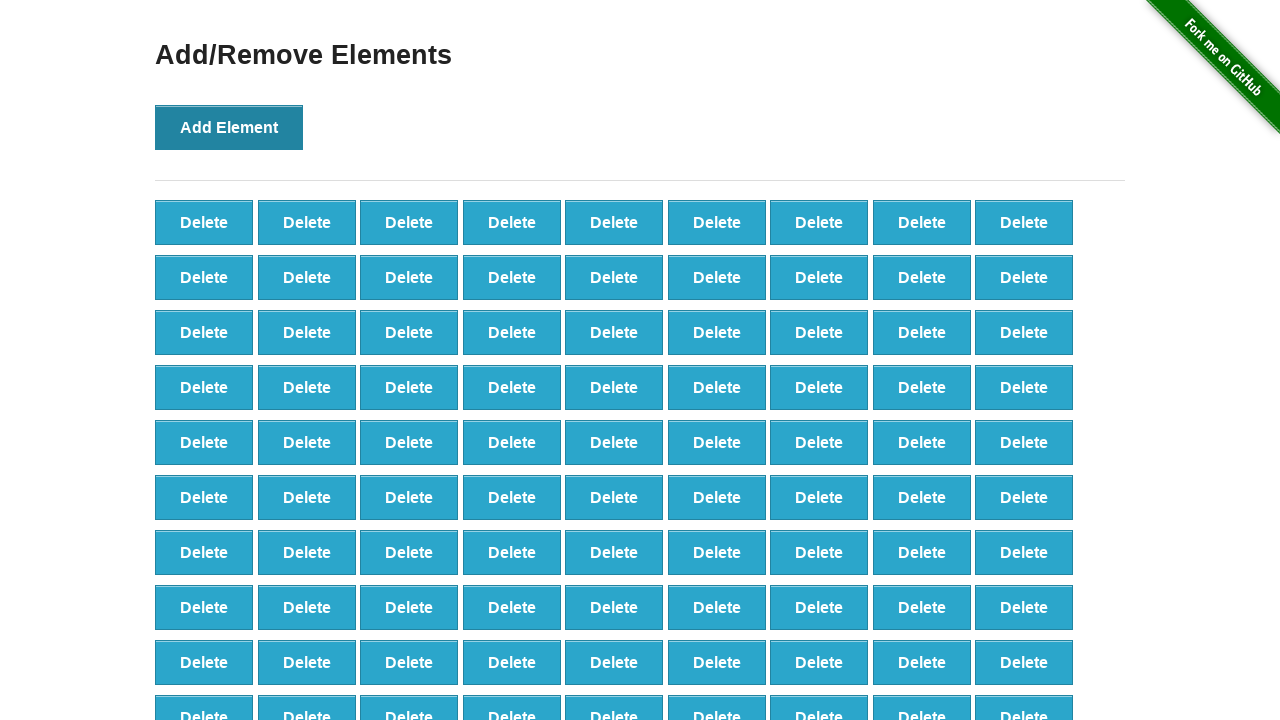

Clicked 'Add Element' button (iteration 113/120) at (229, 127) on button[onclick='addElement()']
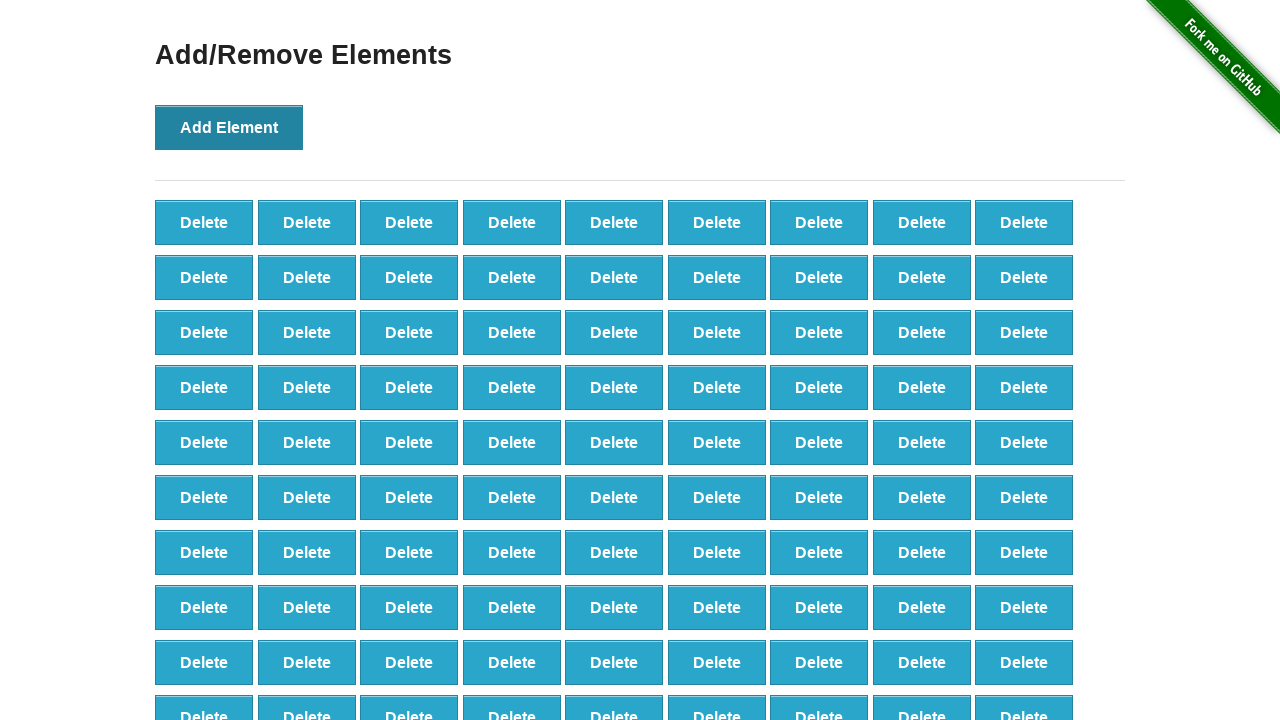

Clicked 'Add Element' button (iteration 114/120) at (229, 127) on button[onclick='addElement()']
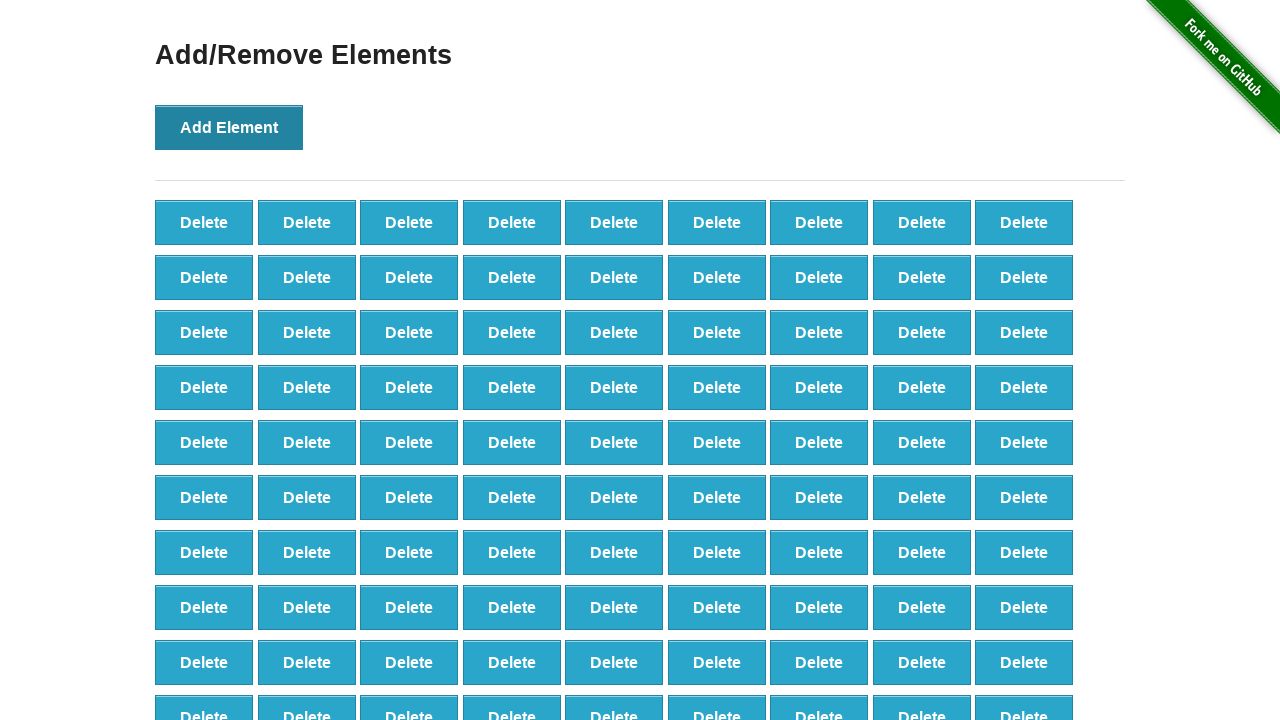

Clicked 'Add Element' button (iteration 115/120) at (229, 127) on button[onclick='addElement()']
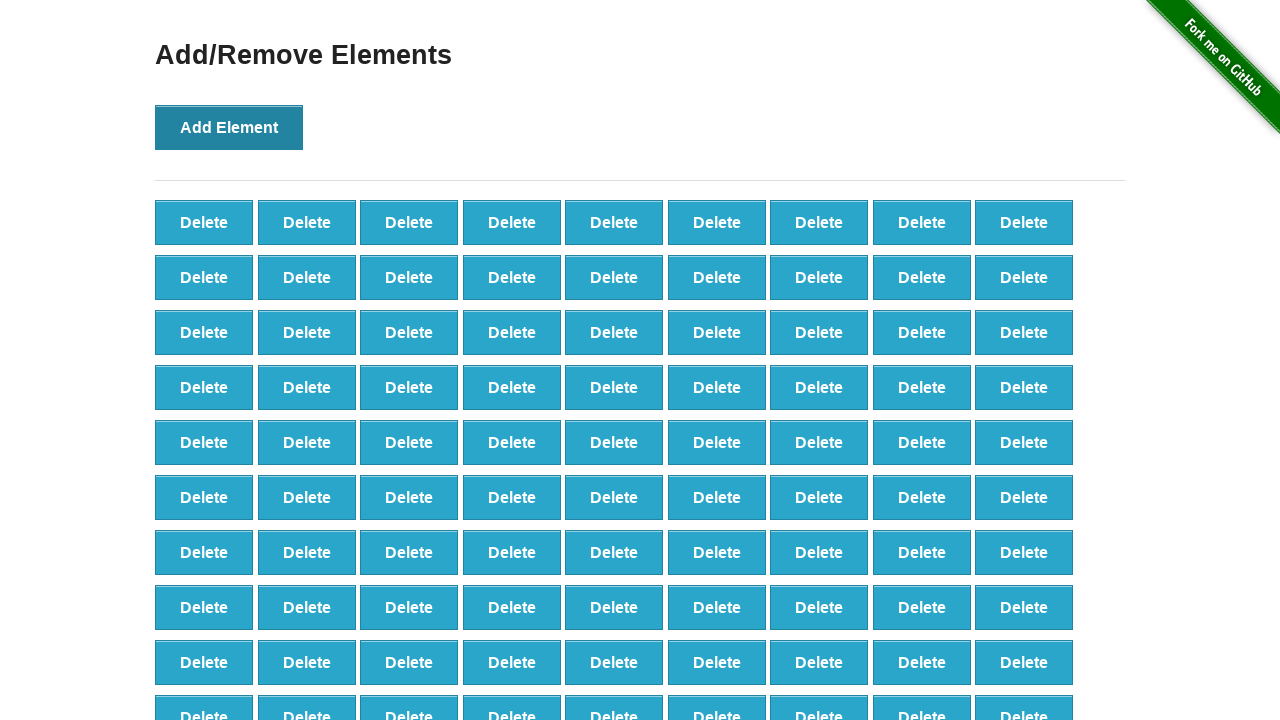

Clicked 'Add Element' button (iteration 116/120) at (229, 127) on button[onclick='addElement()']
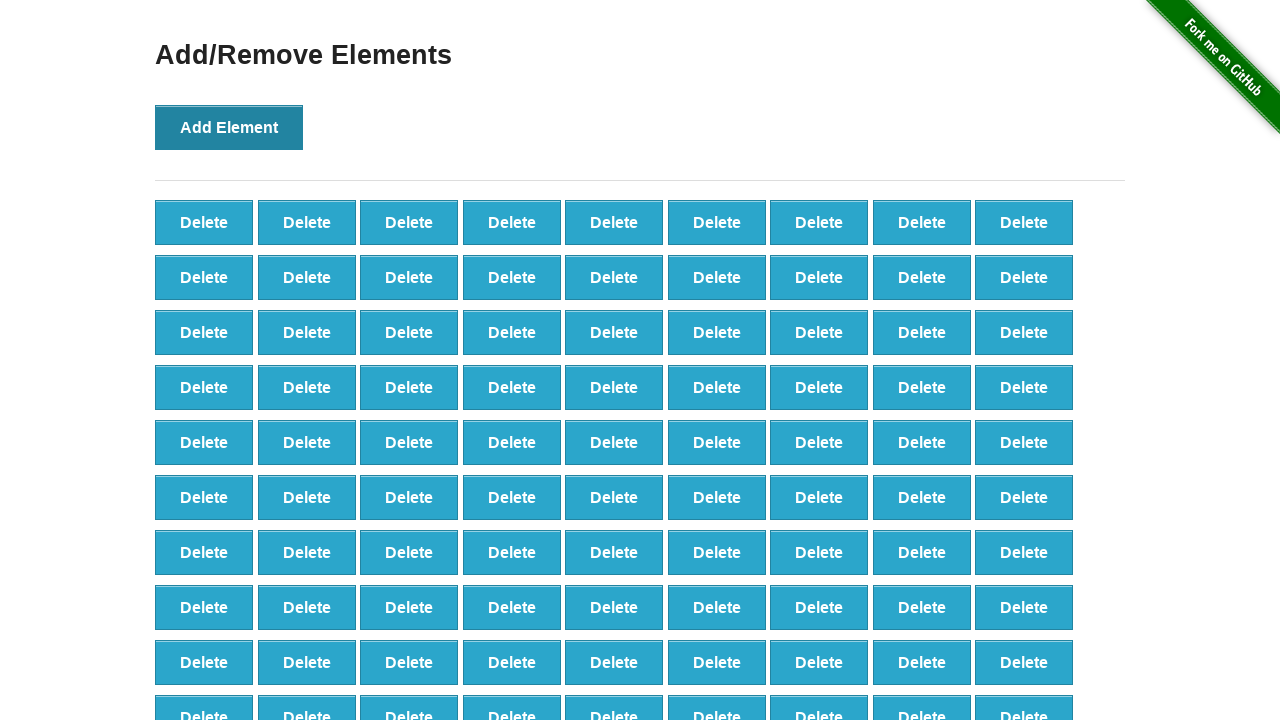

Clicked 'Add Element' button (iteration 117/120) at (229, 127) on button[onclick='addElement()']
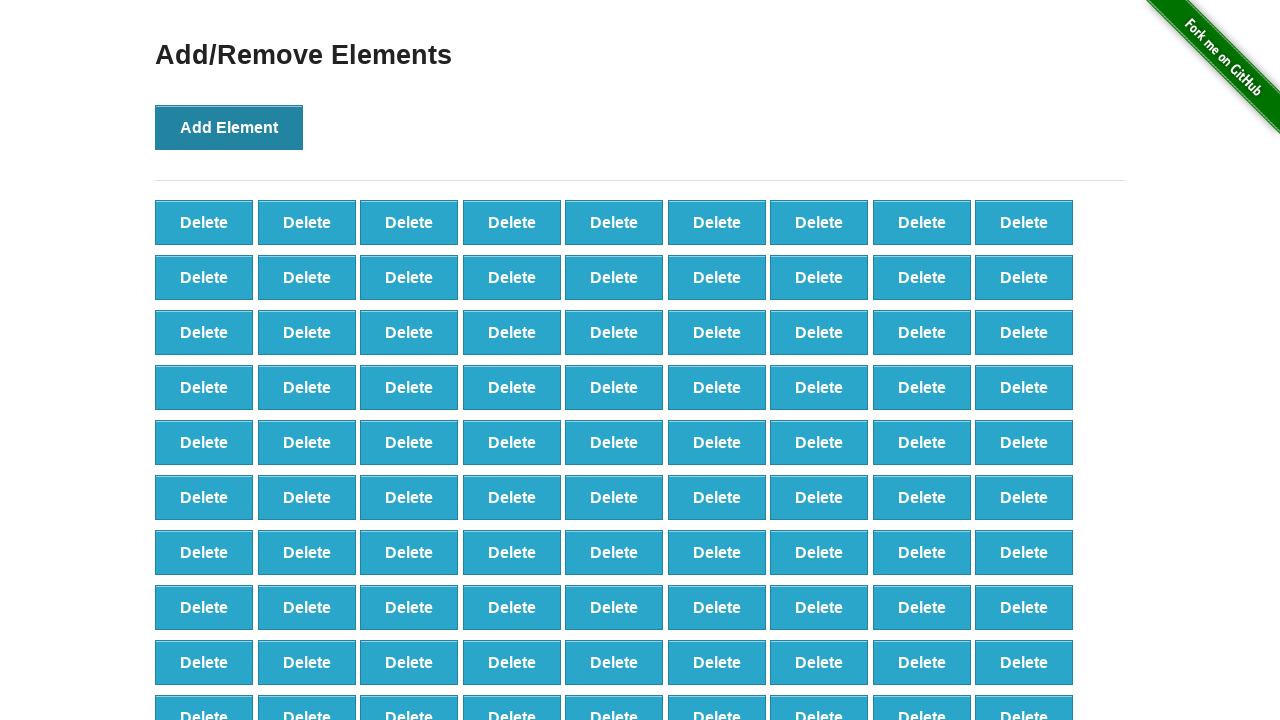

Clicked 'Add Element' button (iteration 118/120) at (229, 127) on button[onclick='addElement()']
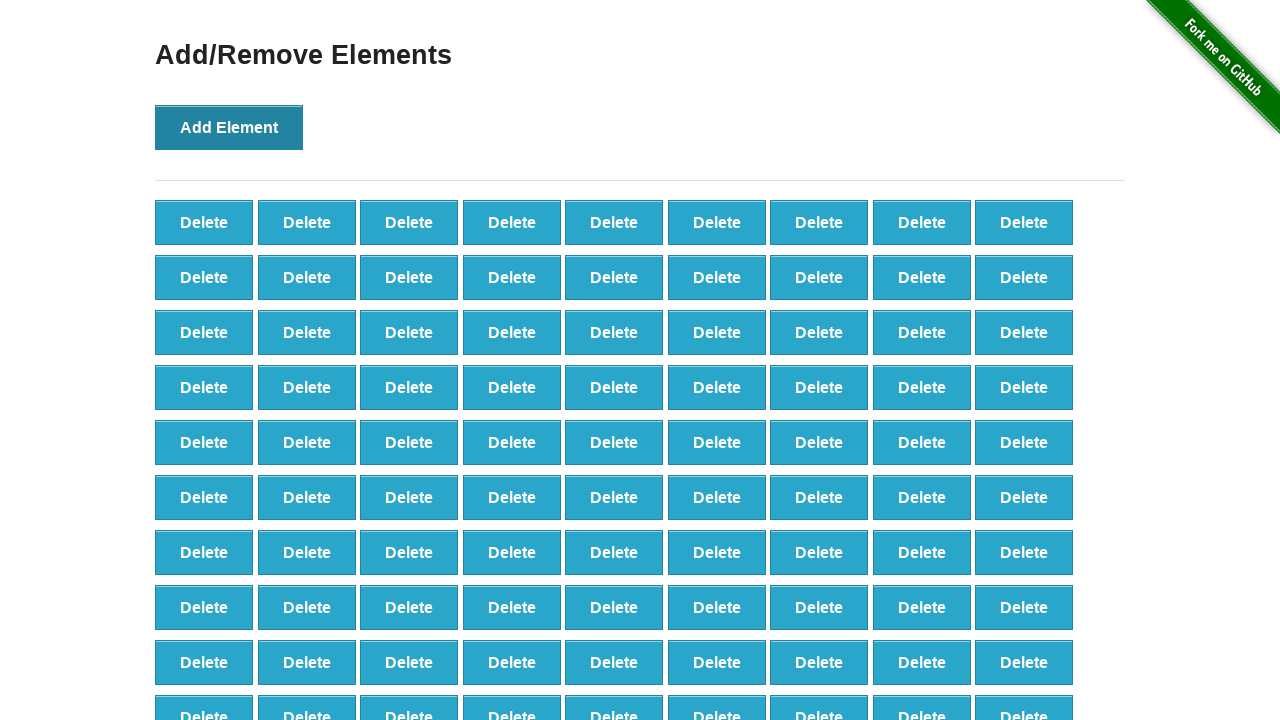

Clicked 'Add Element' button (iteration 119/120) at (229, 127) on button[onclick='addElement()']
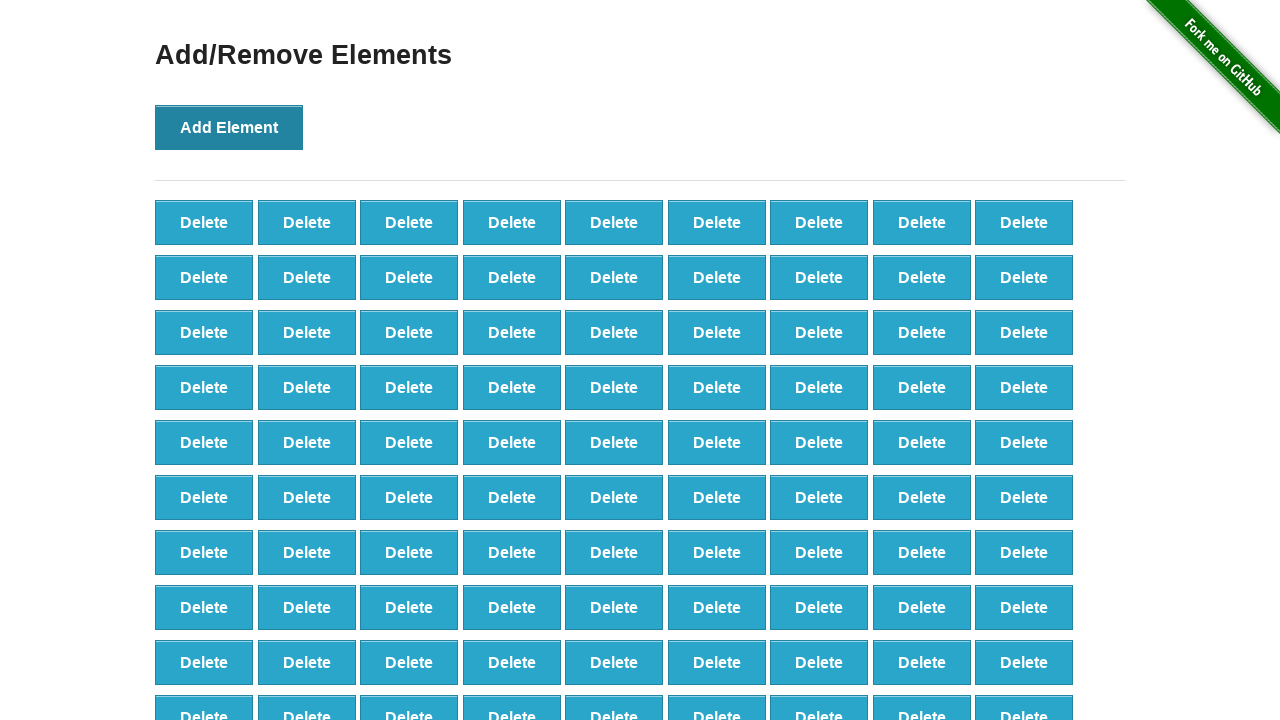

Clicked 'Add Element' button (iteration 120/120) at (229, 127) on button[onclick='addElement()']
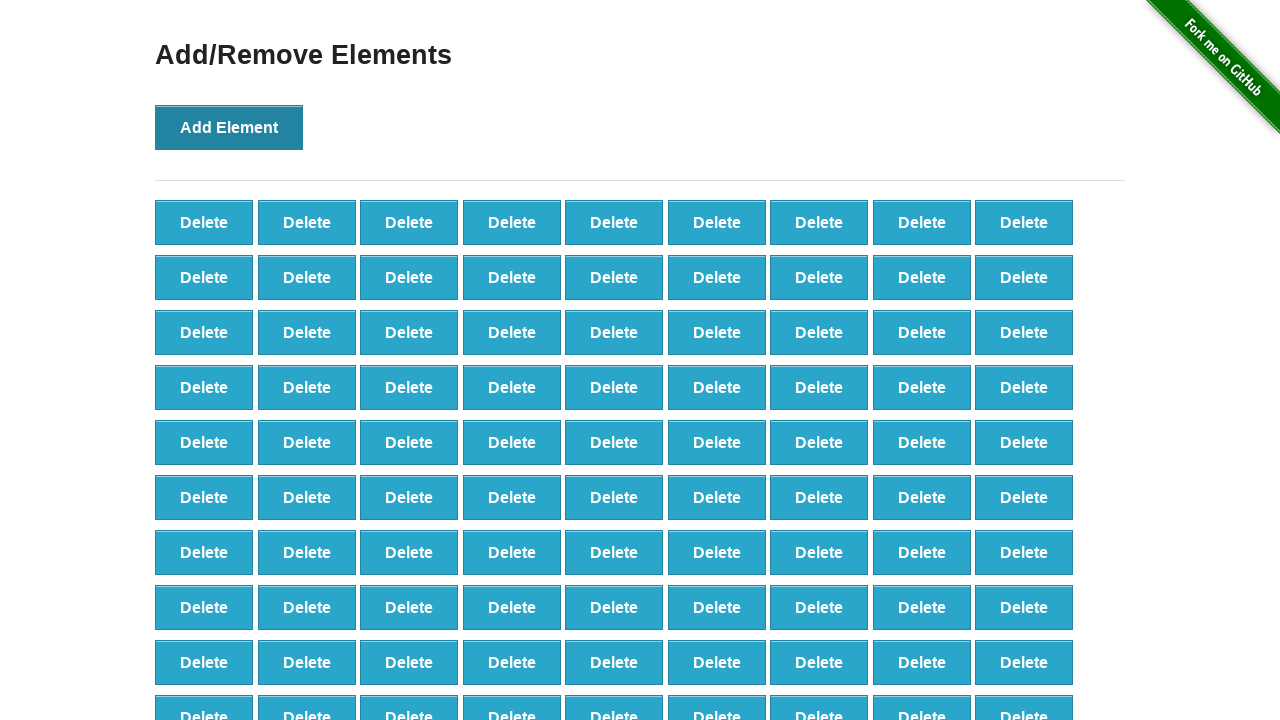

Delete buttons appeared on page
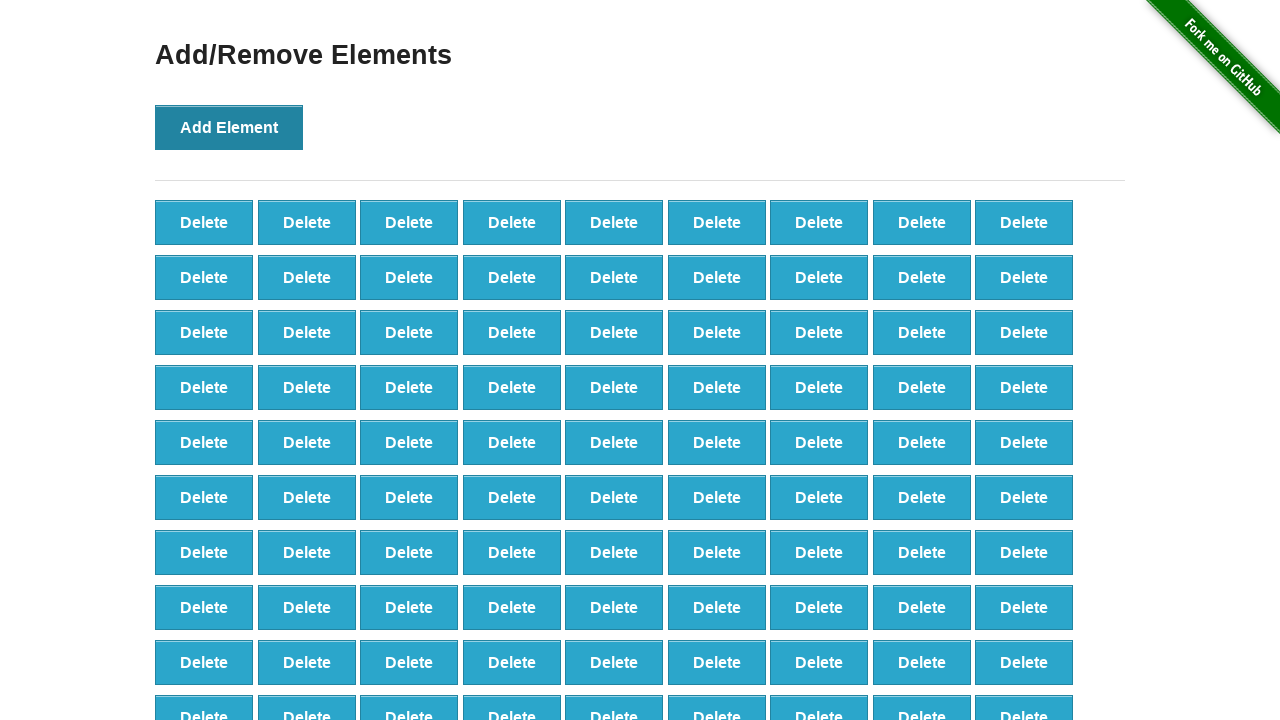

Counted initial delete buttons: 120
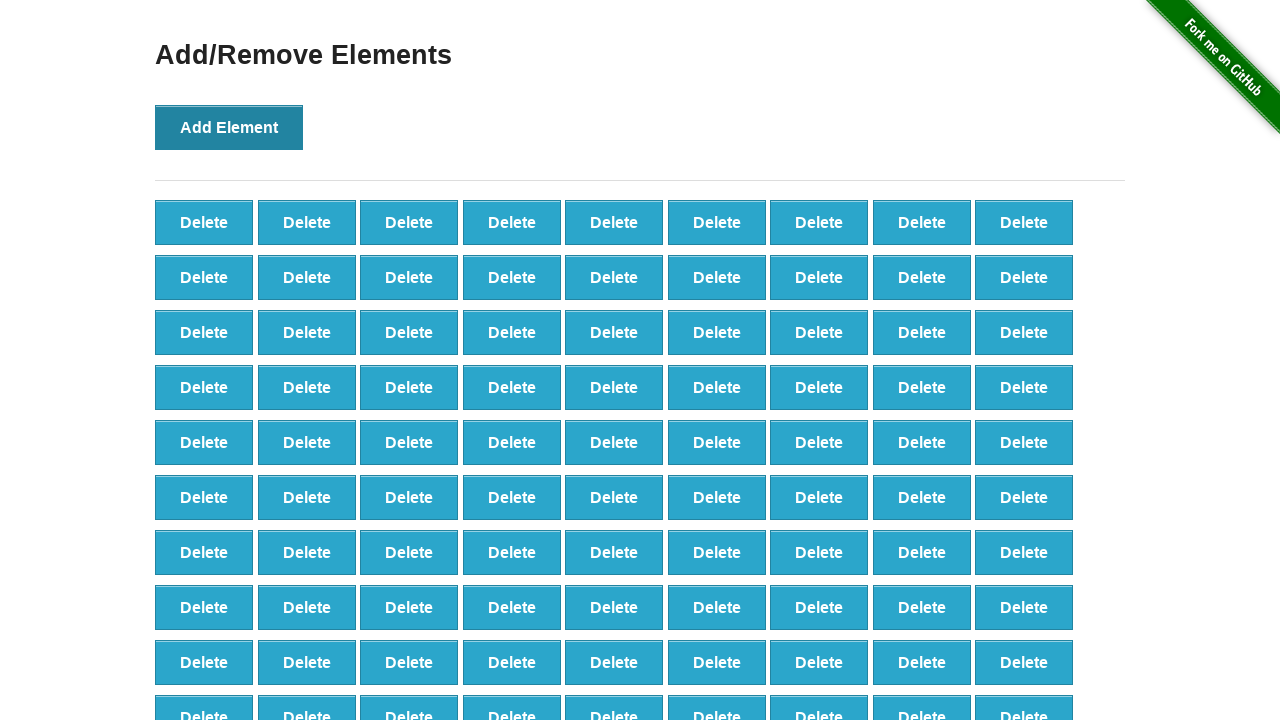

Clicked delete button to remove element (iteration 1/40) at (204, 222) on button[onclick='deleteElement()'] >> nth=0
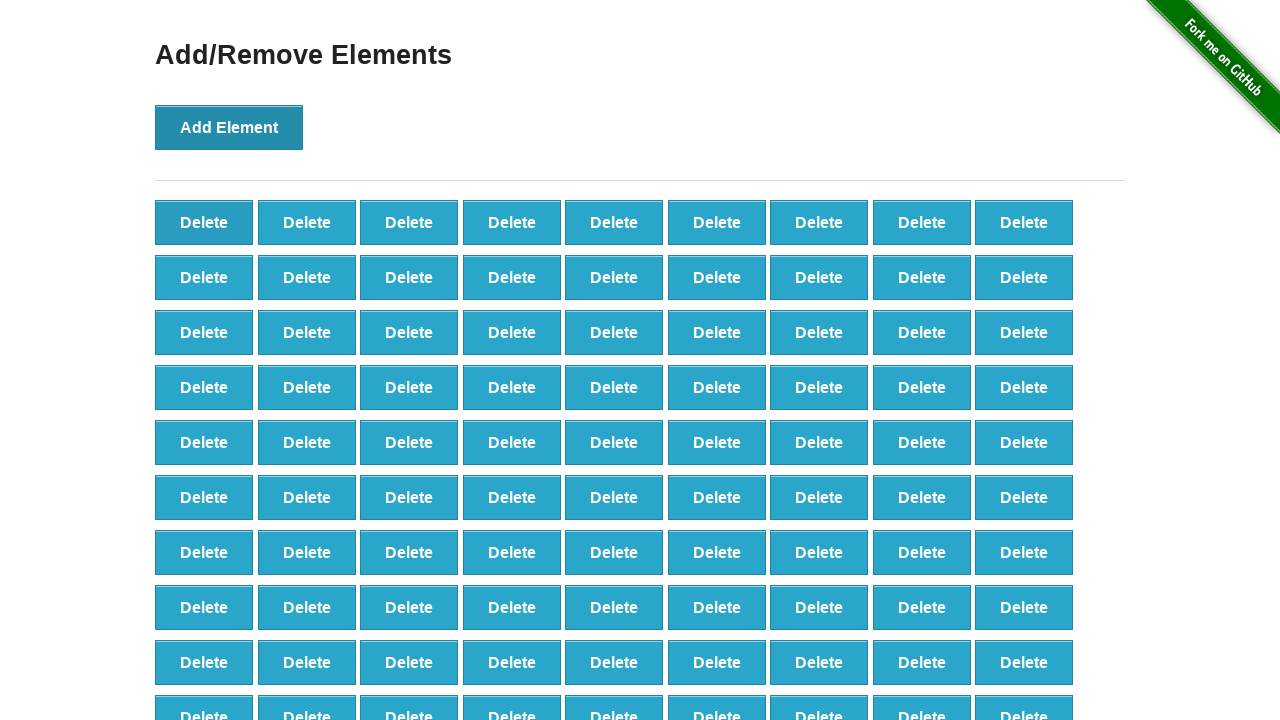

Clicked delete button to remove element (iteration 2/40) at (204, 222) on button[onclick='deleteElement()'] >> nth=0
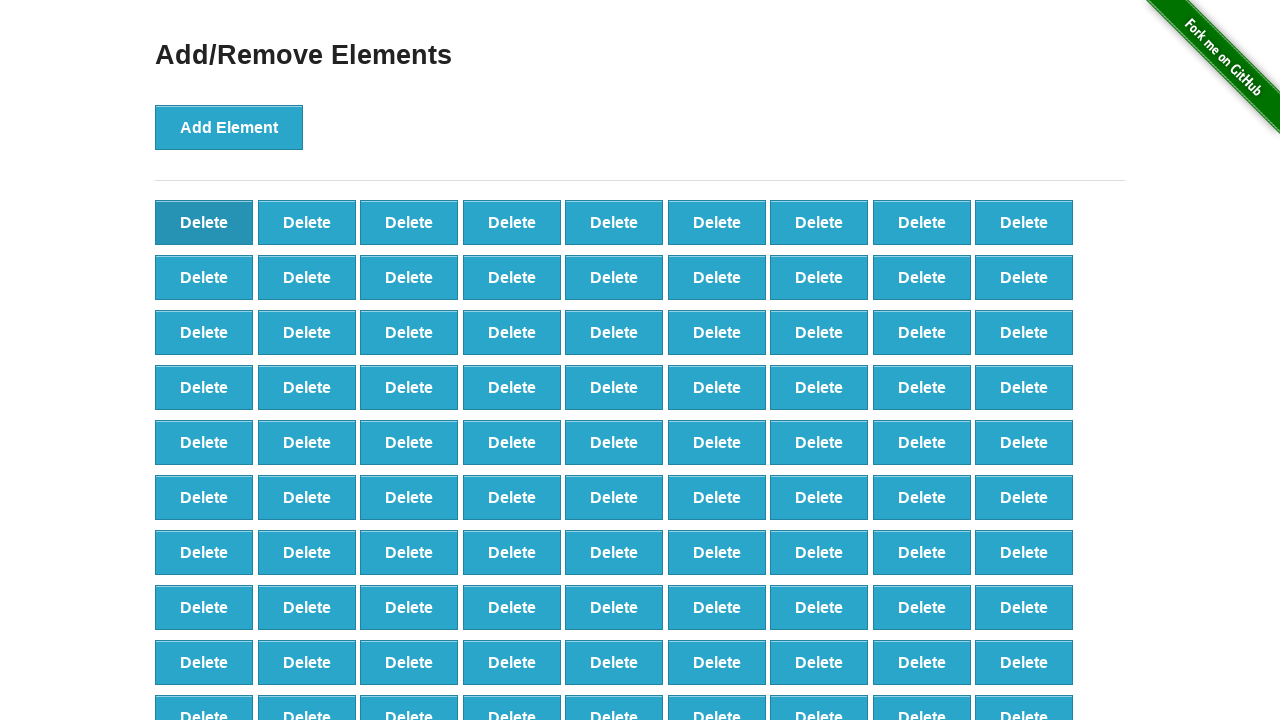

Clicked delete button to remove element (iteration 3/40) at (204, 222) on button[onclick='deleteElement()'] >> nth=0
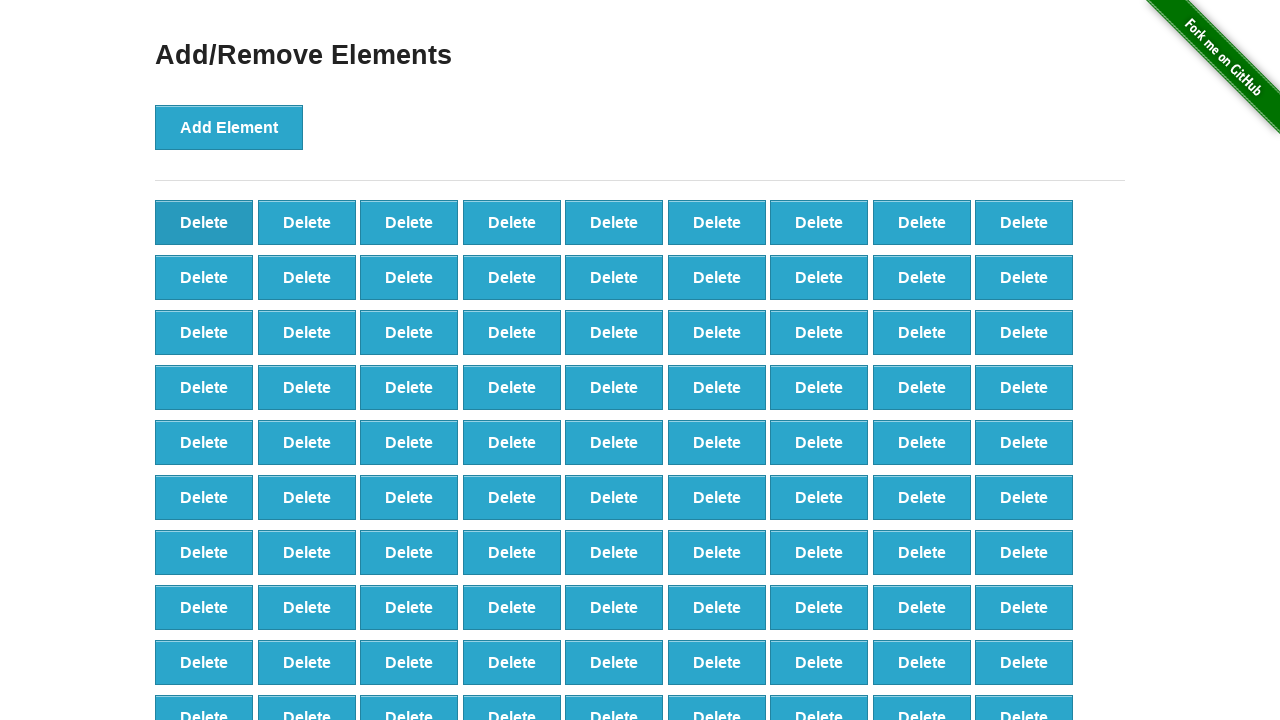

Clicked delete button to remove element (iteration 4/40) at (204, 222) on button[onclick='deleteElement()'] >> nth=0
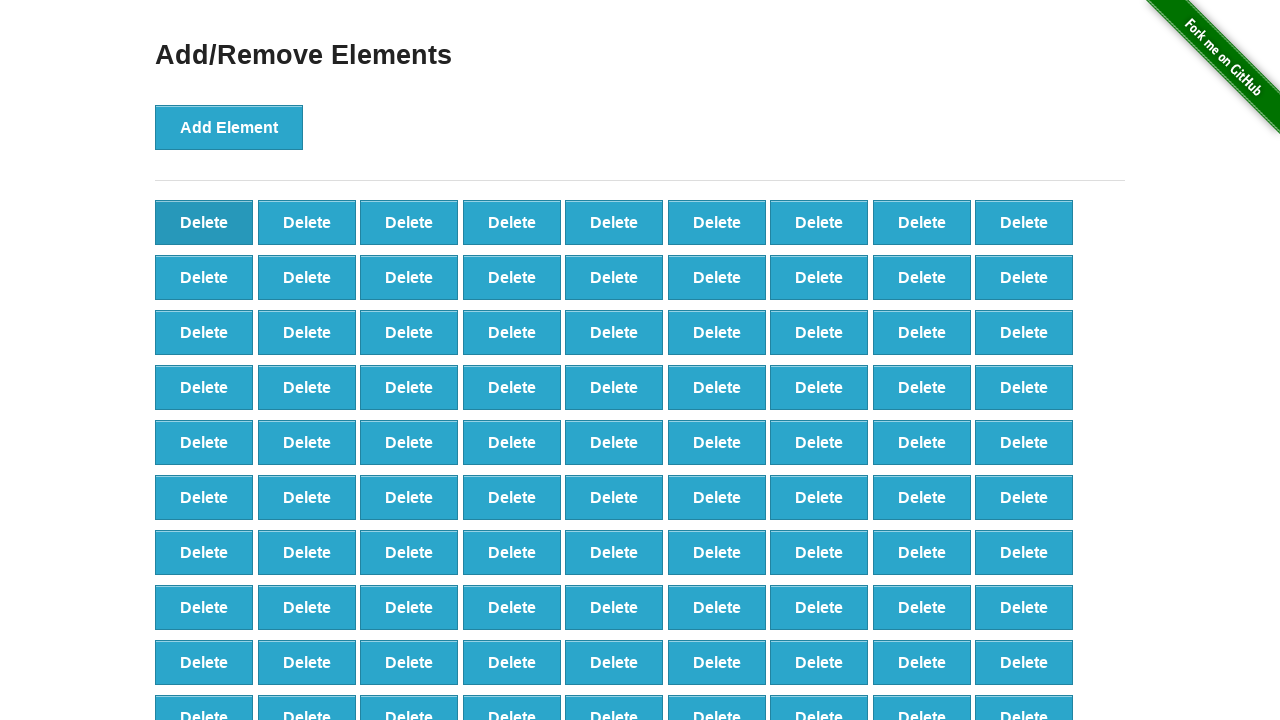

Clicked delete button to remove element (iteration 5/40) at (204, 222) on button[onclick='deleteElement()'] >> nth=0
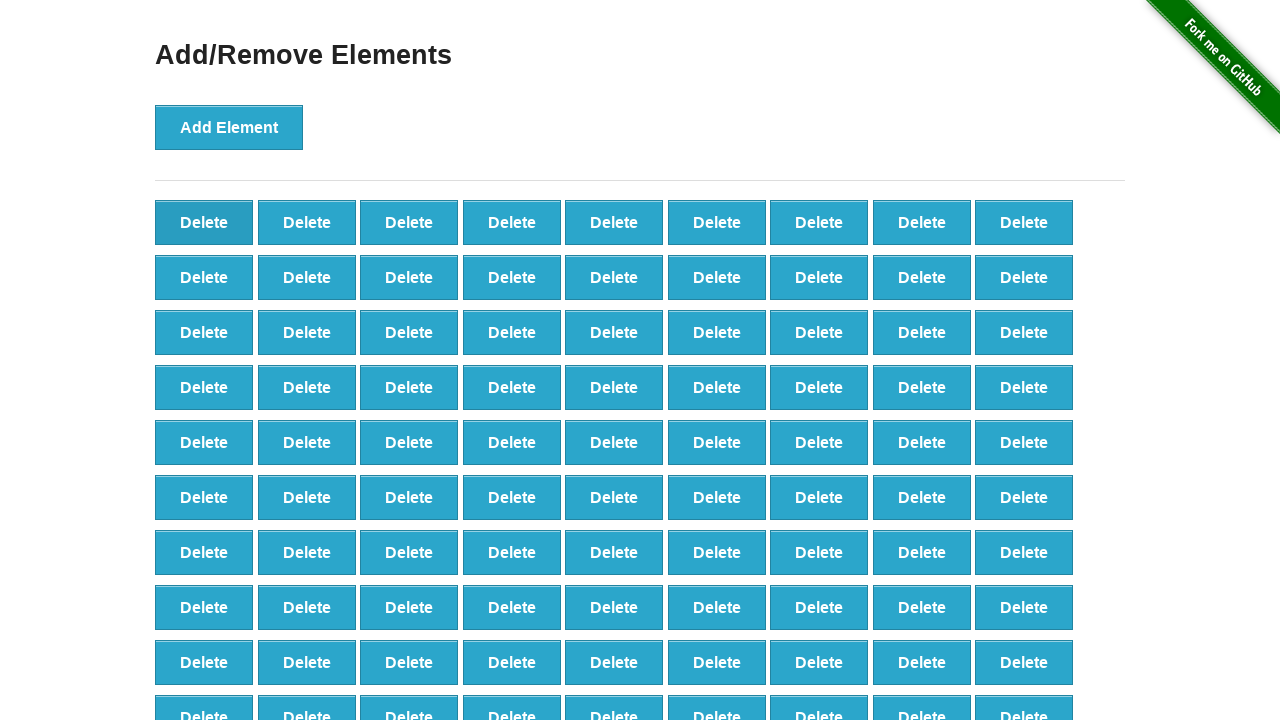

Clicked delete button to remove element (iteration 6/40) at (204, 222) on button[onclick='deleteElement()'] >> nth=0
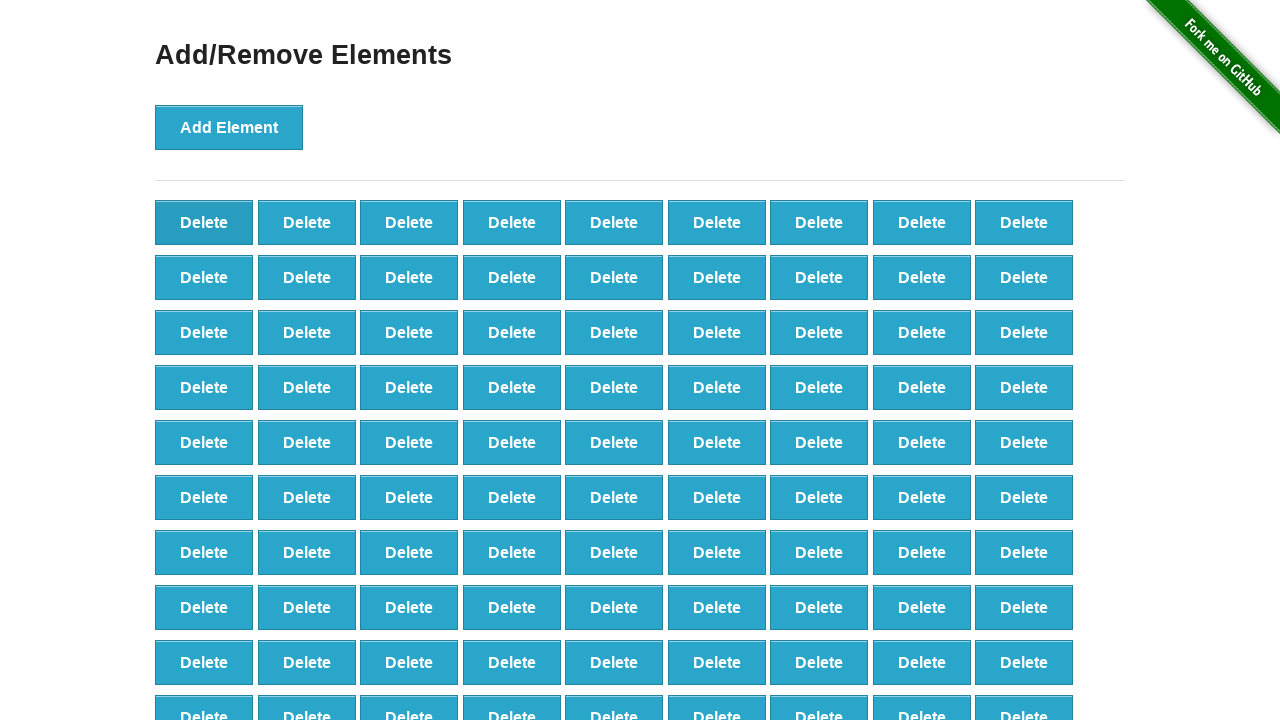

Clicked delete button to remove element (iteration 7/40) at (204, 222) on button[onclick='deleteElement()'] >> nth=0
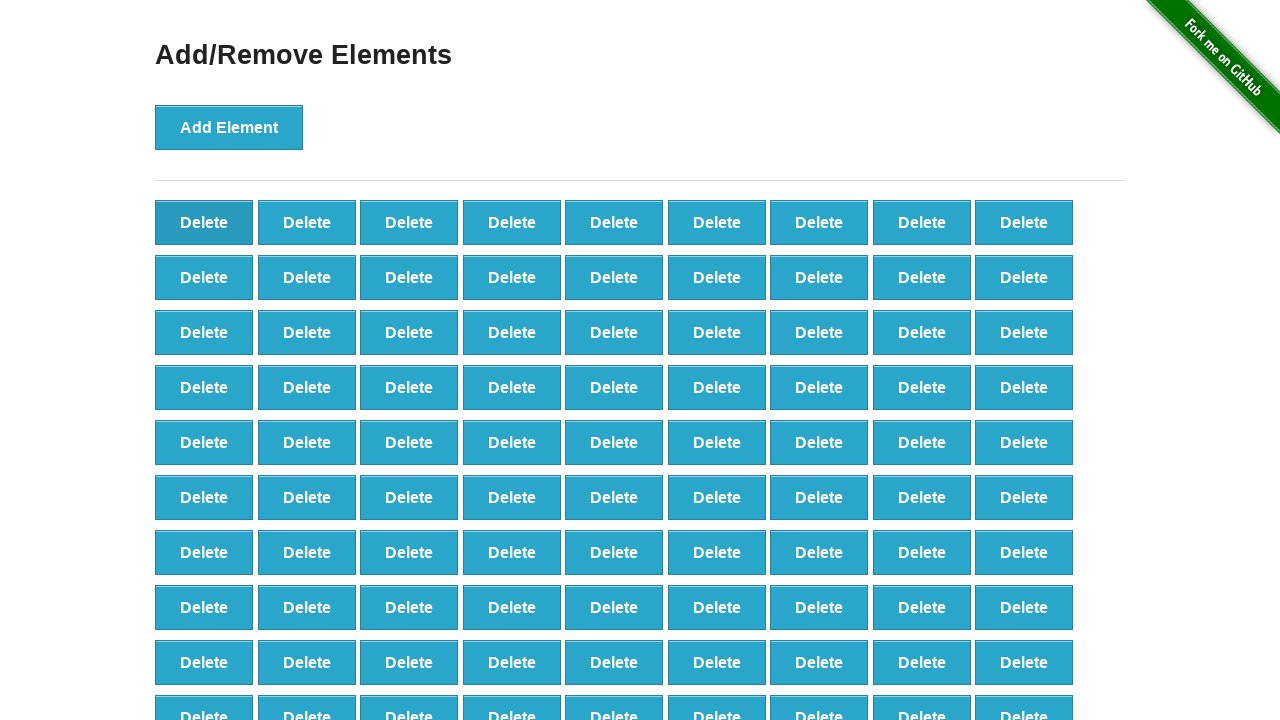

Clicked delete button to remove element (iteration 8/40) at (204, 222) on button[onclick='deleteElement()'] >> nth=0
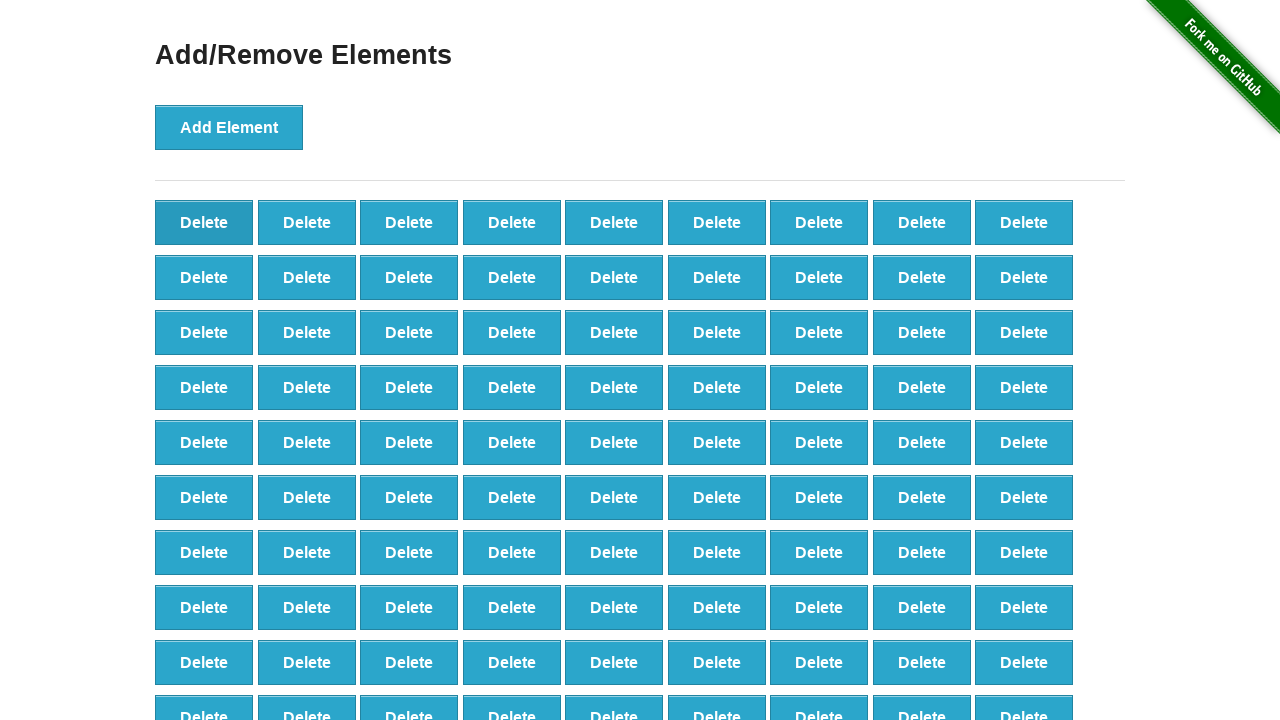

Clicked delete button to remove element (iteration 9/40) at (204, 222) on button[onclick='deleteElement()'] >> nth=0
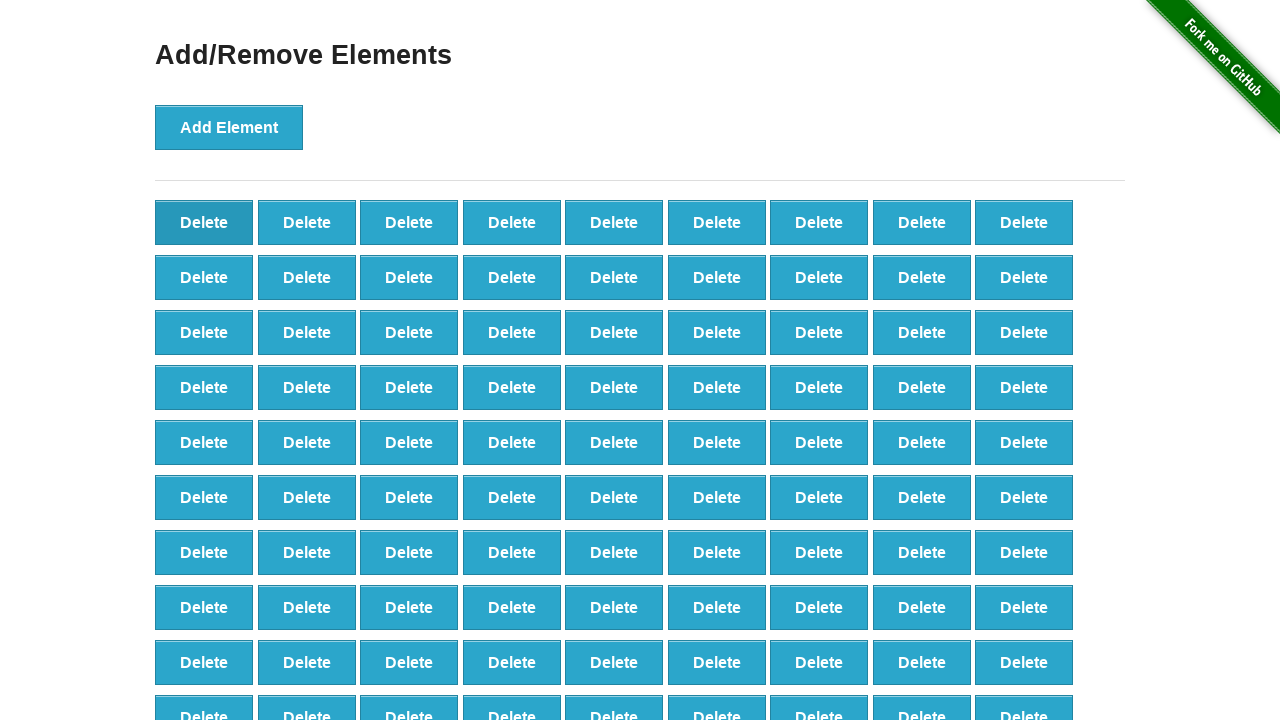

Clicked delete button to remove element (iteration 10/40) at (204, 222) on button[onclick='deleteElement()'] >> nth=0
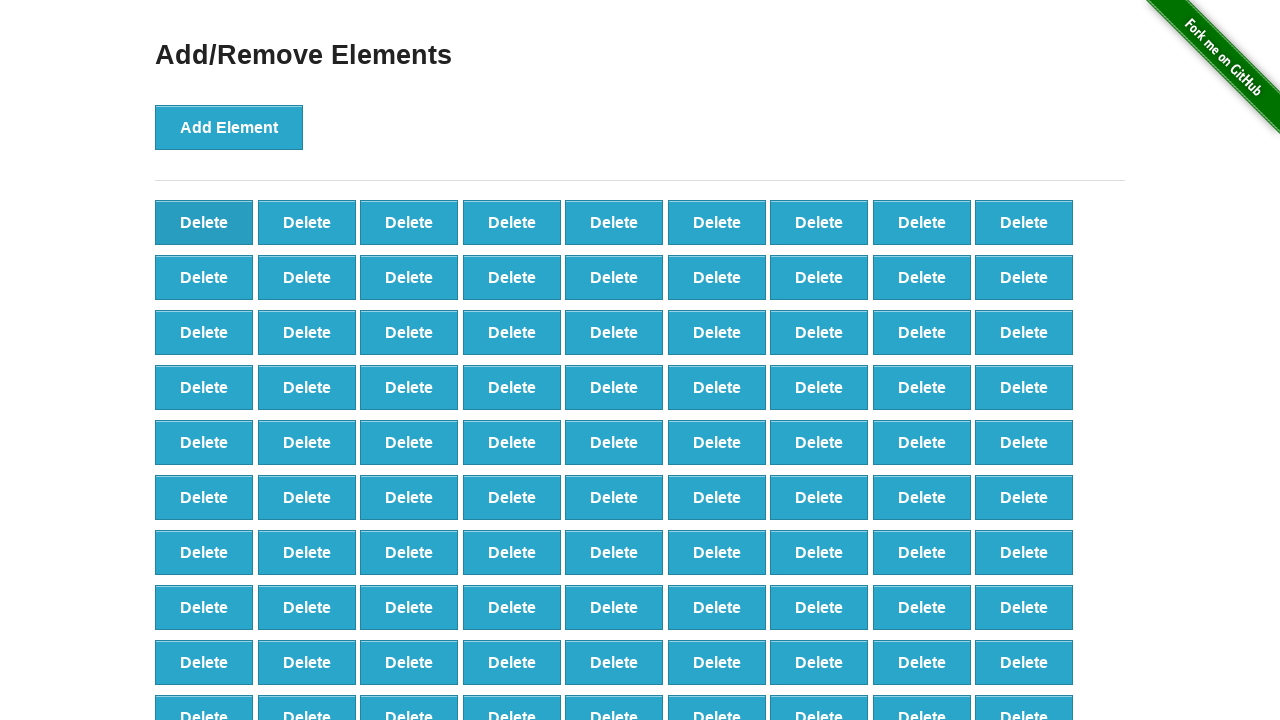

Clicked delete button to remove element (iteration 11/40) at (204, 222) on button[onclick='deleteElement()'] >> nth=0
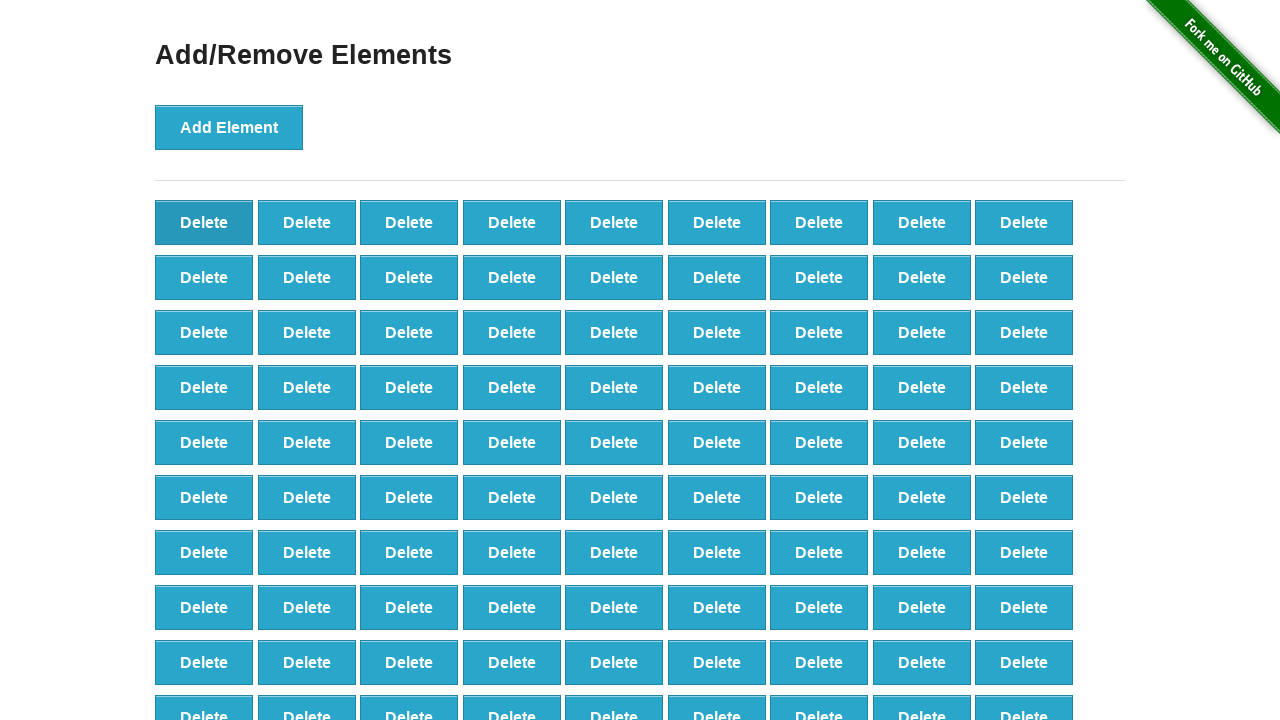

Clicked delete button to remove element (iteration 12/40) at (204, 222) on button[onclick='deleteElement()'] >> nth=0
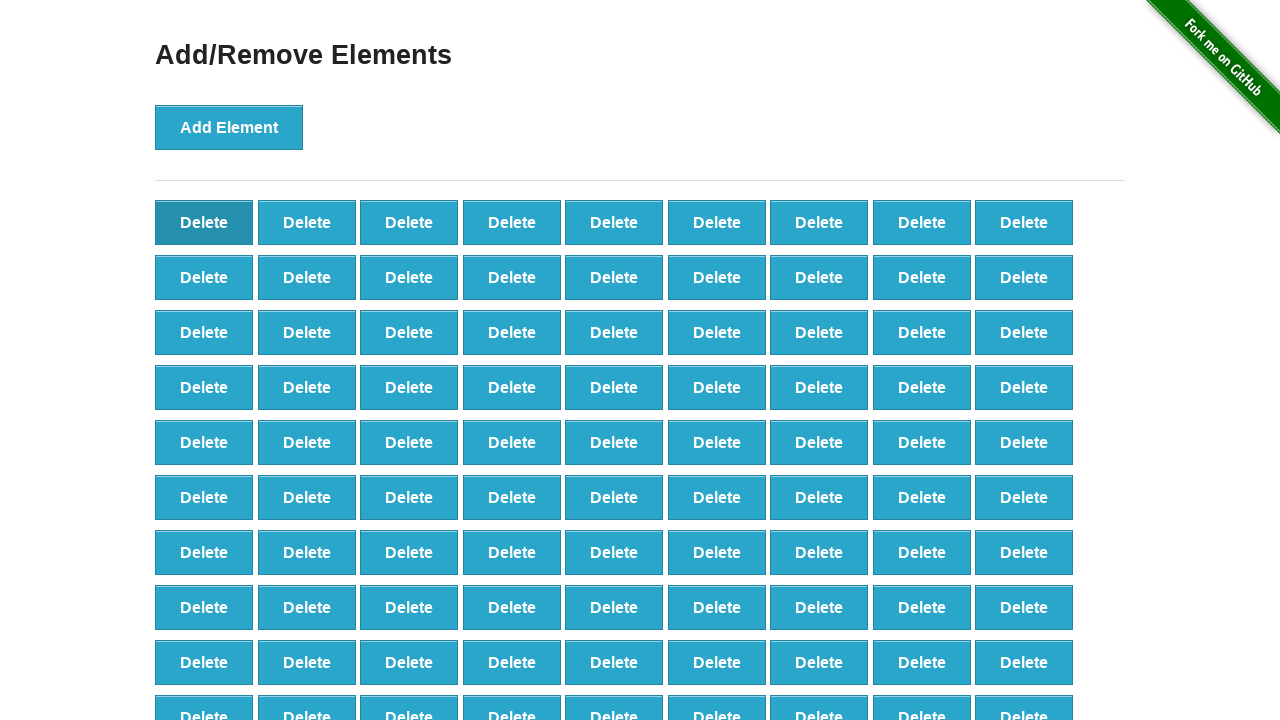

Clicked delete button to remove element (iteration 13/40) at (204, 222) on button[onclick='deleteElement()'] >> nth=0
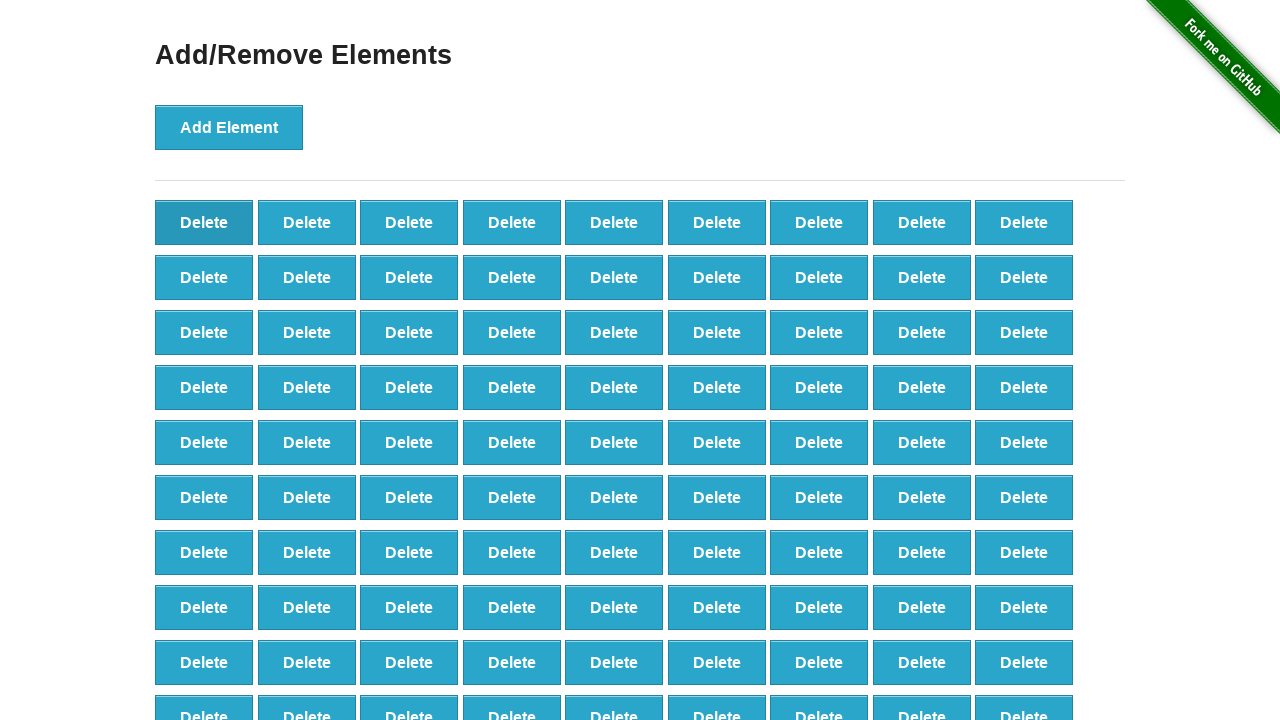

Clicked delete button to remove element (iteration 14/40) at (204, 222) on button[onclick='deleteElement()'] >> nth=0
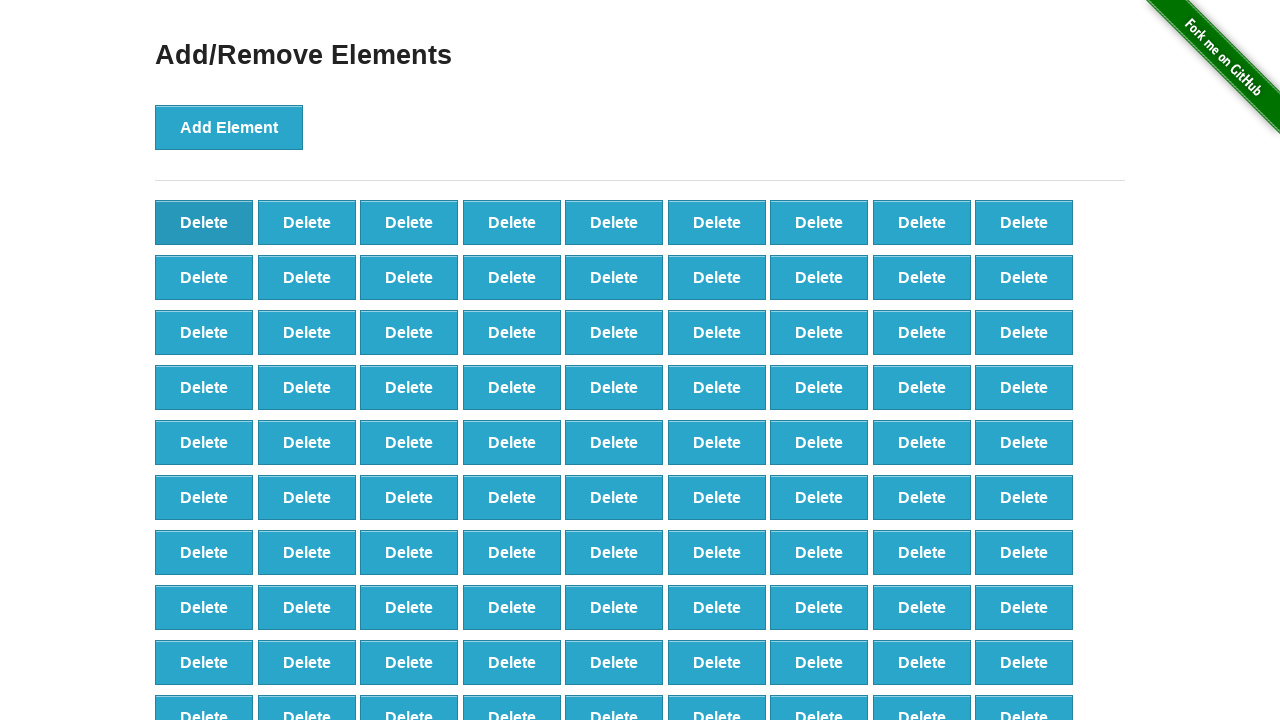

Clicked delete button to remove element (iteration 15/40) at (204, 222) on button[onclick='deleteElement()'] >> nth=0
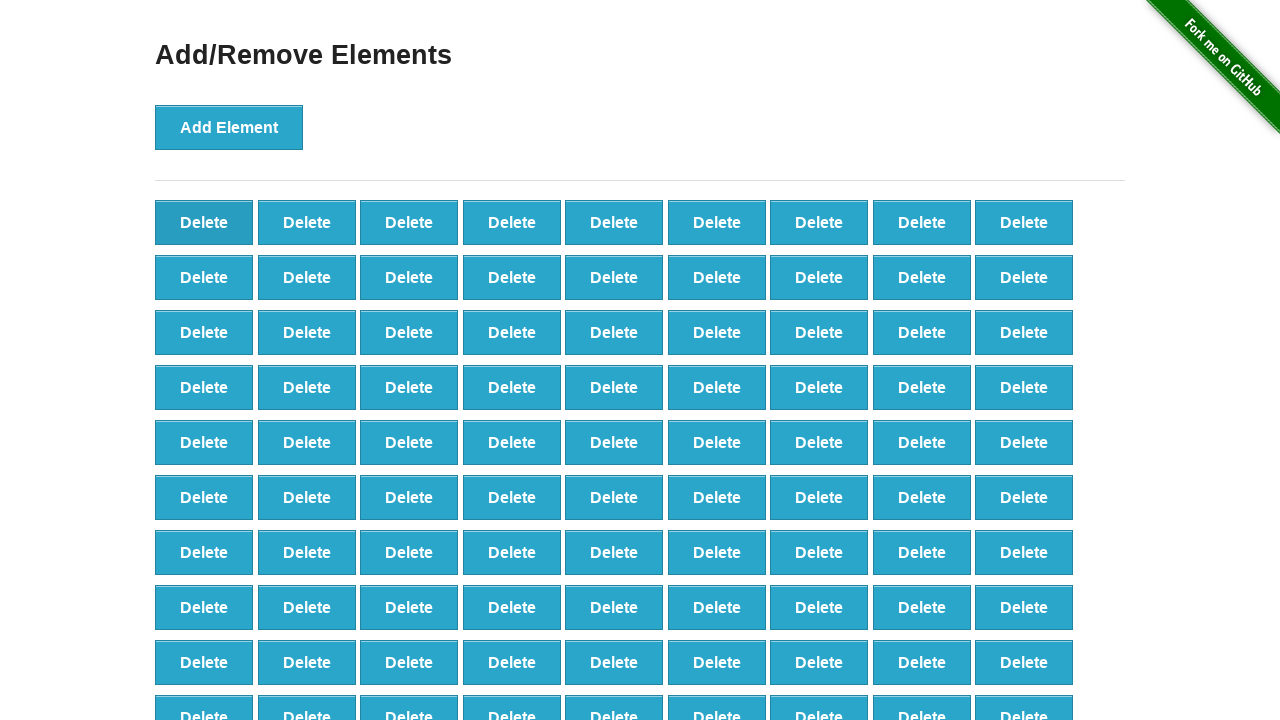

Clicked delete button to remove element (iteration 16/40) at (204, 222) on button[onclick='deleteElement()'] >> nth=0
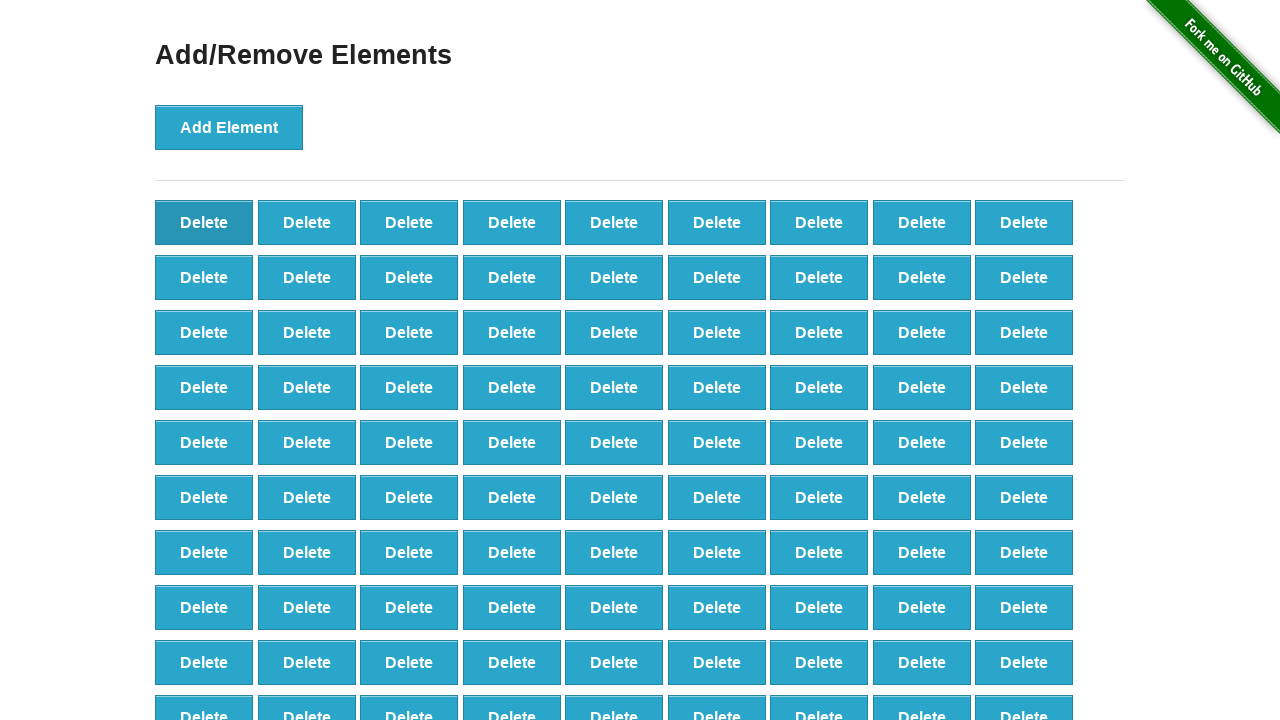

Clicked delete button to remove element (iteration 17/40) at (204, 222) on button[onclick='deleteElement()'] >> nth=0
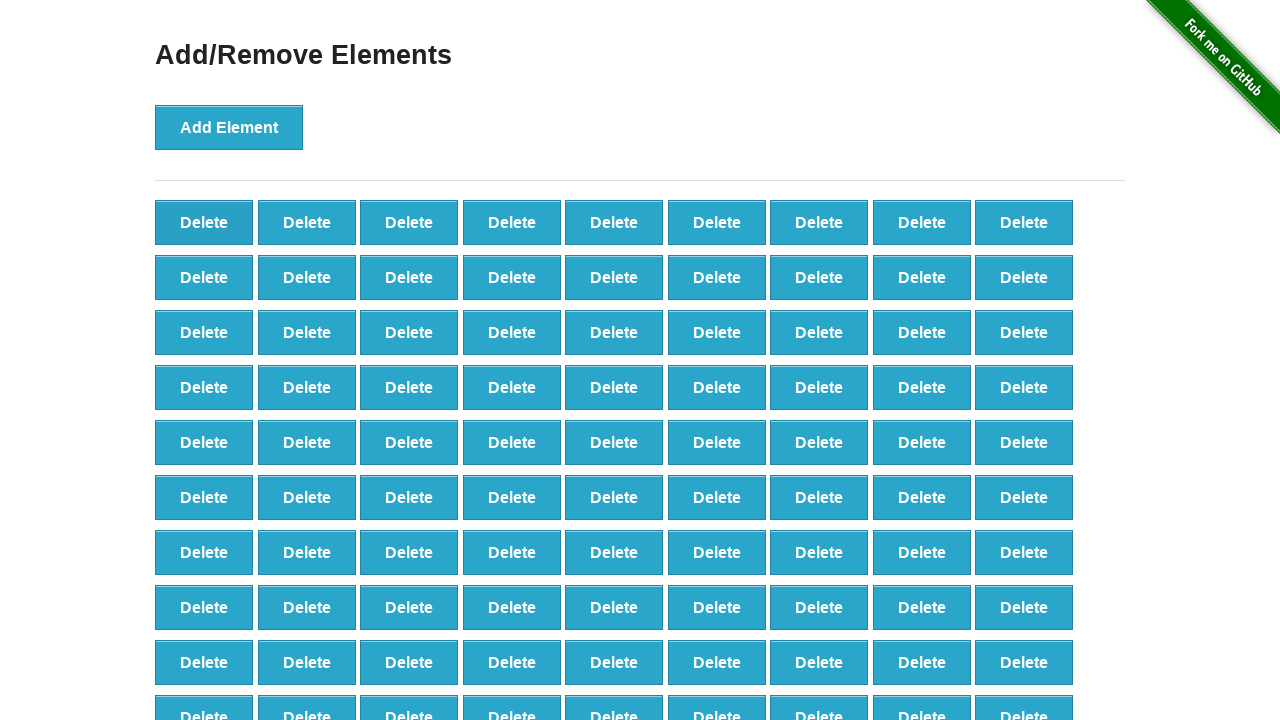

Clicked delete button to remove element (iteration 18/40) at (204, 222) on button[onclick='deleteElement()'] >> nth=0
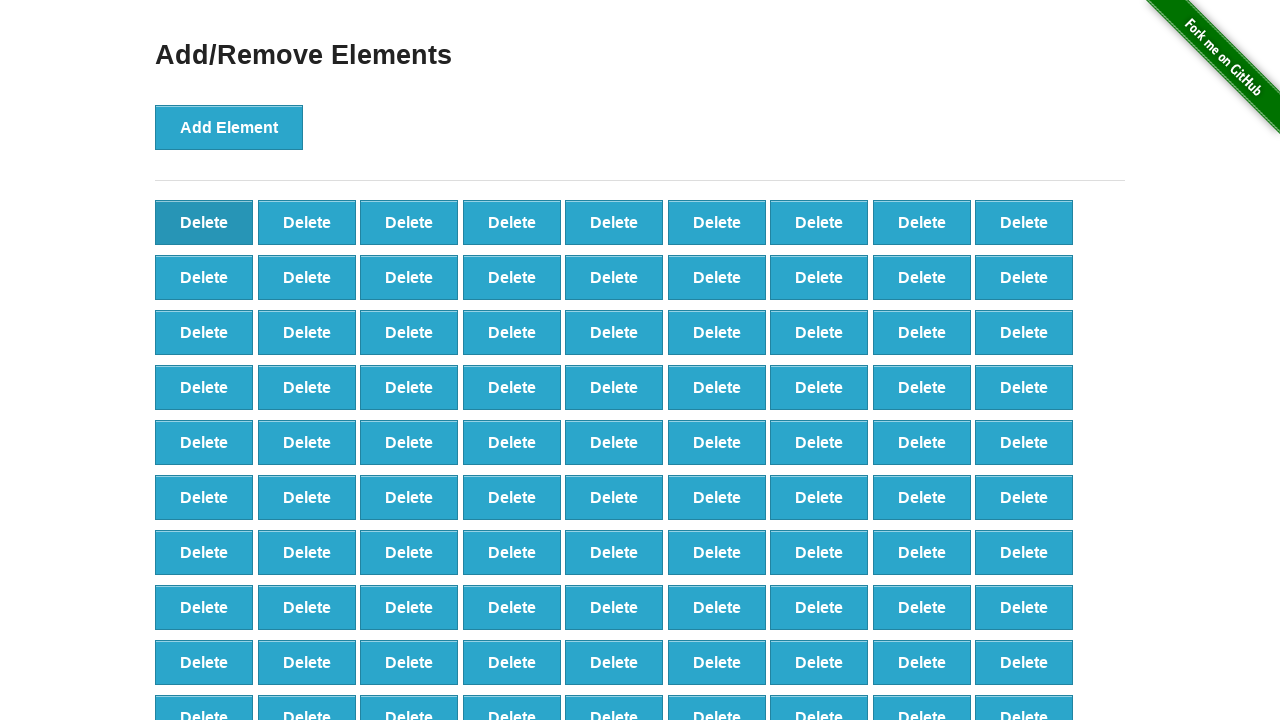

Clicked delete button to remove element (iteration 19/40) at (204, 222) on button[onclick='deleteElement()'] >> nth=0
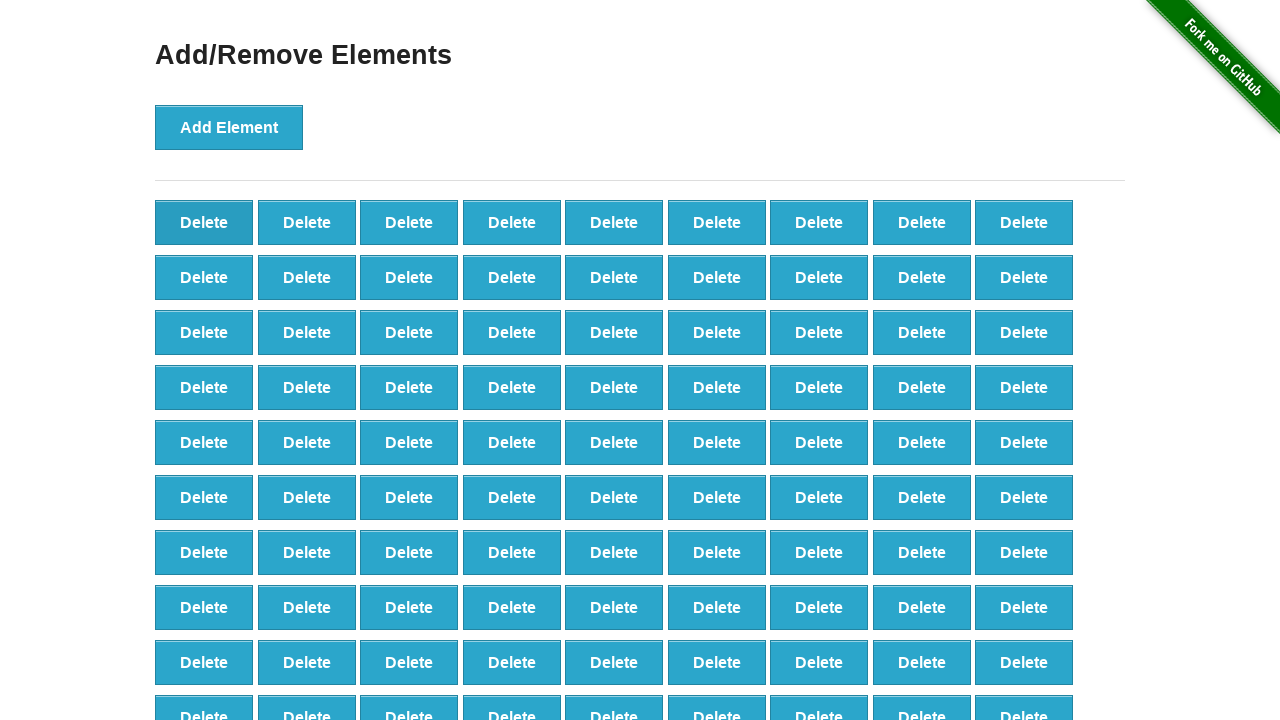

Clicked delete button to remove element (iteration 20/40) at (204, 222) on button[onclick='deleteElement()'] >> nth=0
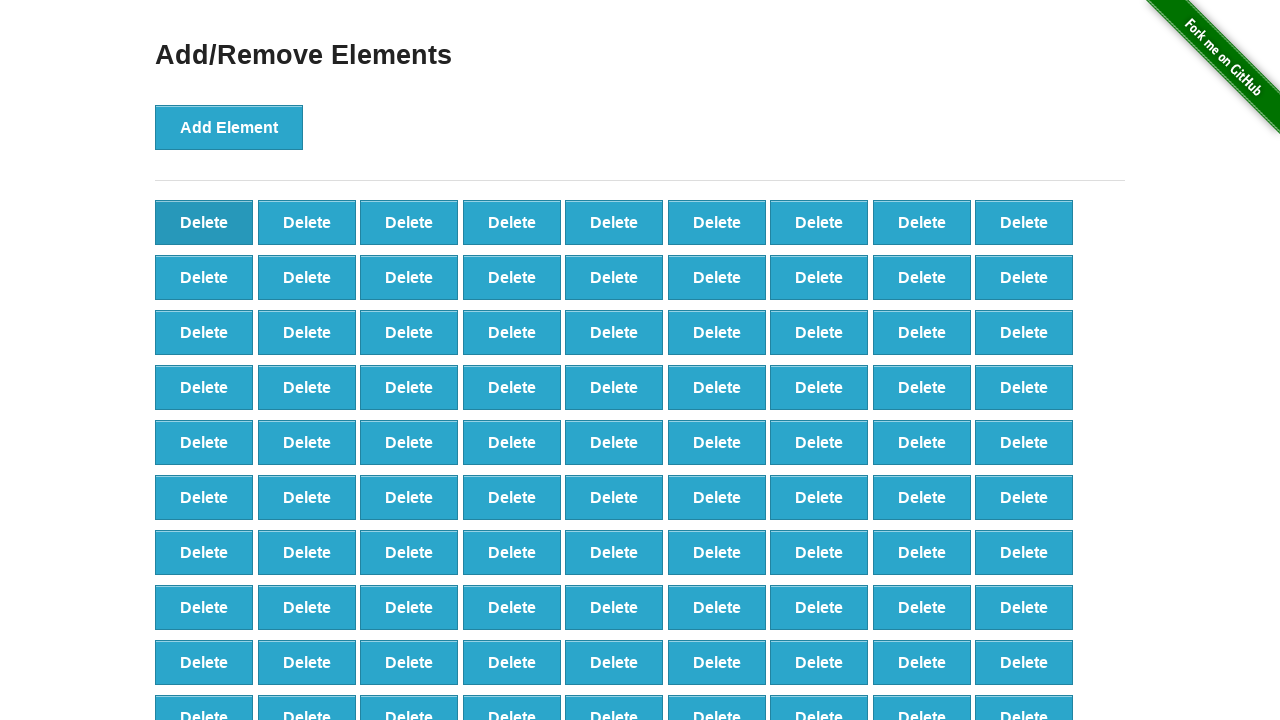

Clicked delete button to remove element (iteration 21/40) at (204, 222) on button[onclick='deleteElement()'] >> nth=0
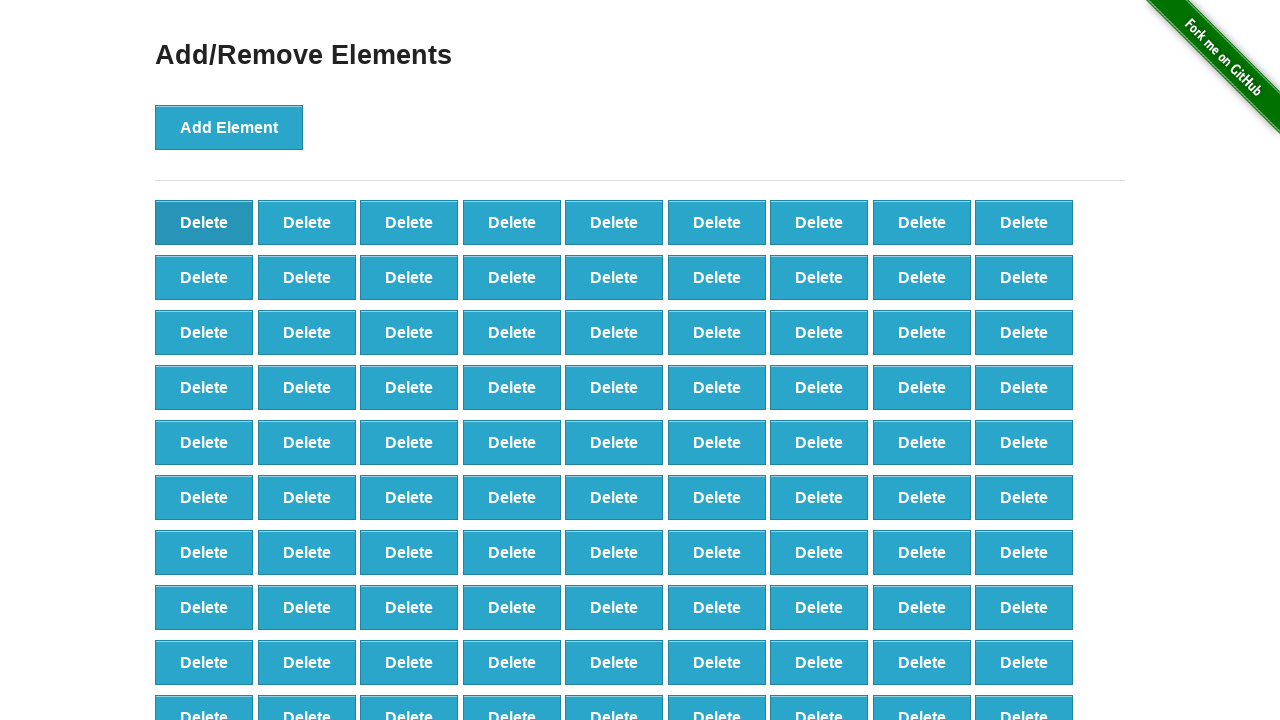

Clicked delete button to remove element (iteration 22/40) at (204, 222) on button[onclick='deleteElement()'] >> nth=0
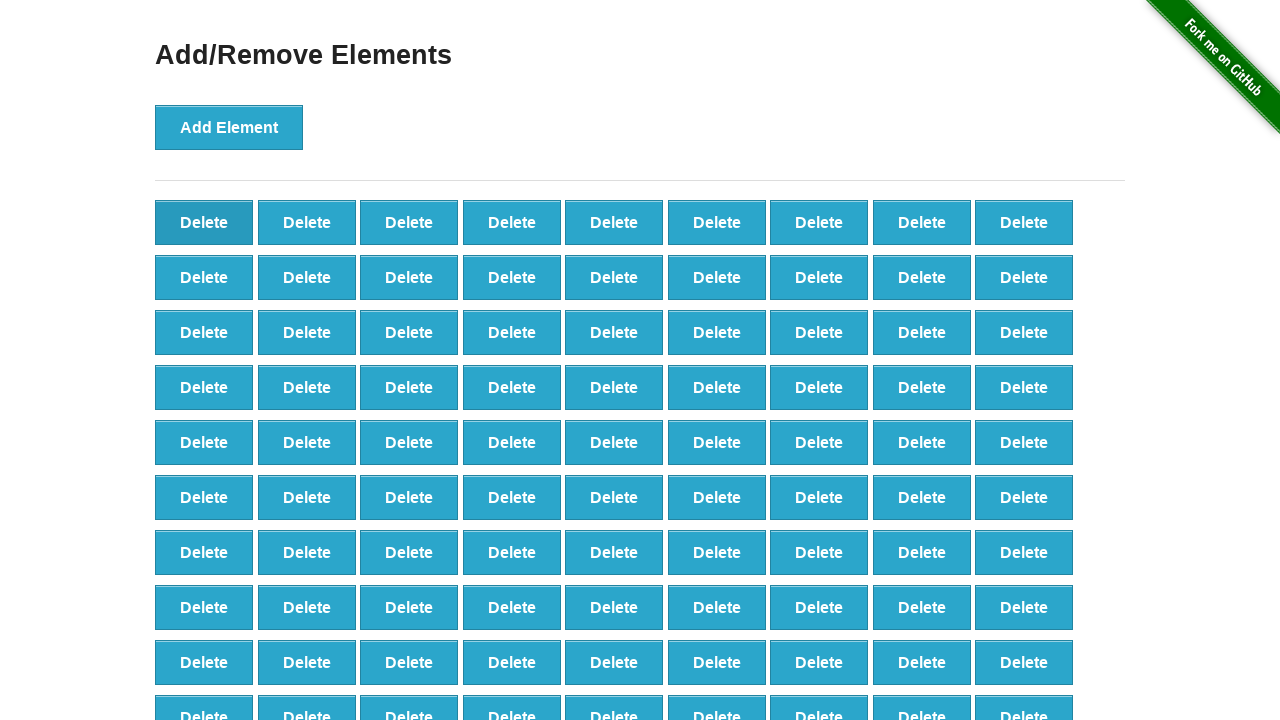

Clicked delete button to remove element (iteration 23/40) at (204, 222) on button[onclick='deleteElement()'] >> nth=0
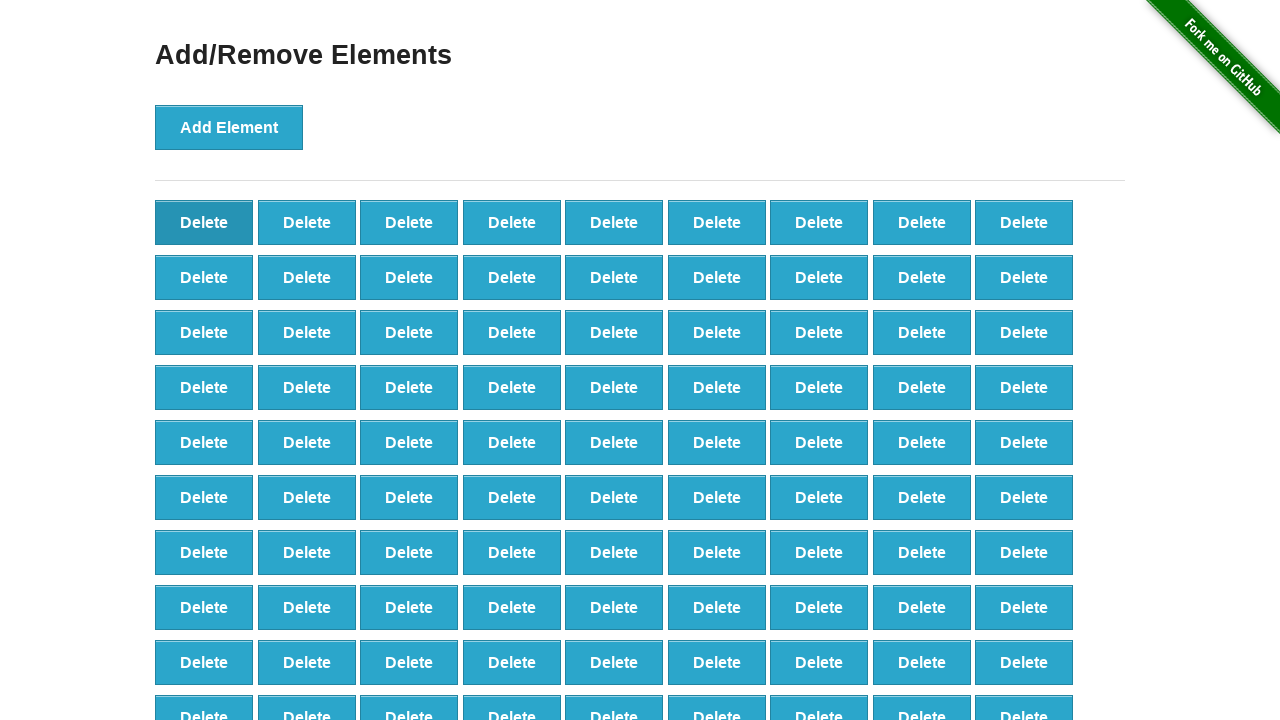

Clicked delete button to remove element (iteration 24/40) at (204, 222) on button[onclick='deleteElement()'] >> nth=0
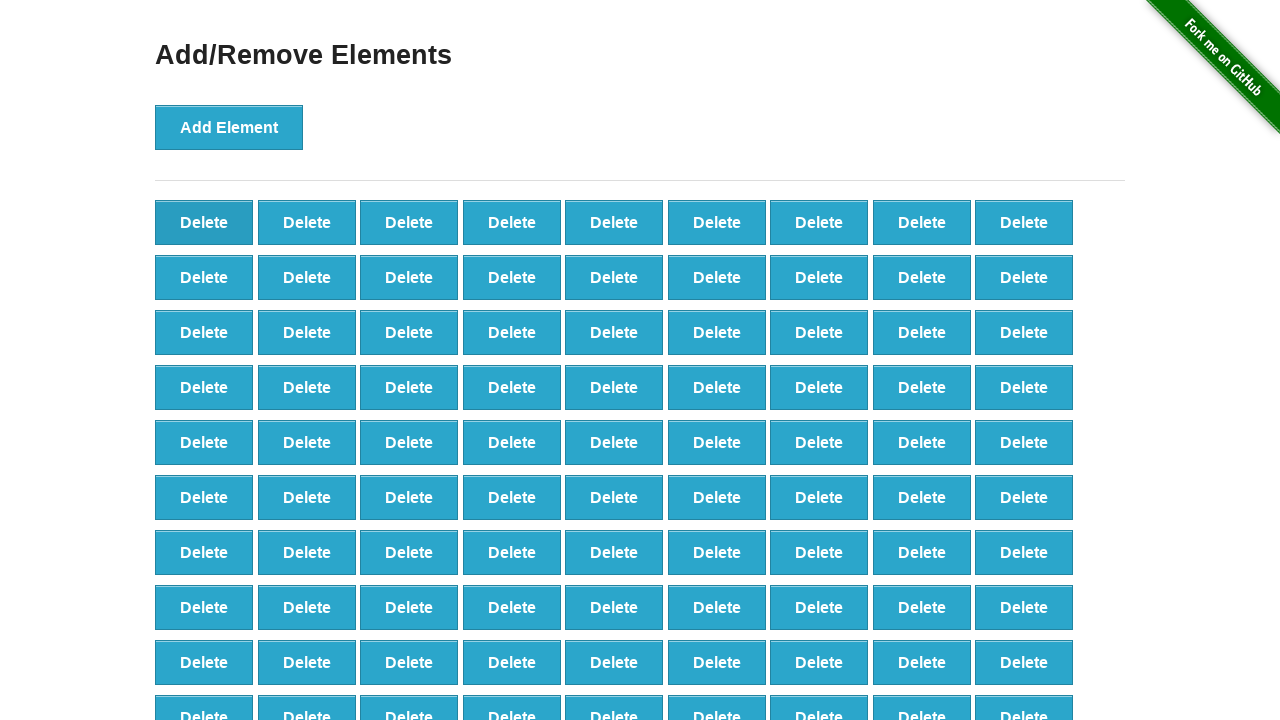

Clicked delete button to remove element (iteration 25/40) at (204, 222) on button[onclick='deleteElement()'] >> nth=0
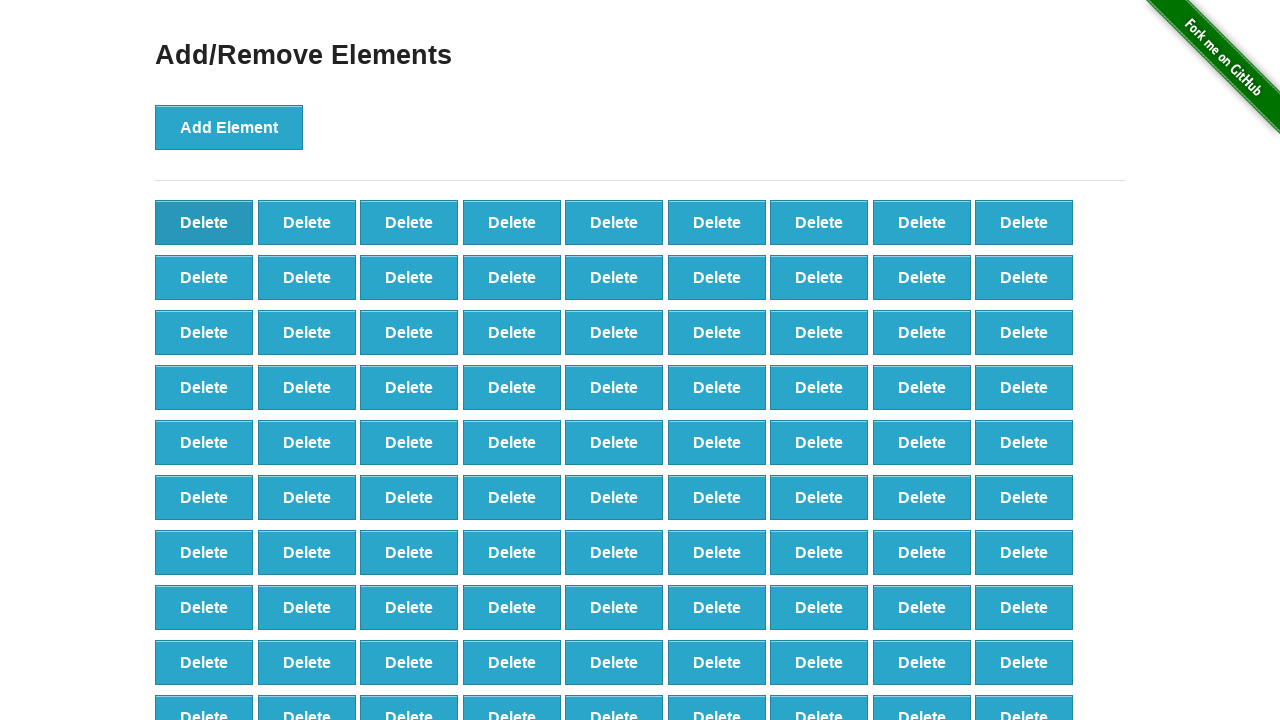

Clicked delete button to remove element (iteration 26/40) at (204, 222) on button[onclick='deleteElement()'] >> nth=0
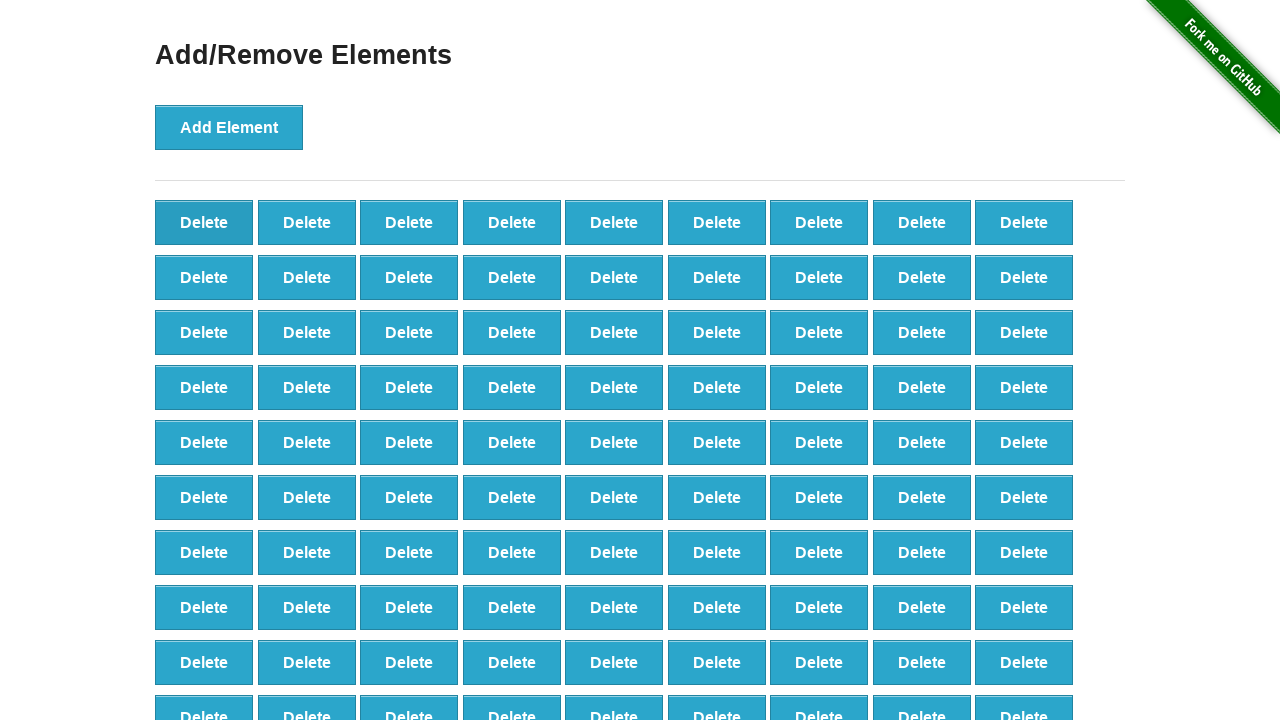

Clicked delete button to remove element (iteration 27/40) at (204, 222) on button[onclick='deleteElement()'] >> nth=0
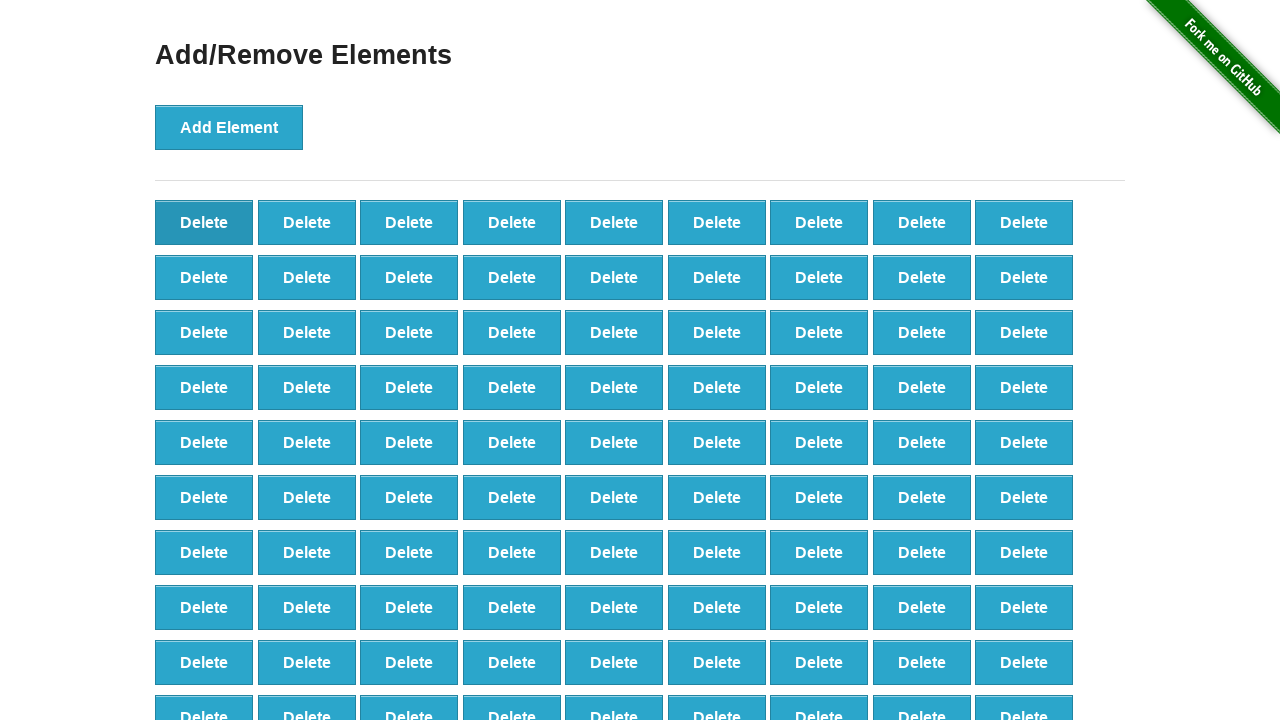

Clicked delete button to remove element (iteration 28/40) at (204, 222) on button[onclick='deleteElement()'] >> nth=0
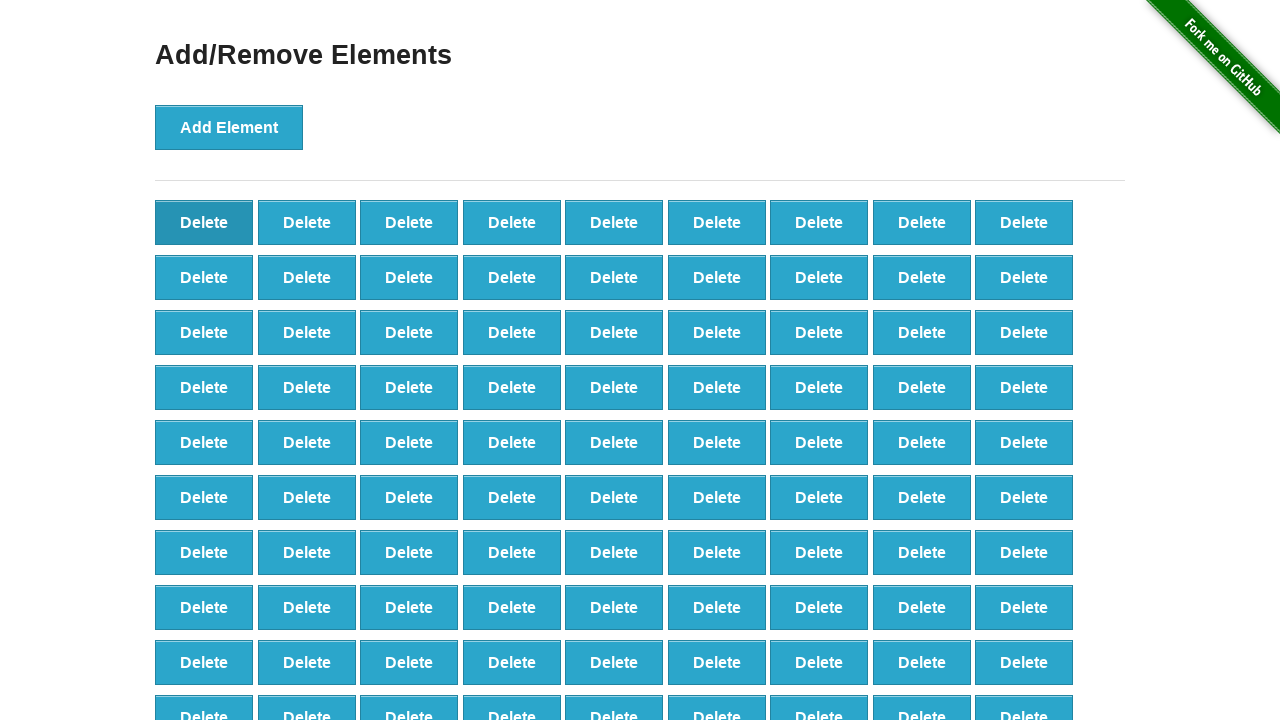

Clicked delete button to remove element (iteration 29/40) at (204, 222) on button[onclick='deleteElement()'] >> nth=0
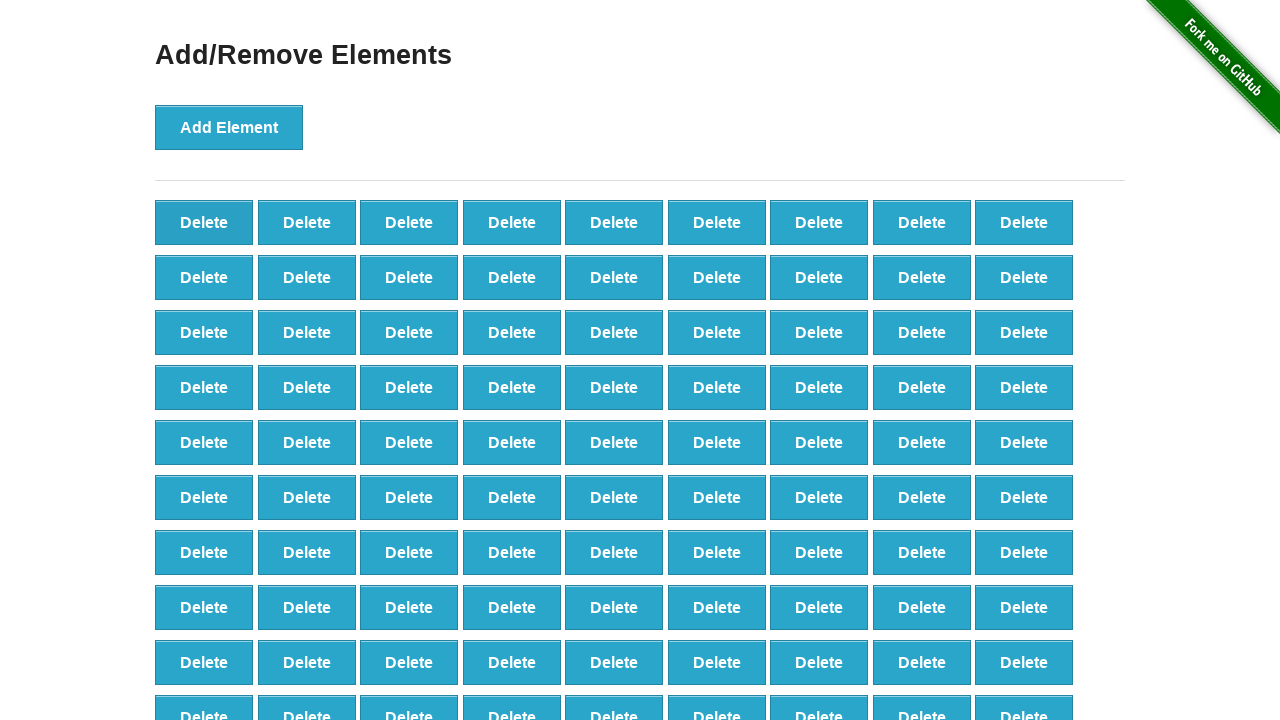

Clicked delete button to remove element (iteration 30/40) at (204, 222) on button[onclick='deleteElement()'] >> nth=0
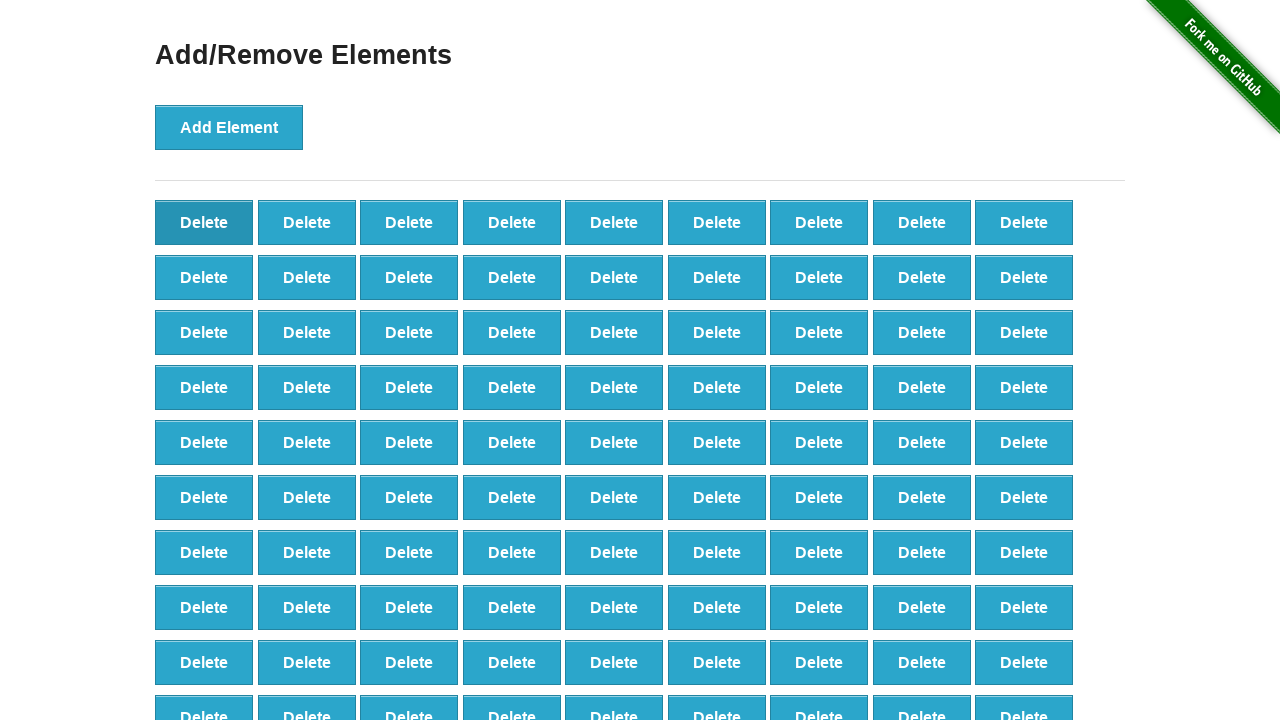

Clicked delete button to remove element (iteration 31/40) at (204, 222) on button[onclick='deleteElement()'] >> nth=0
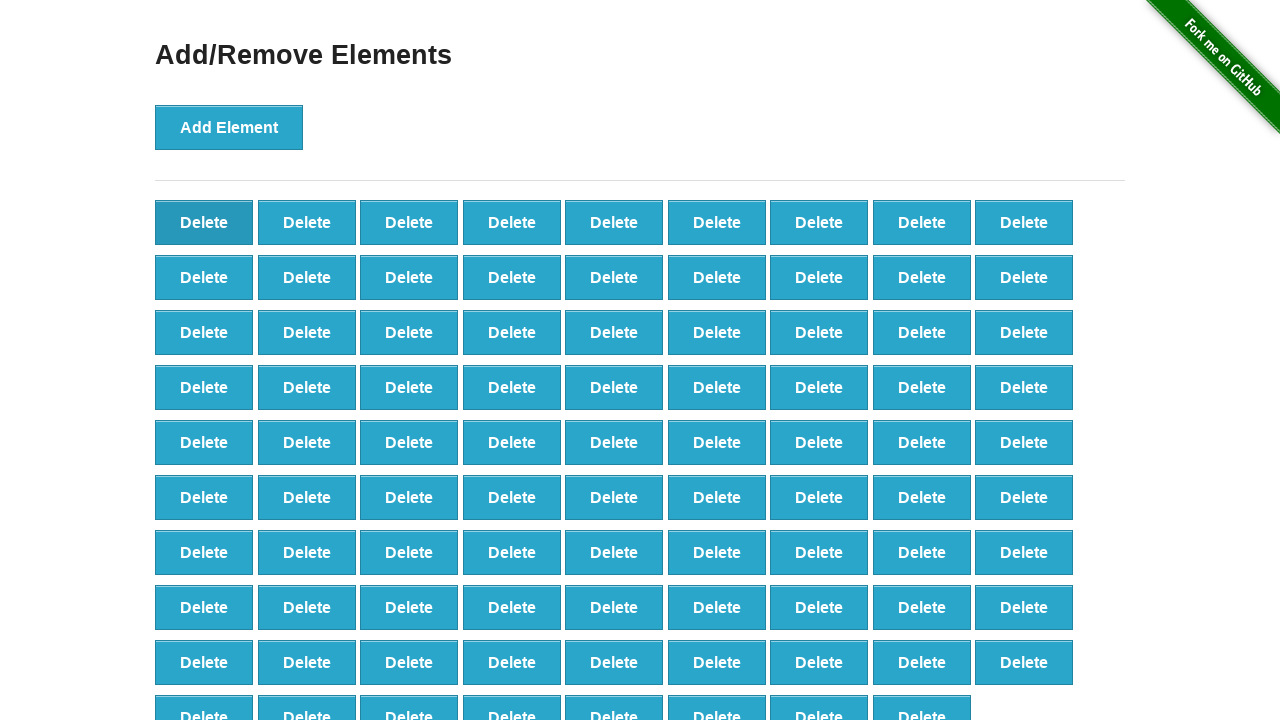

Clicked delete button to remove element (iteration 32/40) at (204, 222) on button[onclick='deleteElement()'] >> nth=0
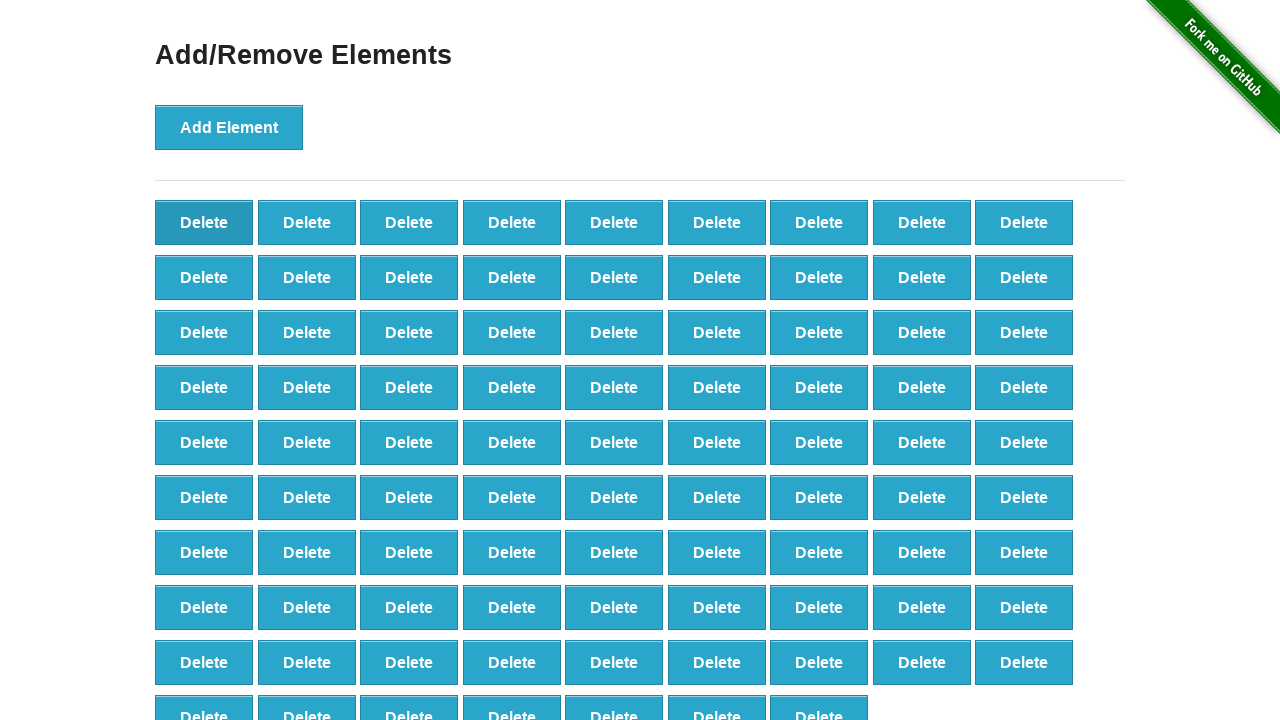

Clicked delete button to remove element (iteration 33/40) at (204, 222) on button[onclick='deleteElement()'] >> nth=0
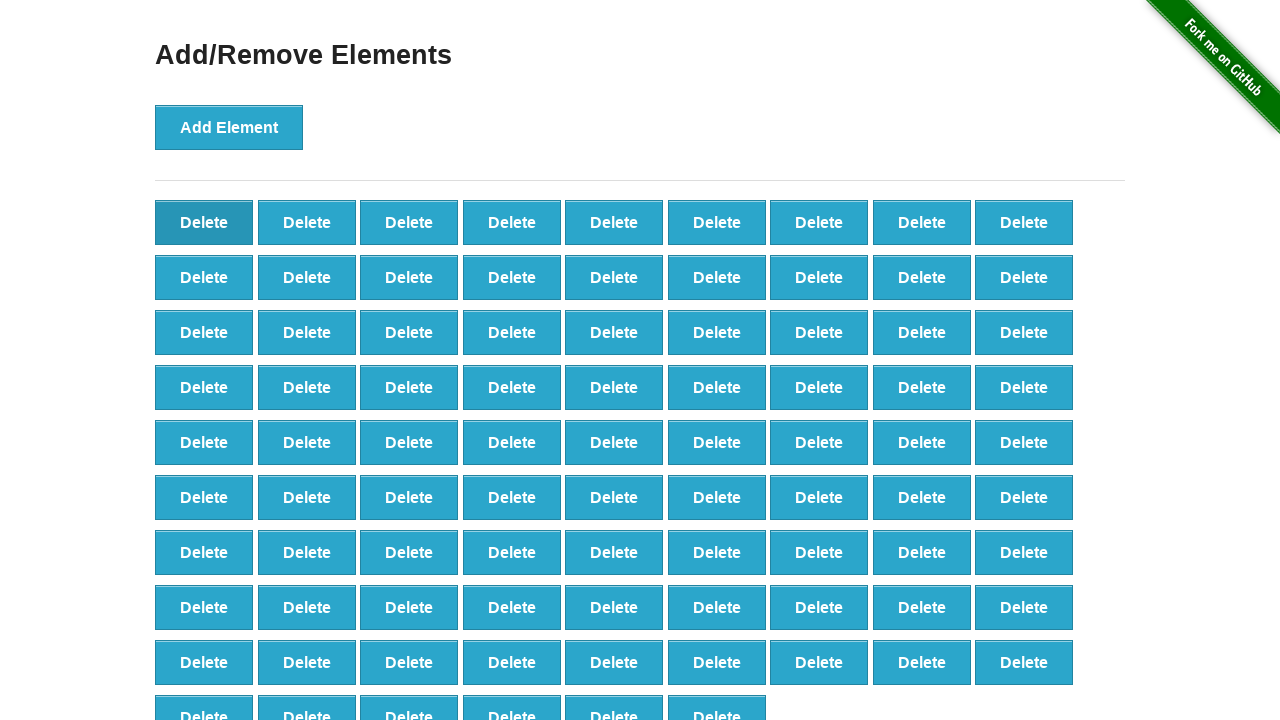

Clicked delete button to remove element (iteration 34/40) at (204, 222) on button[onclick='deleteElement()'] >> nth=0
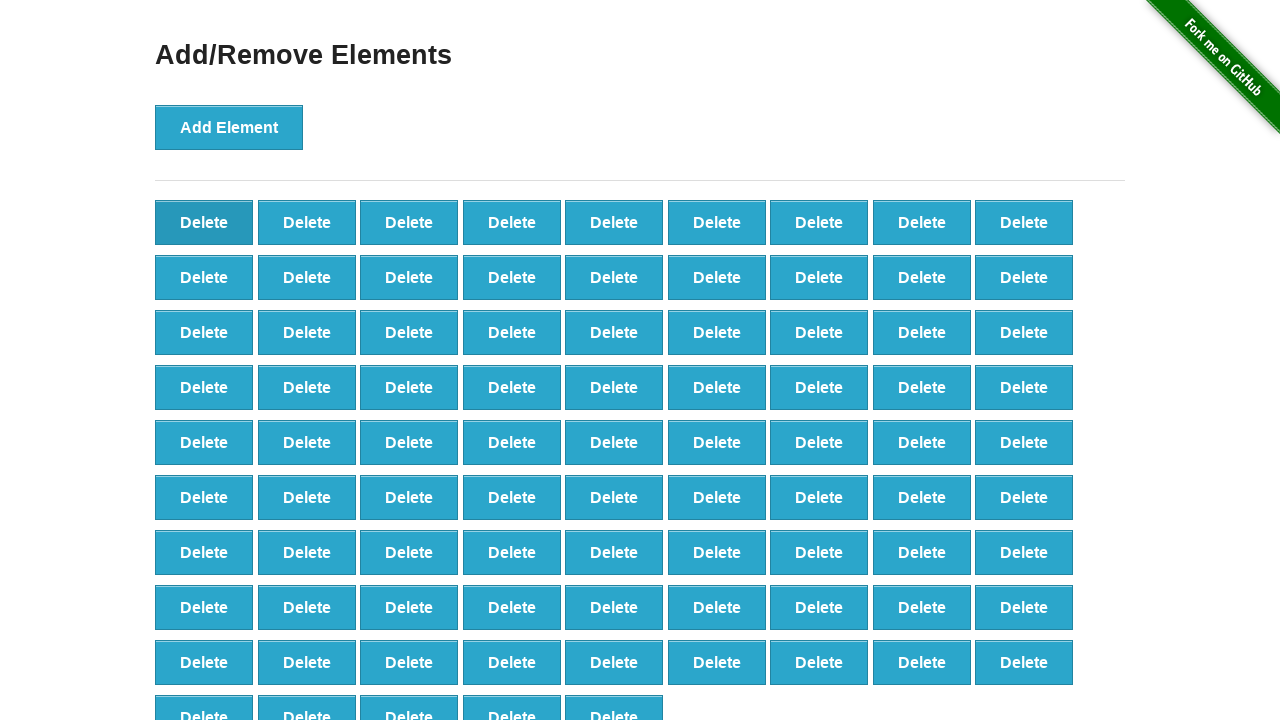

Clicked delete button to remove element (iteration 35/40) at (204, 222) on button[onclick='deleteElement()'] >> nth=0
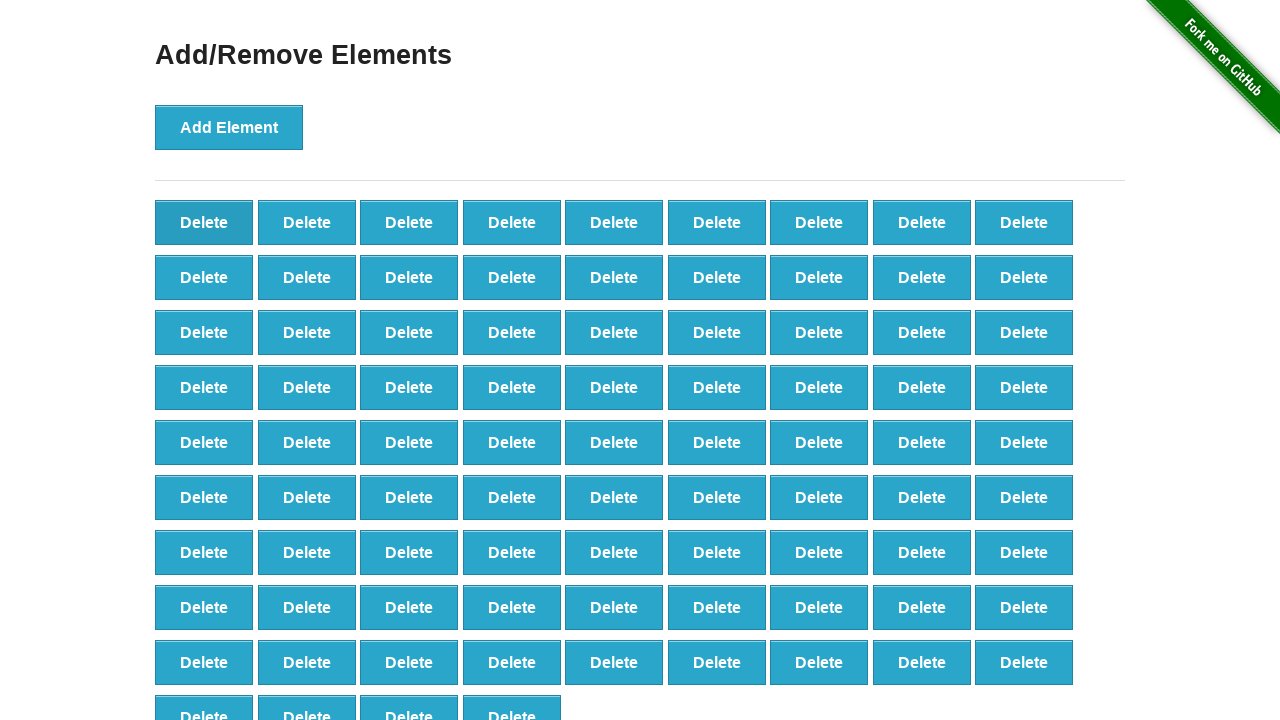

Clicked delete button to remove element (iteration 36/40) at (204, 222) on button[onclick='deleteElement()'] >> nth=0
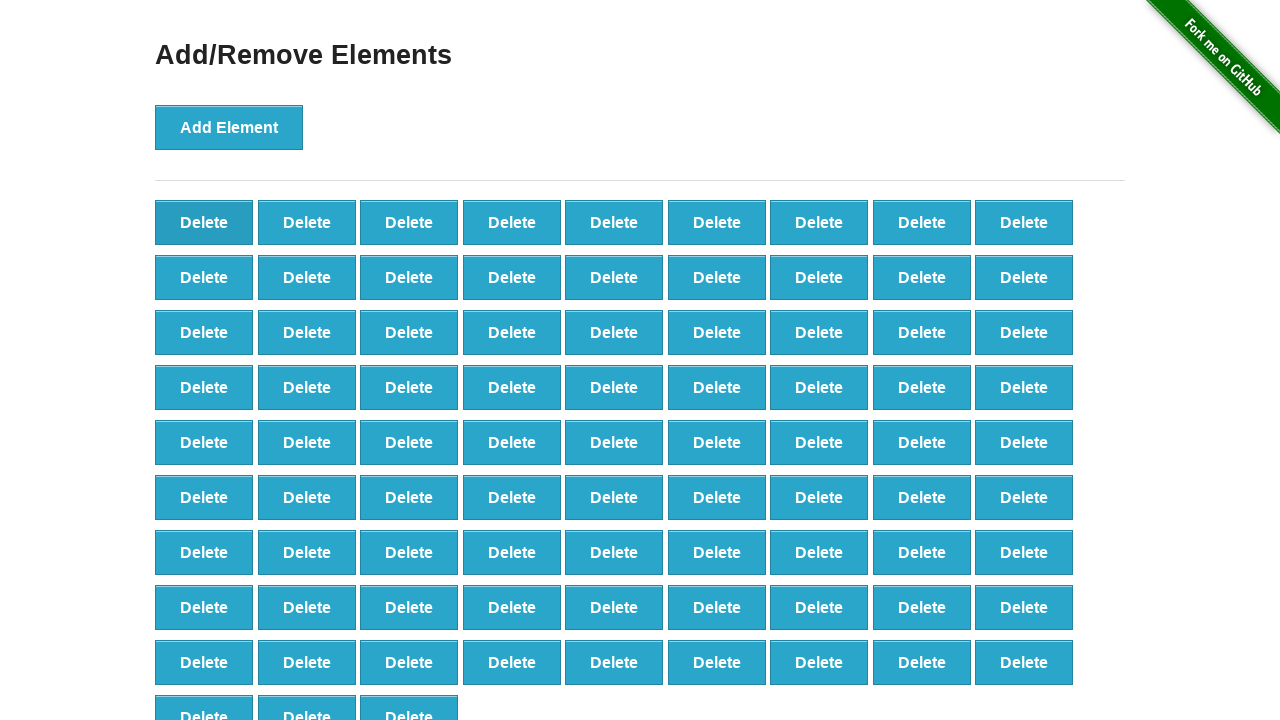

Clicked delete button to remove element (iteration 37/40) at (204, 222) on button[onclick='deleteElement()'] >> nth=0
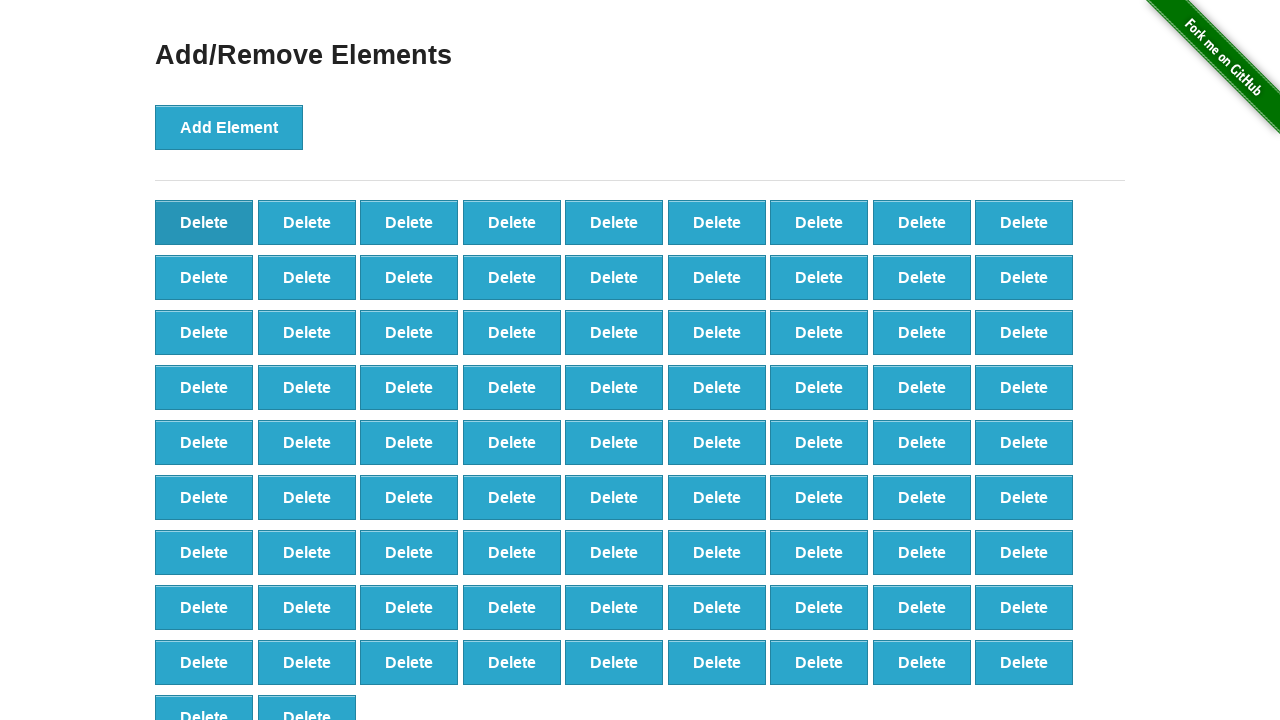

Clicked delete button to remove element (iteration 38/40) at (204, 222) on button[onclick='deleteElement()'] >> nth=0
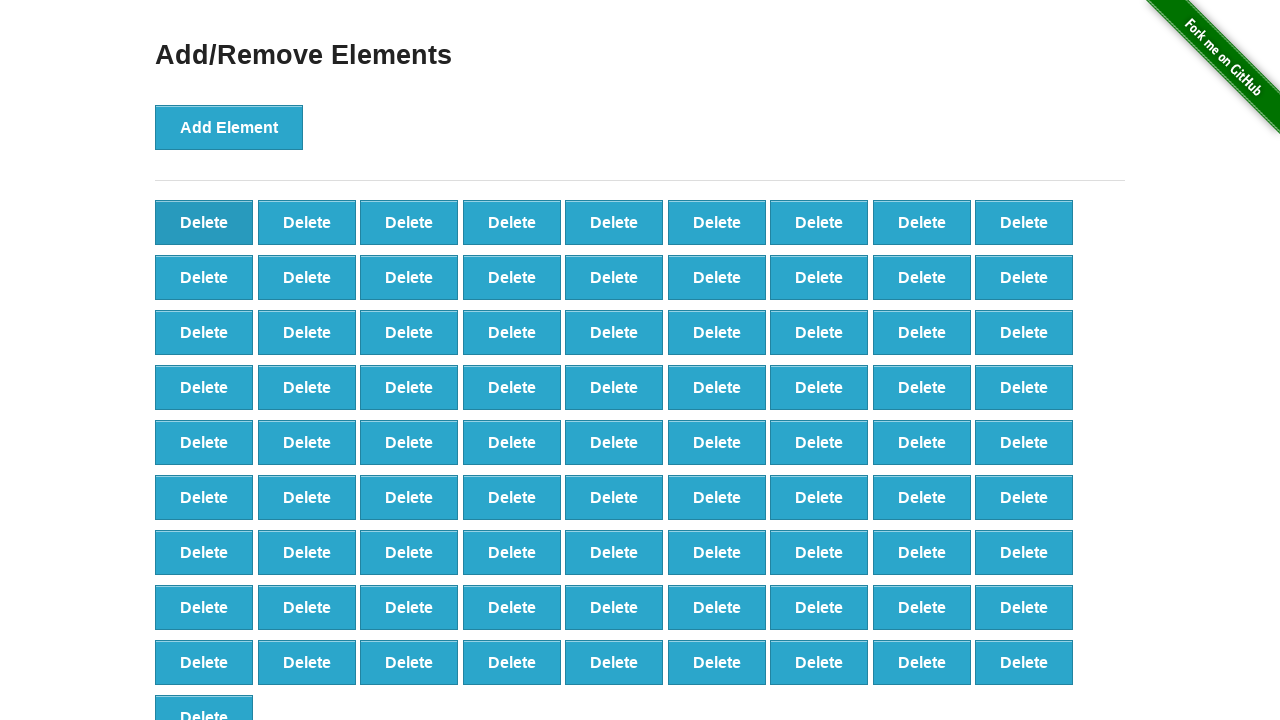

Clicked delete button to remove element (iteration 39/40) at (204, 222) on button[onclick='deleteElement()'] >> nth=0
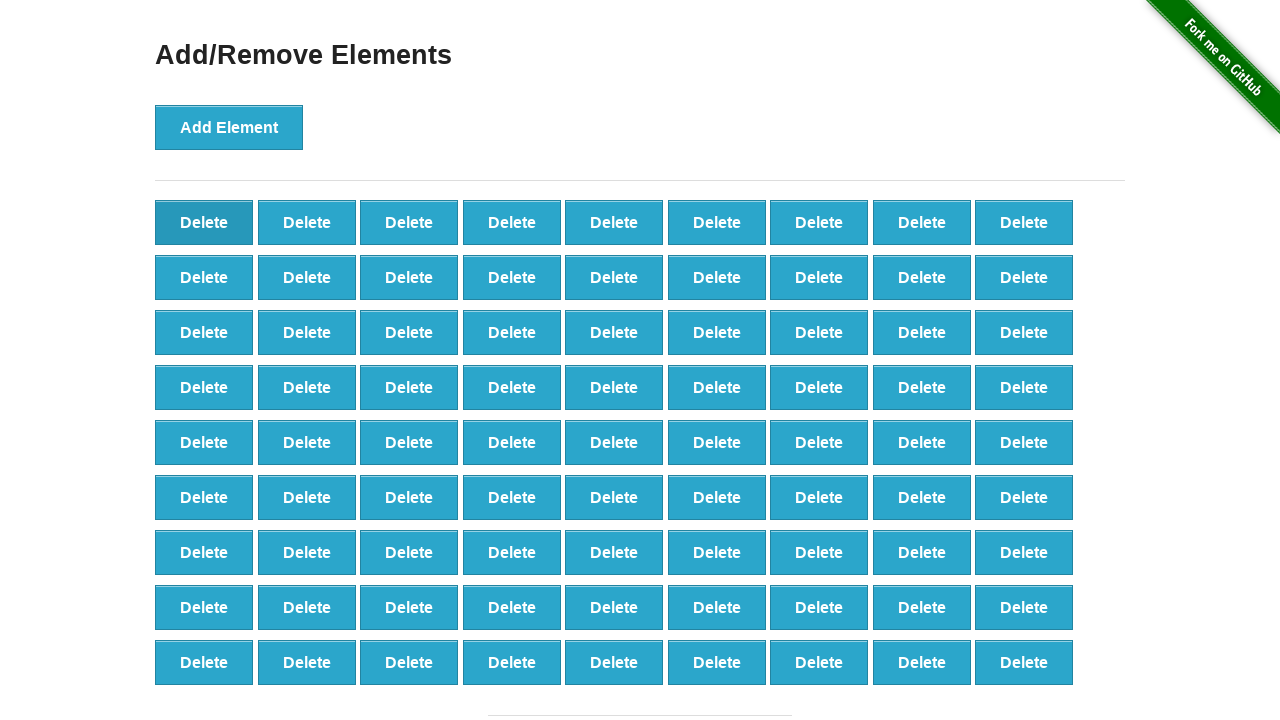

Clicked delete button to remove element (iteration 40/40) at (204, 222) on button[onclick='deleteElement()'] >> nth=0
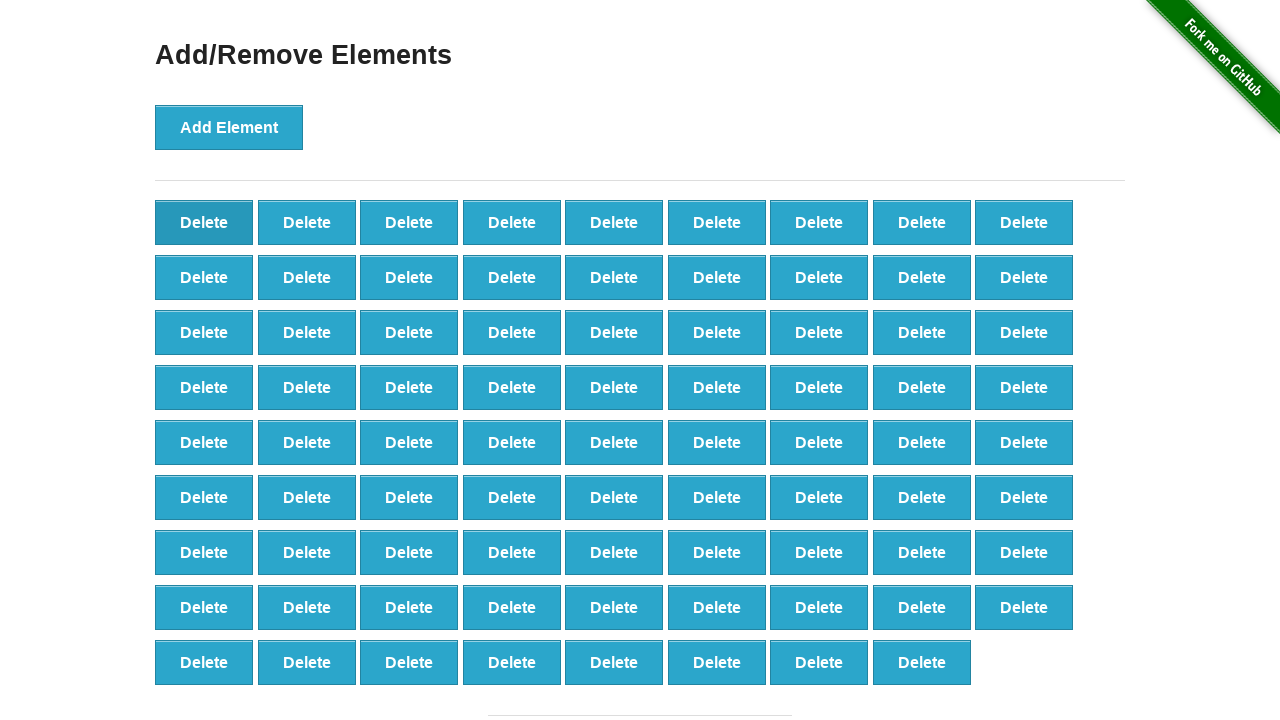

Counted remaining delete buttons: 80
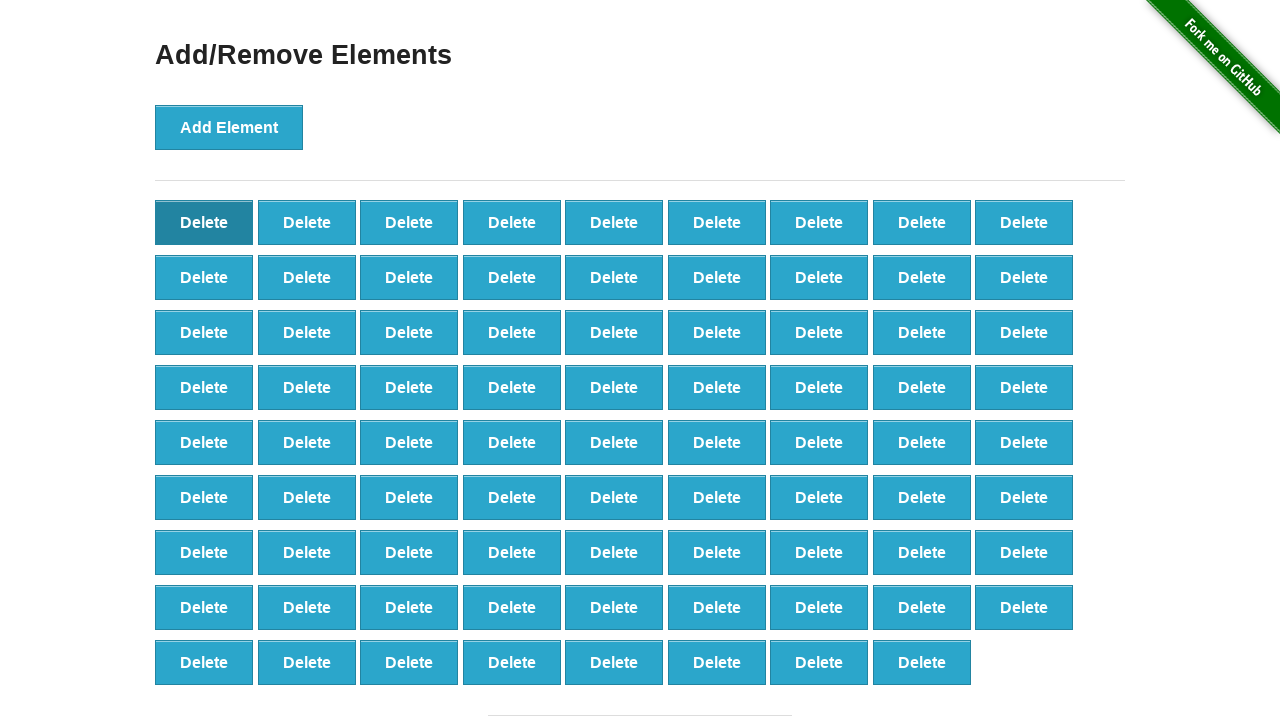

Verified that 80 delete buttons remain after removing 40 elements
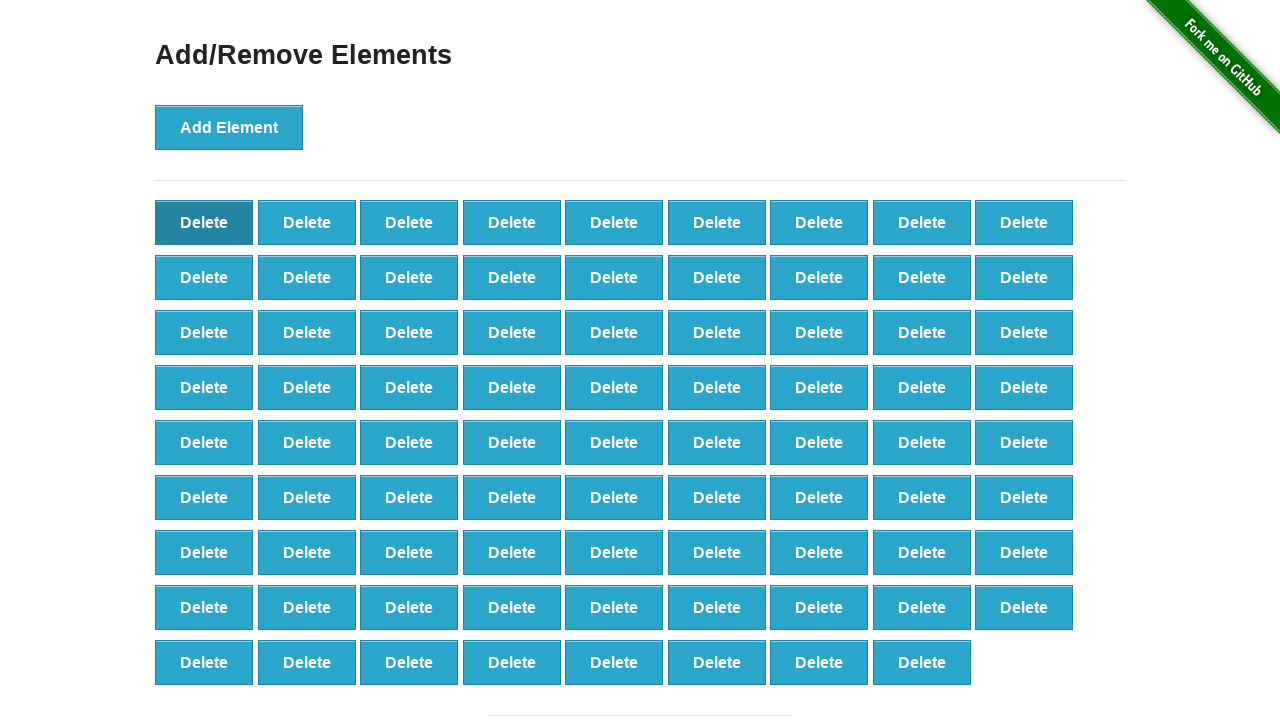

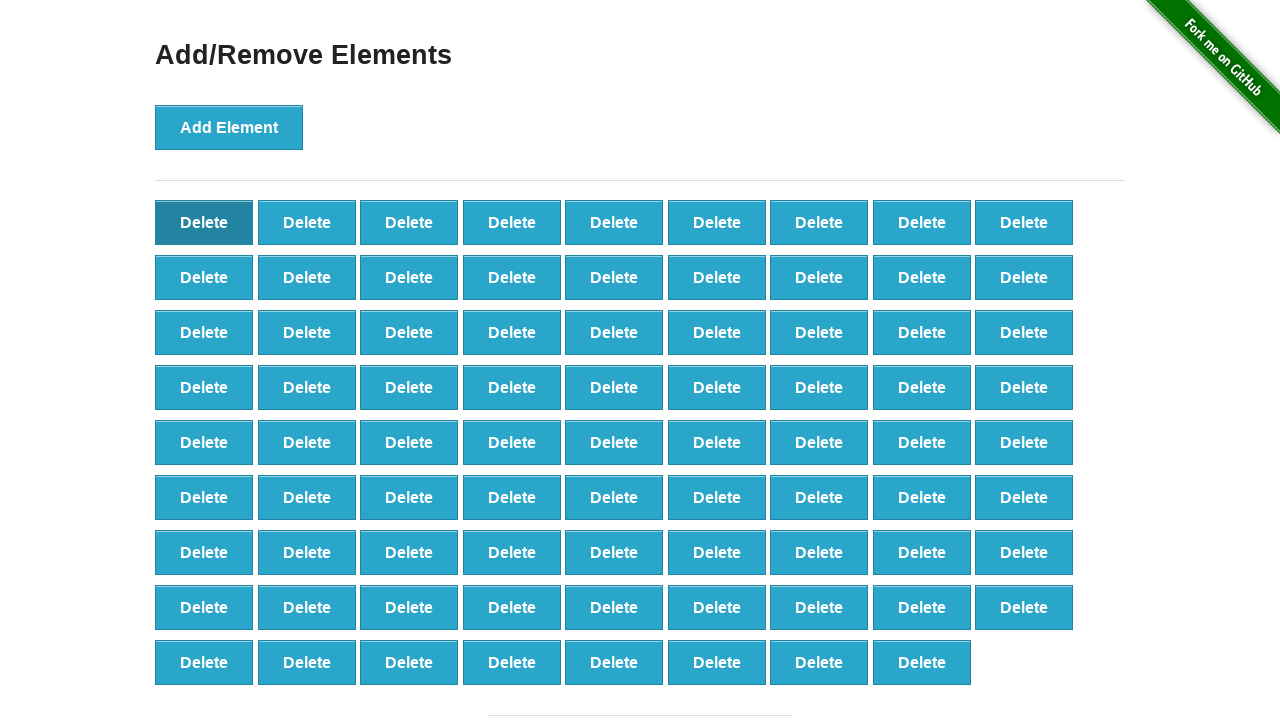